Tests todo page by adding 100 todo items with content "To Do 0" through "To Do 99".

Starting URL: https://material.playwrightvn.com/

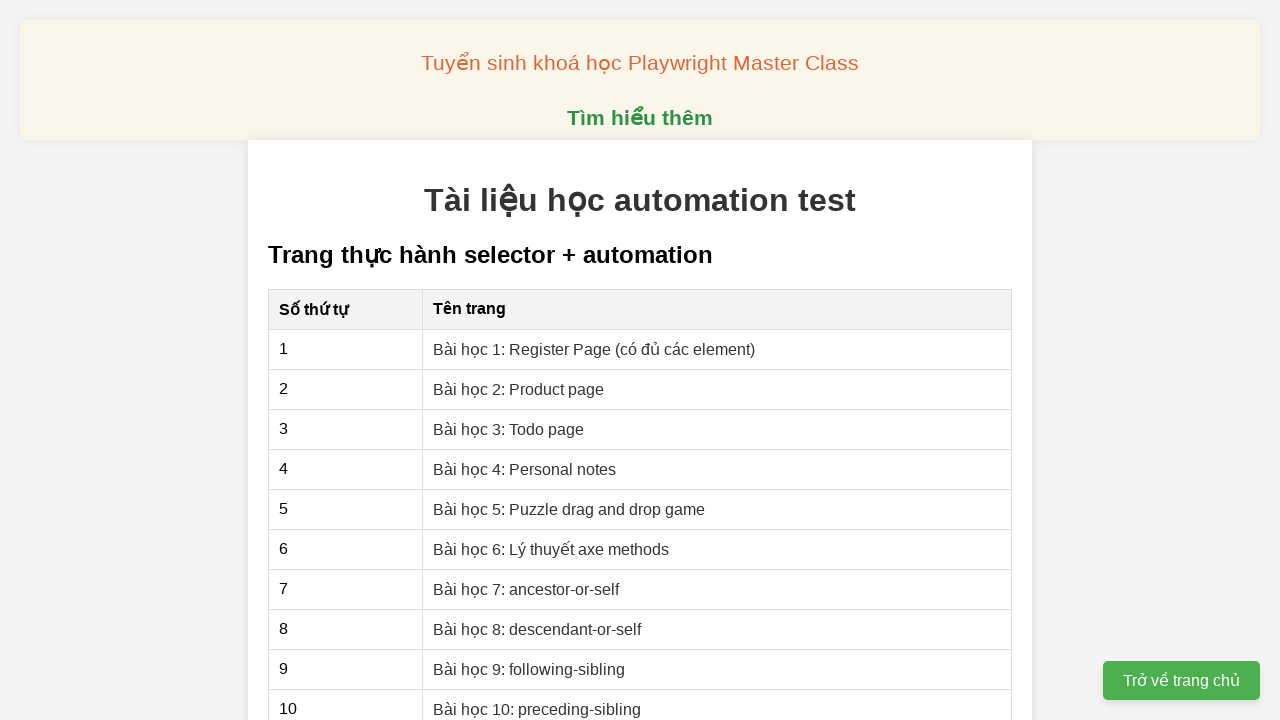

Clicked on 'Bài học 3: Todo page' link to navigate to todo page at (509, 429) on internal:role=link[name="Bài học 3: Todo page"i]
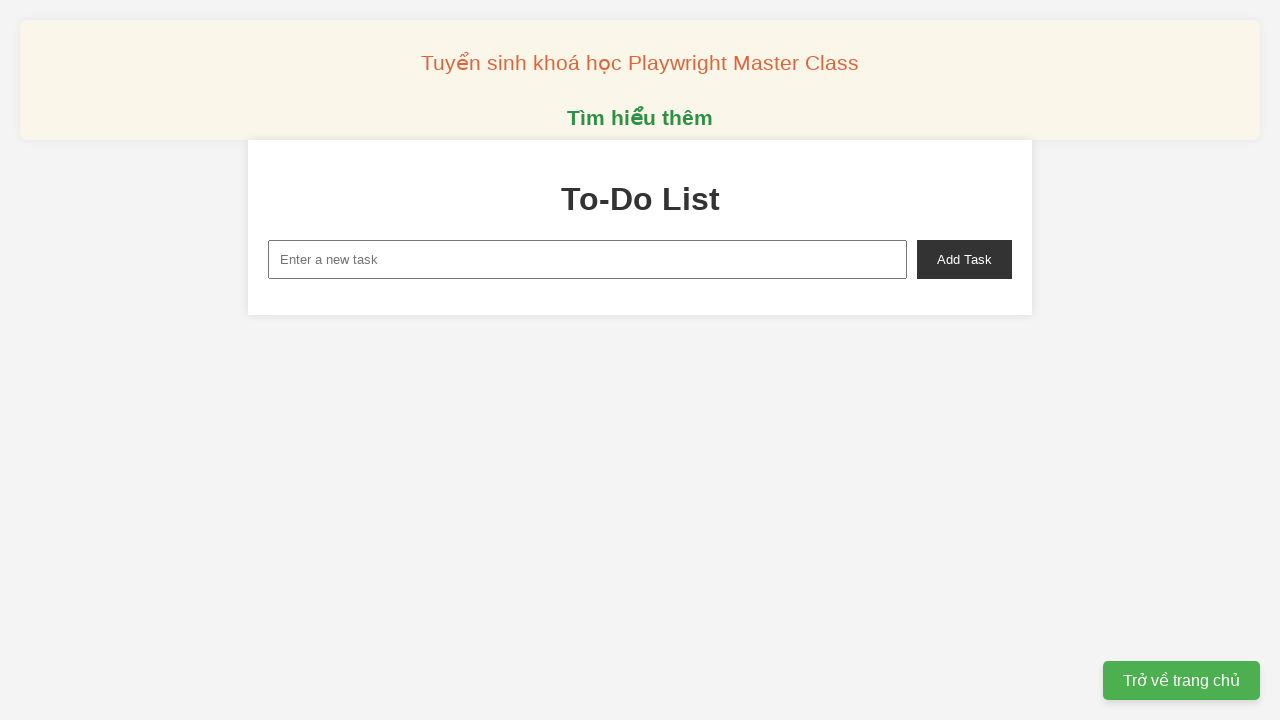

Filled task input field with 'To Do 0' on internal:attr=[placeholder="Enter a new task"i]
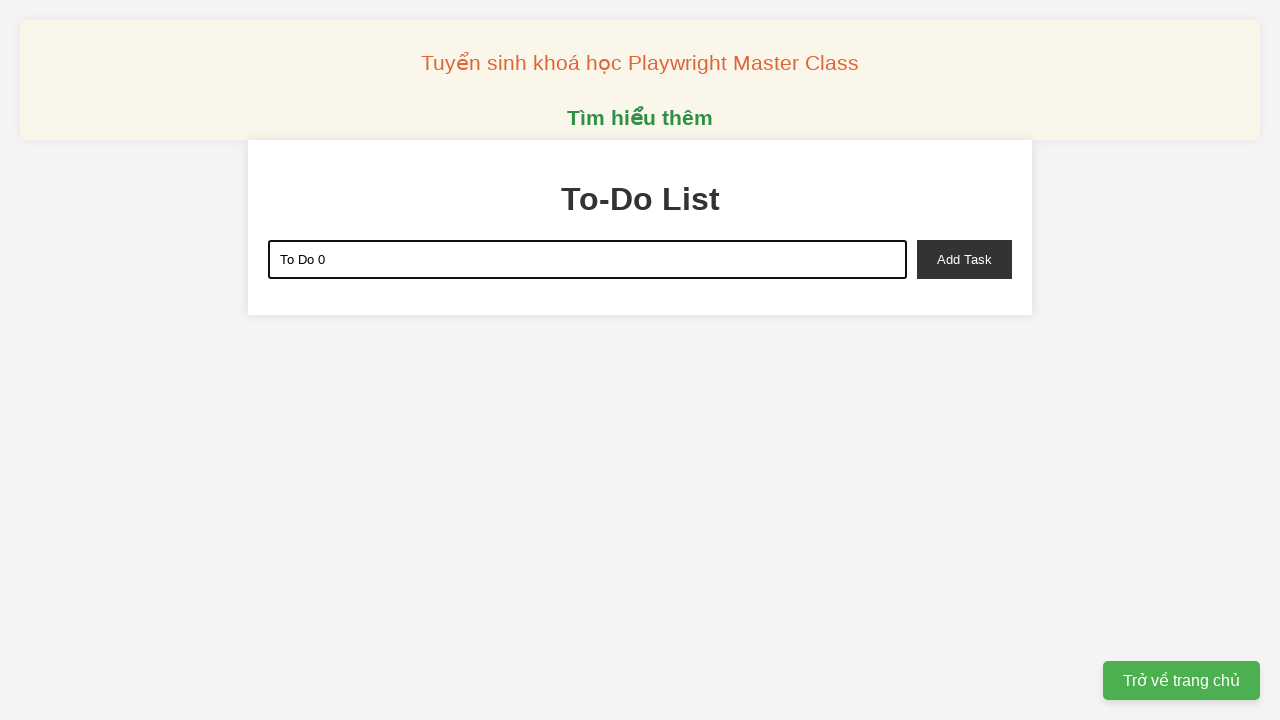

Clicked 'Add Task' button to add 'To Do 0' to the list at (964, 259) on internal:role=button[name="Add Task"i]
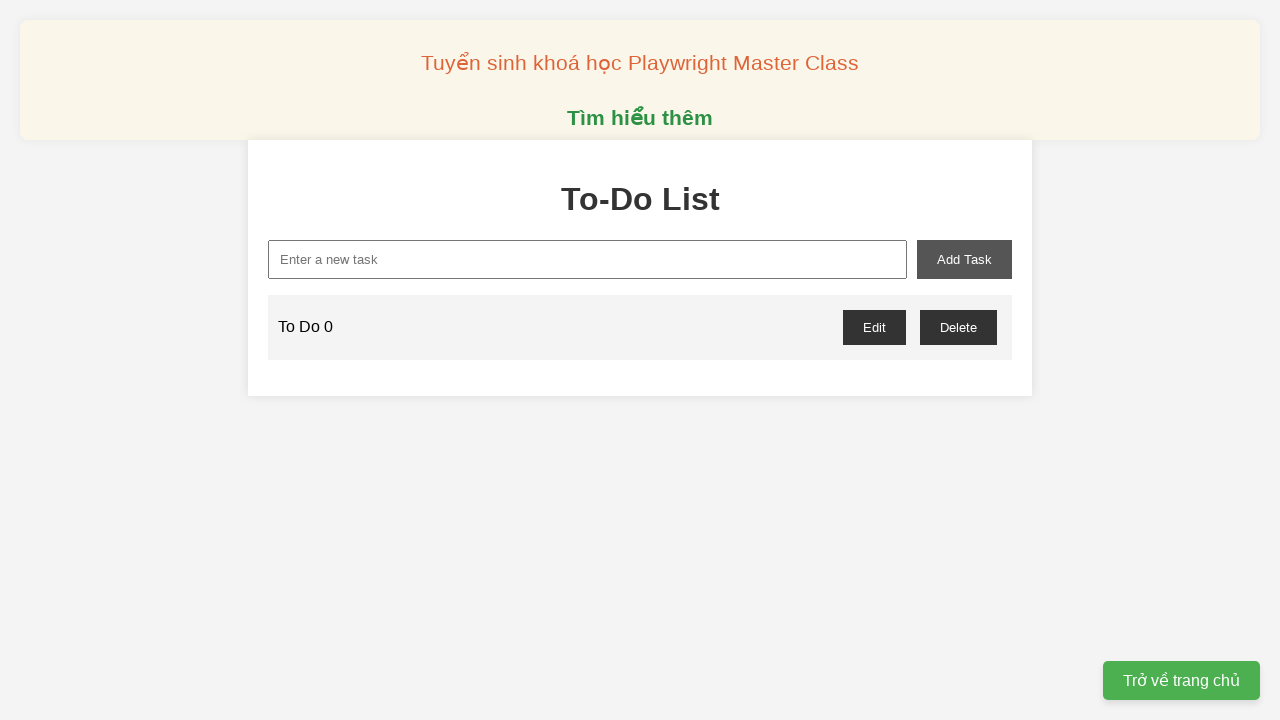

Filled task input field with 'To Do 1' on internal:attr=[placeholder="Enter a new task"i]
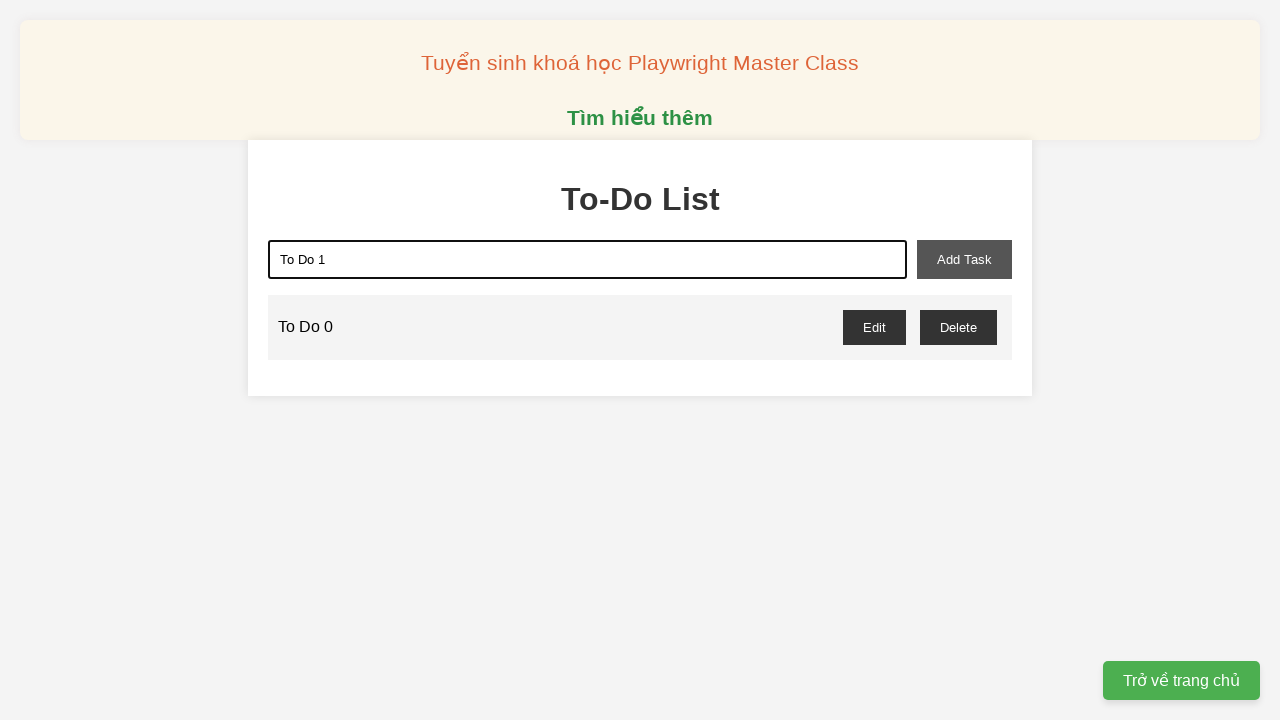

Clicked 'Add Task' button to add 'To Do 1' to the list at (964, 259) on internal:role=button[name="Add Task"i]
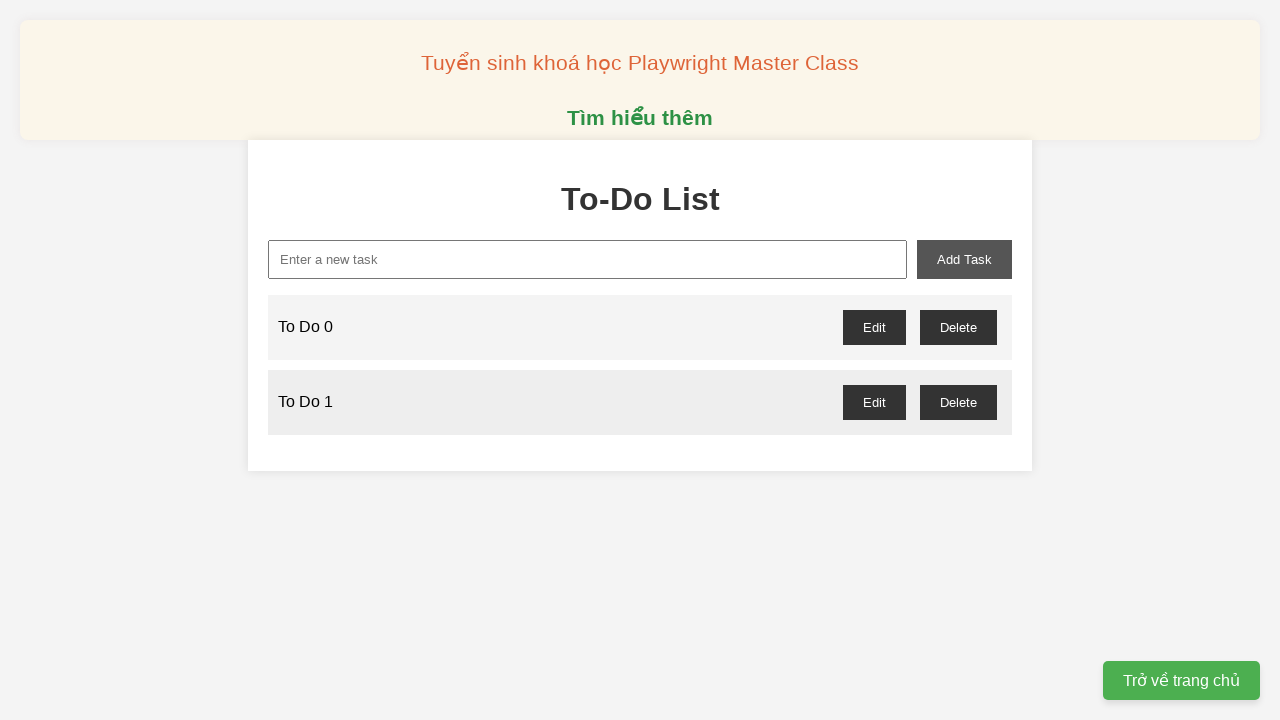

Filled task input field with 'To Do 2' on internal:attr=[placeholder="Enter a new task"i]
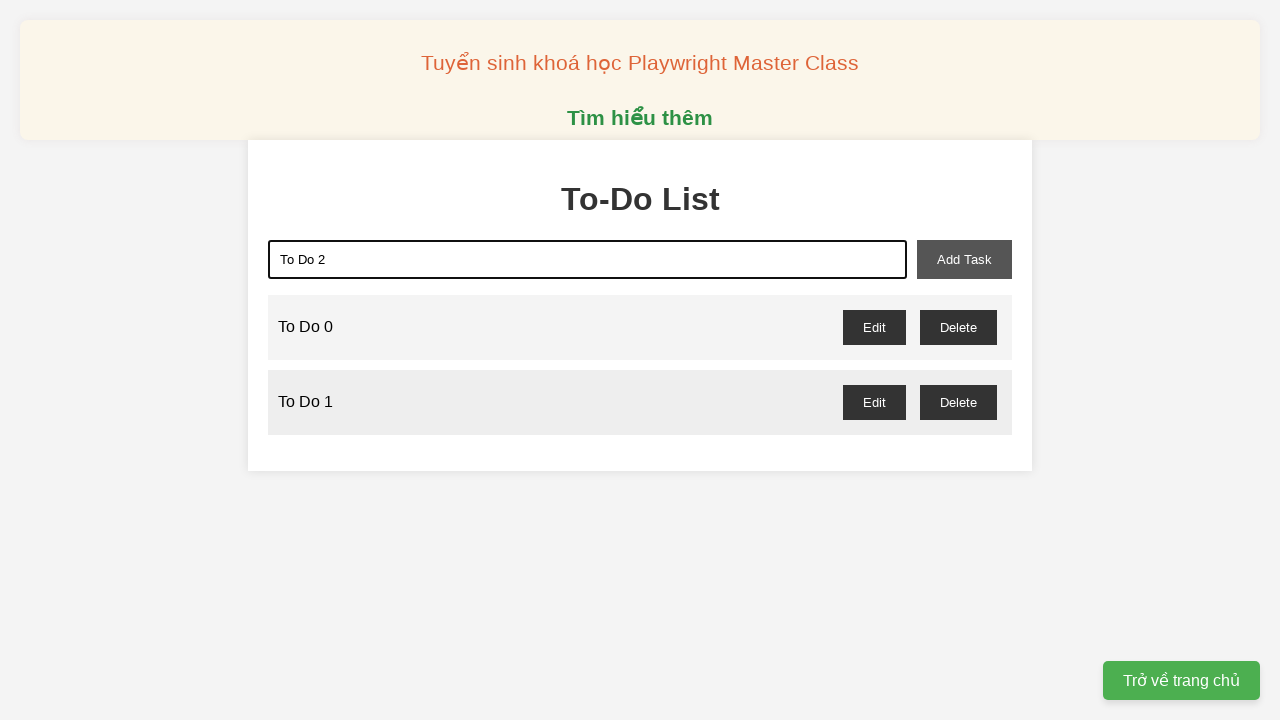

Clicked 'Add Task' button to add 'To Do 2' to the list at (964, 259) on internal:role=button[name="Add Task"i]
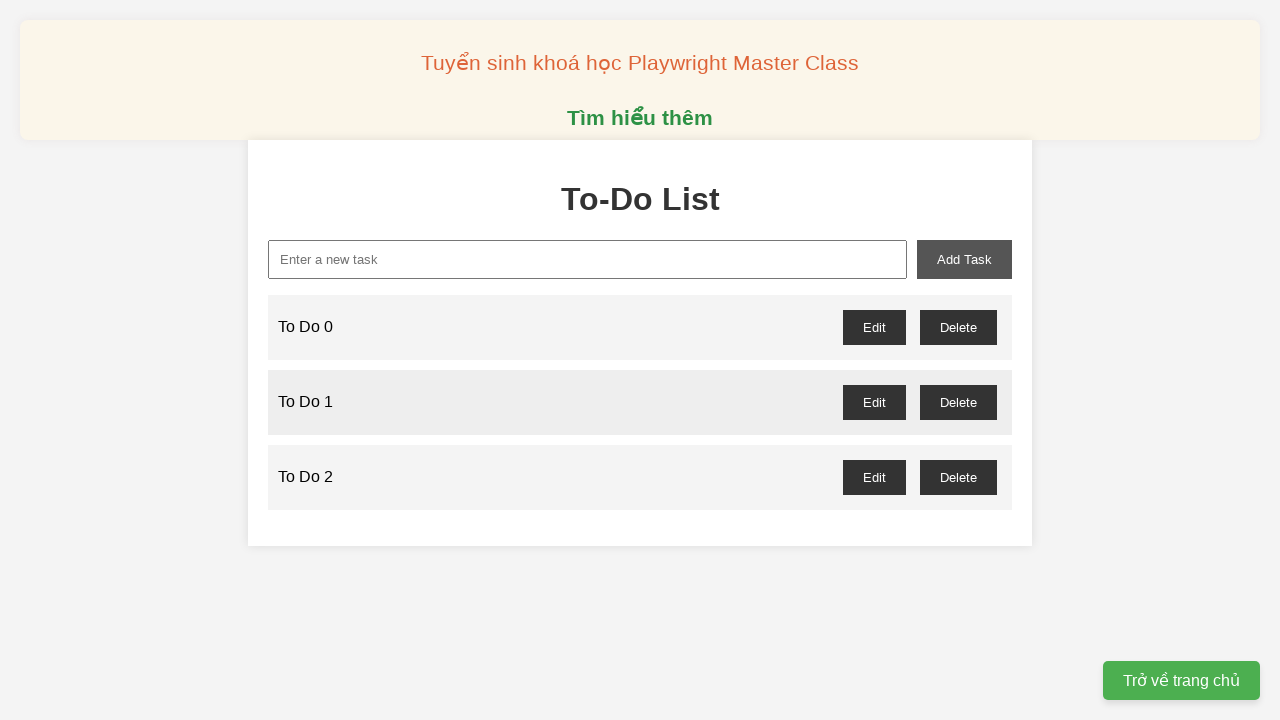

Filled task input field with 'To Do 3' on internal:attr=[placeholder="Enter a new task"i]
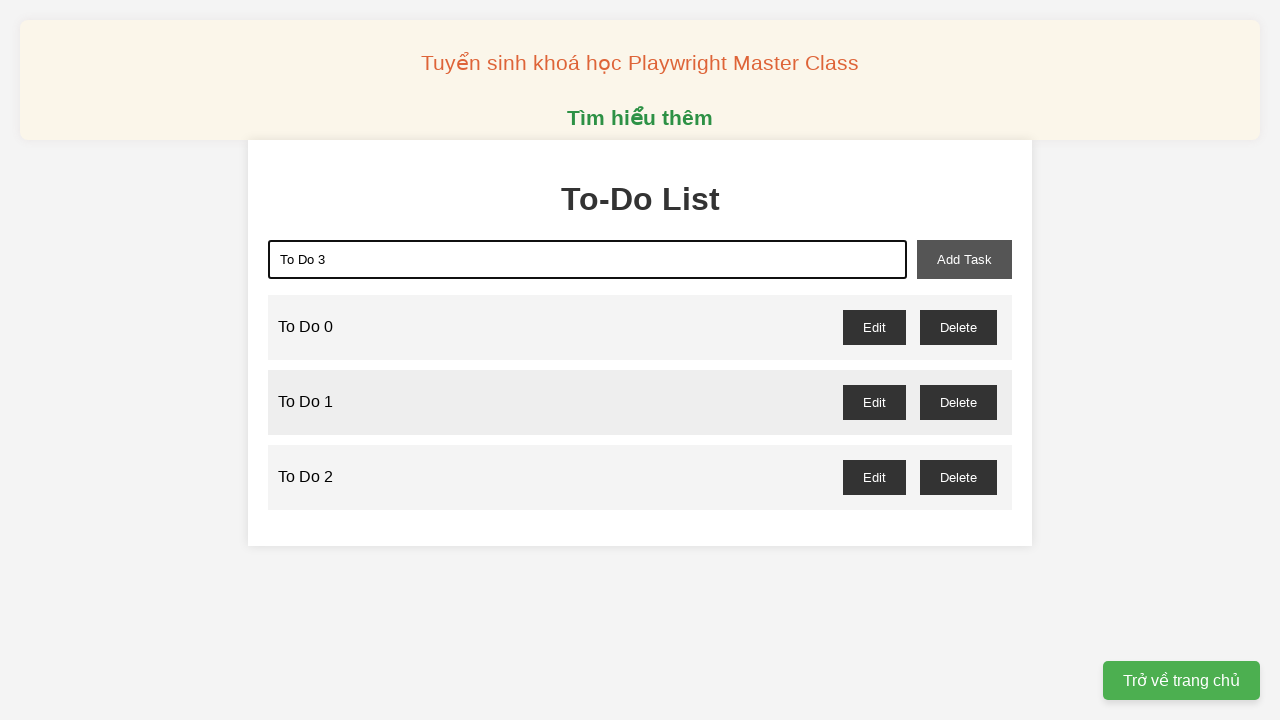

Clicked 'Add Task' button to add 'To Do 3' to the list at (964, 259) on internal:role=button[name="Add Task"i]
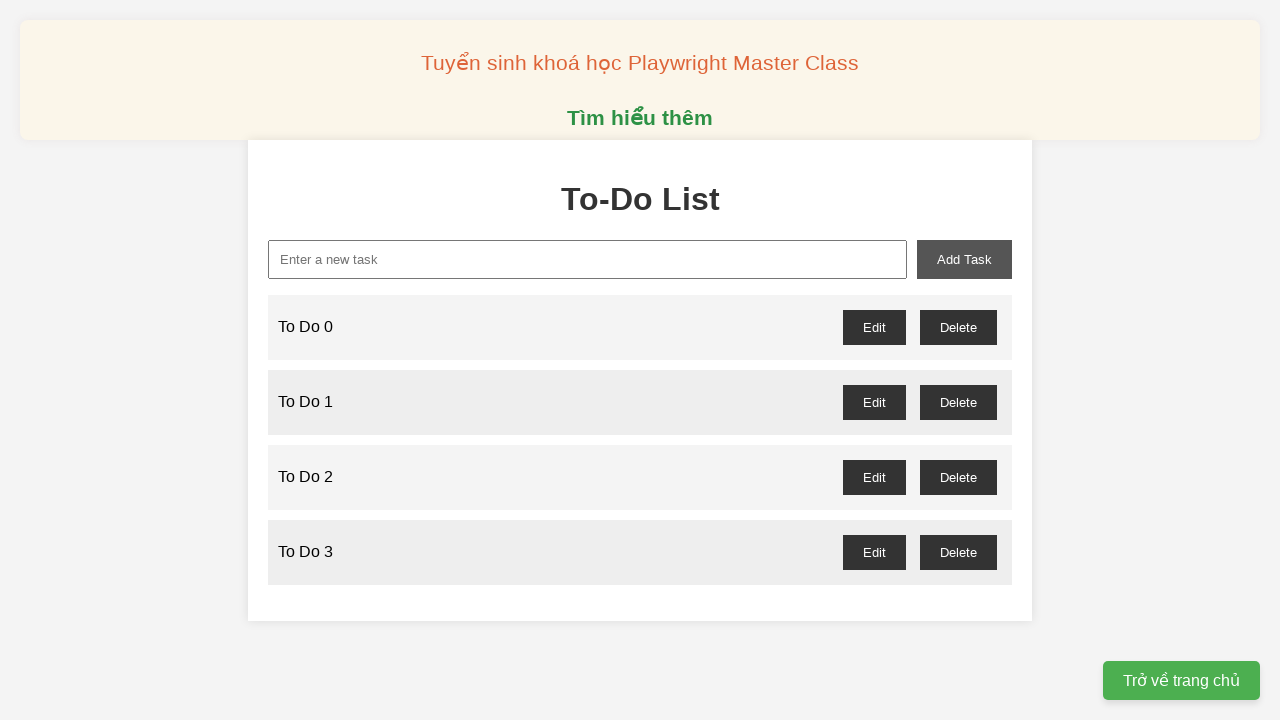

Filled task input field with 'To Do 4' on internal:attr=[placeholder="Enter a new task"i]
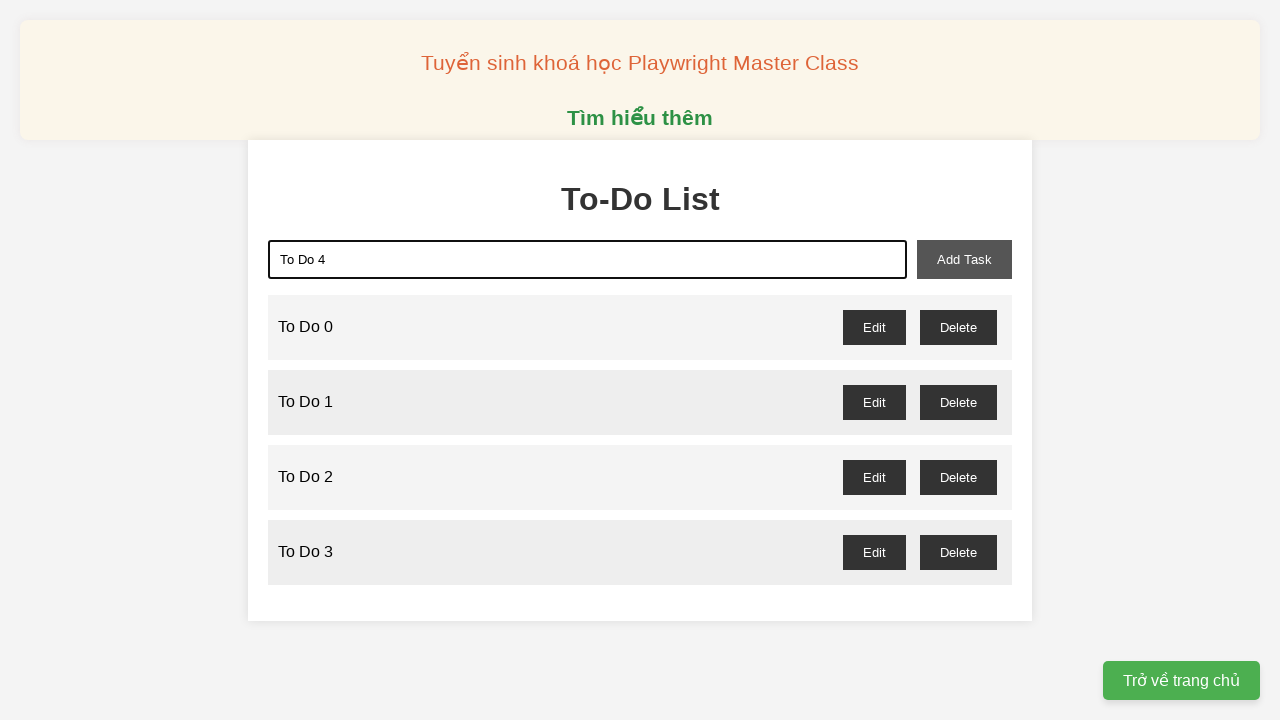

Clicked 'Add Task' button to add 'To Do 4' to the list at (964, 259) on internal:role=button[name="Add Task"i]
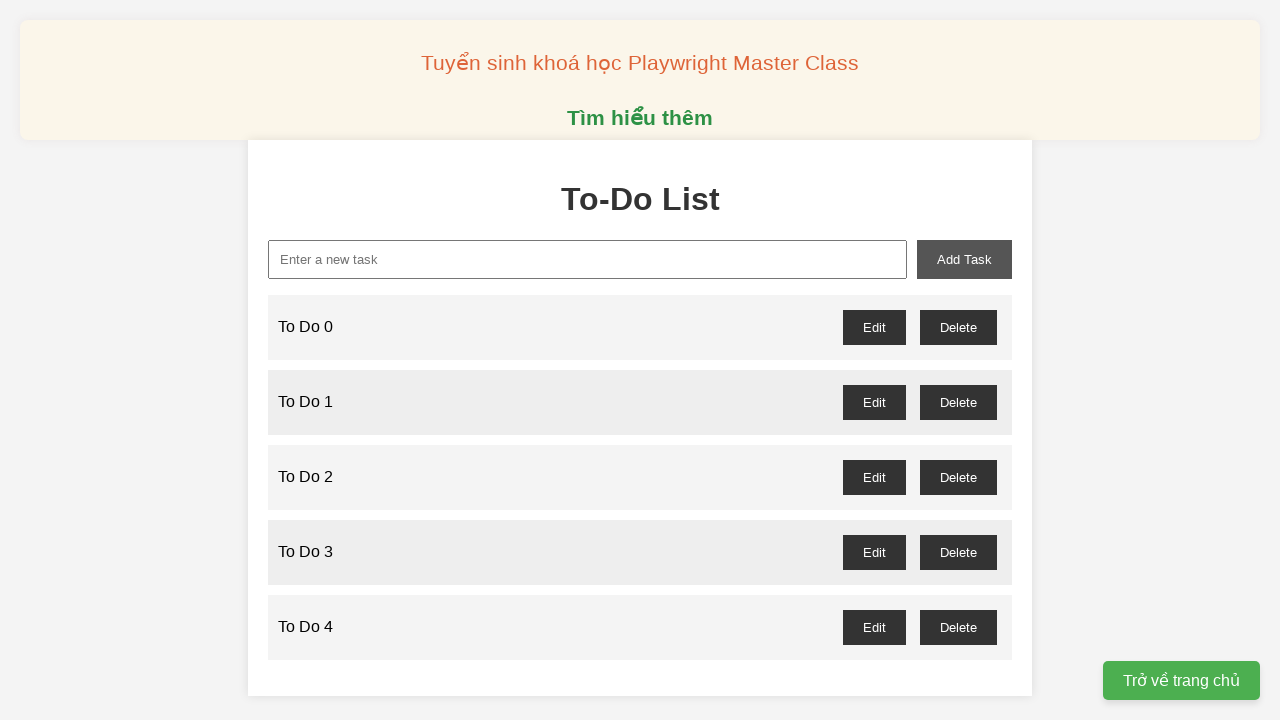

Filled task input field with 'To Do 5' on internal:attr=[placeholder="Enter a new task"i]
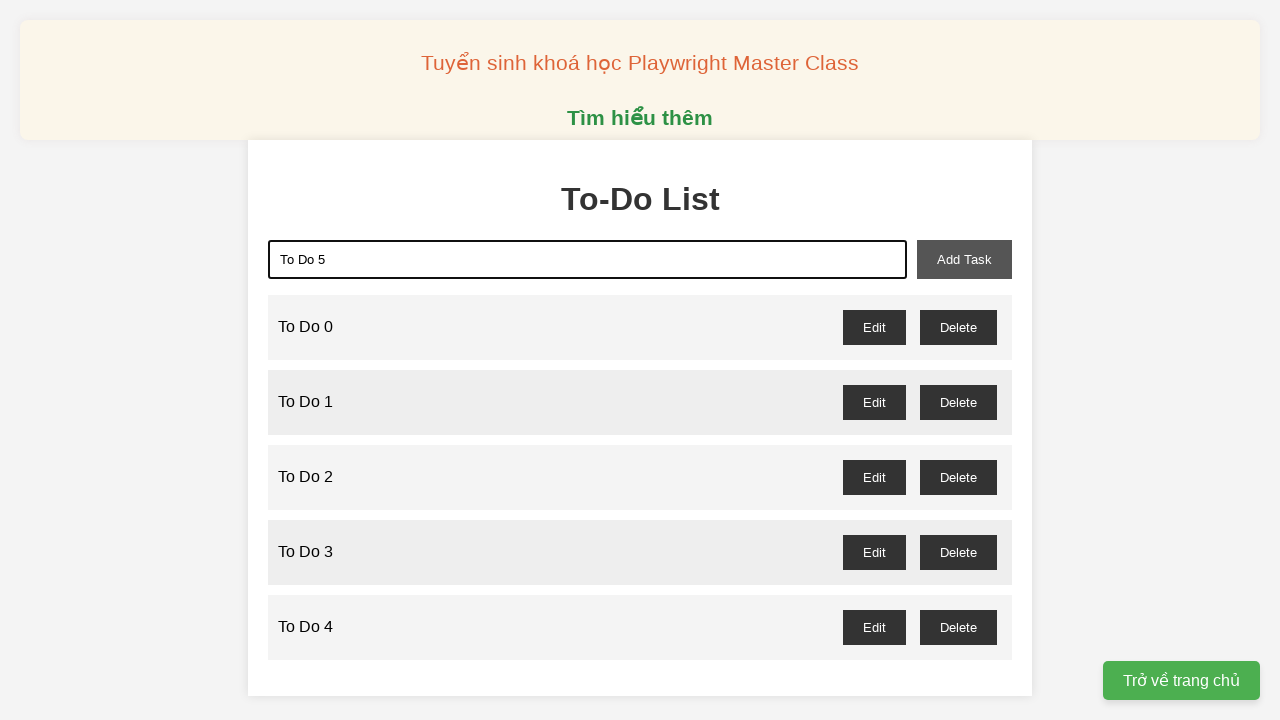

Clicked 'Add Task' button to add 'To Do 5' to the list at (964, 259) on internal:role=button[name="Add Task"i]
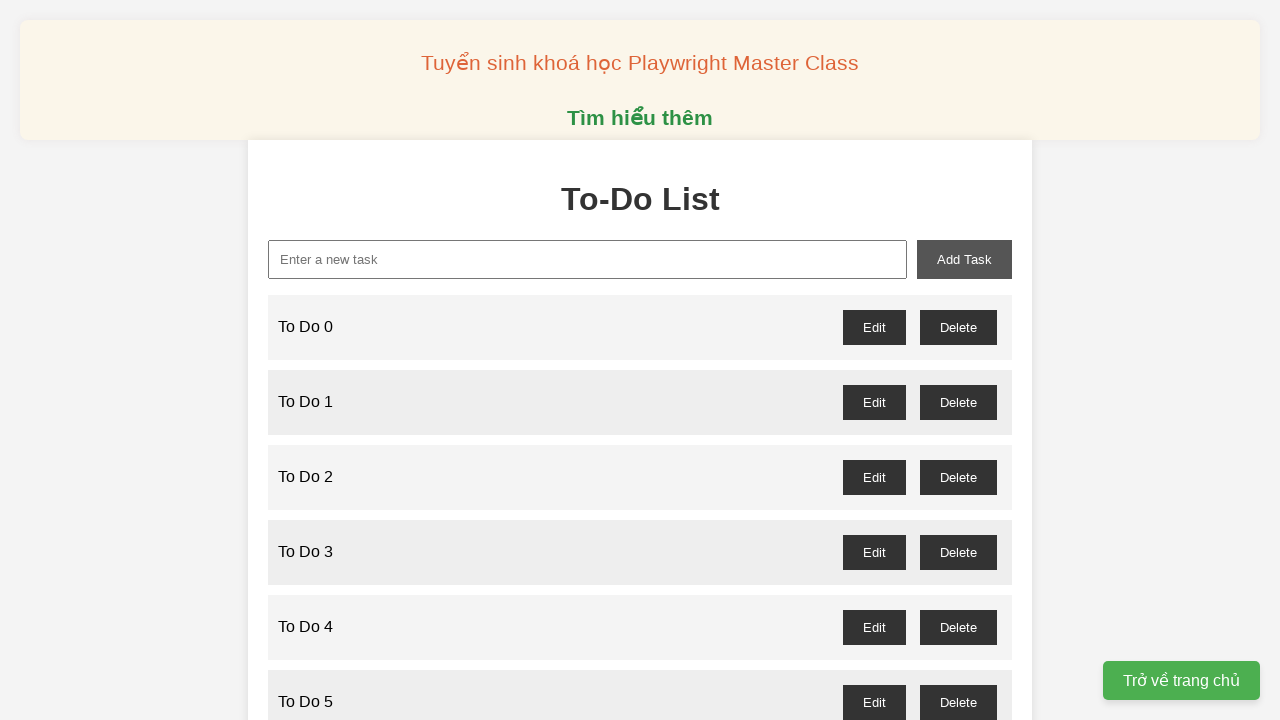

Filled task input field with 'To Do 6' on internal:attr=[placeholder="Enter a new task"i]
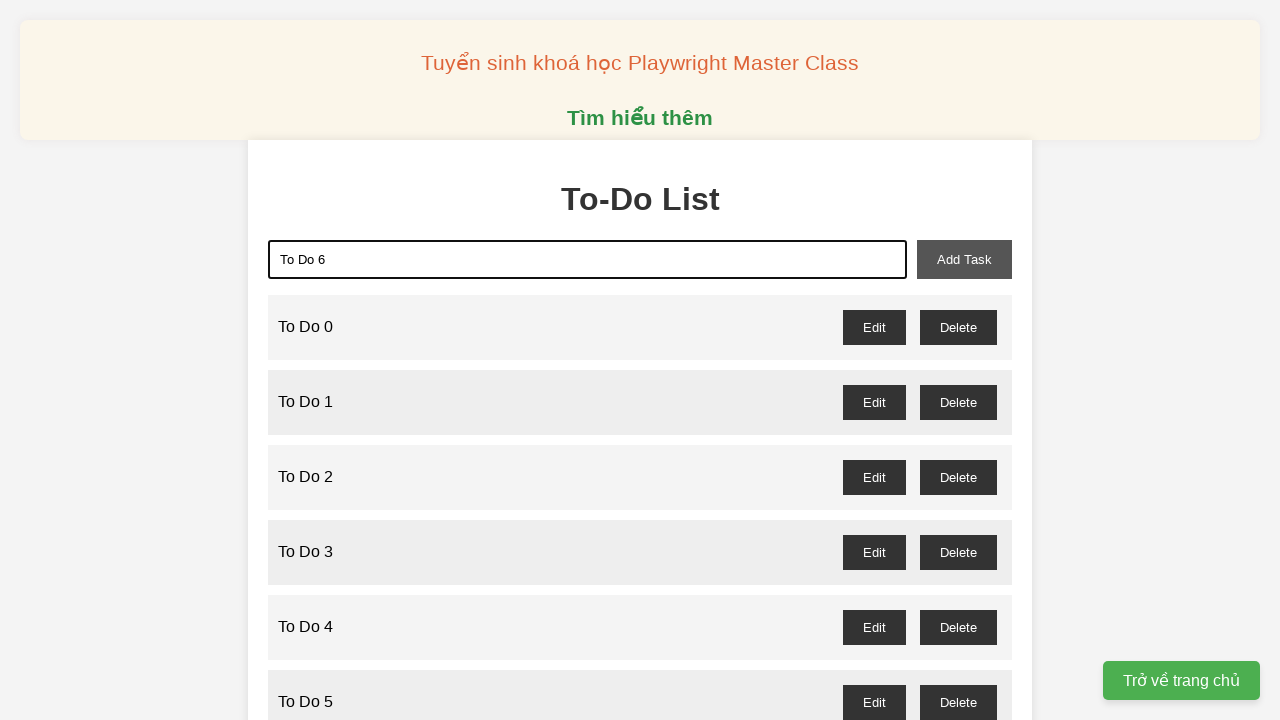

Clicked 'Add Task' button to add 'To Do 6' to the list at (964, 259) on internal:role=button[name="Add Task"i]
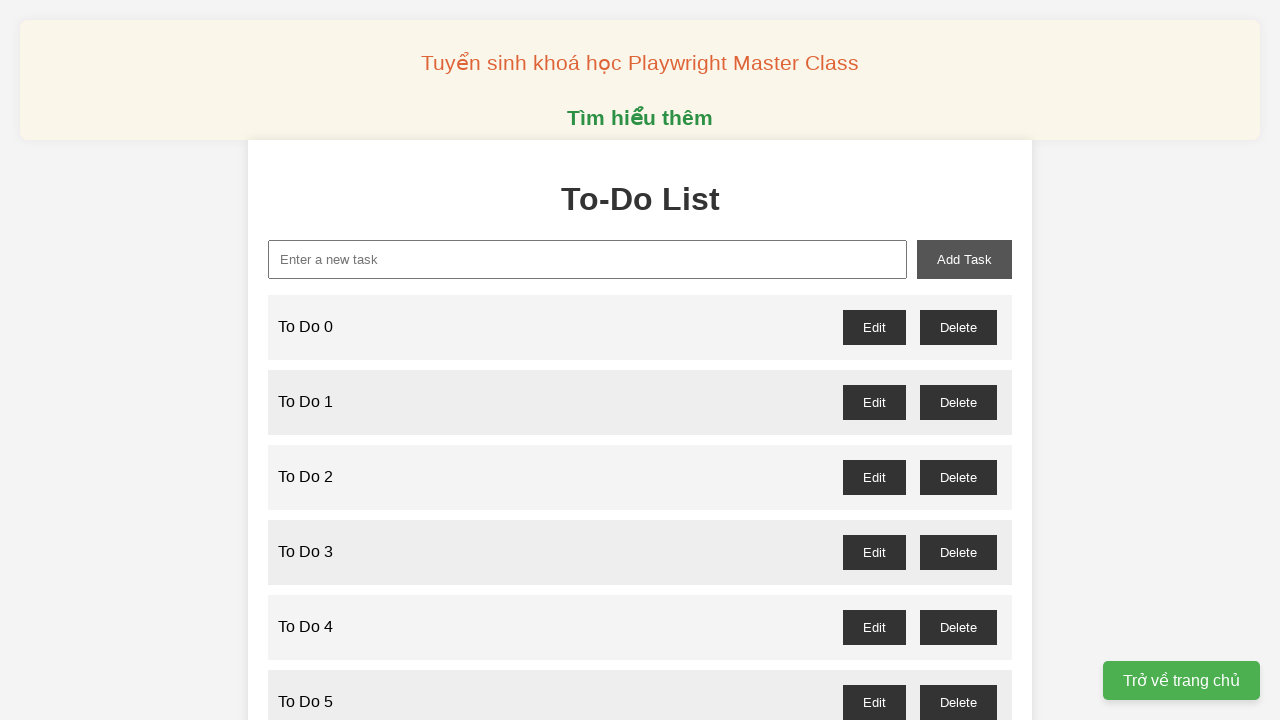

Filled task input field with 'To Do 7' on internal:attr=[placeholder="Enter a new task"i]
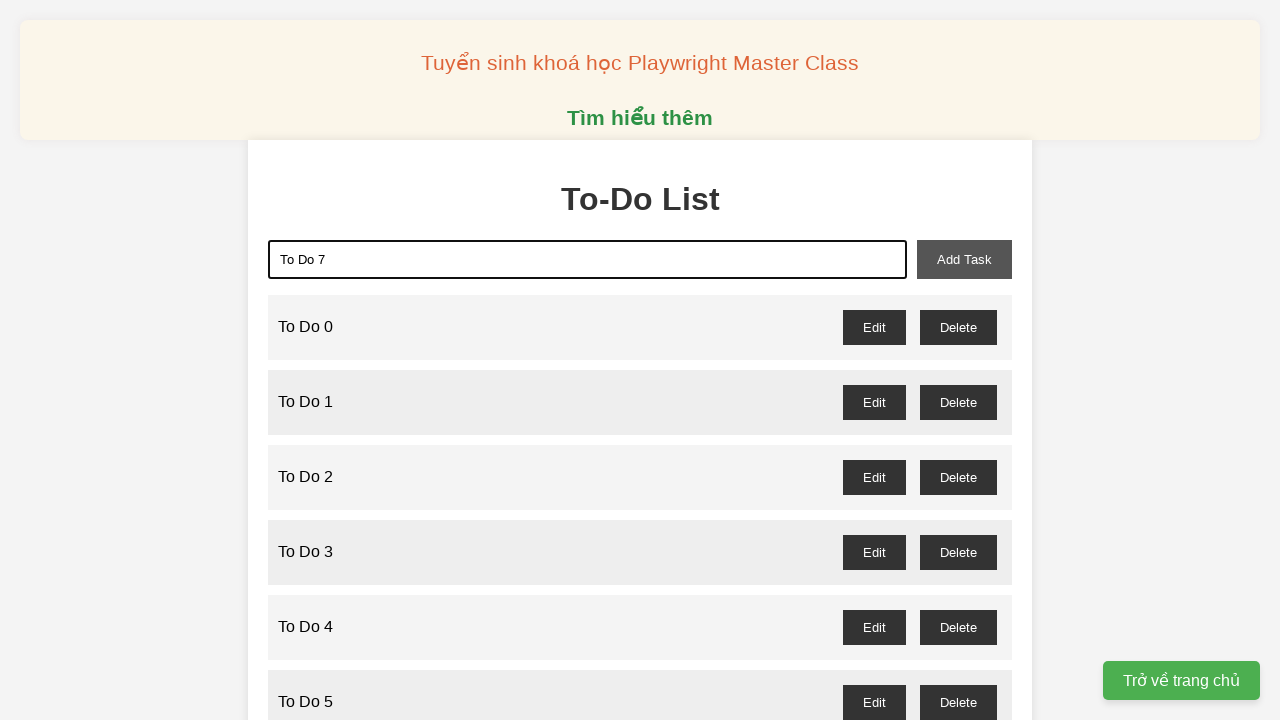

Clicked 'Add Task' button to add 'To Do 7' to the list at (964, 259) on internal:role=button[name="Add Task"i]
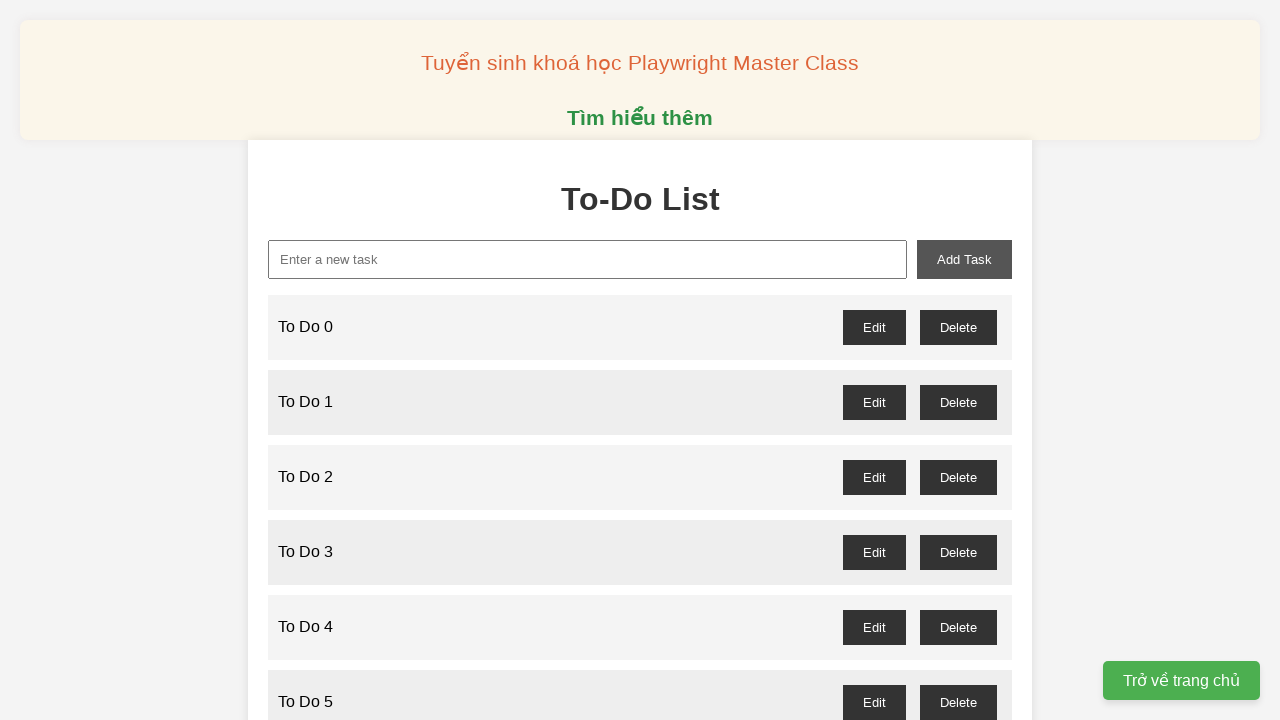

Filled task input field with 'To Do 8' on internal:attr=[placeholder="Enter a new task"i]
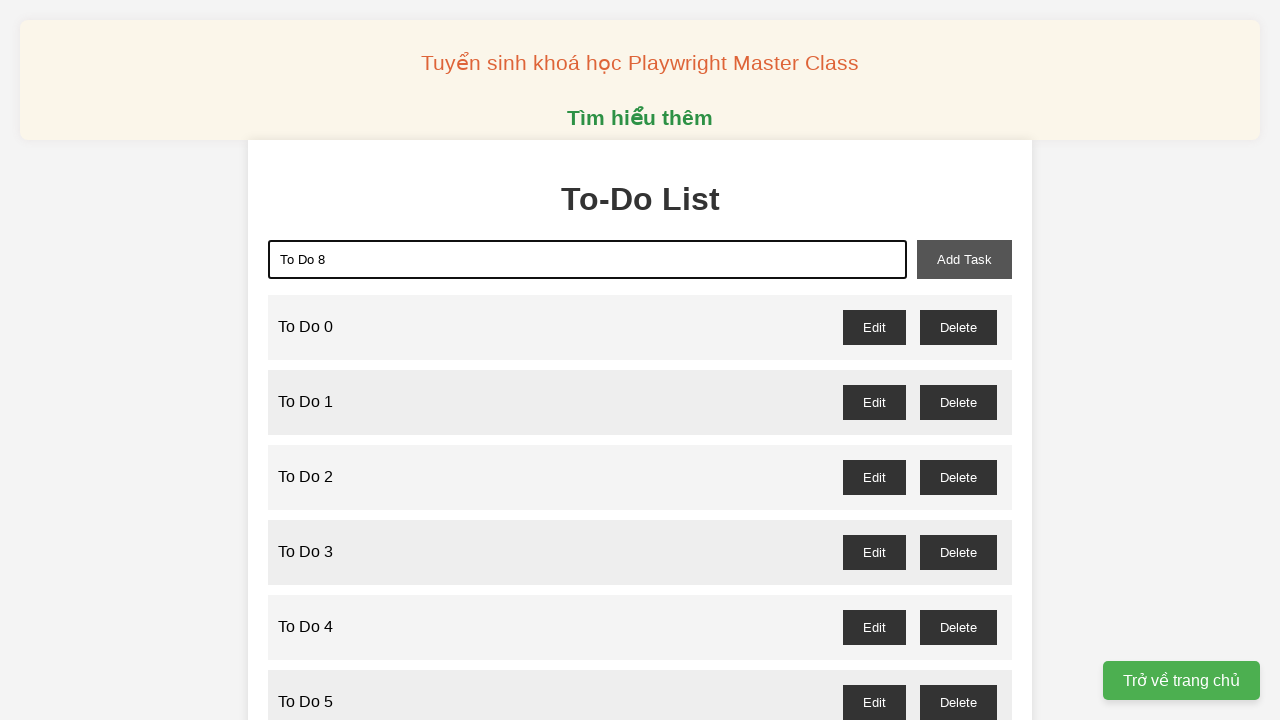

Clicked 'Add Task' button to add 'To Do 8' to the list at (964, 259) on internal:role=button[name="Add Task"i]
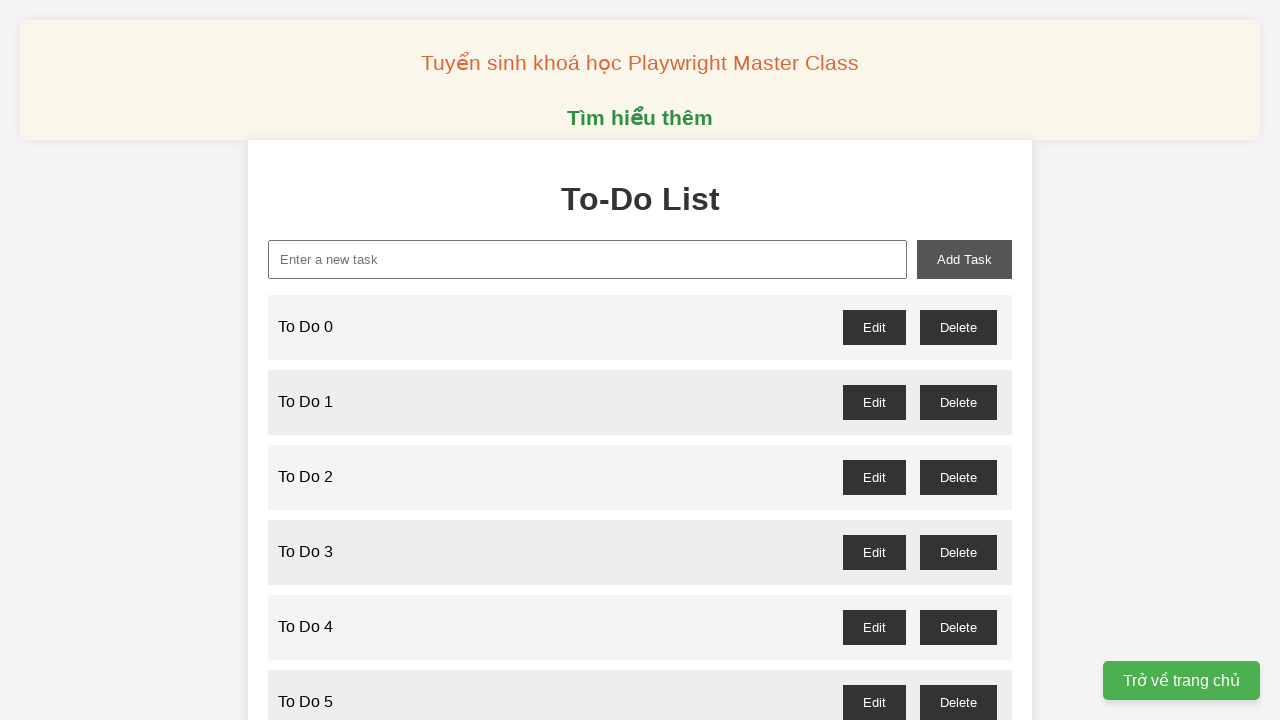

Filled task input field with 'To Do 9' on internal:attr=[placeholder="Enter a new task"i]
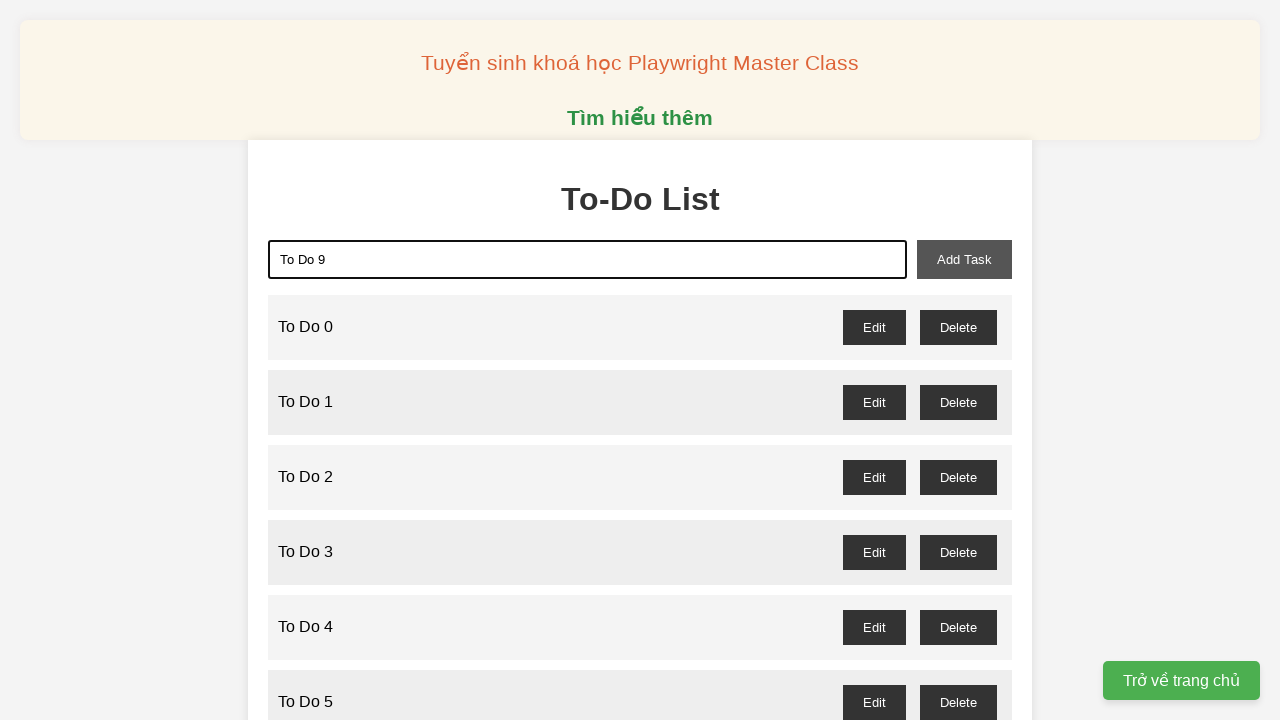

Clicked 'Add Task' button to add 'To Do 9' to the list at (964, 259) on internal:role=button[name="Add Task"i]
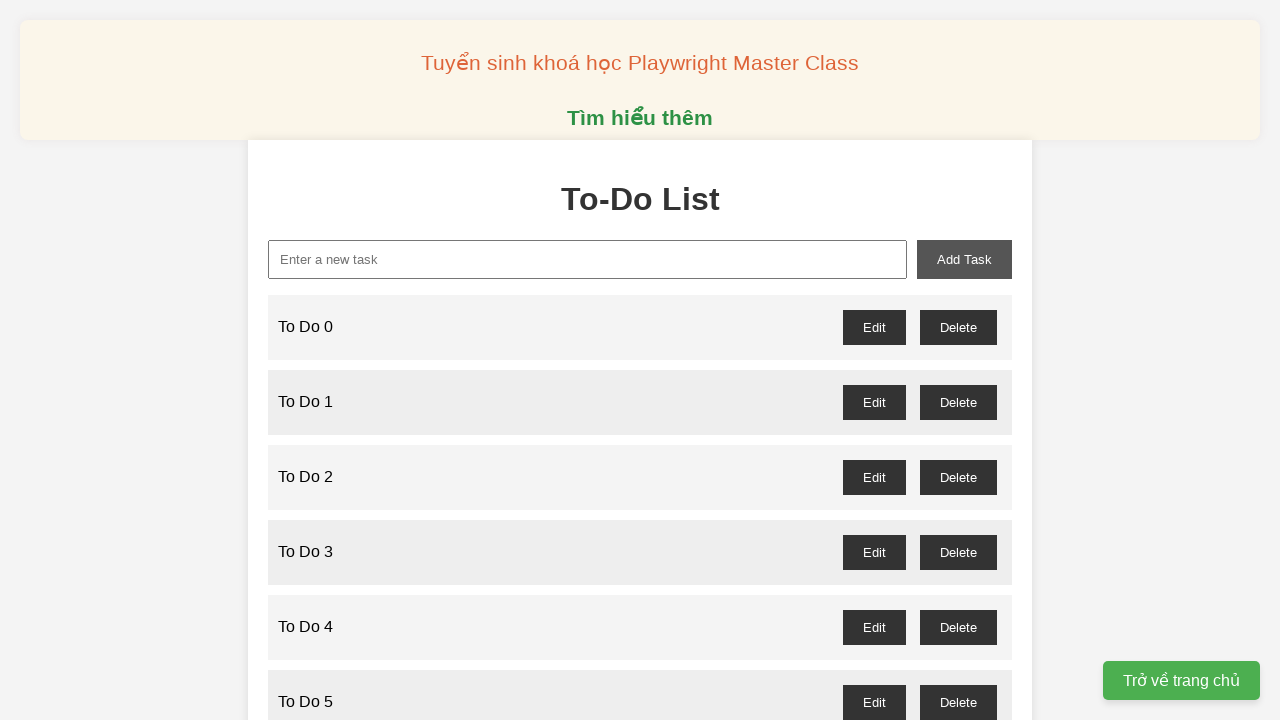

Filled task input field with 'To Do 10' on internal:attr=[placeholder="Enter a new task"i]
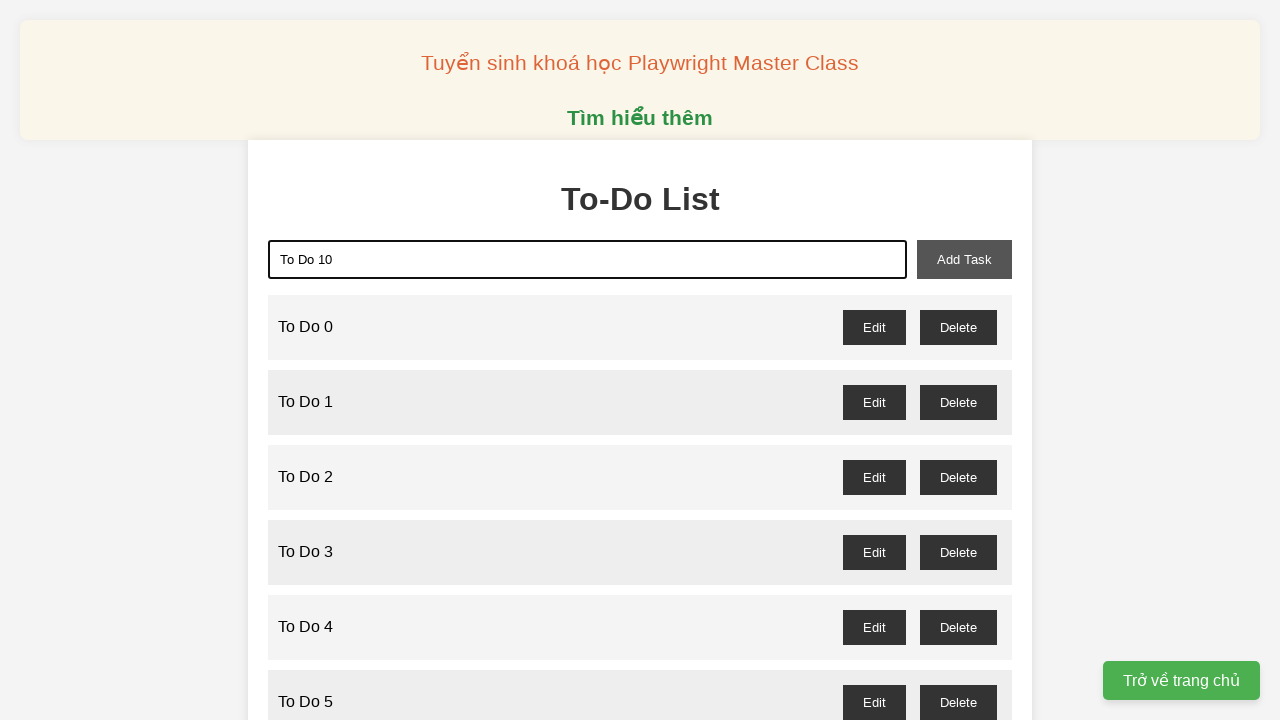

Clicked 'Add Task' button to add 'To Do 10' to the list at (964, 259) on internal:role=button[name="Add Task"i]
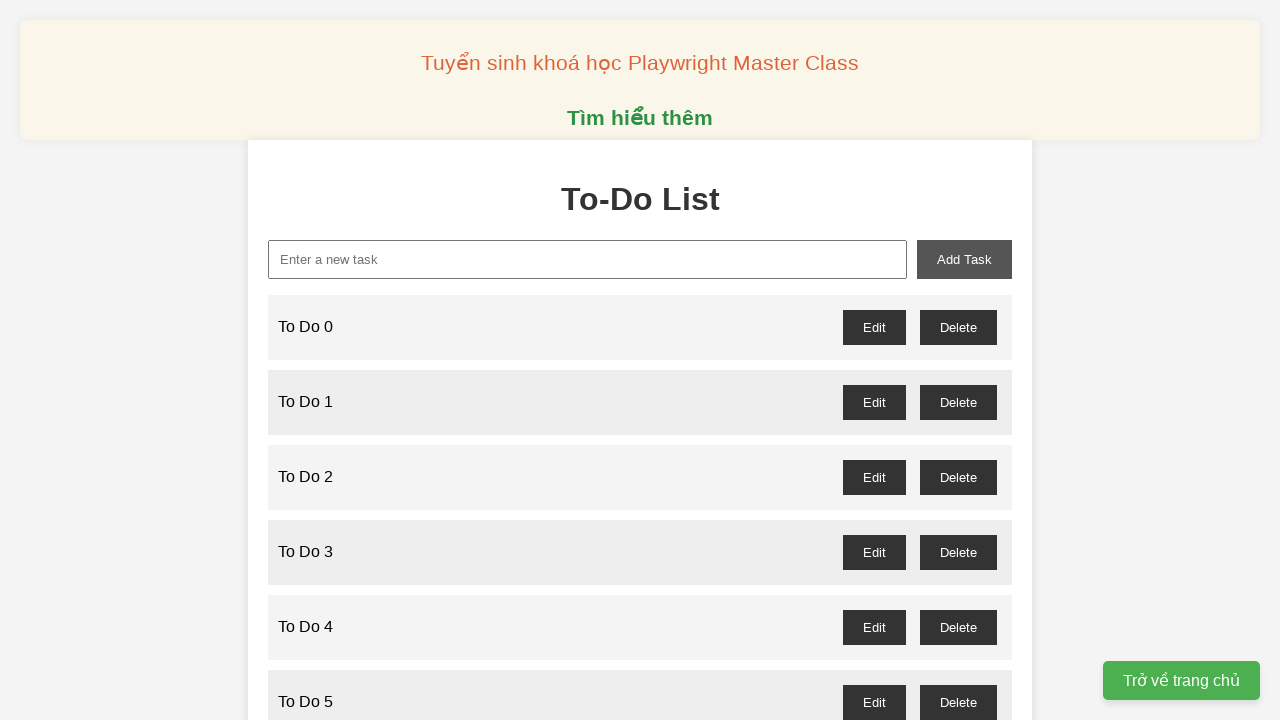

Filled task input field with 'To Do 11' on internal:attr=[placeholder="Enter a new task"i]
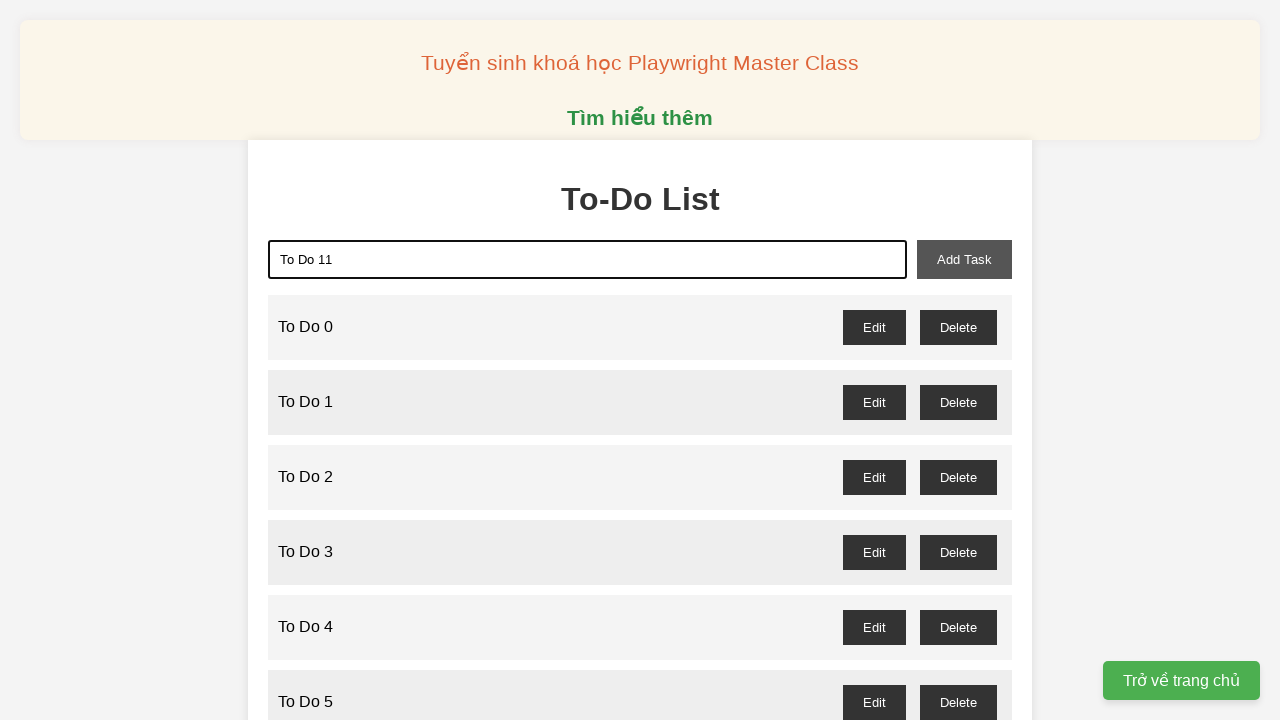

Clicked 'Add Task' button to add 'To Do 11' to the list at (964, 259) on internal:role=button[name="Add Task"i]
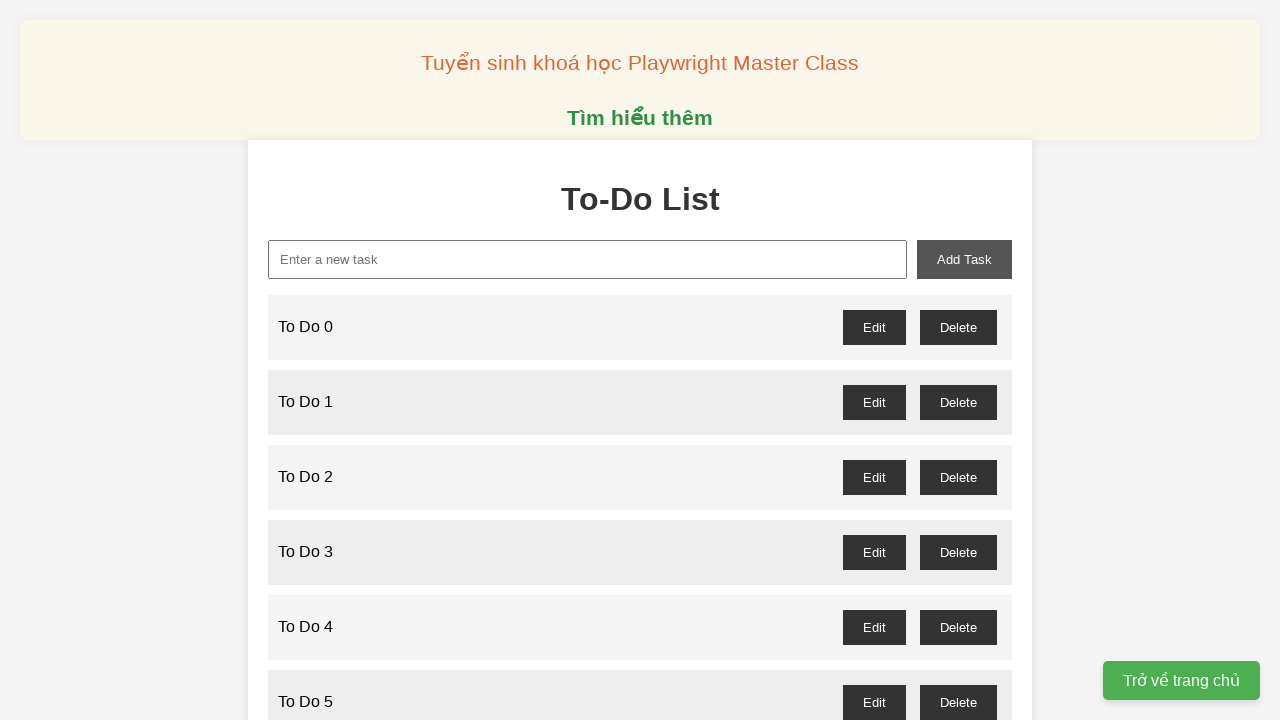

Filled task input field with 'To Do 12' on internal:attr=[placeholder="Enter a new task"i]
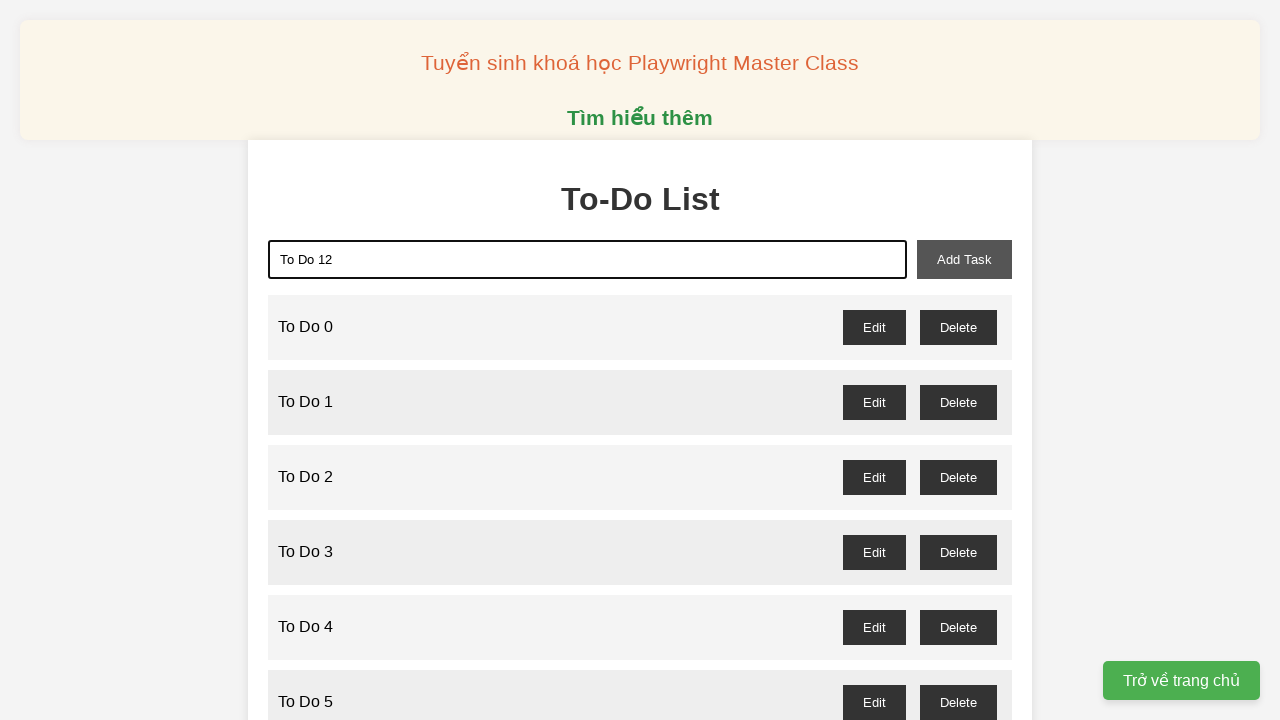

Clicked 'Add Task' button to add 'To Do 12' to the list at (964, 259) on internal:role=button[name="Add Task"i]
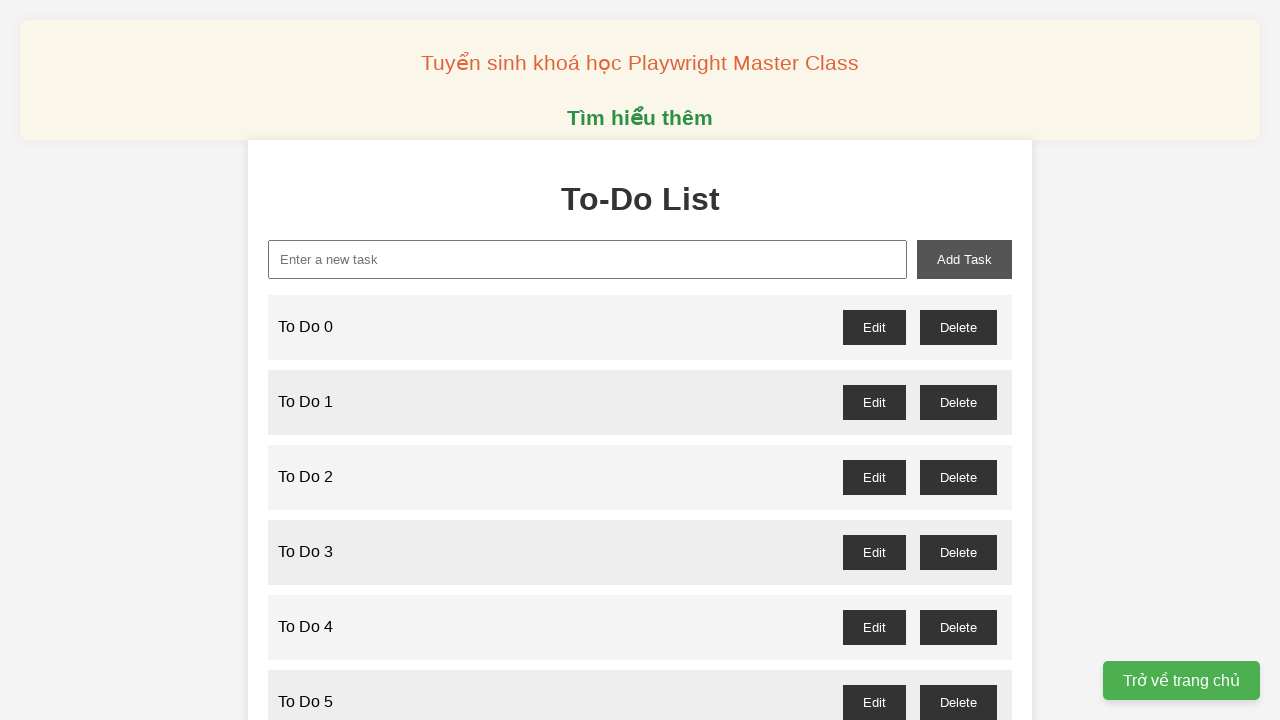

Filled task input field with 'To Do 13' on internal:attr=[placeholder="Enter a new task"i]
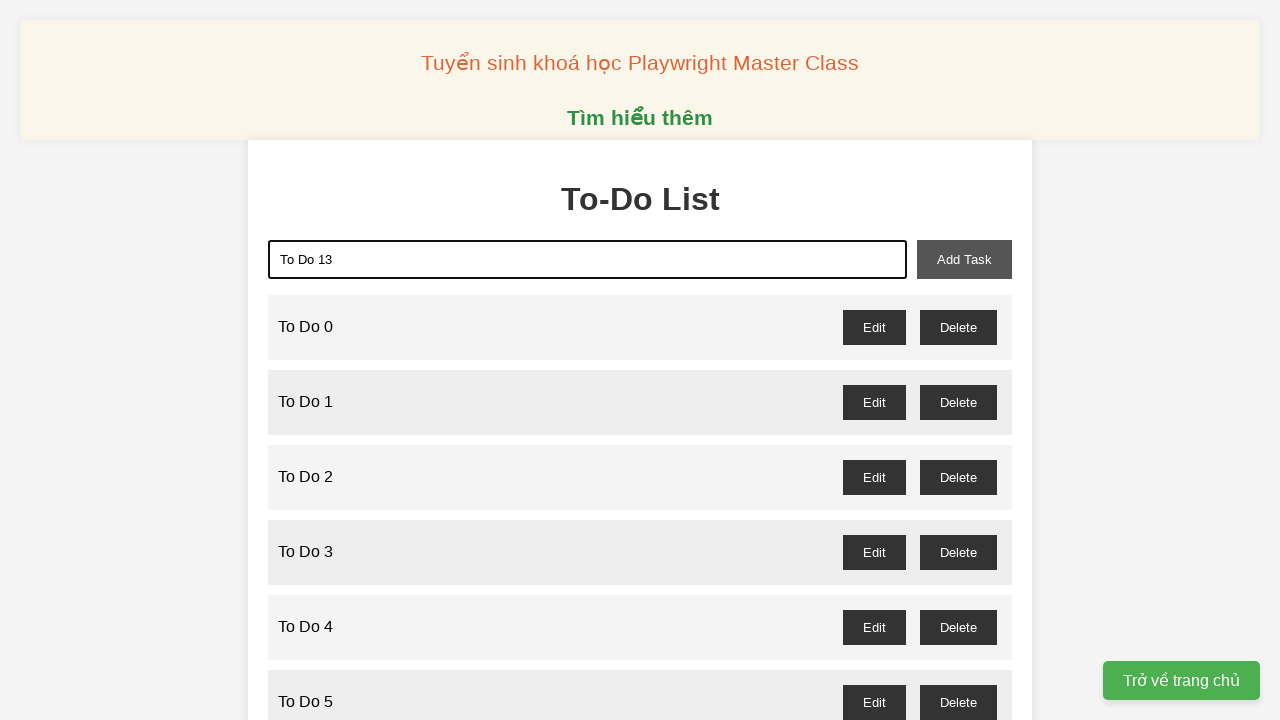

Clicked 'Add Task' button to add 'To Do 13' to the list at (964, 259) on internal:role=button[name="Add Task"i]
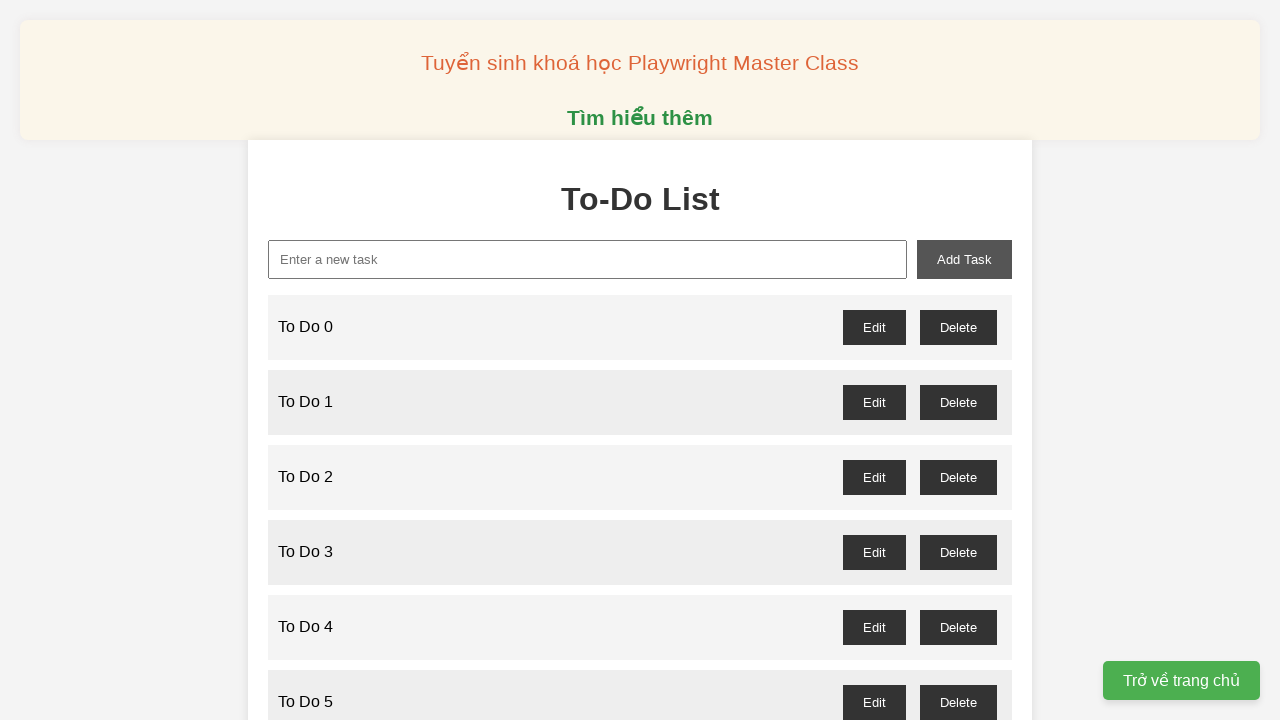

Filled task input field with 'To Do 14' on internal:attr=[placeholder="Enter a new task"i]
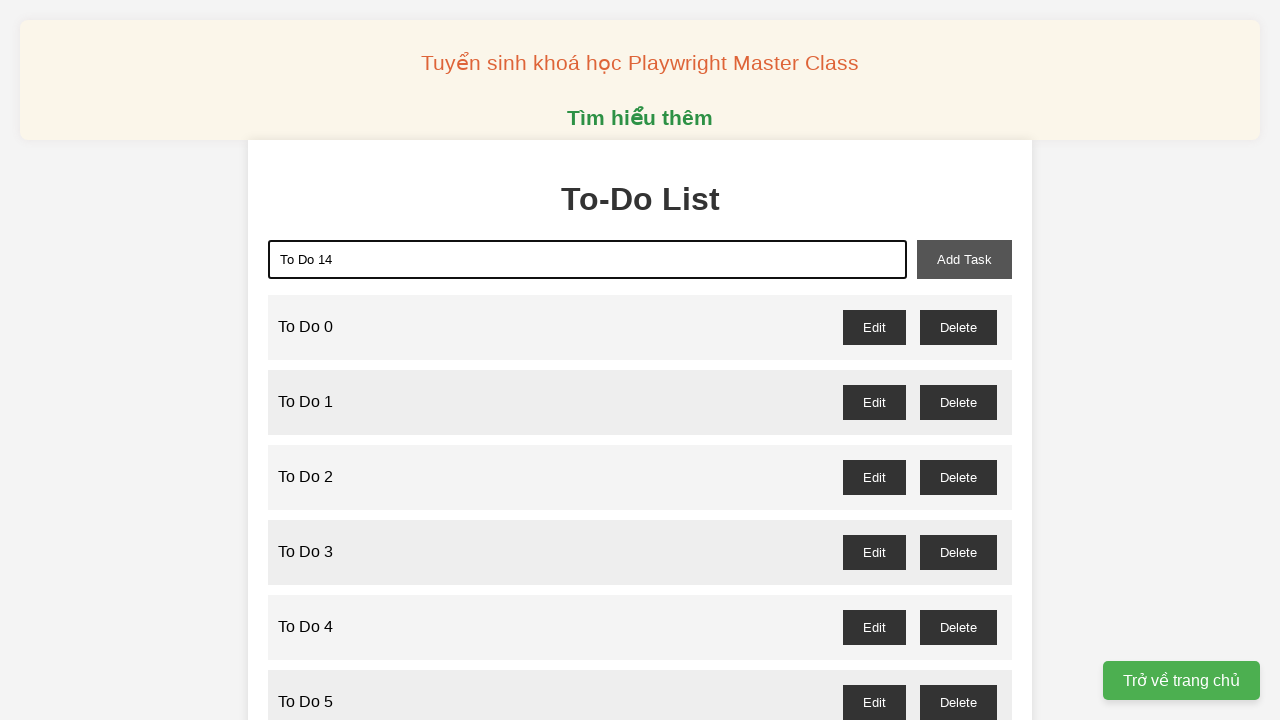

Clicked 'Add Task' button to add 'To Do 14' to the list at (964, 259) on internal:role=button[name="Add Task"i]
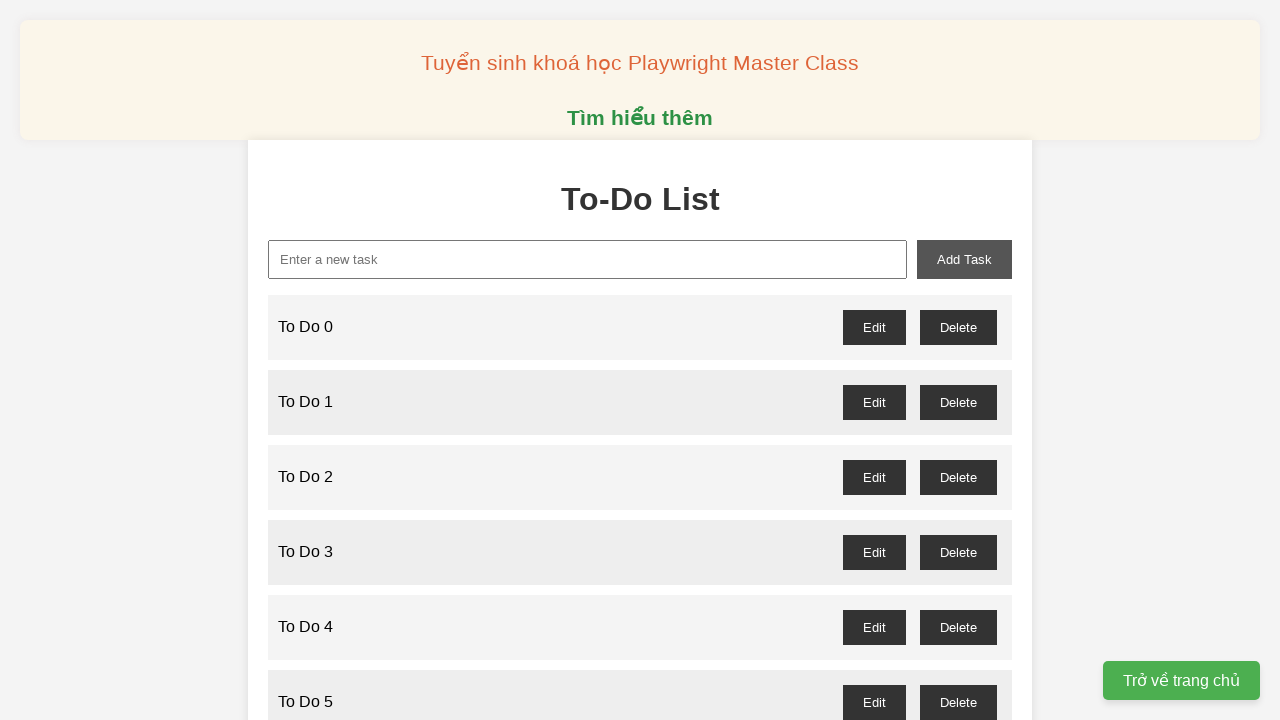

Filled task input field with 'To Do 15' on internal:attr=[placeholder="Enter a new task"i]
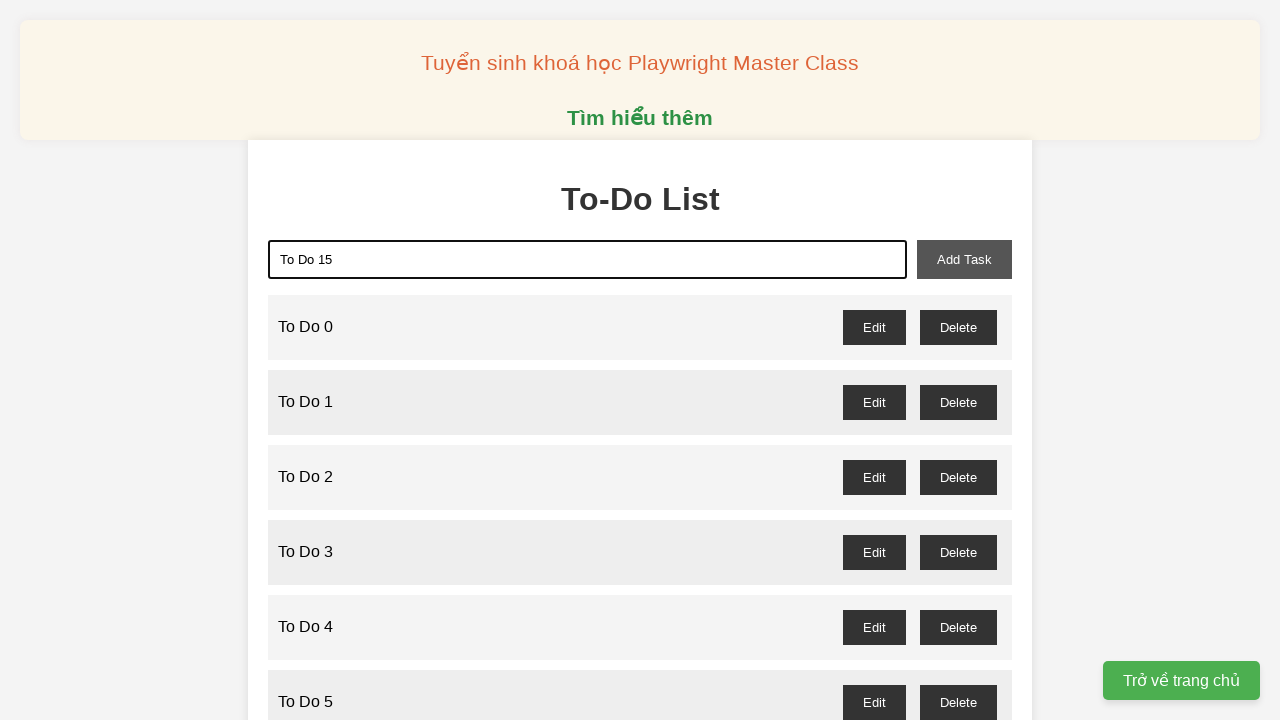

Clicked 'Add Task' button to add 'To Do 15' to the list at (964, 259) on internal:role=button[name="Add Task"i]
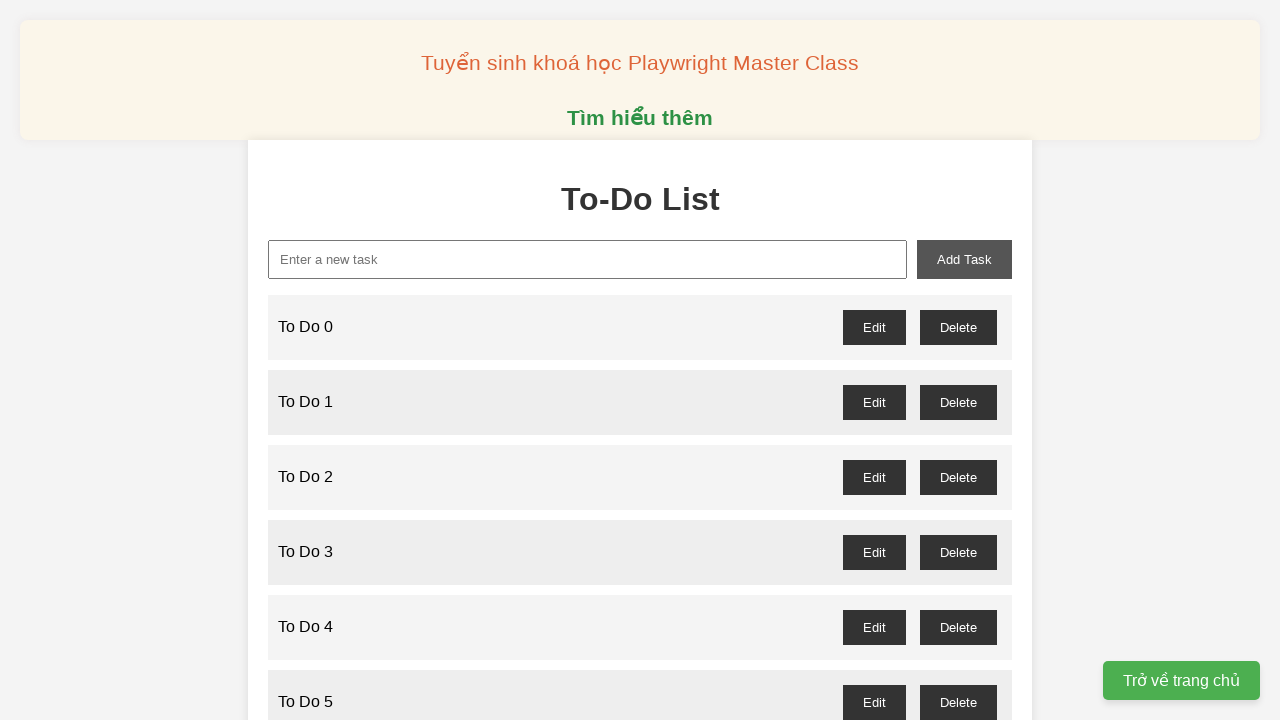

Filled task input field with 'To Do 16' on internal:attr=[placeholder="Enter a new task"i]
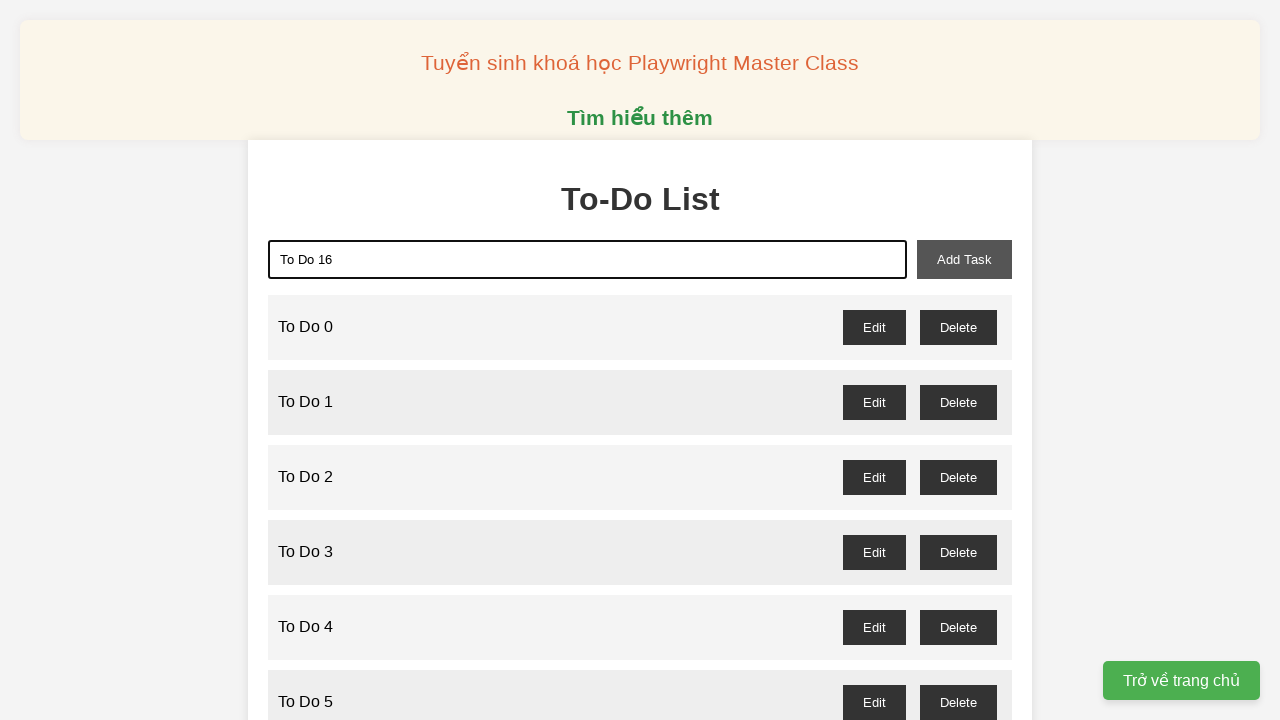

Clicked 'Add Task' button to add 'To Do 16' to the list at (964, 259) on internal:role=button[name="Add Task"i]
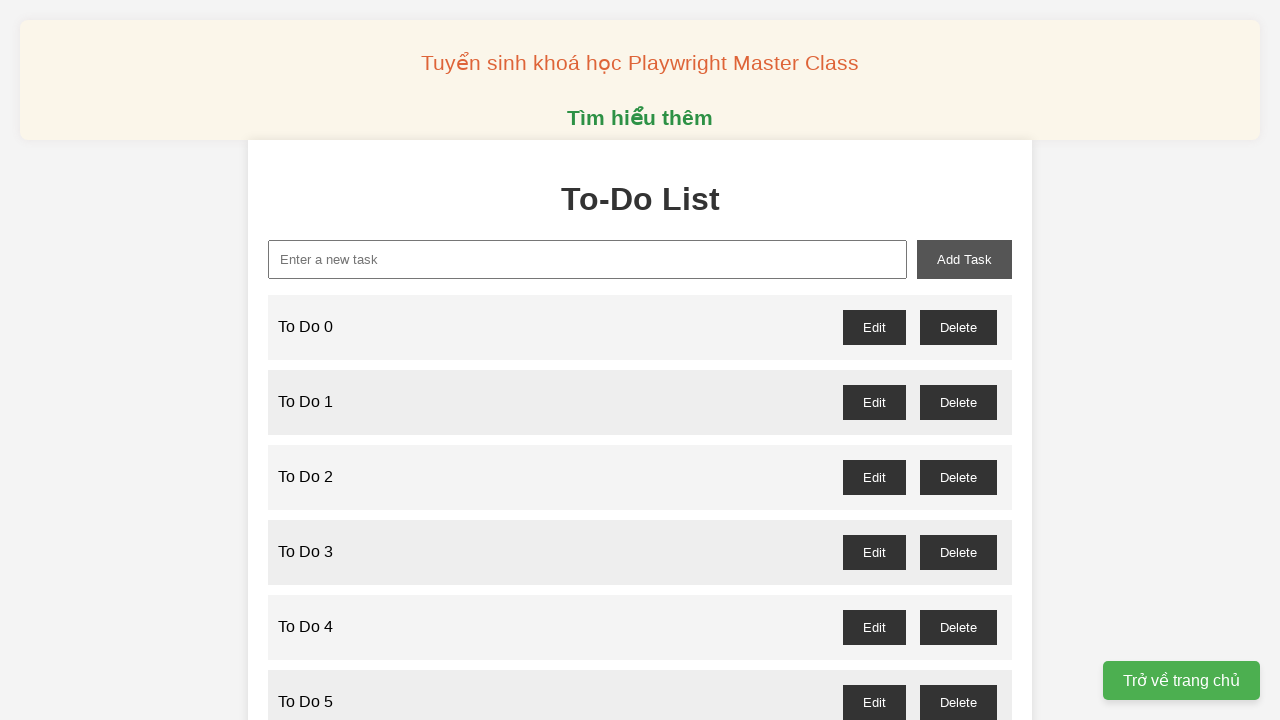

Filled task input field with 'To Do 17' on internal:attr=[placeholder="Enter a new task"i]
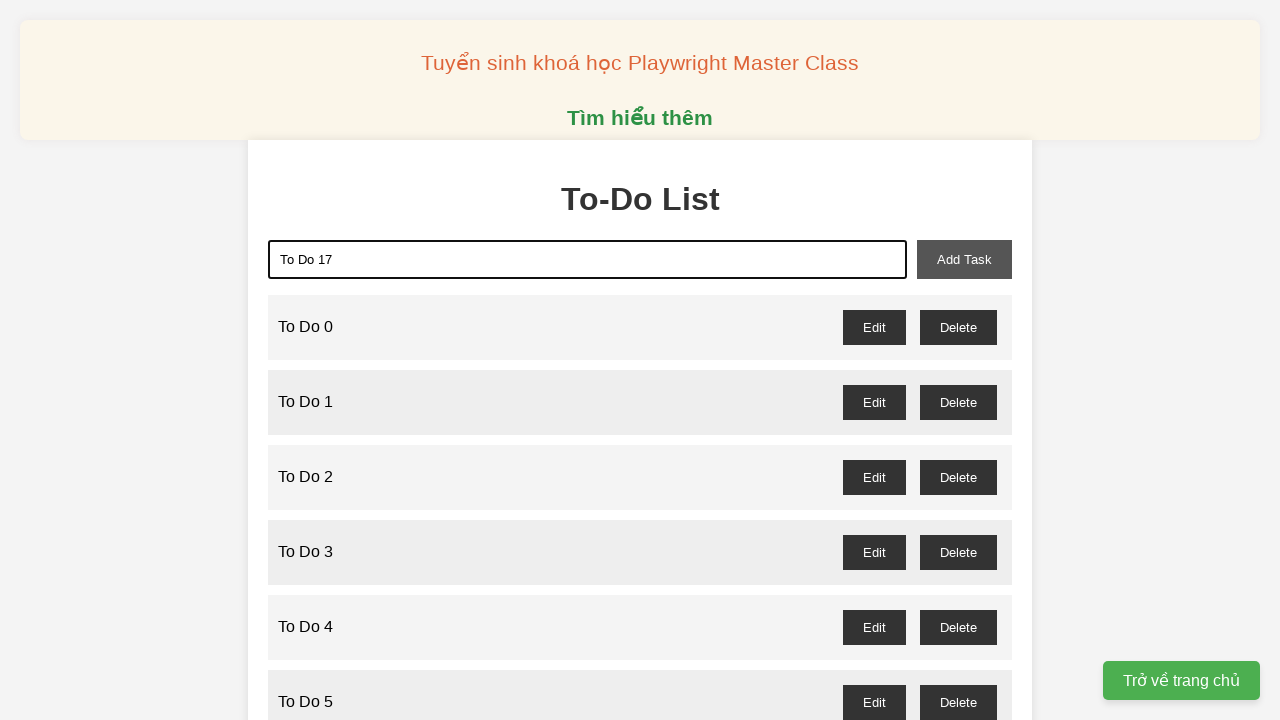

Clicked 'Add Task' button to add 'To Do 17' to the list at (964, 259) on internal:role=button[name="Add Task"i]
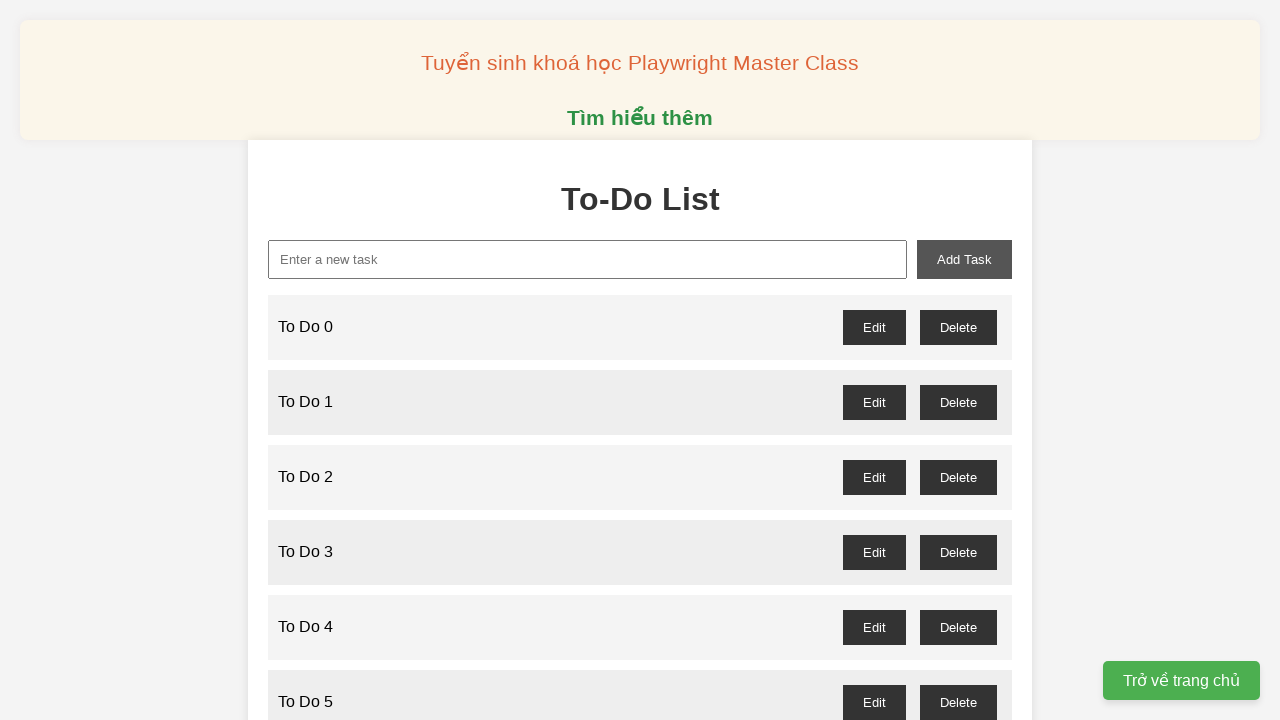

Filled task input field with 'To Do 18' on internal:attr=[placeholder="Enter a new task"i]
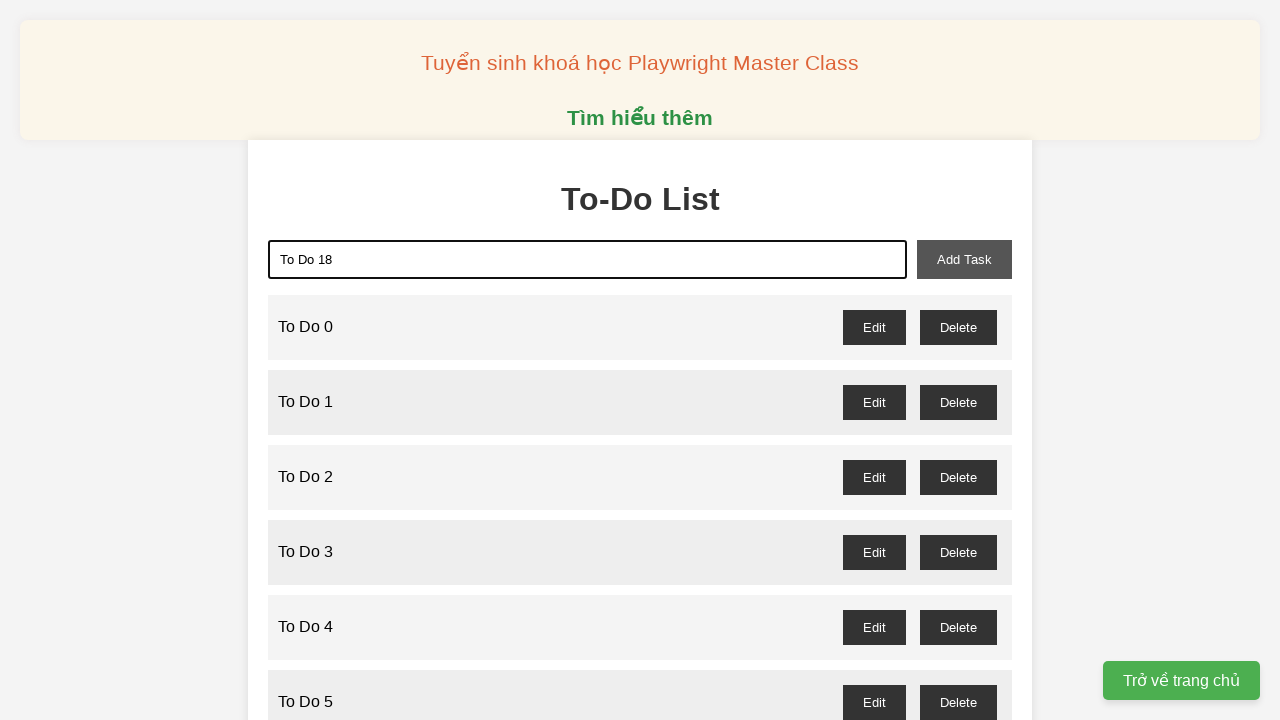

Clicked 'Add Task' button to add 'To Do 18' to the list at (964, 259) on internal:role=button[name="Add Task"i]
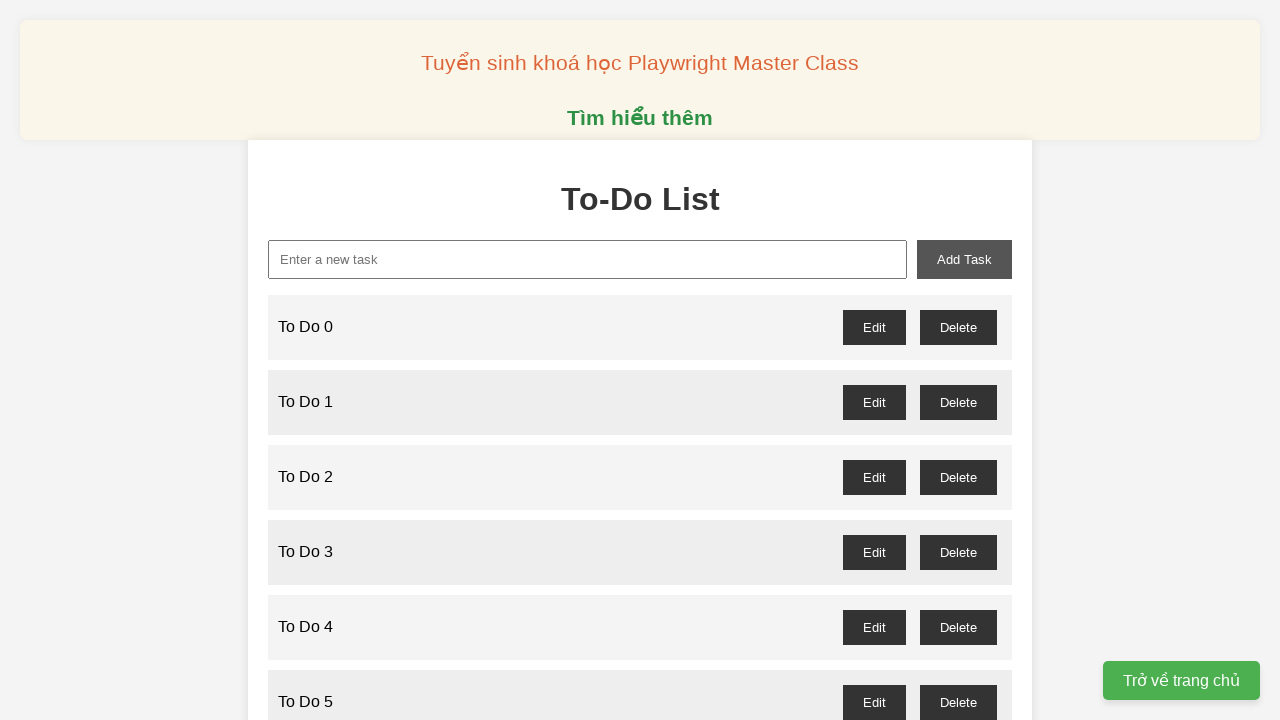

Filled task input field with 'To Do 19' on internal:attr=[placeholder="Enter a new task"i]
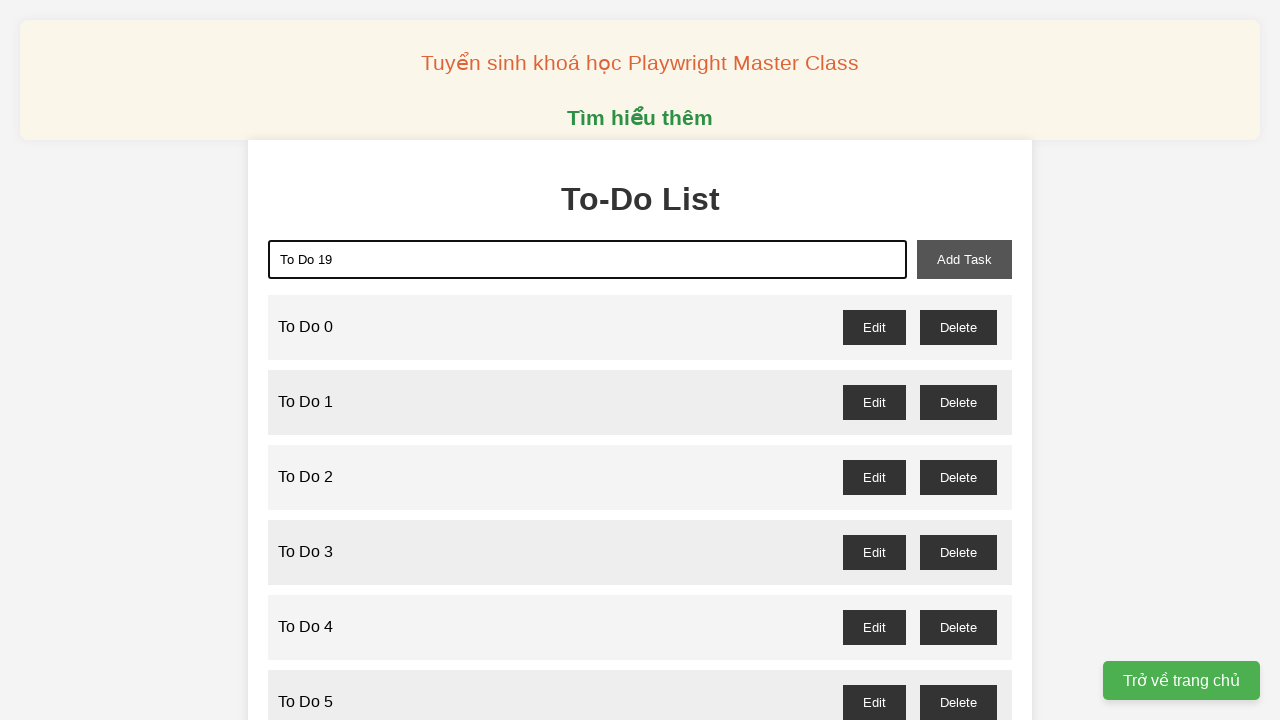

Clicked 'Add Task' button to add 'To Do 19' to the list at (964, 259) on internal:role=button[name="Add Task"i]
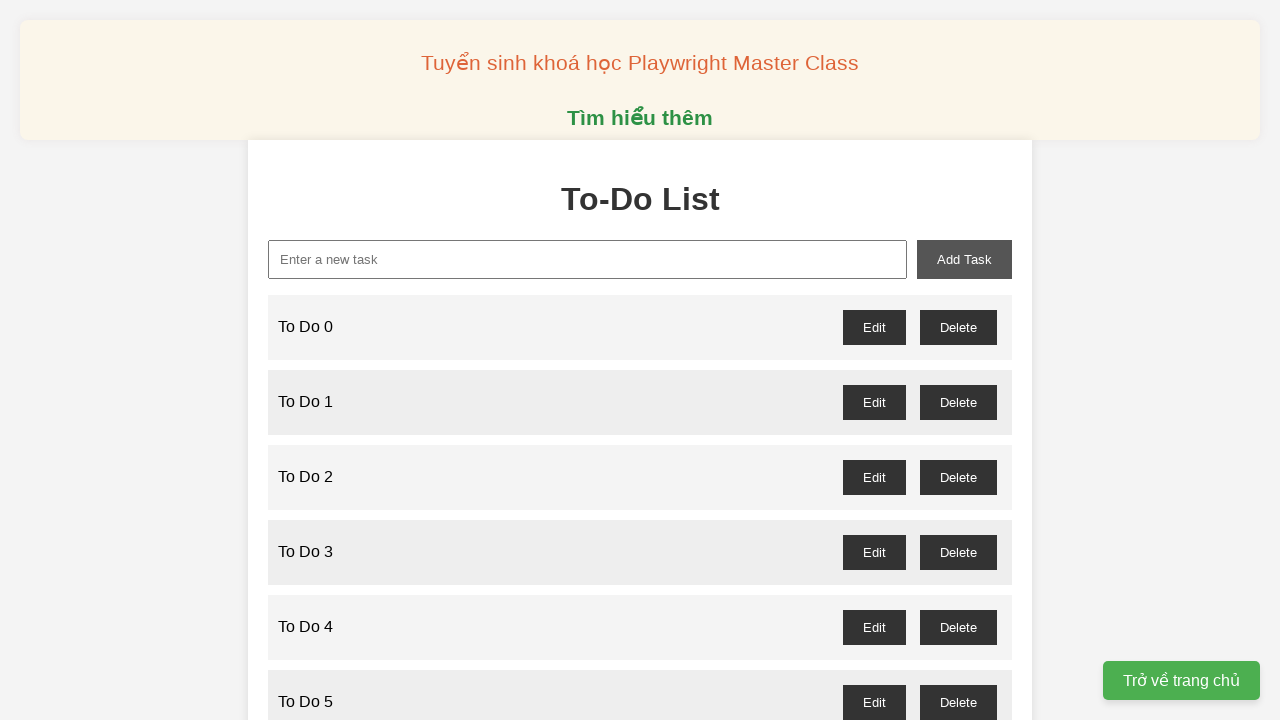

Filled task input field with 'To Do 20' on internal:attr=[placeholder="Enter a new task"i]
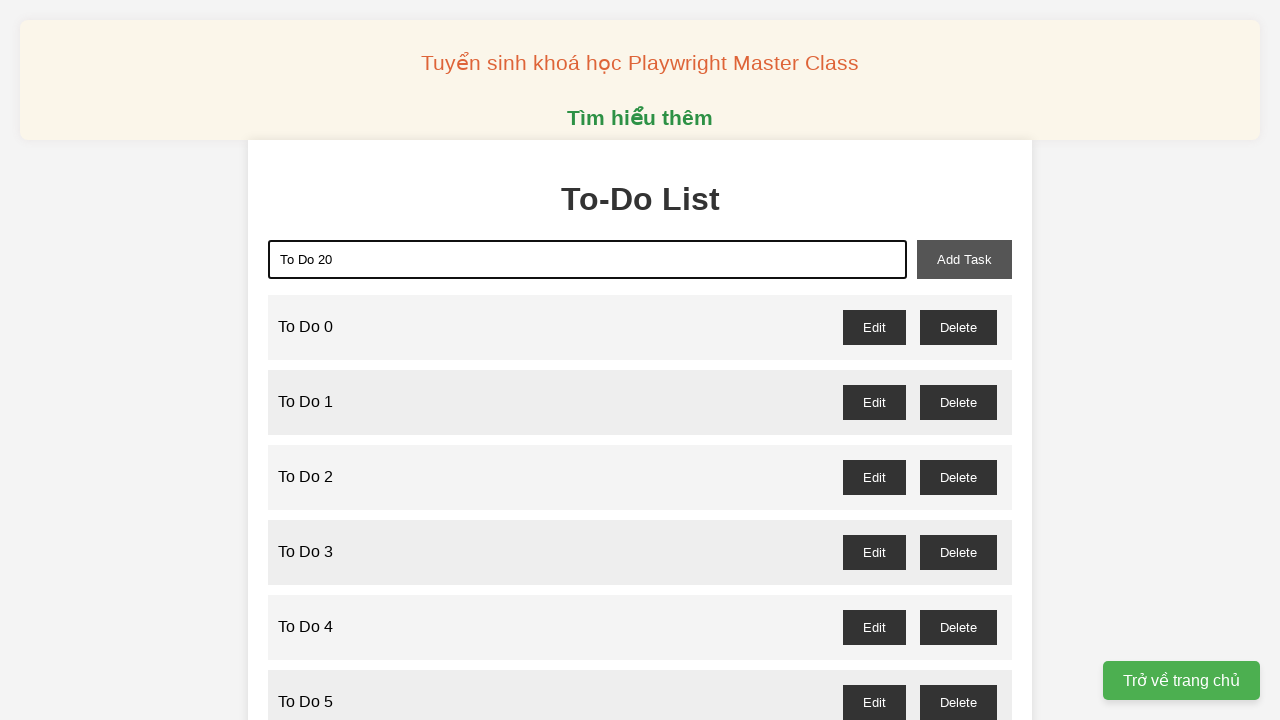

Clicked 'Add Task' button to add 'To Do 20' to the list at (964, 259) on internal:role=button[name="Add Task"i]
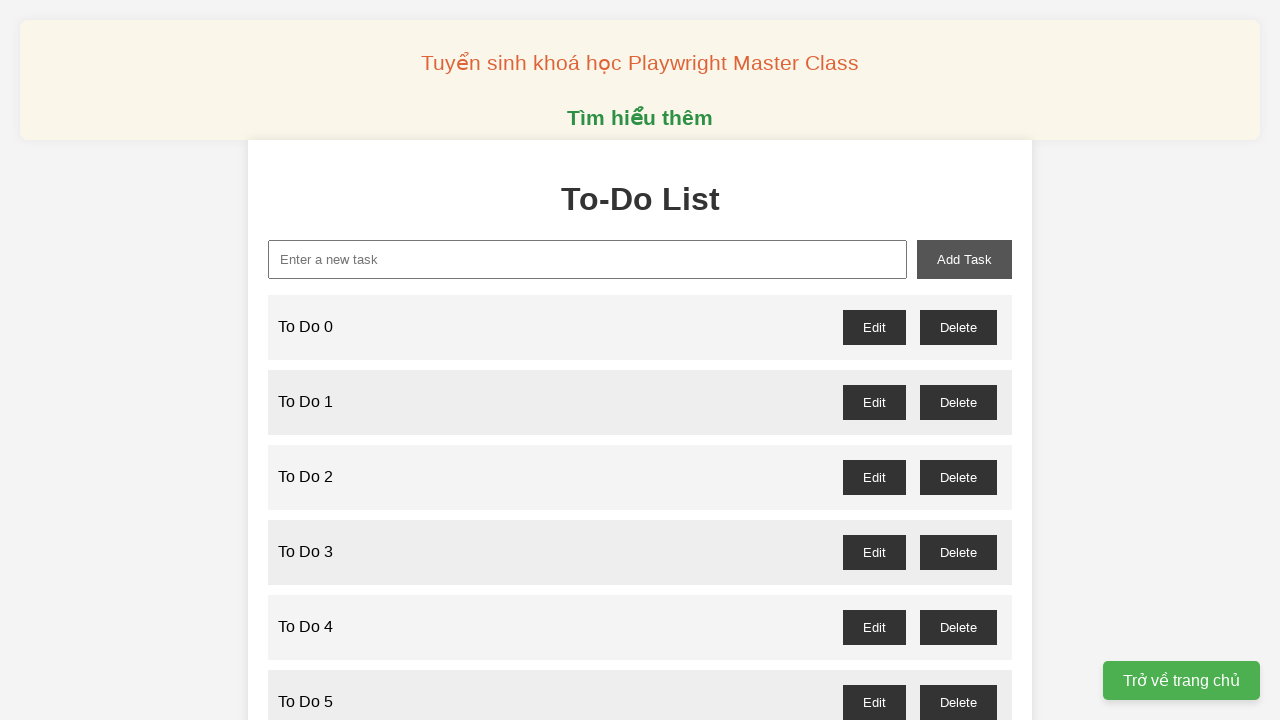

Filled task input field with 'To Do 21' on internal:attr=[placeholder="Enter a new task"i]
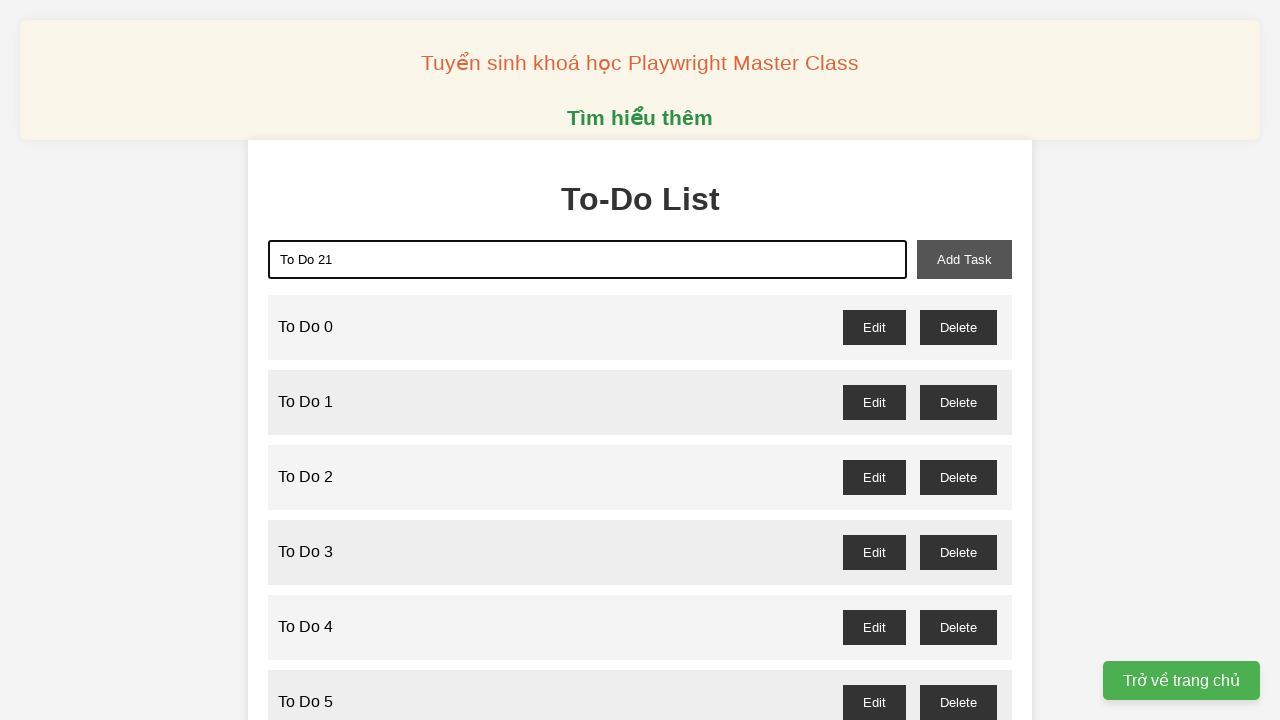

Clicked 'Add Task' button to add 'To Do 21' to the list at (964, 259) on internal:role=button[name="Add Task"i]
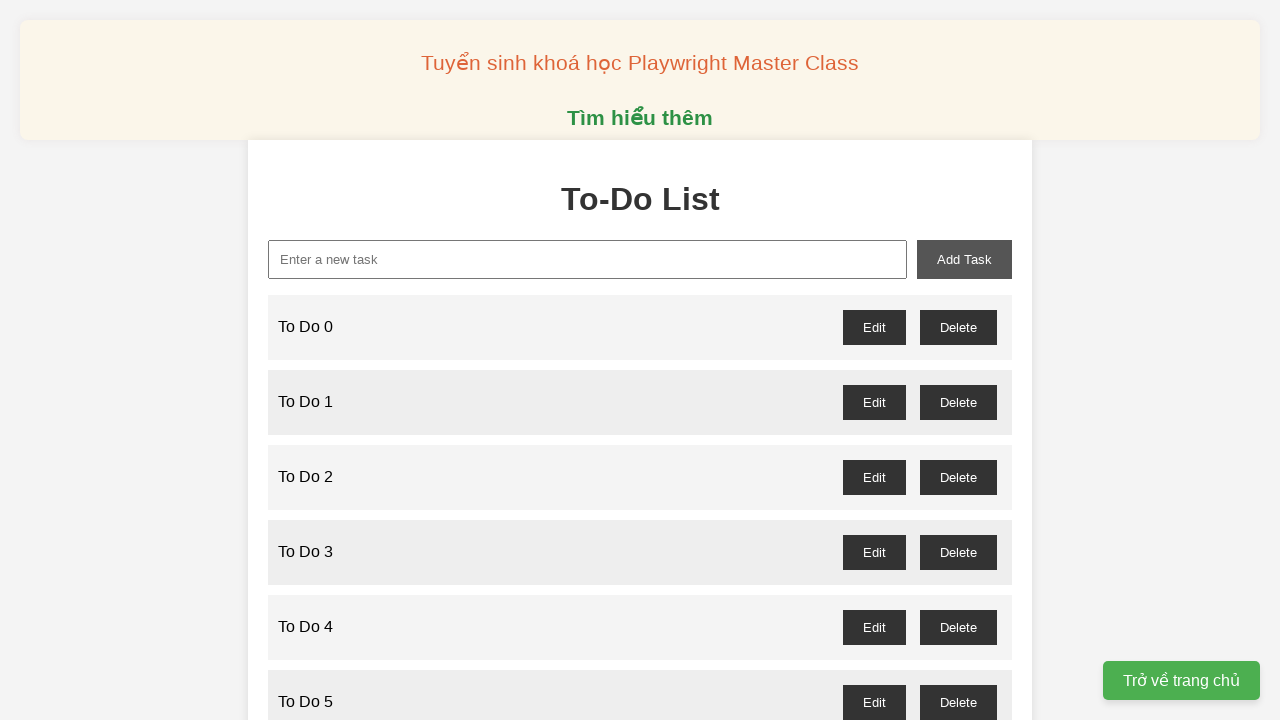

Filled task input field with 'To Do 22' on internal:attr=[placeholder="Enter a new task"i]
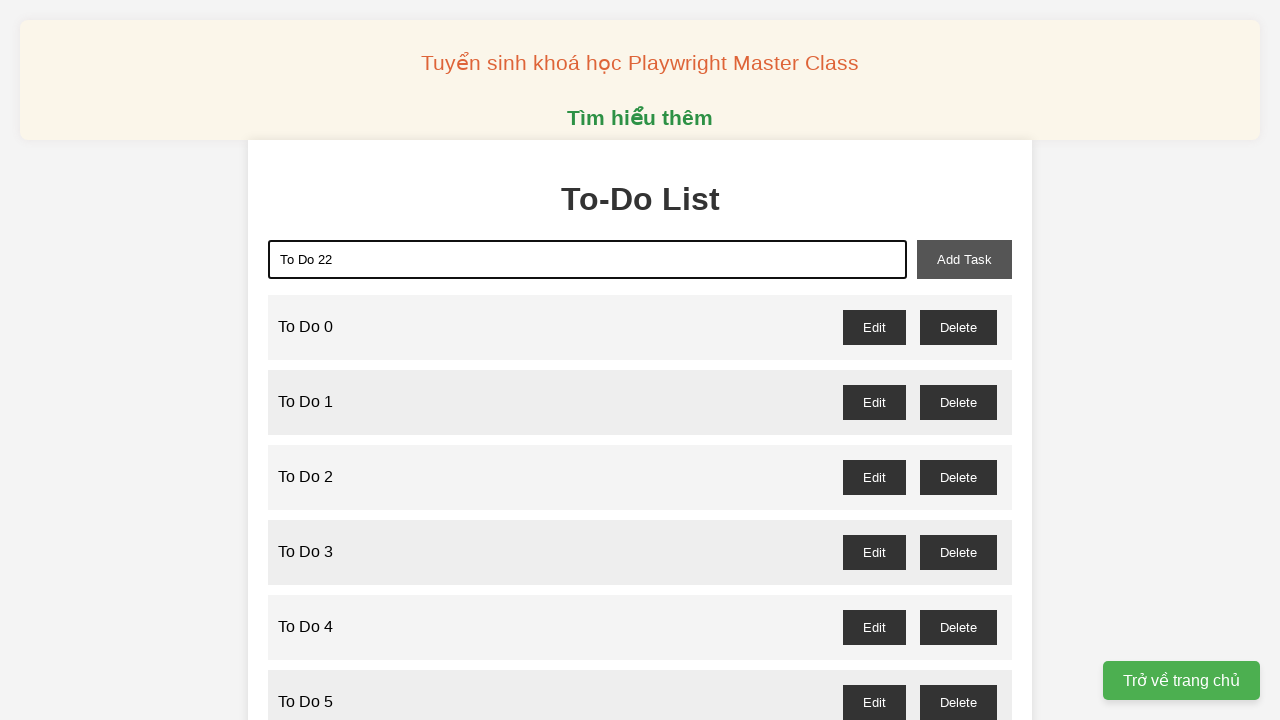

Clicked 'Add Task' button to add 'To Do 22' to the list at (964, 259) on internal:role=button[name="Add Task"i]
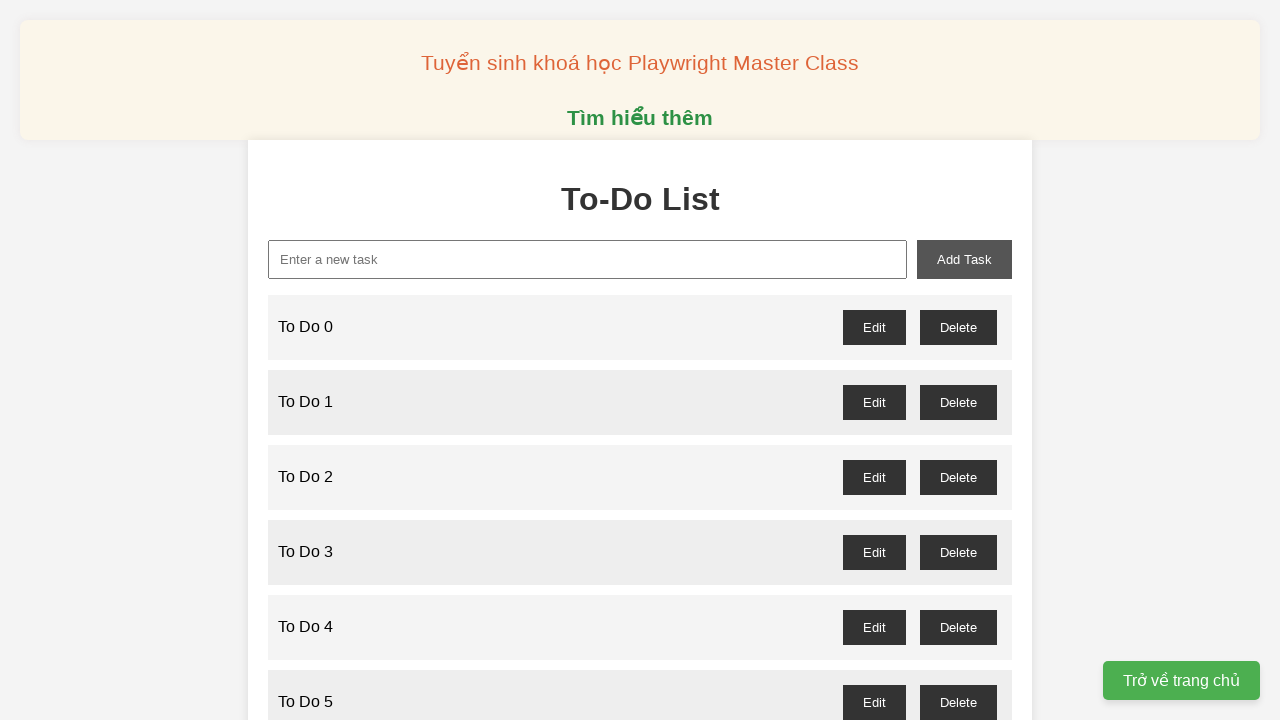

Filled task input field with 'To Do 23' on internal:attr=[placeholder="Enter a new task"i]
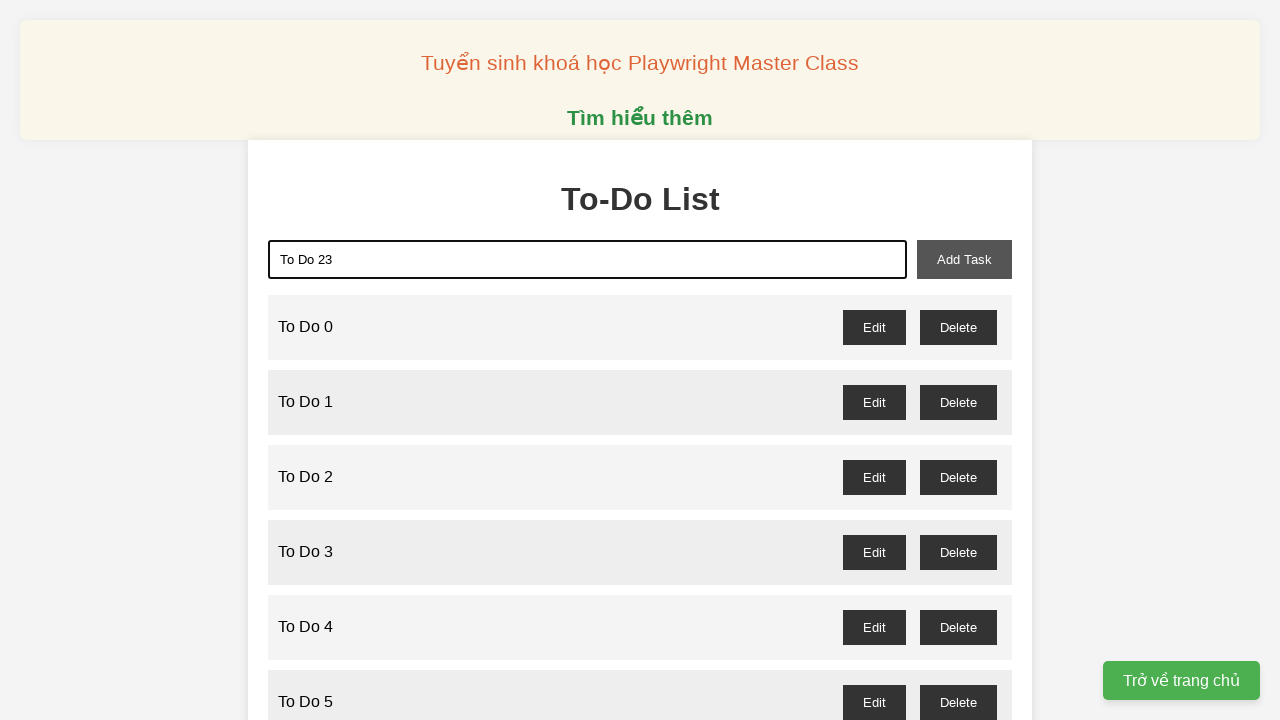

Clicked 'Add Task' button to add 'To Do 23' to the list at (964, 259) on internal:role=button[name="Add Task"i]
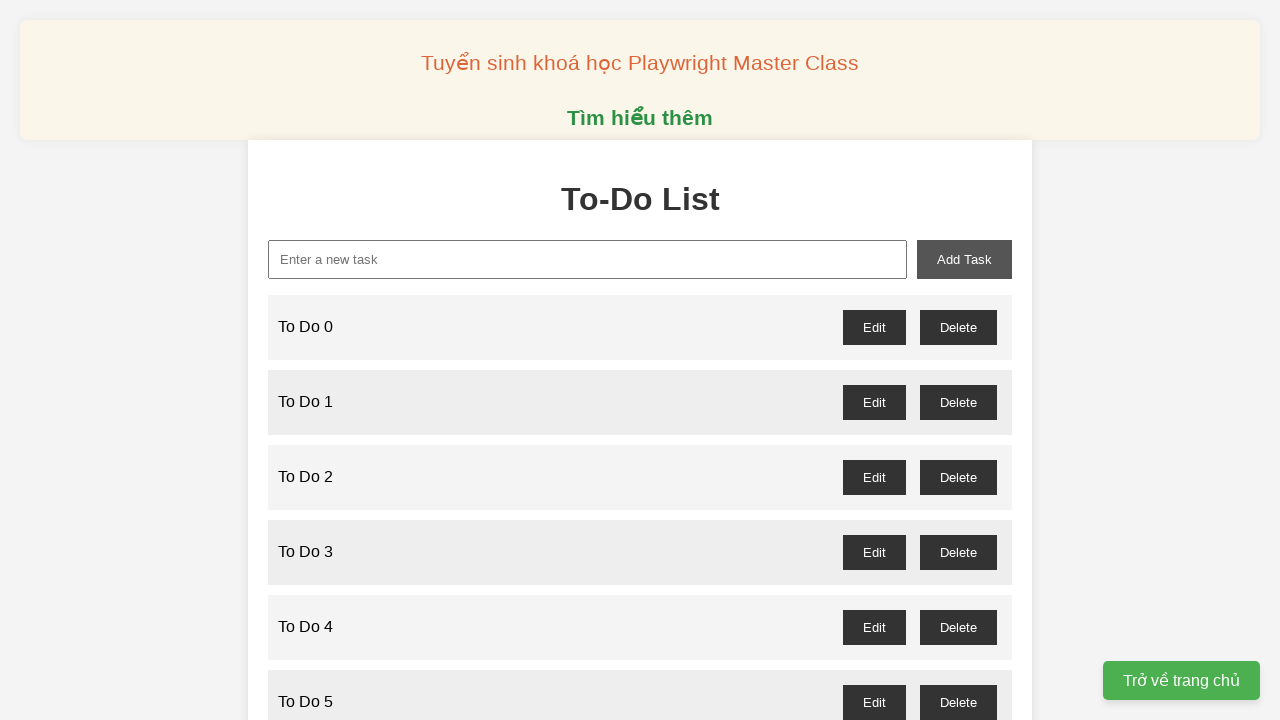

Filled task input field with 'To Do 24' on internal:attr=[placeholder="Enter a new task"i]
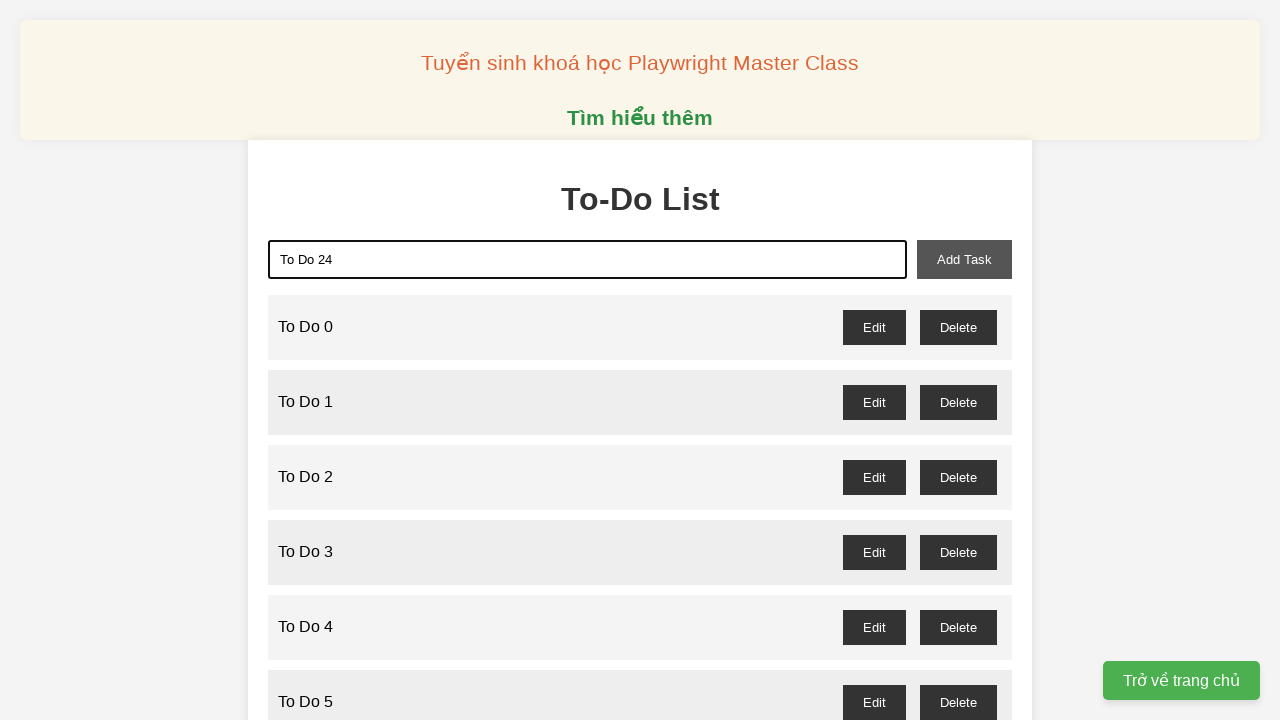

Clicked 'Add Task' button to add 'To Do 24' to the list at (964, 259) on internal:role=button[name="Add Task"i]
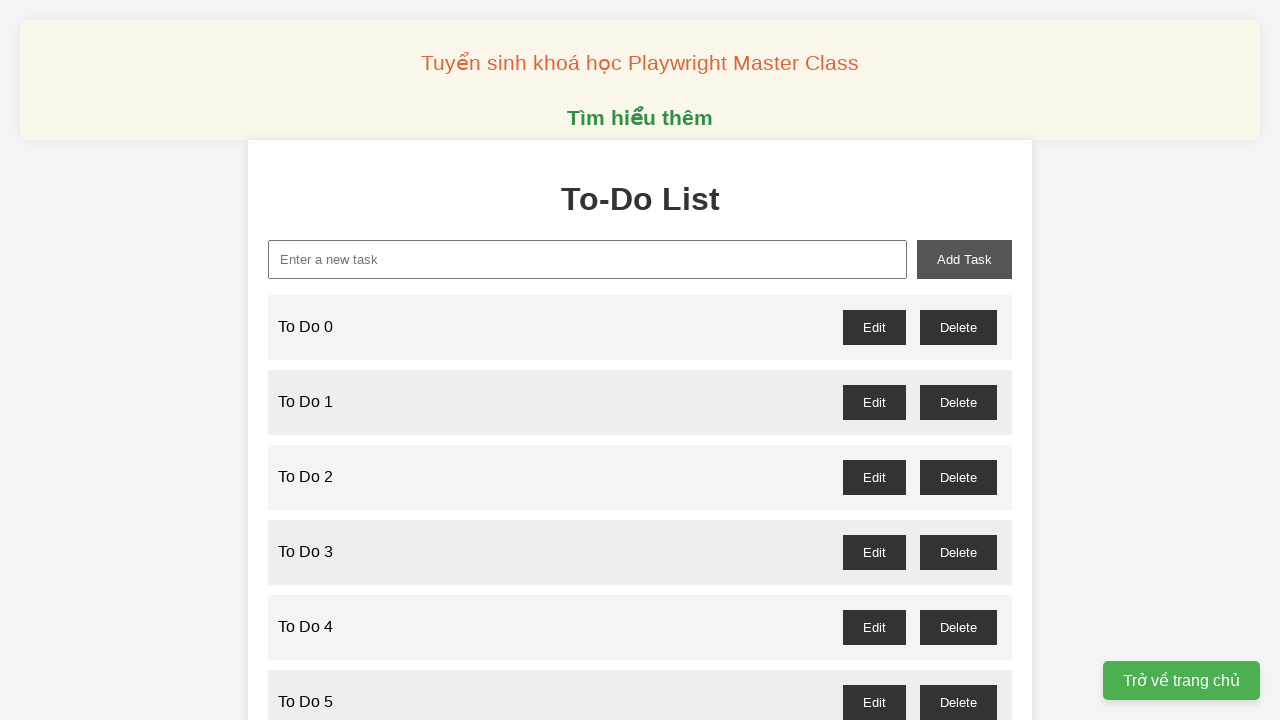

Filled task input field with 'To Do 25' on internal:attr=[placeholder="Enter a new task"i]
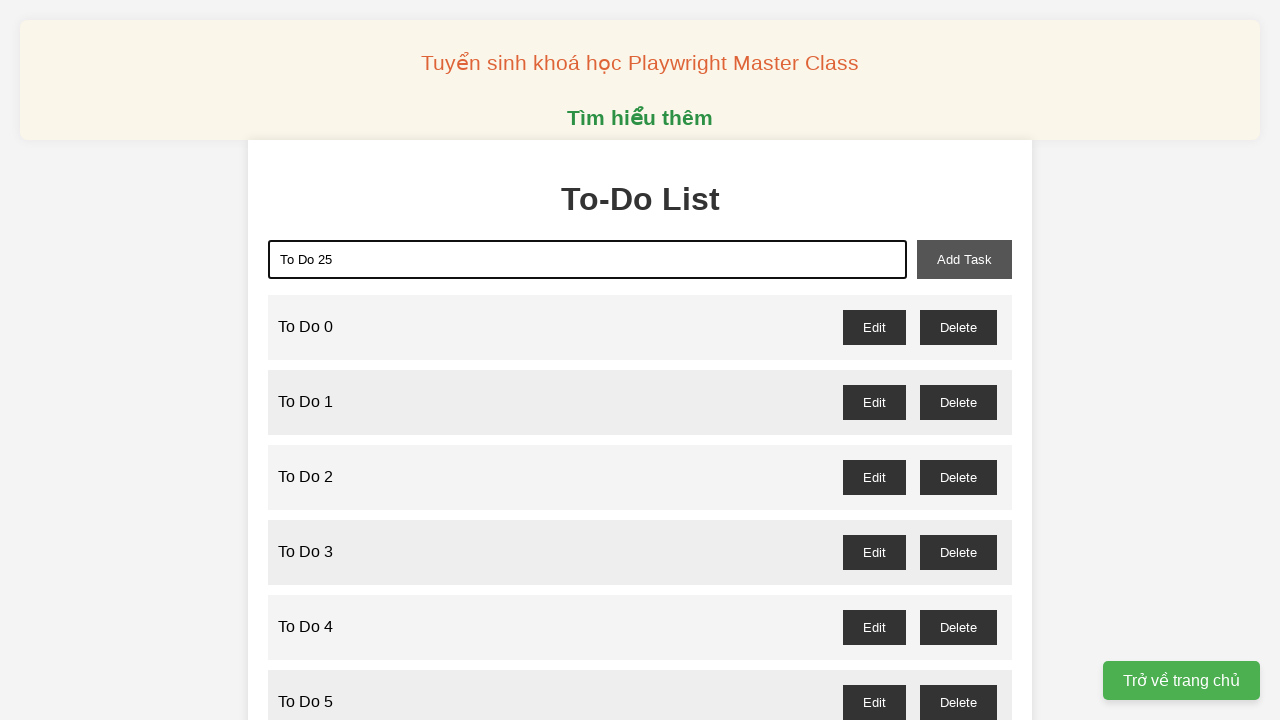

Clicked 'Add Task' button to add 'To Do 25' to the list at (964, 259) on internal:role=button[name="Add Task"i]
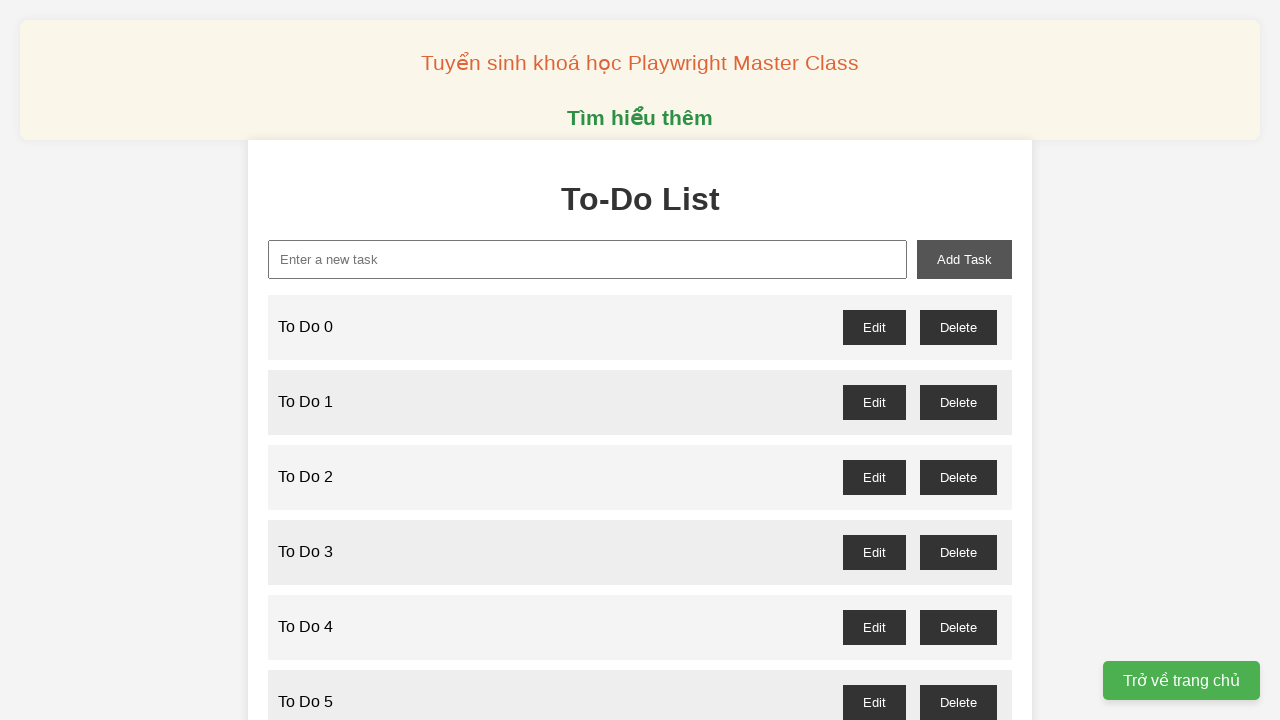

Filled task input field with 'To Do 26' on internal:attr=[placeholder="Enter a new task"i]
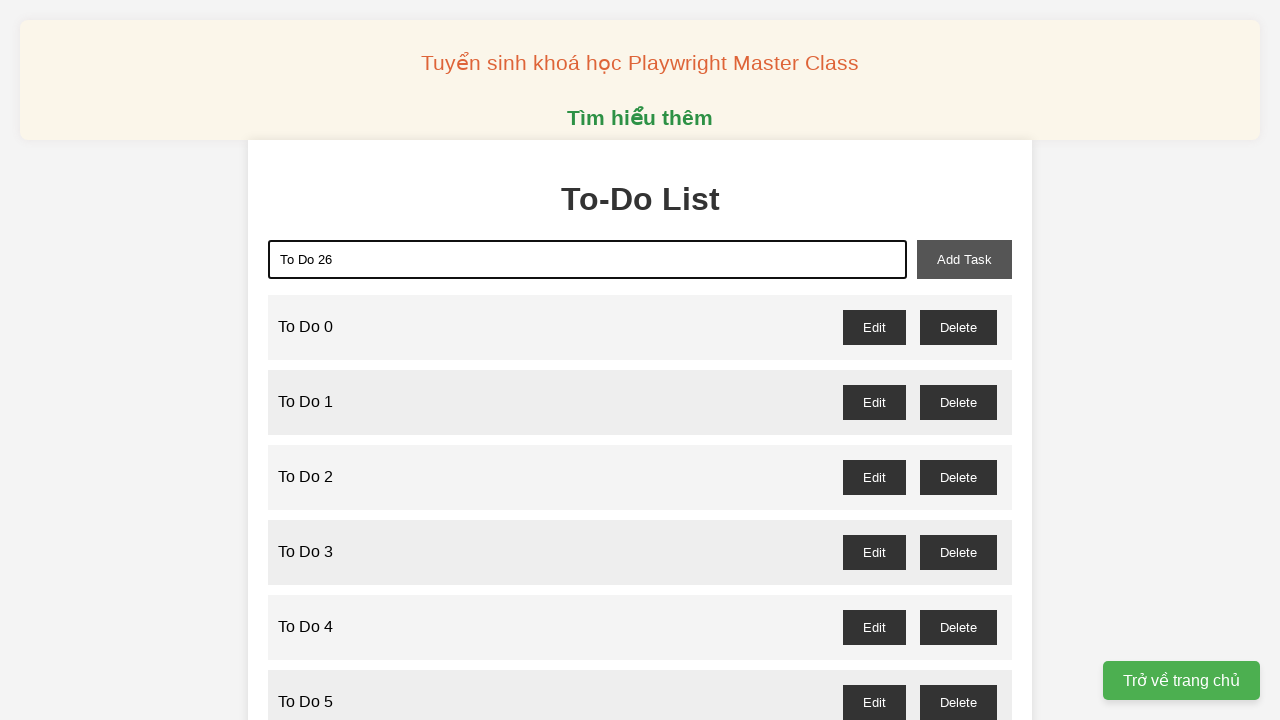

Clicked 'Add Task' button to add 'To Do 26' to the list at (964, 259) on internal:role=button[name="Add Task"i]
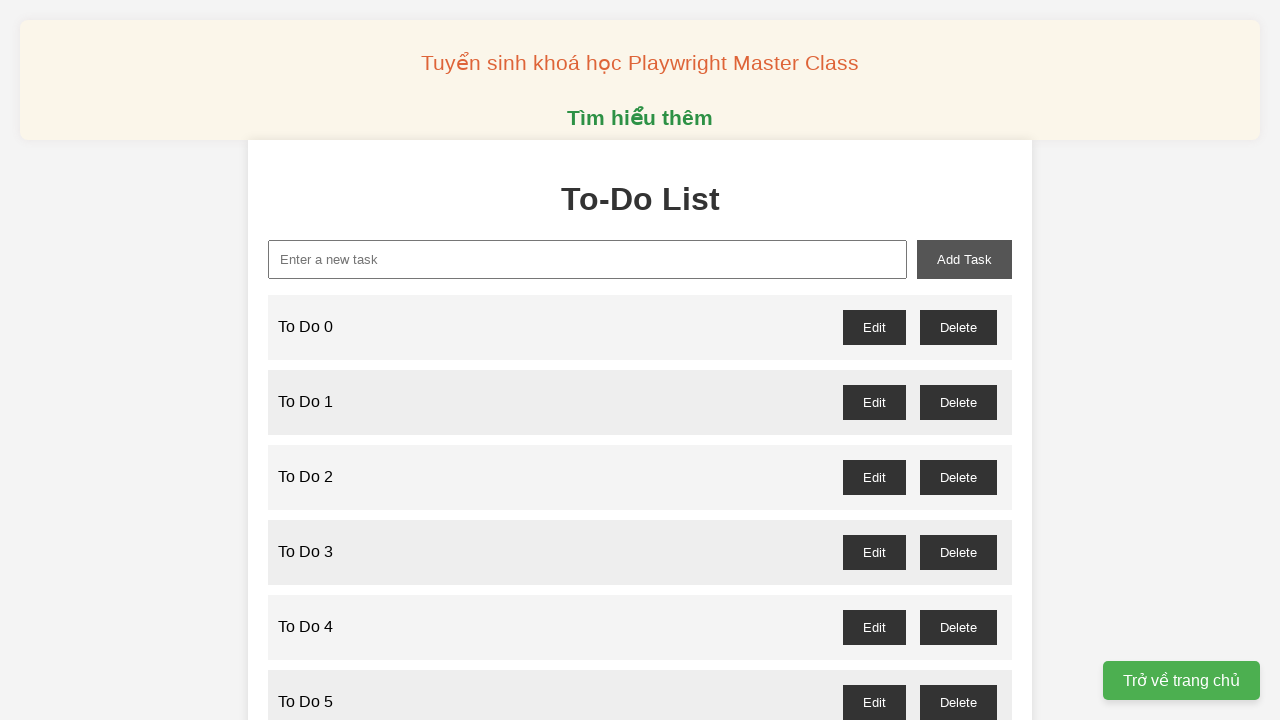

Filled task input field with 'To Do 27' on internal:attr=[placeholder="Enter a new task"i]
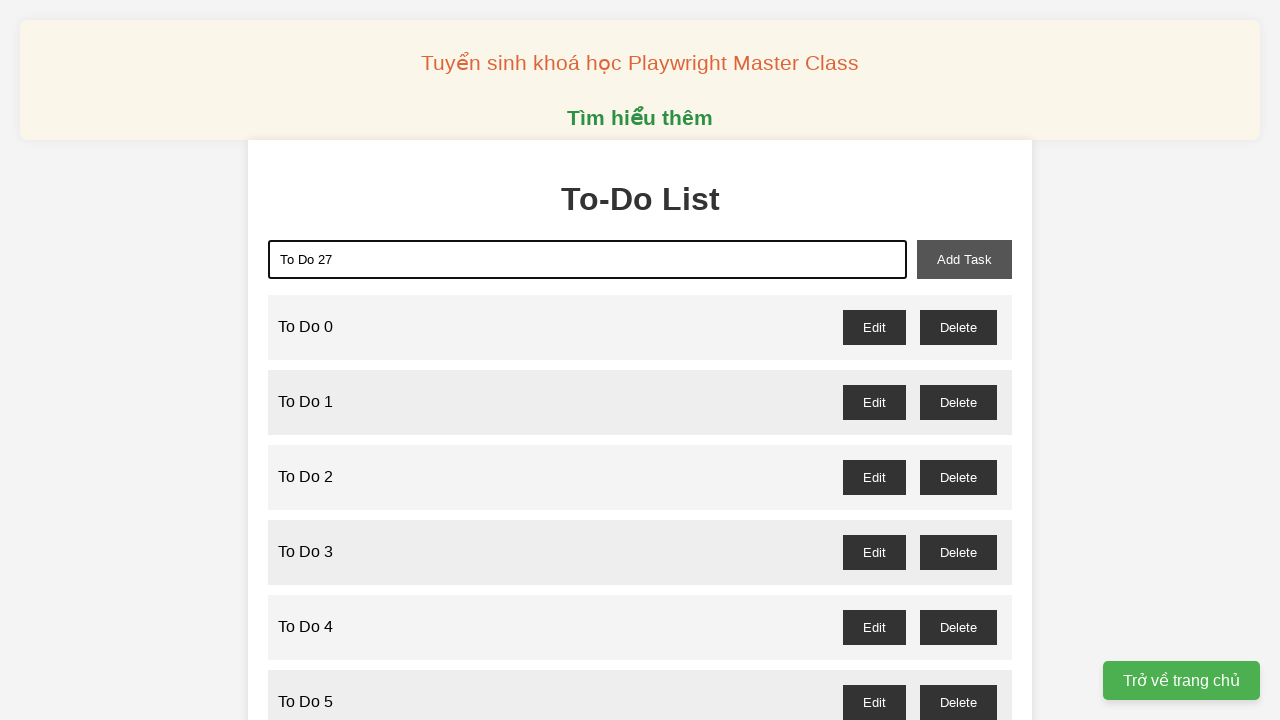

Clicked 'Add Task' button to add 'To Do 27' to the list at (964, 259) on internal:role=button[name="Add Task"i]
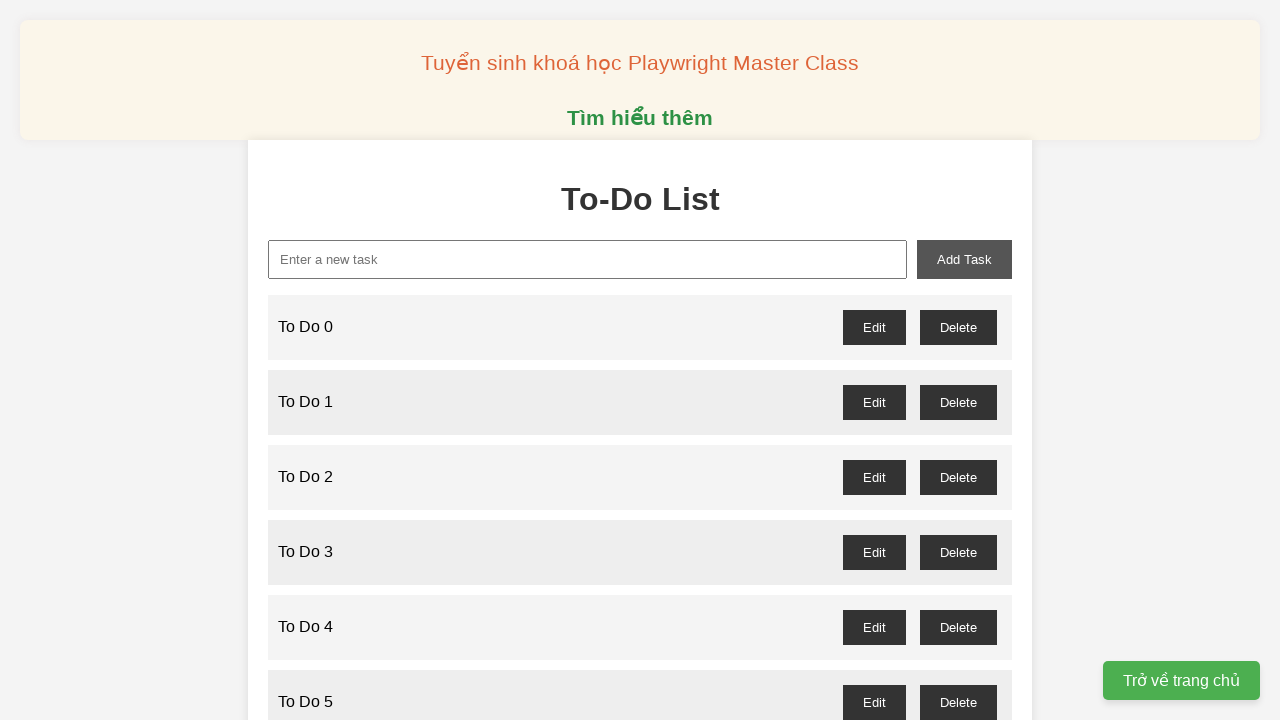

Filled task input field with 'To Do 28' on internal:attr=[placeholder="Enter a new task"i]
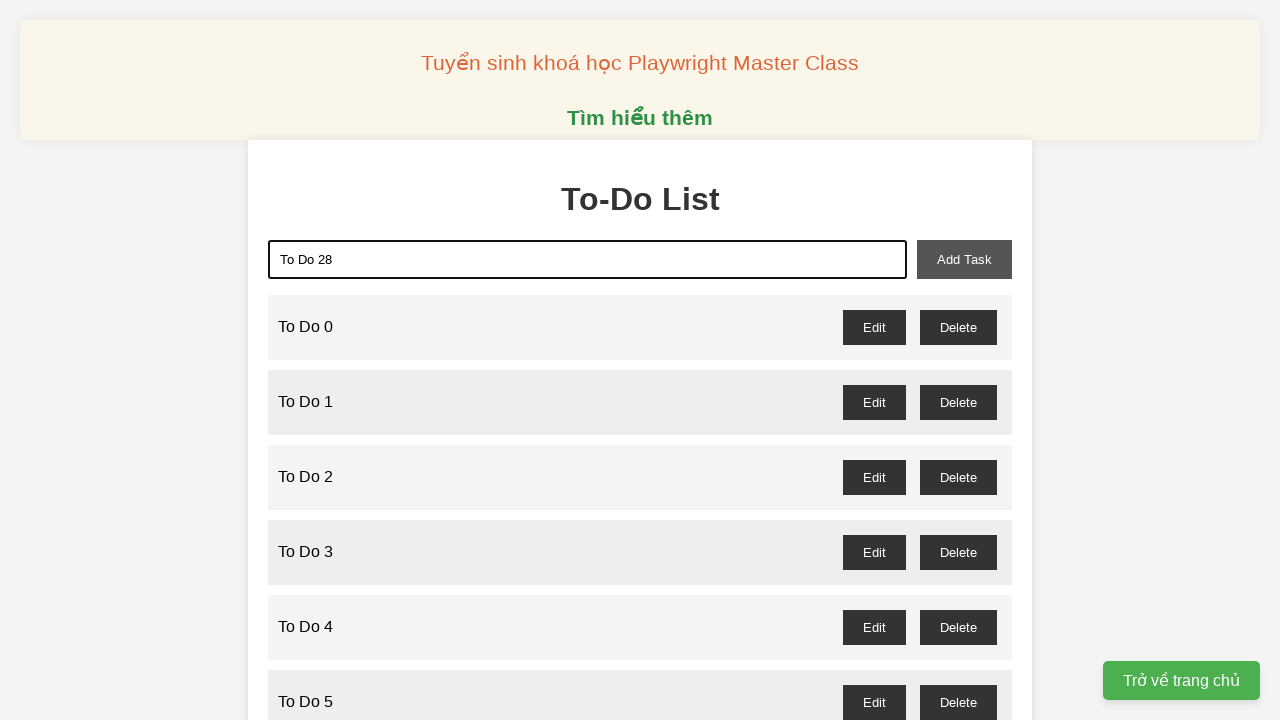

Clicked 'Add Task' button to add 'To Do 28' to the list at (964, 259) on internal:role=button[name="Add Task"i]
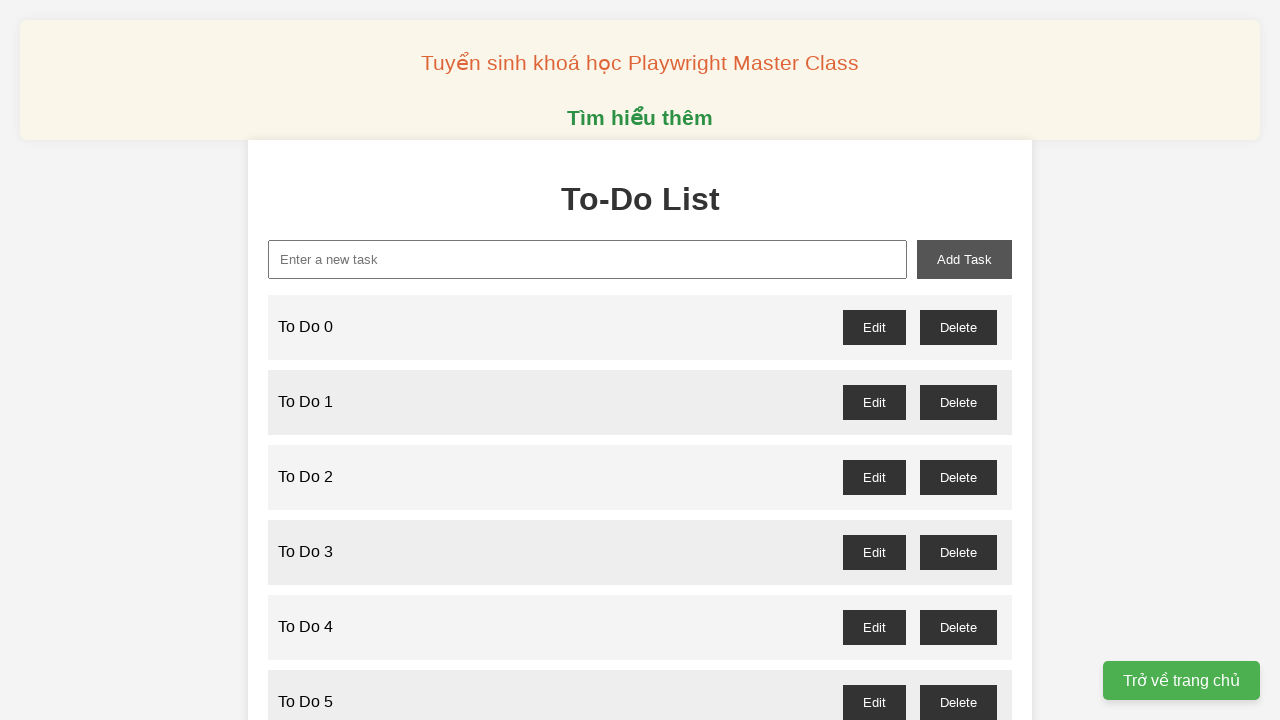

Filled task input field with 'To Do 29' on internal:attr=[placeholder="Enter a new task"i]
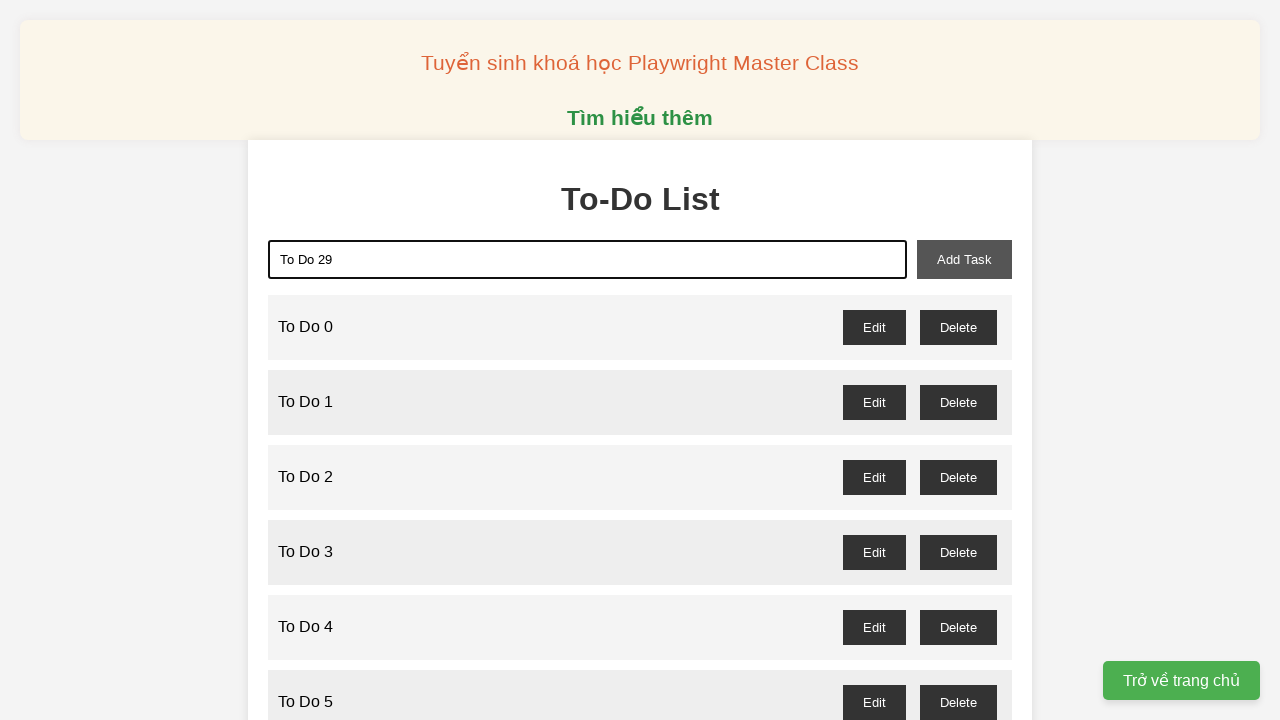

Clicked 'Add Task' button to add 'To Do 29' to the list at (964, 259) on internal:role=button[name="Add Task"i]
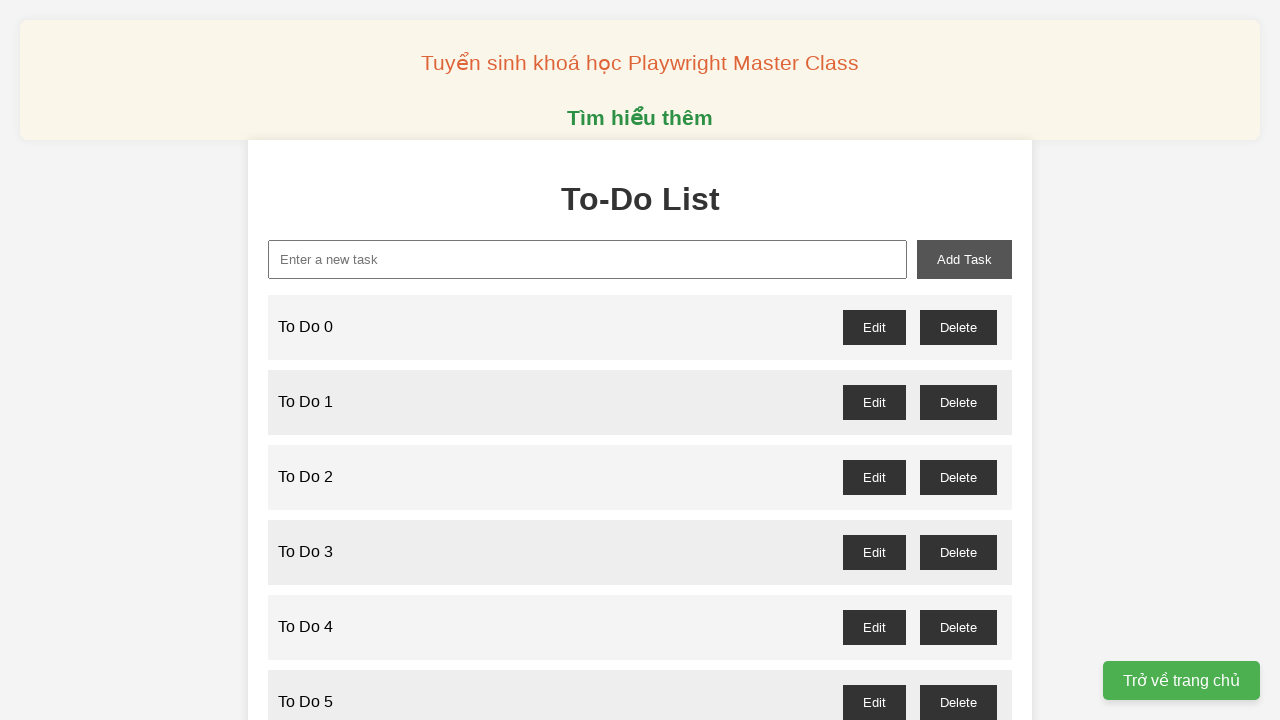

Filled task input field with 'To Do 30' on internal:attr=[placeholder="Enter a new task"i]
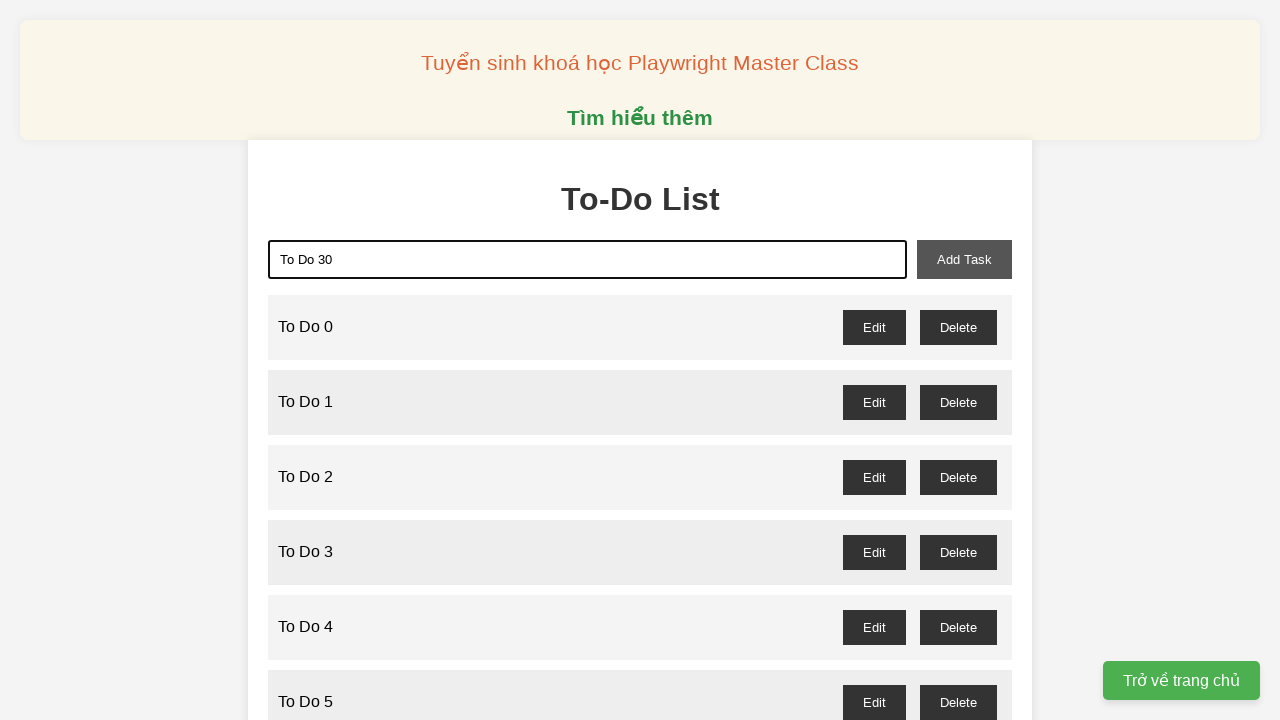

Clicked 'Add Task' button to add 'To Do 30' to the list at (964, 259) on internal:role=button[name="Add Task"i]
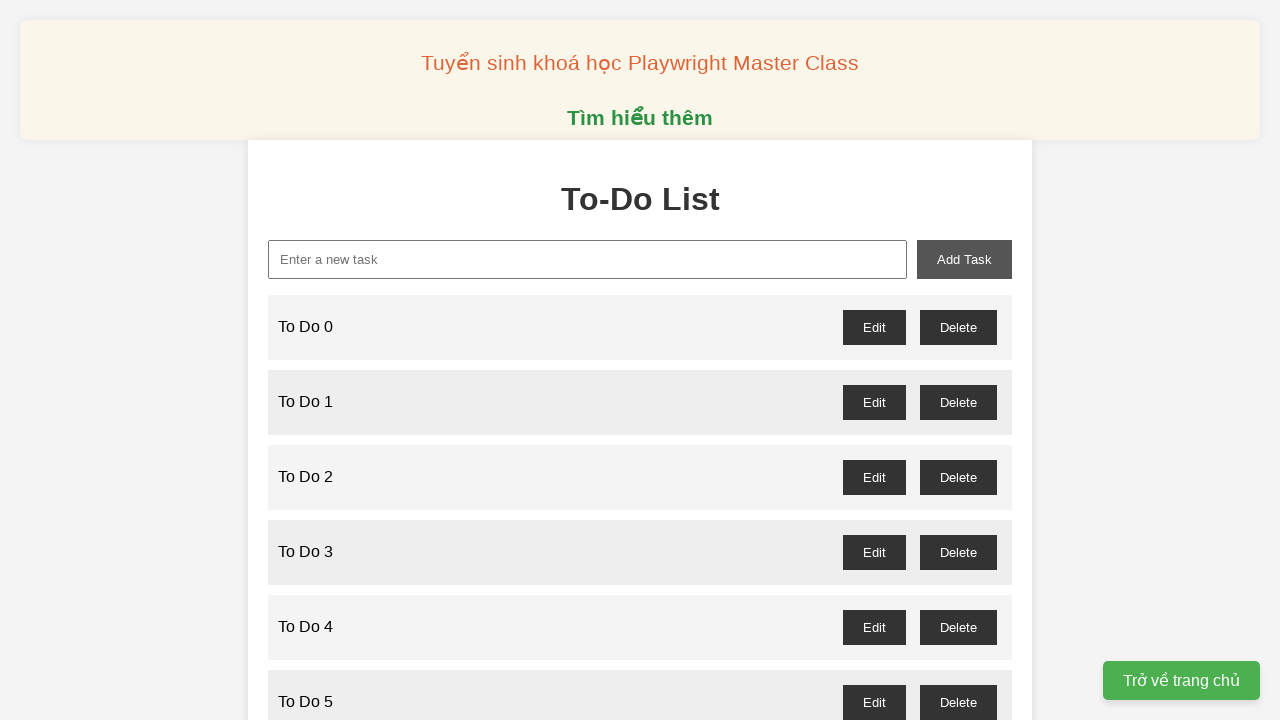

Filled task input field with 'To Do 31' on internal:attr=[placeholder="Enter a new task"i]
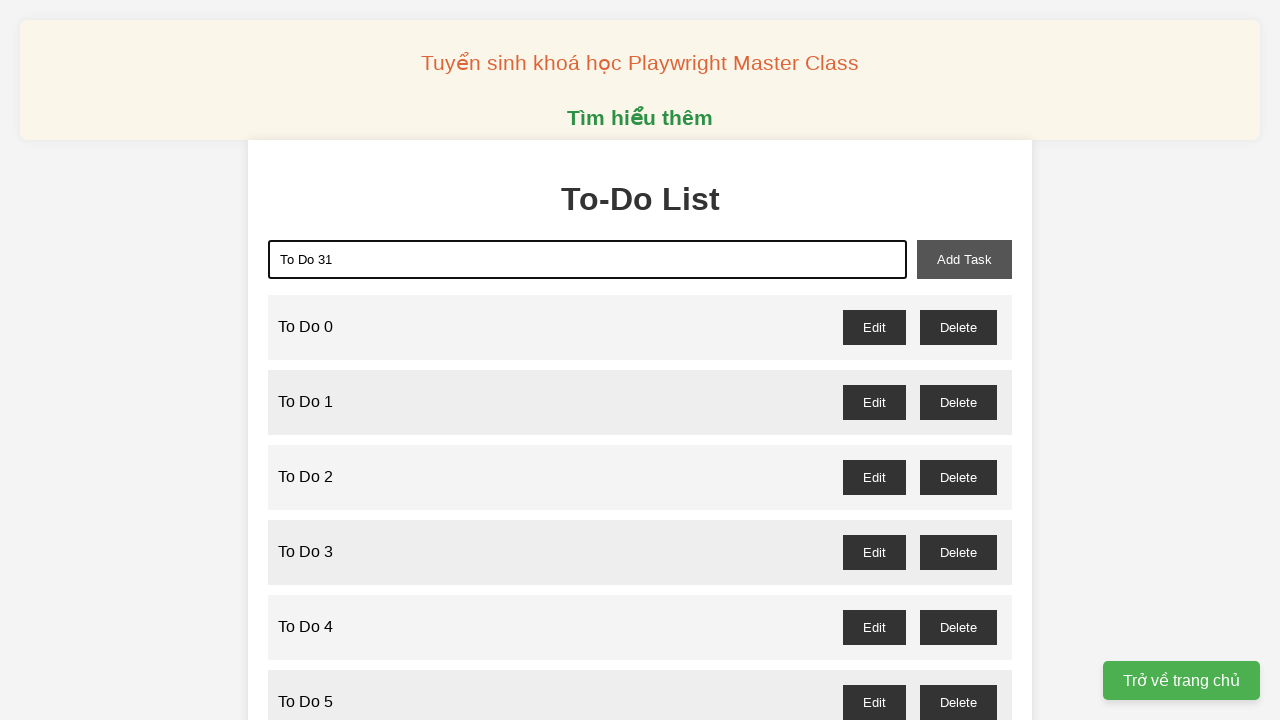

Clicked 'Add Task' button to add 'To Do 31' to the list at (964, 259) on internal:role=button[name="Add Task"i]
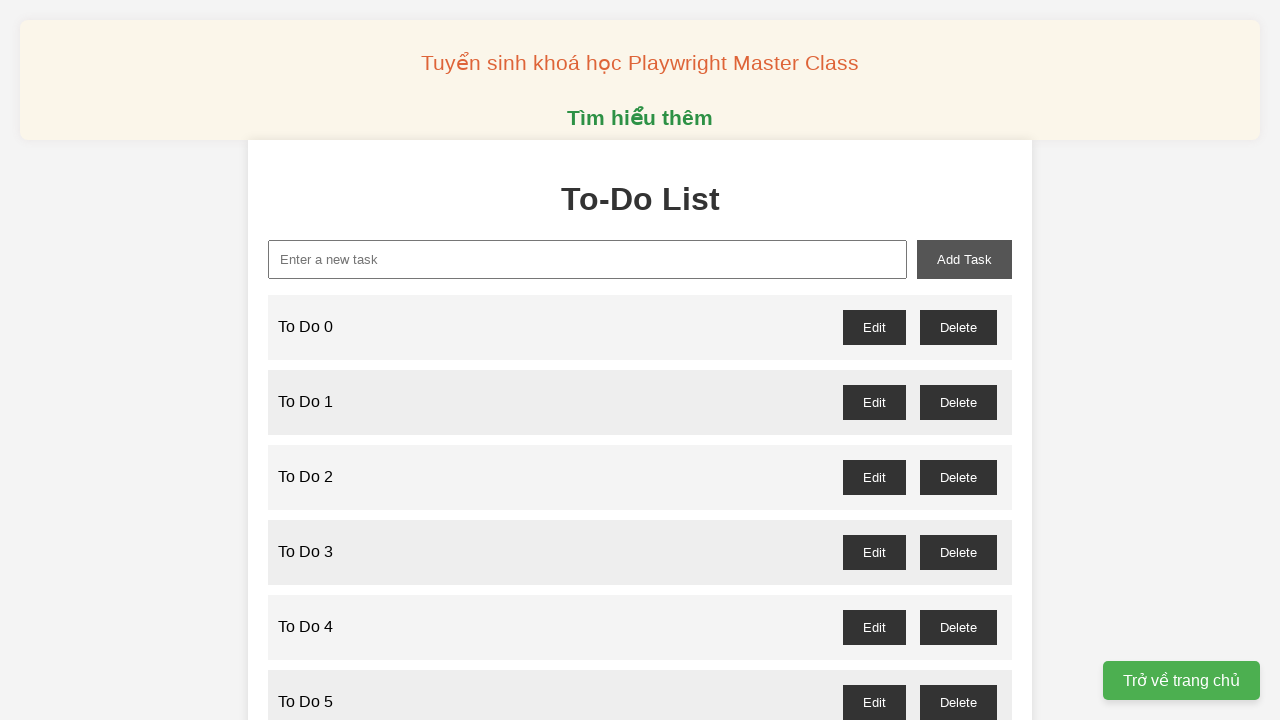

Filled task input field with 'To Do 32' on internal:attr=[placeholder="Enter a new task"i]
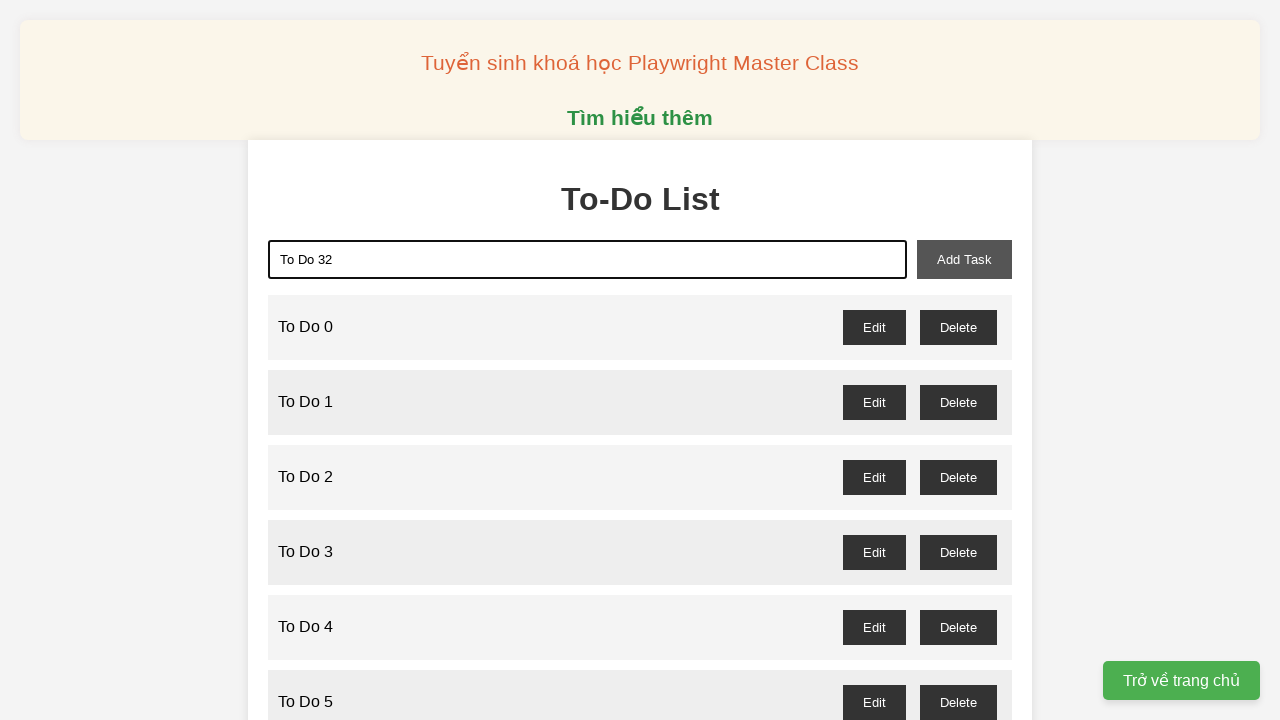

Clicked 'Add Task' button to add 'To Do 32' to the list at (964, 259) on internal:role=button[name="Add Task"i]
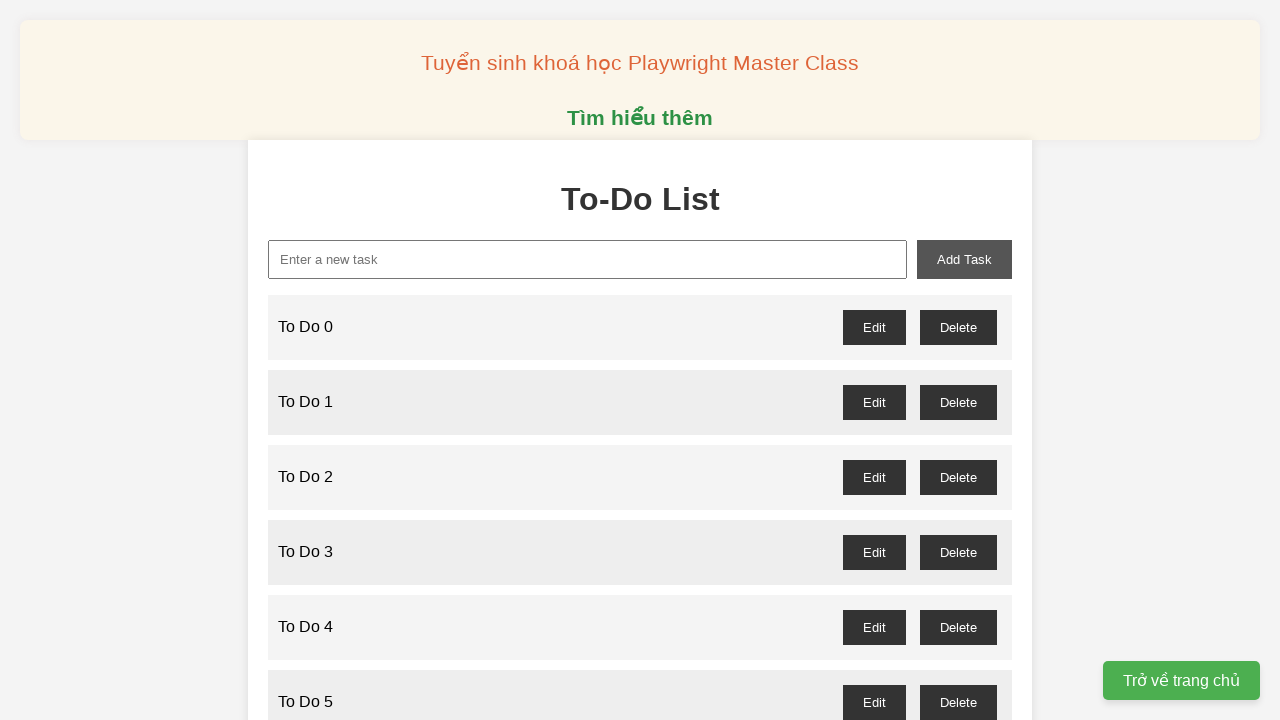

Filled task input field with 'To Do 33' on internal:attr=[placeholder="Enter a new task"i]
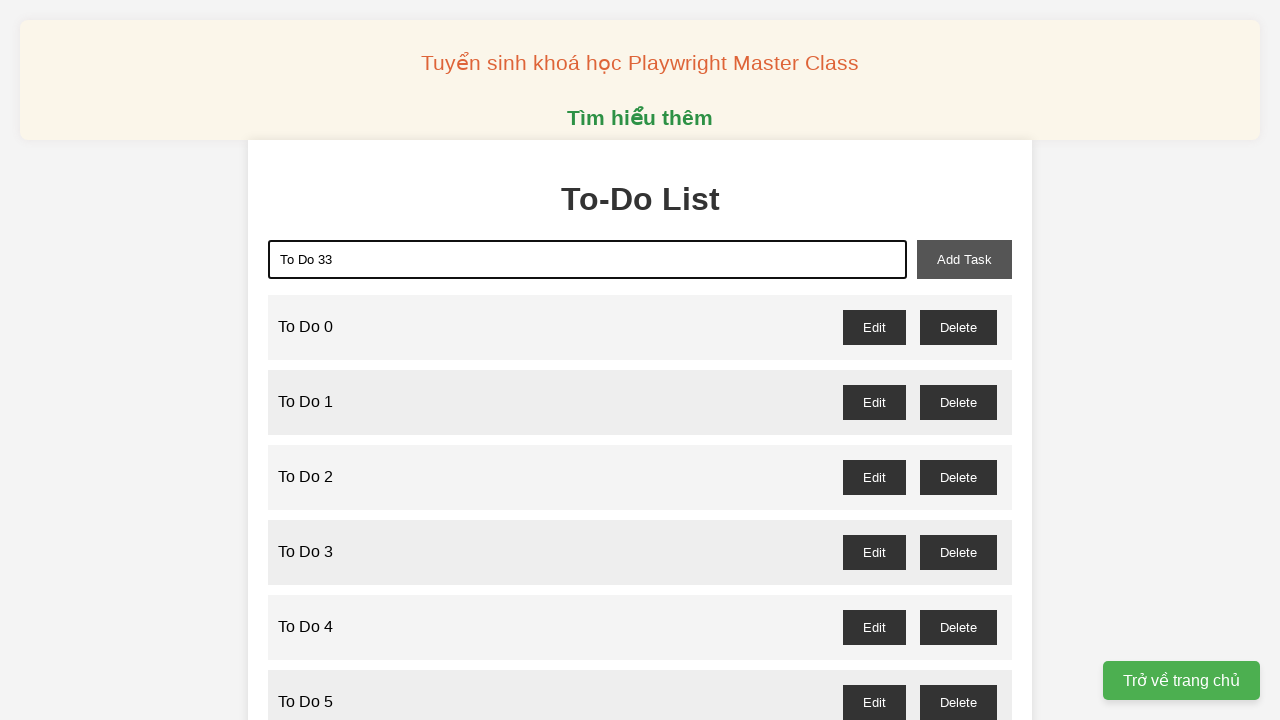

Clicked 'Add Task' button to add 'To Do 33' to the list at (964, 259) on internal:role=button[name="Add Task"i]
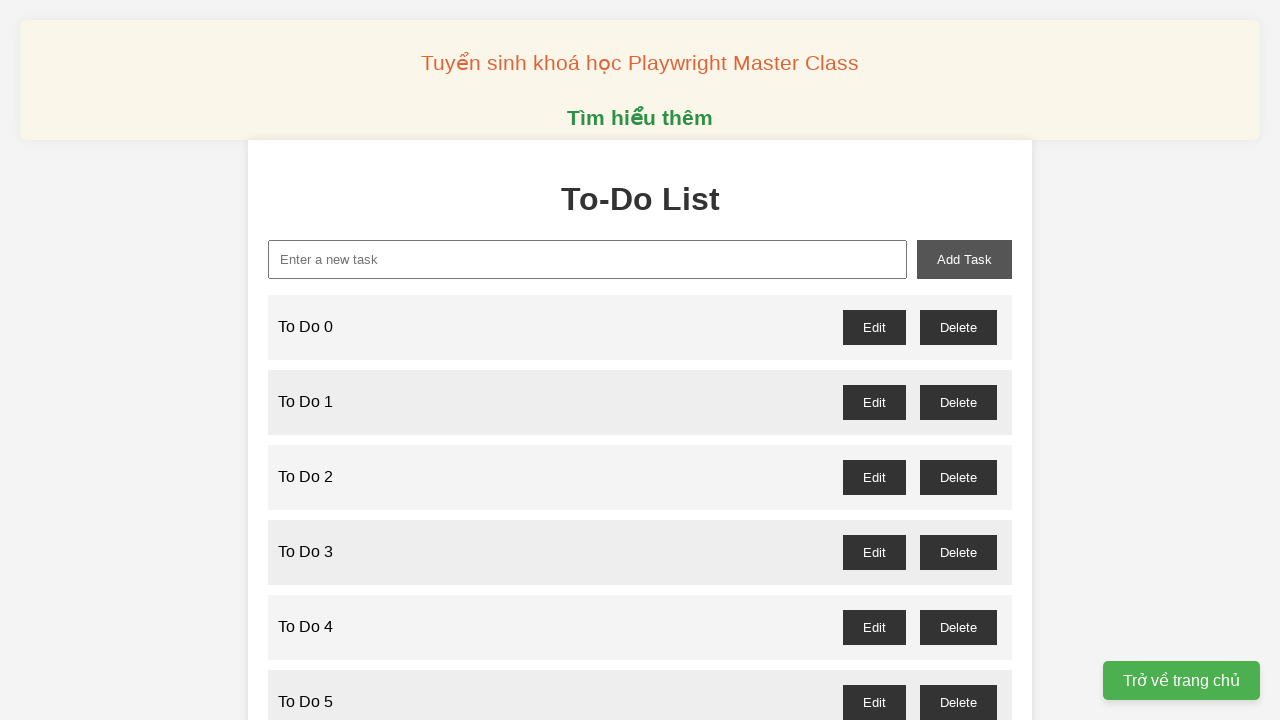

Filled task input field with 'To Do 34' on internal:attr=[placeholder="Enter a new task"i]
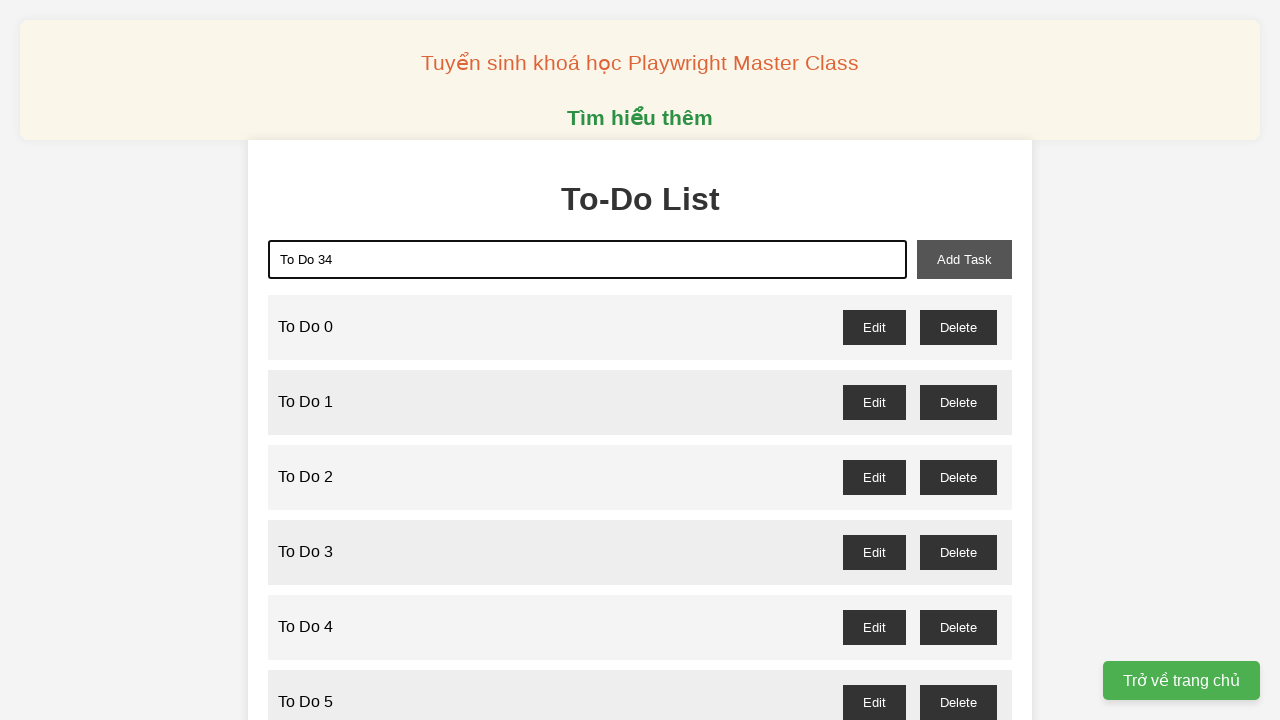

Clicked 'Add Task' button to add 'To Do 34' to the list at (964, 259) on internal:role=button[name="Add Task"i]
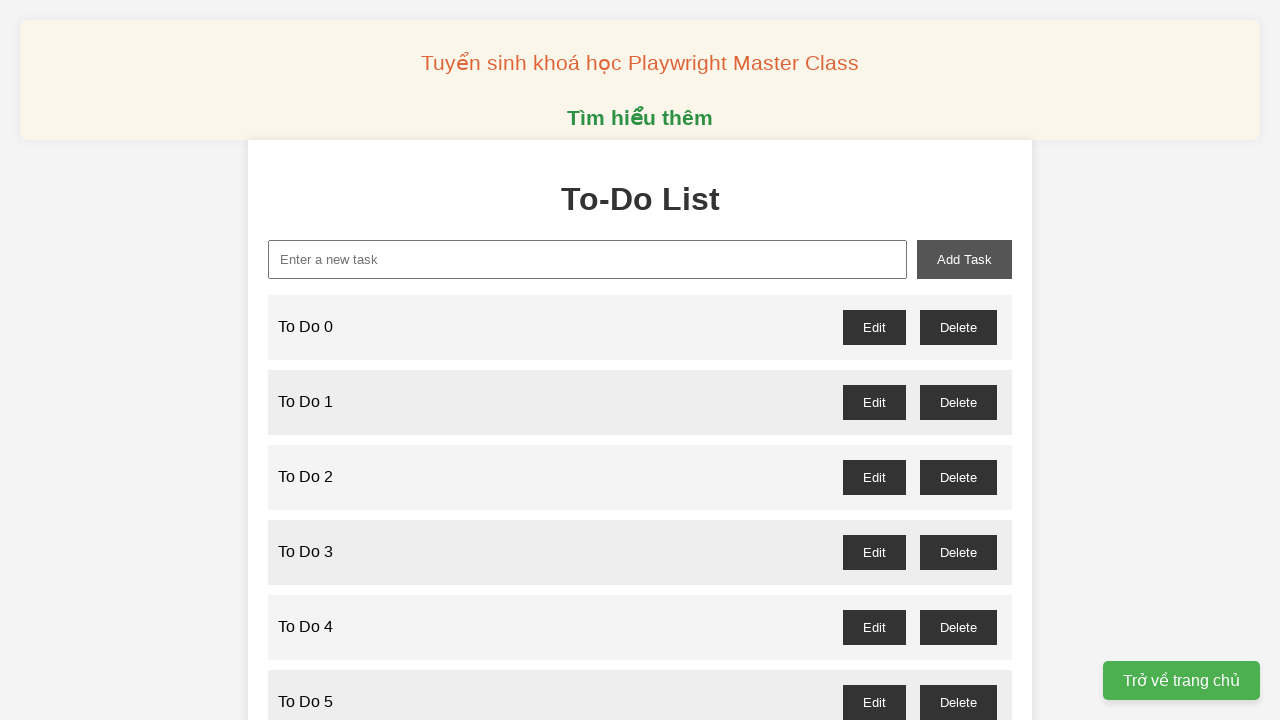

Filled task input field with 'To Do 35' on internal:attr=[placeholder="Enter a new task"i]
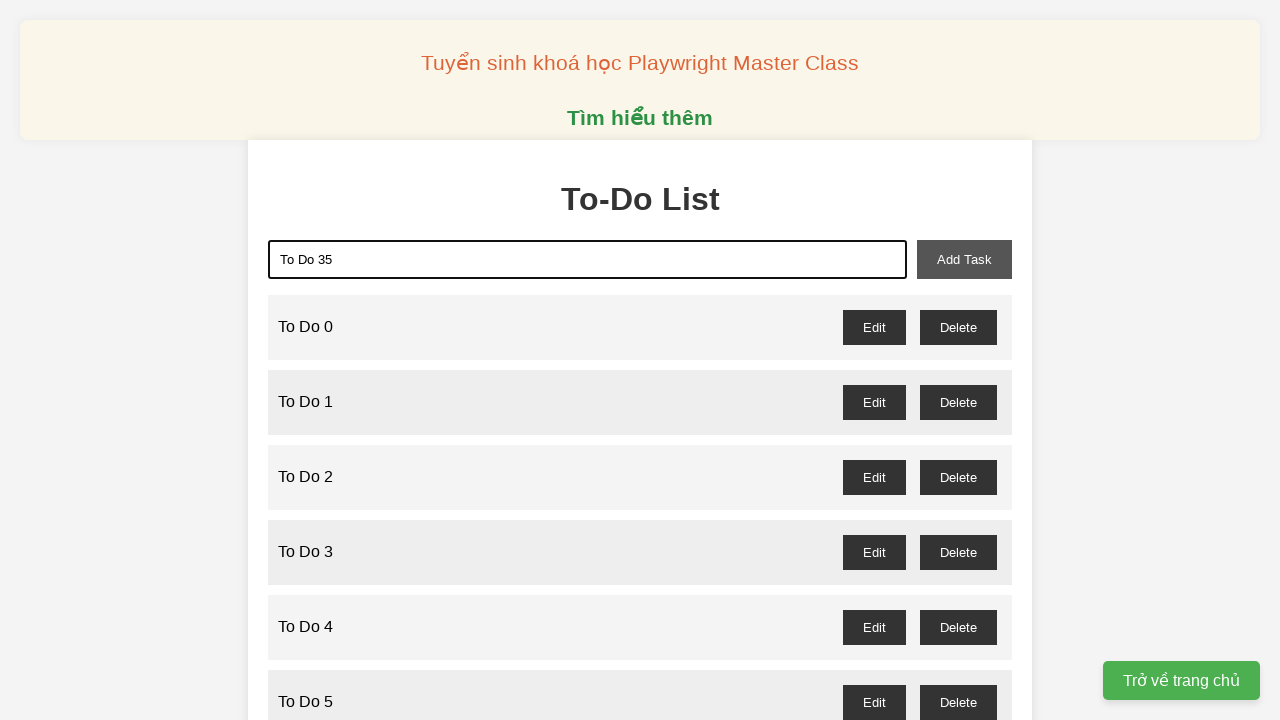

Clicked 'Add Task' button to add 'To Do 35' to the list at (964, 259) on internal:role=button[name="Add Task"i]
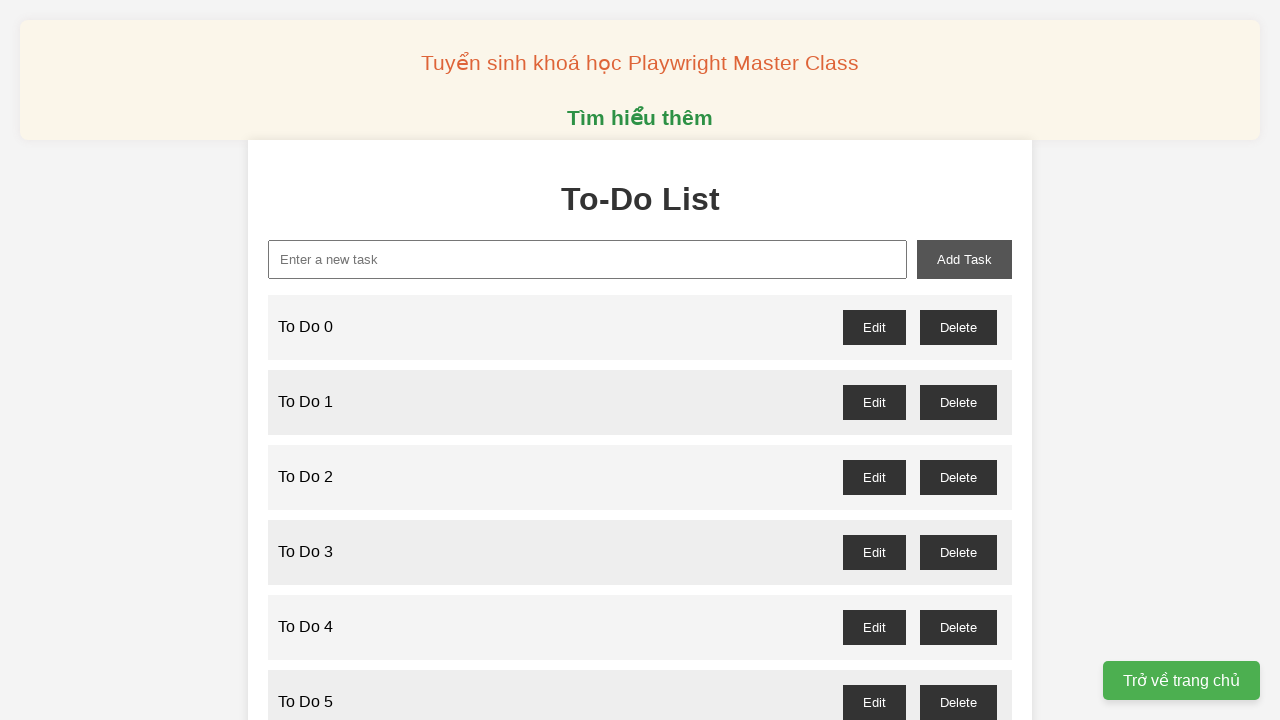

Filled task input field with 'To Do 36' on internal:attr=[placeholder="Enter a new task"i]
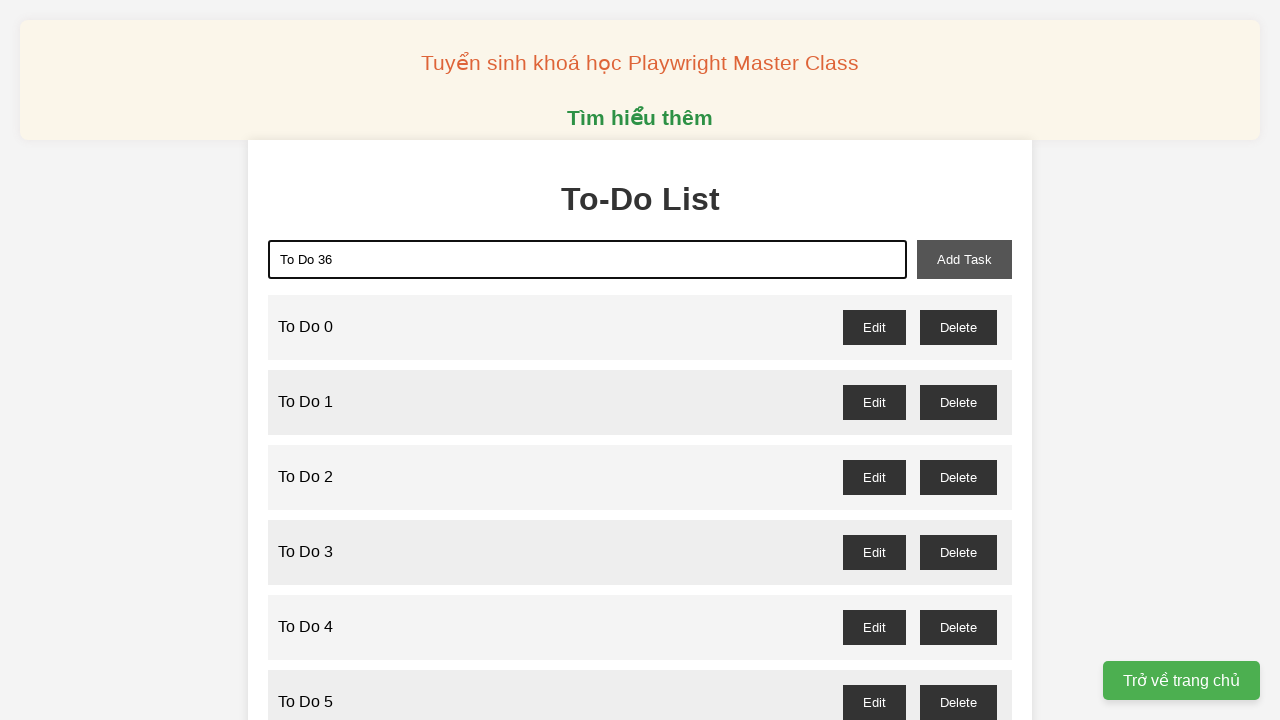

Clicked 'Add Task' button to add 'To Do 36' to the list at (964, 259) on internal:role=button[name="Add Task"i]
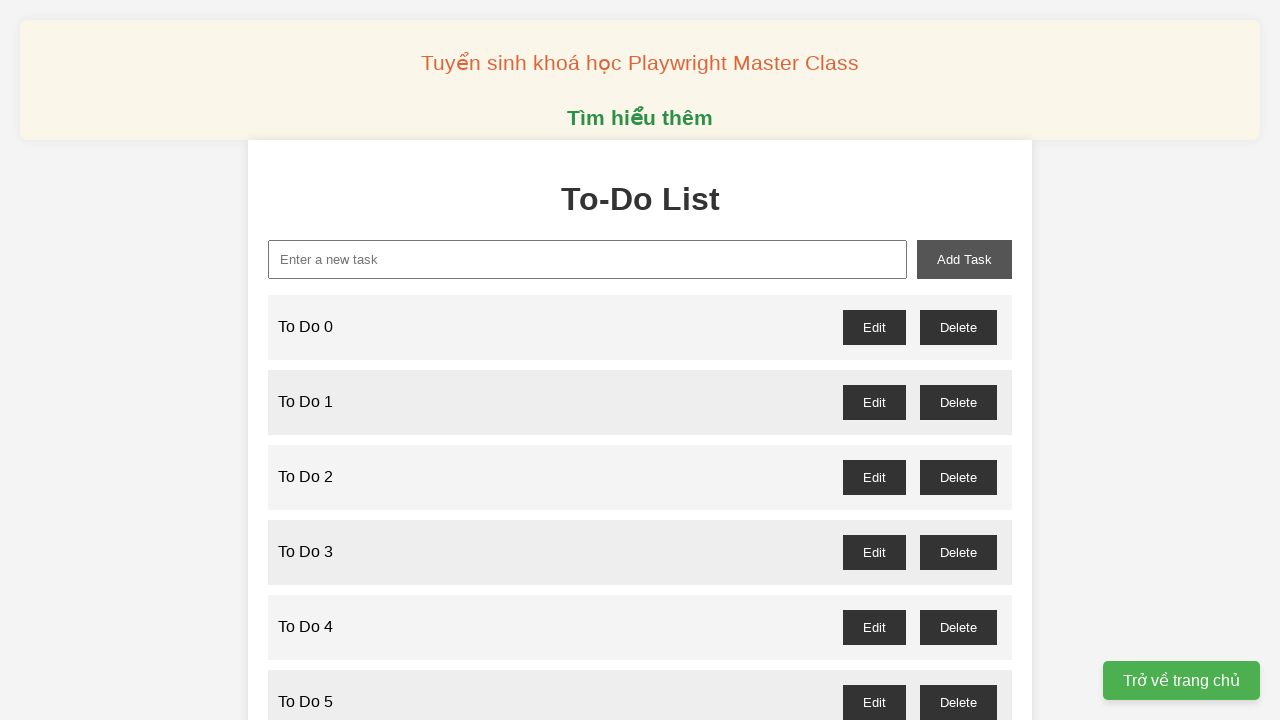

Filled task input field with 'To Do 37' on internal:attr=[placeholder="Enter a new task"i]
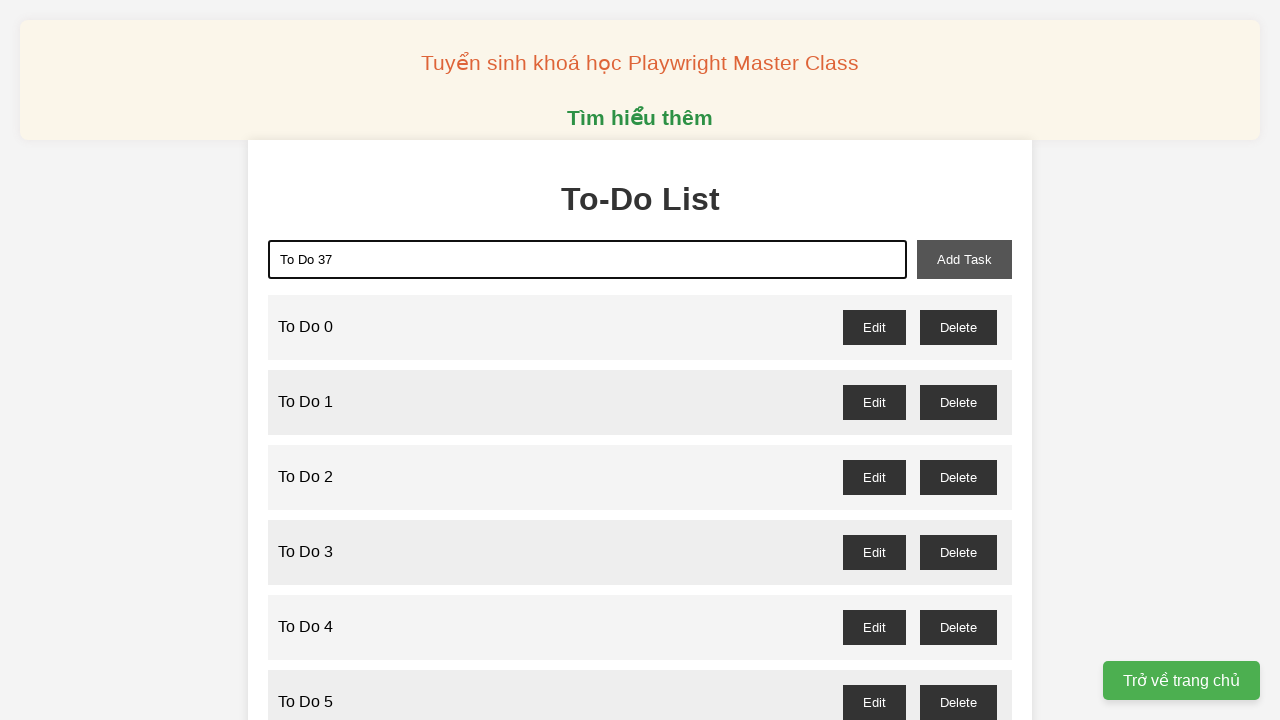

Clicked 'Add Task' button to add 'To Do 37' to the list at (964, 259) on internal:role=button[name="Add Task"i]
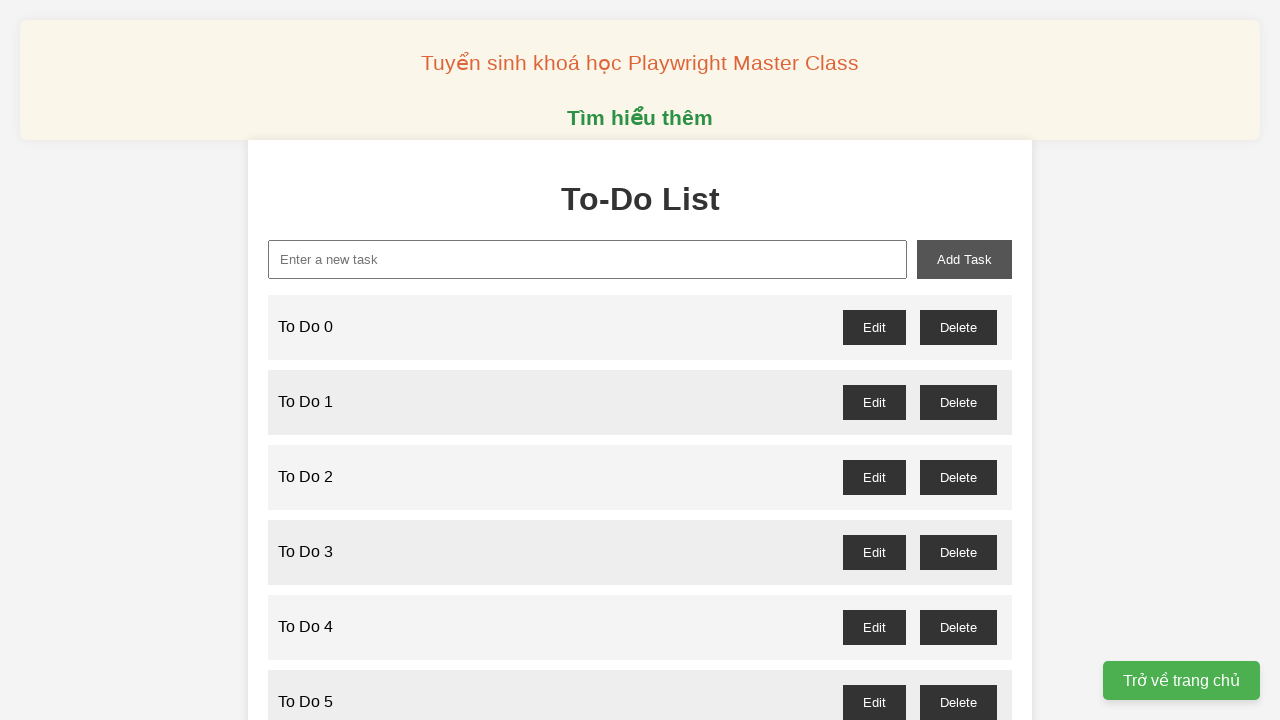

Filled task input field with 'To Do 38' on internal:attr=[placeholder="Enter a new task"i]
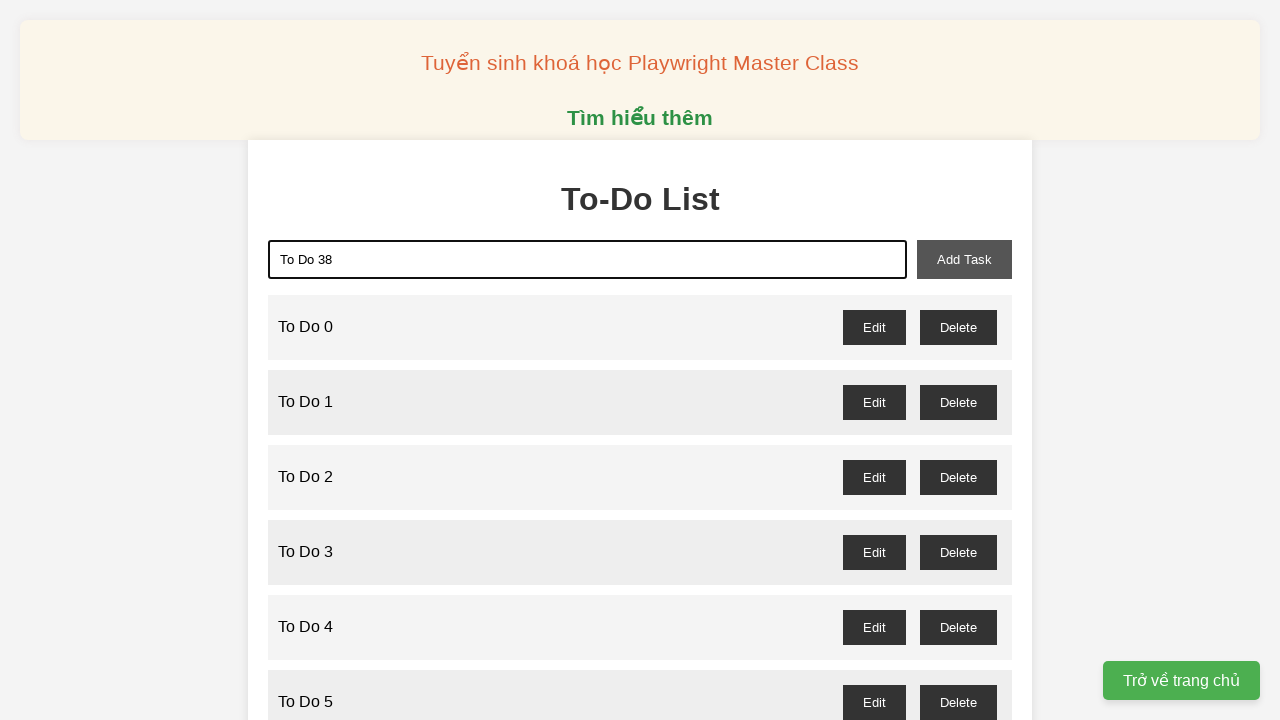

Clicked 'Add Task' button to add 'To Do 38' to the list at (964, 259) on internal:role=button[name="Add Task"i]
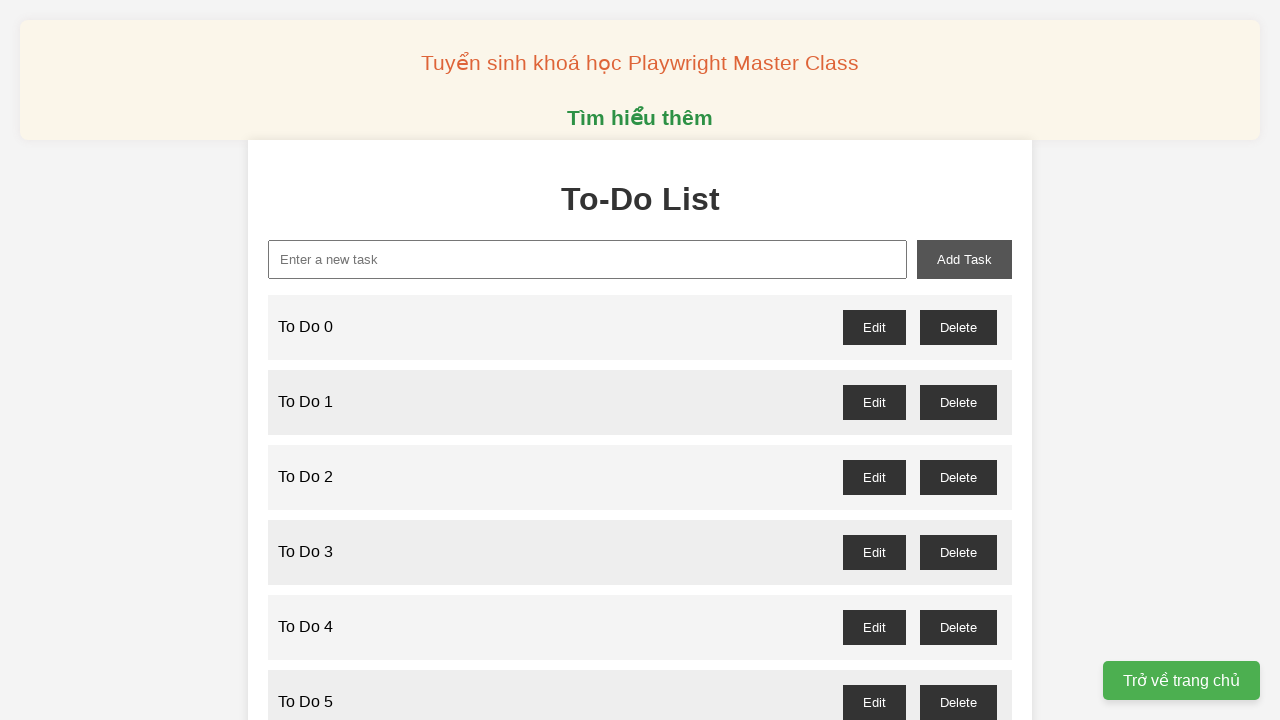

Filled task input field with 'To Do 39' on internal:attr=[placeholder="Enter a new task"i]
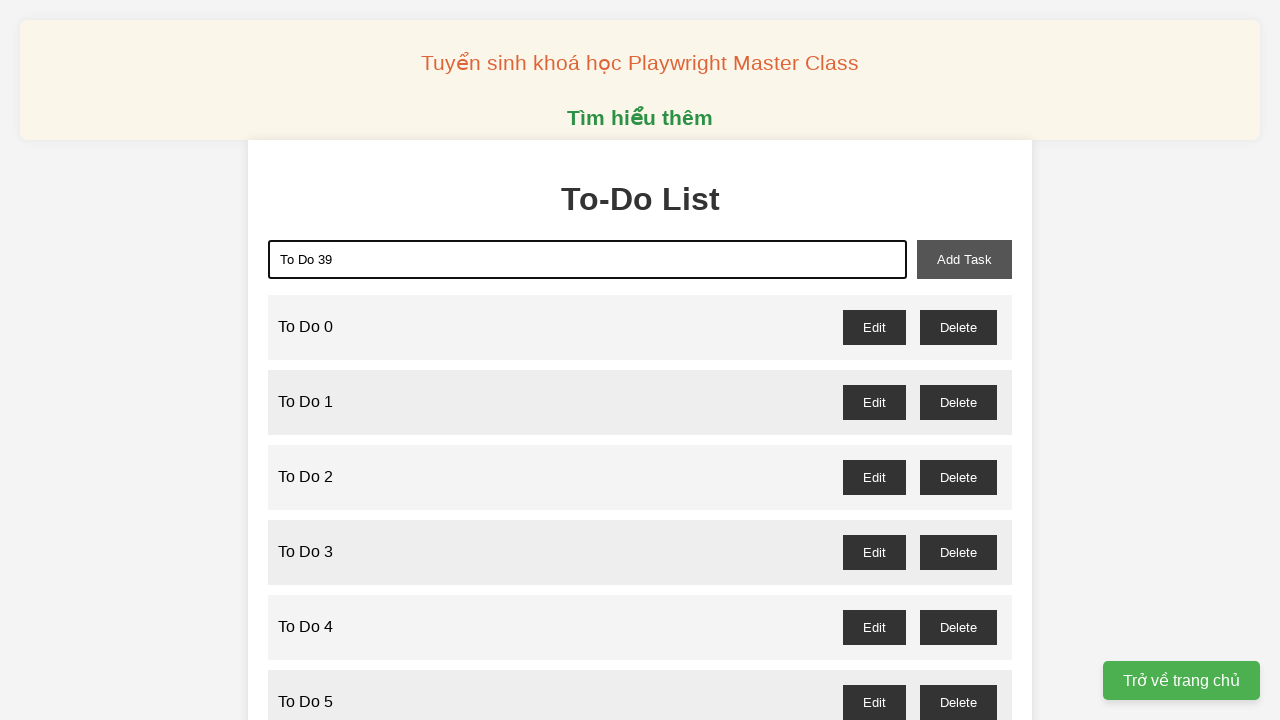

Clicked 'Add Task' button to add 'To Do 39' to the list at (964, 259) on internal:role=button[name="Add Task"i]
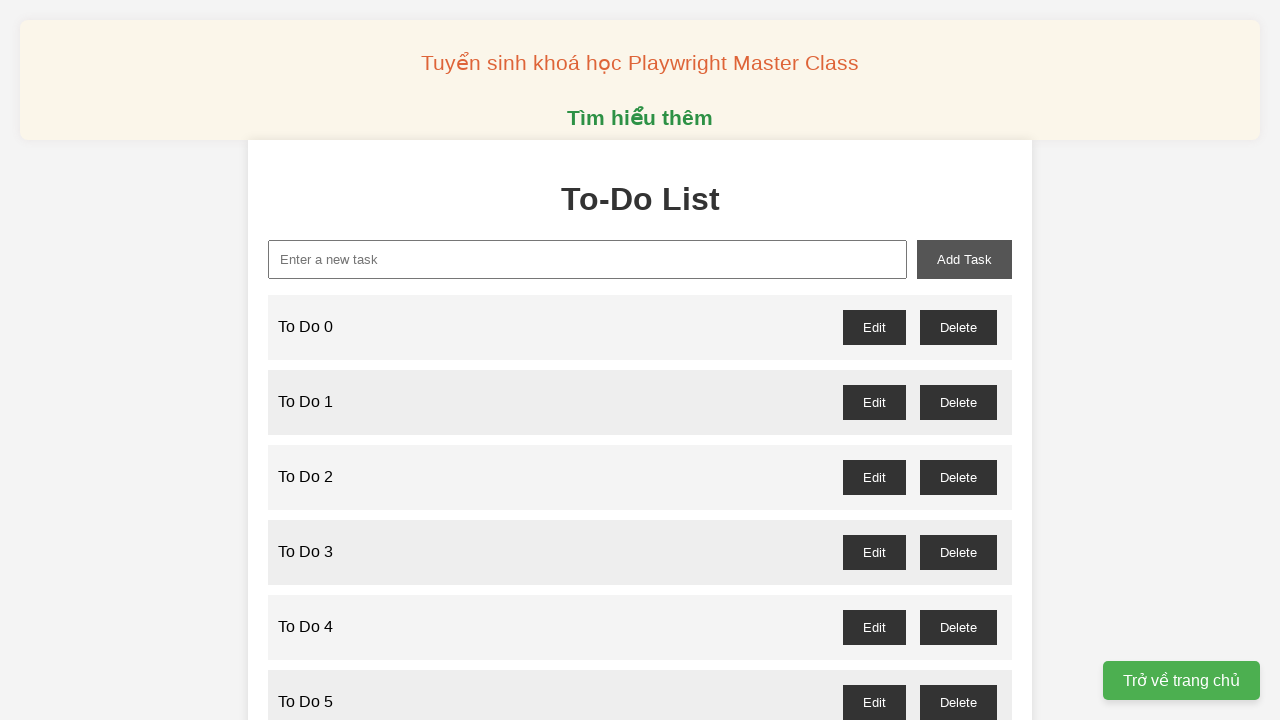

Filled task input field with 'To Do 40' on internal:attr=[placeholder="Enter a new task"i]
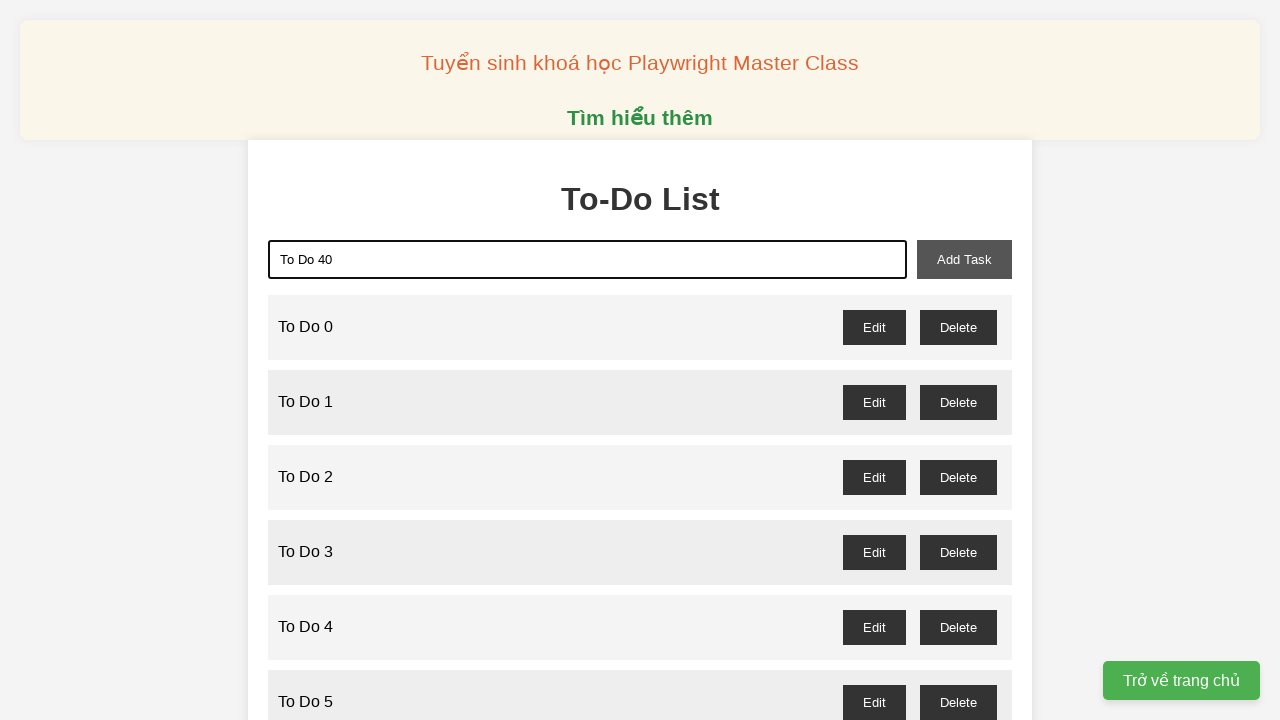

Clicked 'Add Task' button to add 'To Do 40' to the list at (964, 259) on internal:role=button[name="Add Task"i]
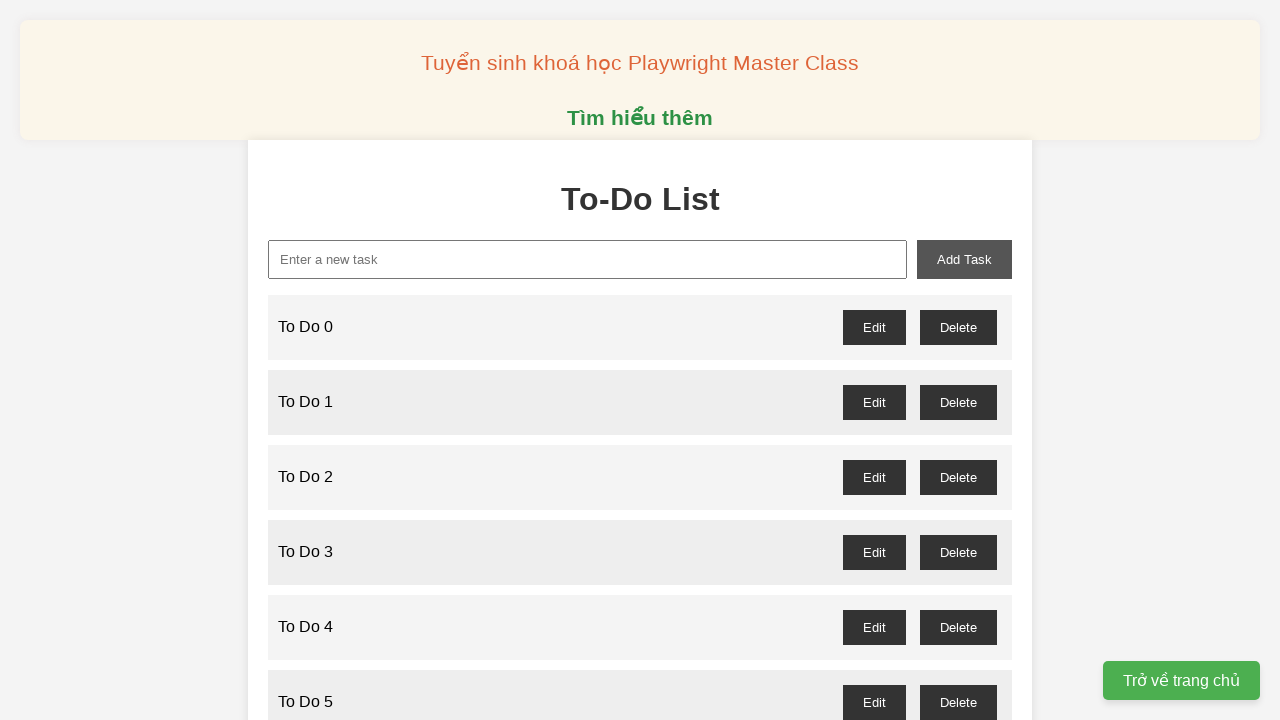

Filled task input field with 'To Do 41' on internal:attr=[placeholder="Enter a new task"i]
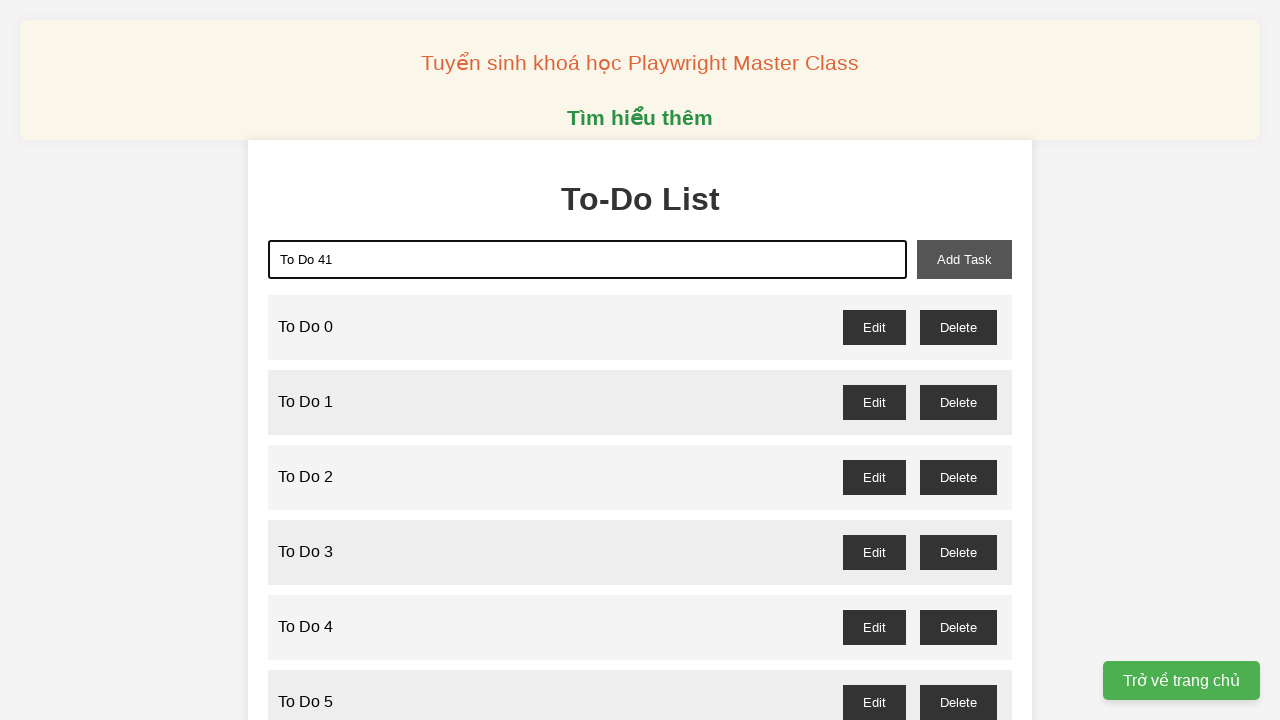

Clicked 'Add Task' button to add 'To Do 41' to the list at (964, 259) on internal:role=button[name="Add Task"i]
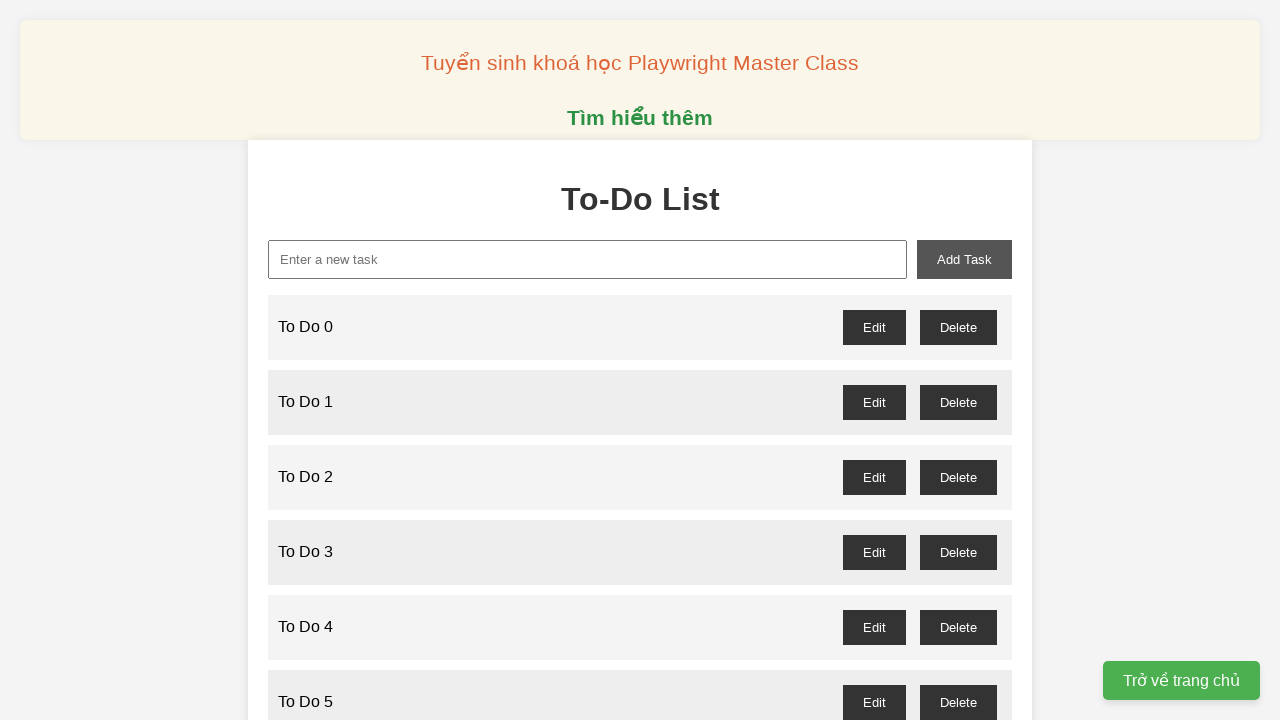

Filled task input field with 'To Do 42' on internal:attr=[placeholder="Enter a new task"i]
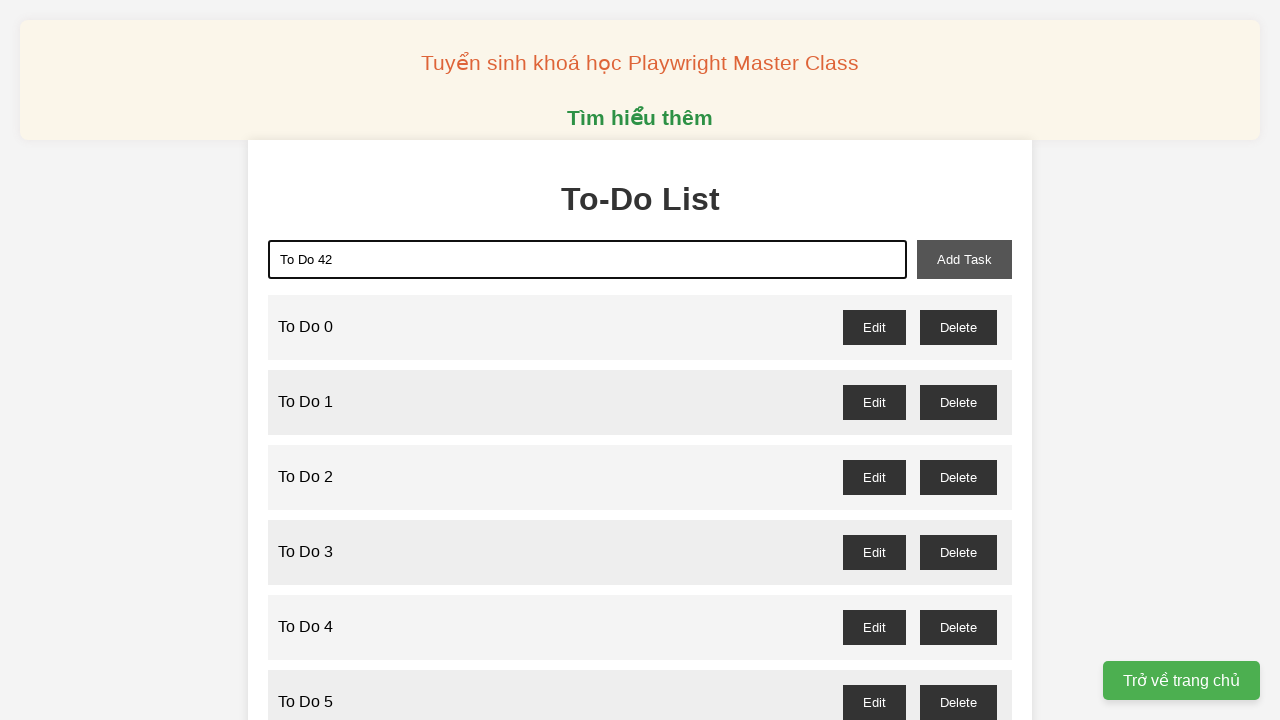

Clicked 'Add Task' button to add 'To Do 42' to the list at (964, 259) on internal:role=button[name="Add Task"i]
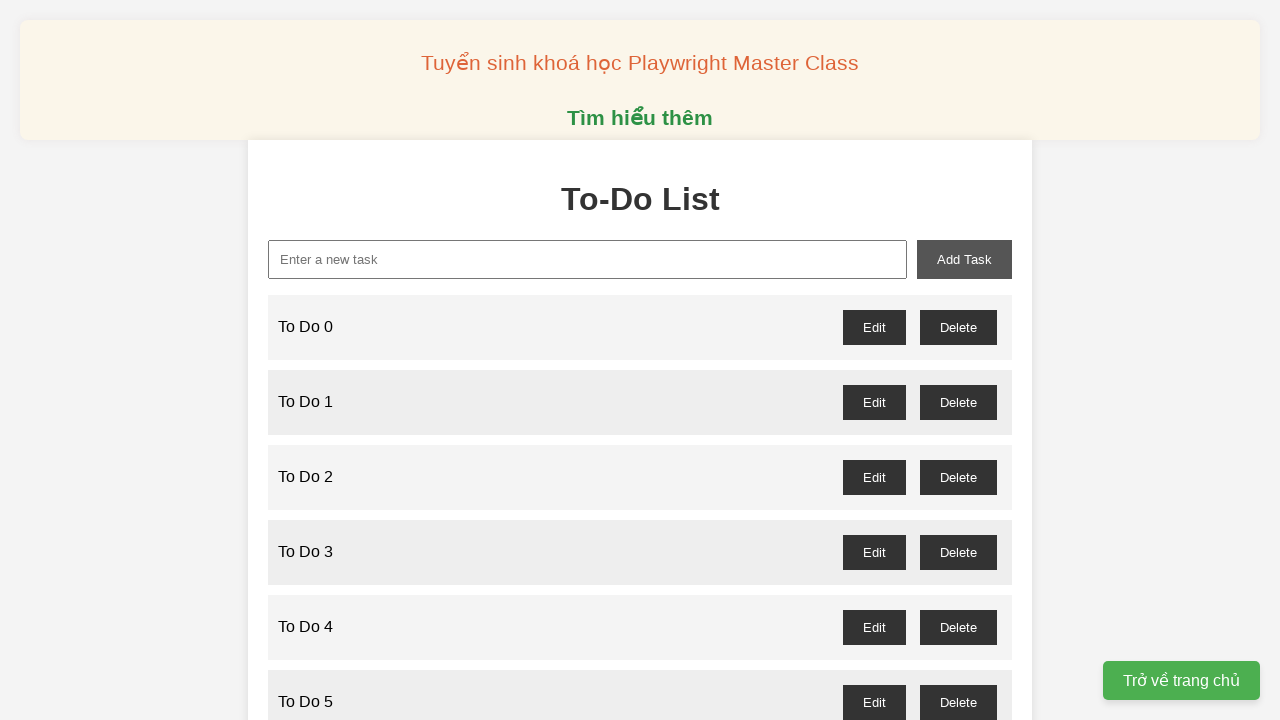

Filled task input field with 'To Do 43' on internal:attr=[placeholder="Enter a new task"i]
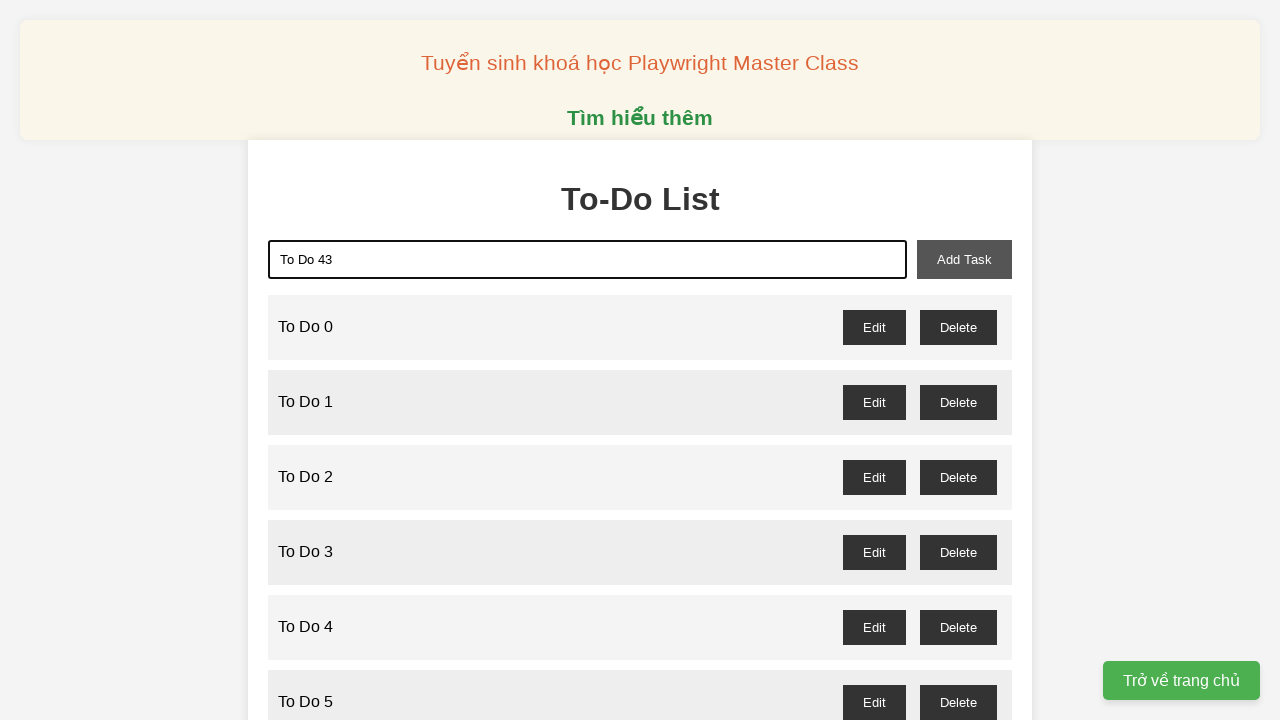

Clicked 'Add Task' button to add 'To Do 43' to the list at (964, 259) on internal:role=button[name="Add Task"i]
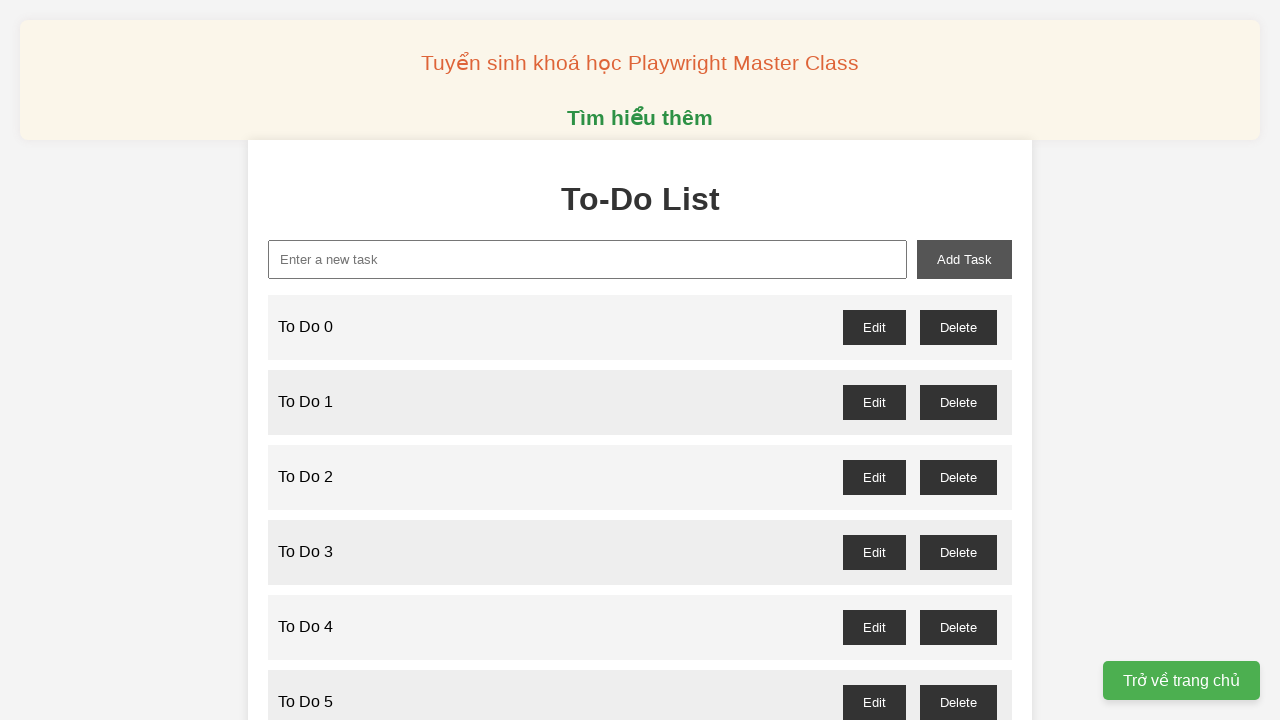

Filled task input field with 'To Do 44' on internal:attr=[placeholder="Enter a new task"i]
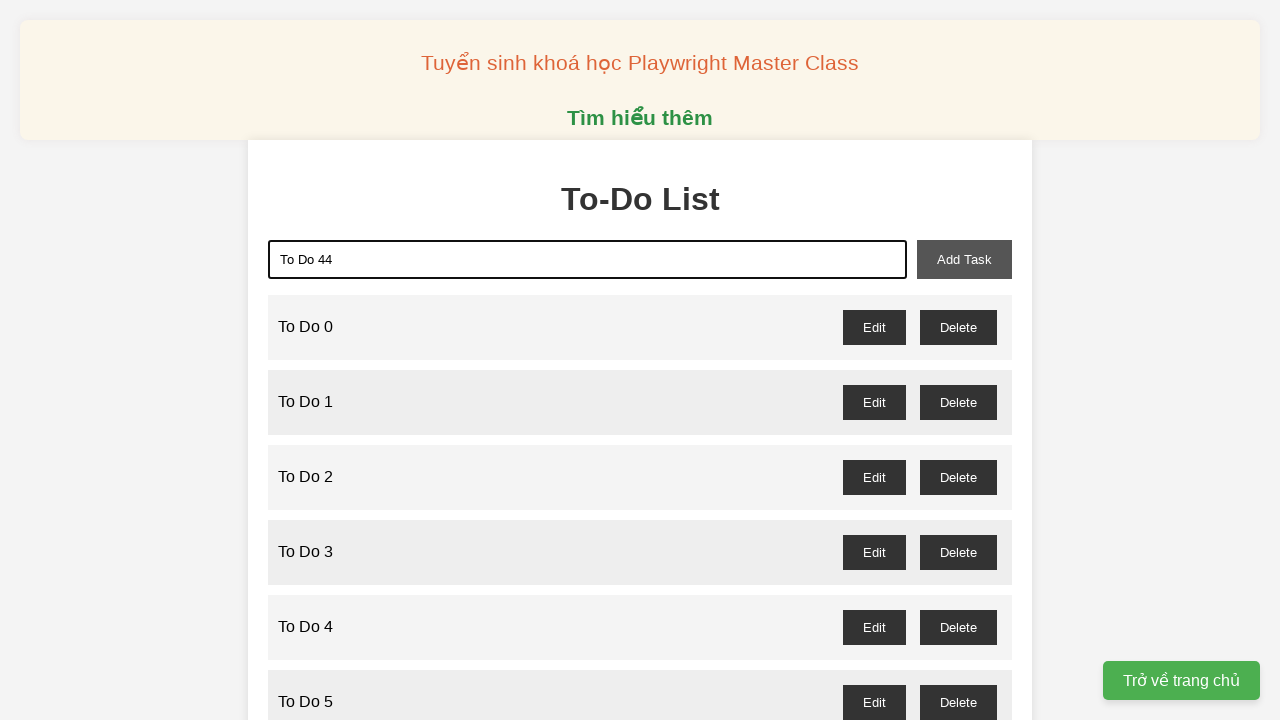

Clicked 'Add Task' button to add 'To Do 44' to the list at (964, 259) on internal:role=button[name="Add Task"i]
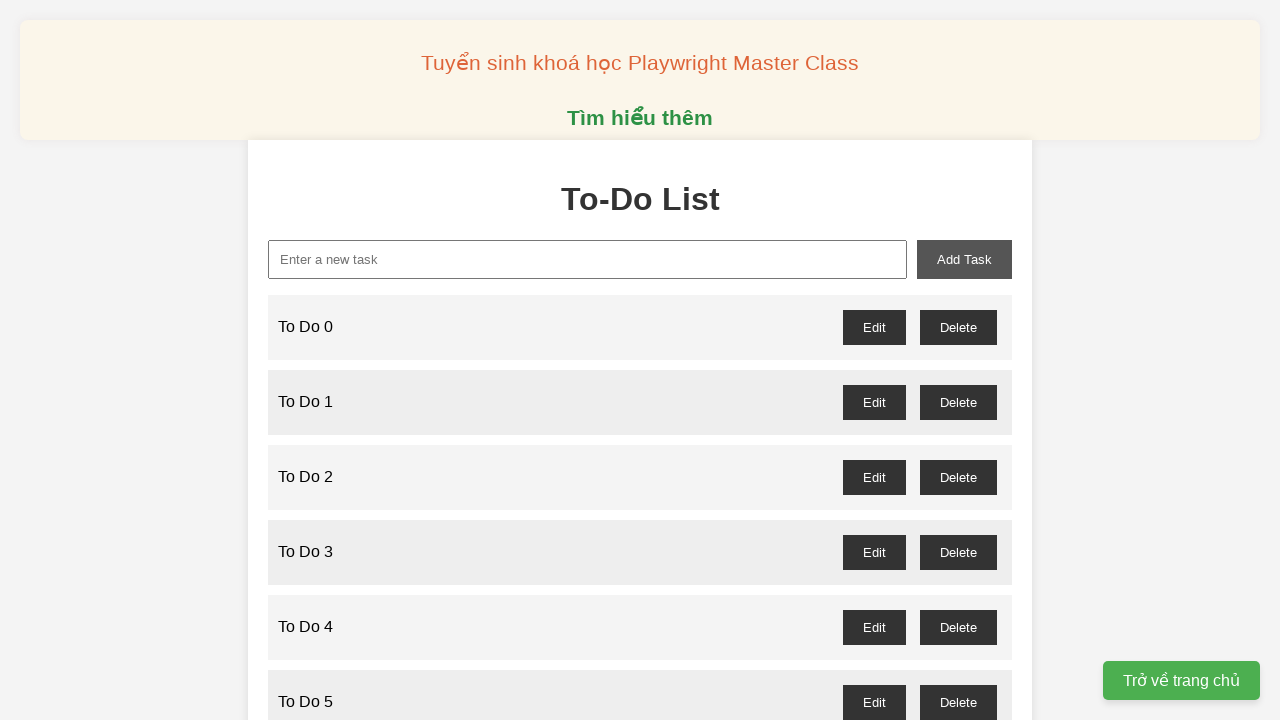

Filled task input field with 'To Do 45' on internal:attr=[placeholder="Enter a new task"i]
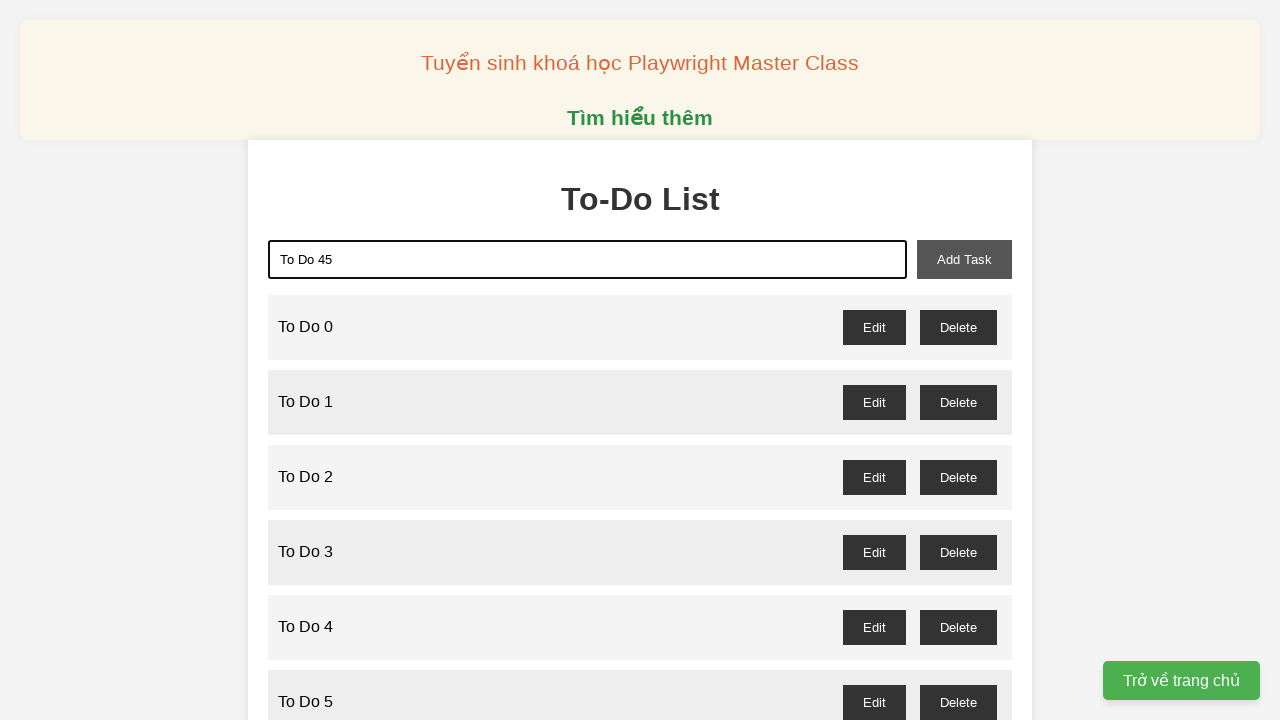

Clicked 'Add Task' button to add 'To Do 45' to the list at (964, 259) on internal:role=button[name="Add Task"i]
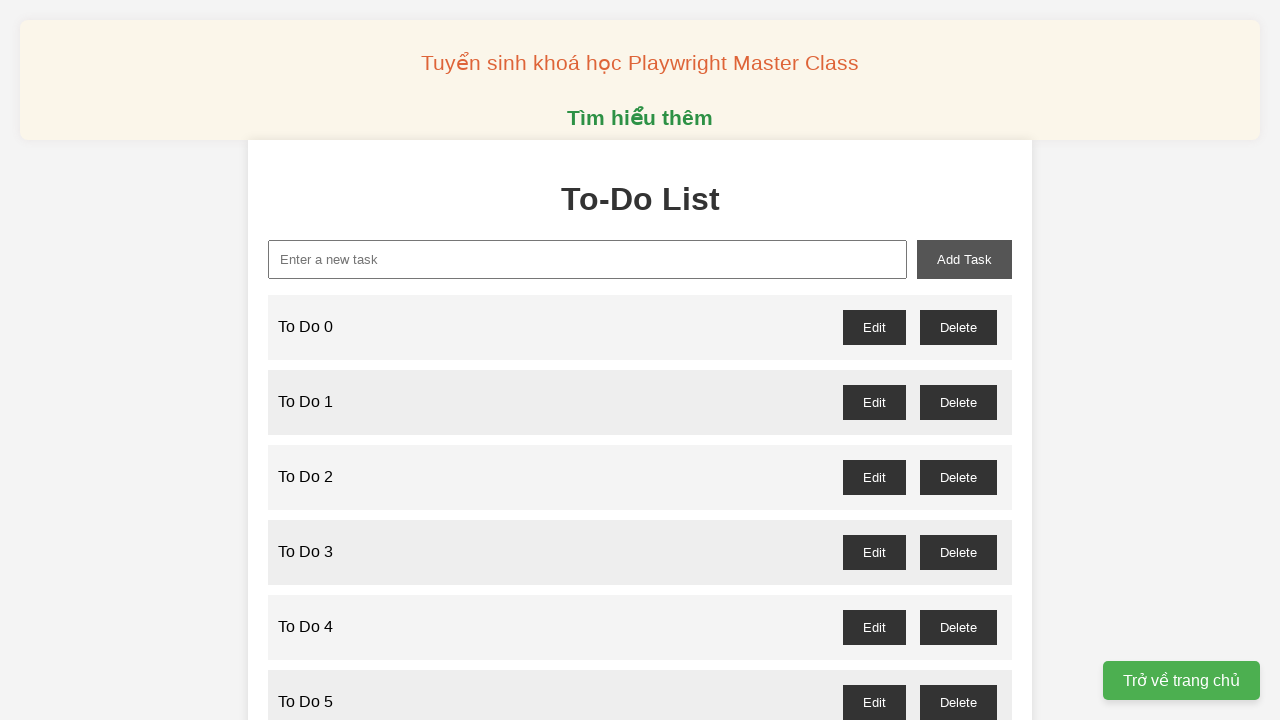

Filled task input field with 'To Do 46' on internal:attr=[placeholder="Enter a new task"i]
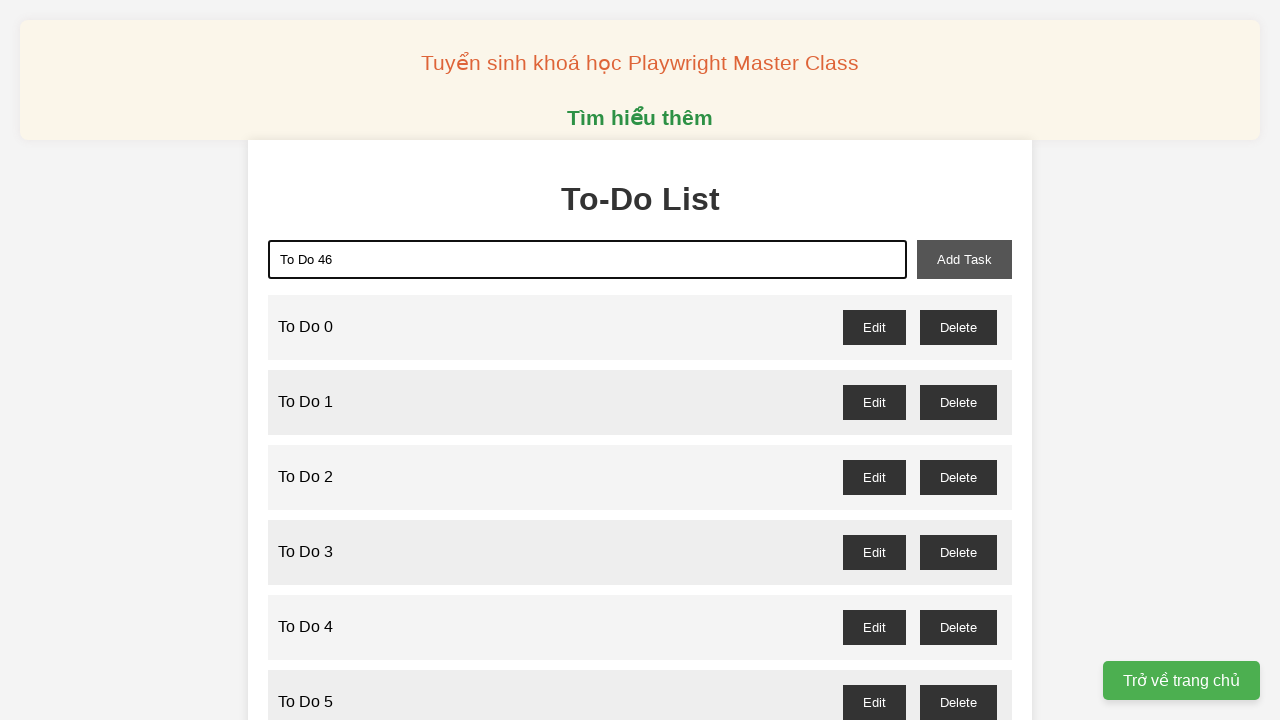

Clicked 'Add Task' button to add 'To Do 46' to the list at (964, 259) on internal:role=button[name="Add Task"i]
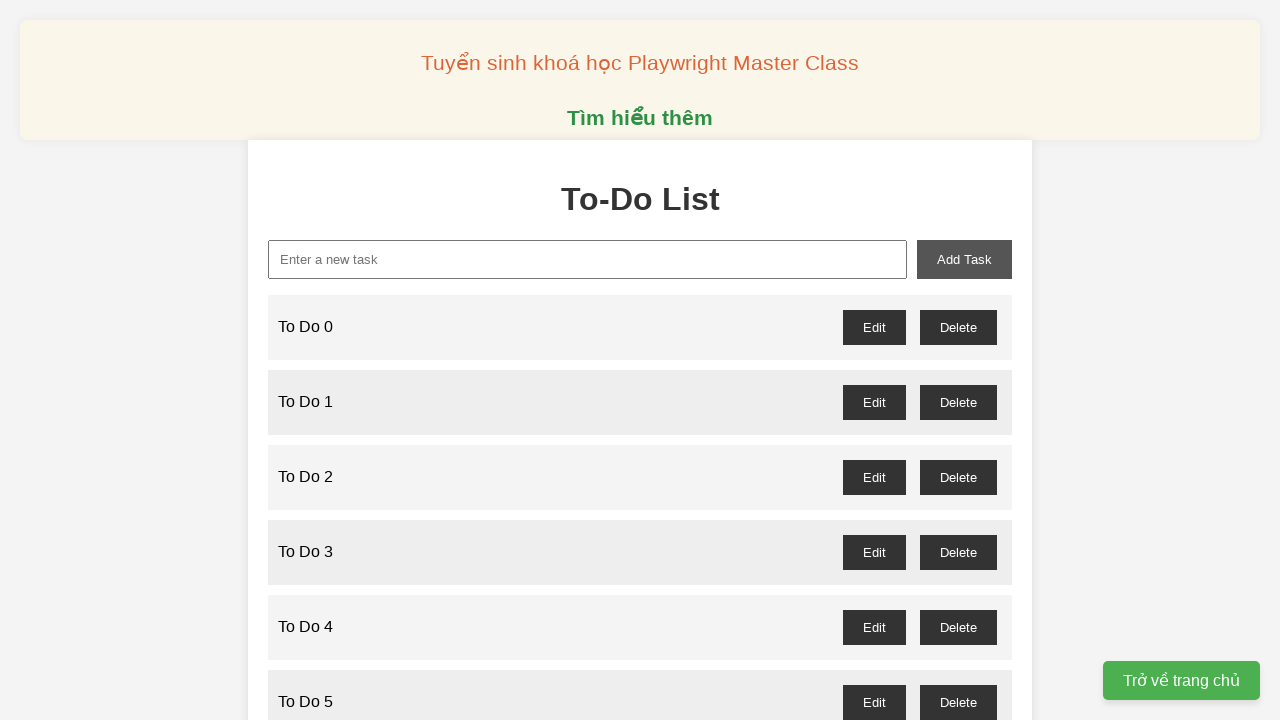

Filled task input field with 'To Do 47' on internal:attr=[placeholder="Enter a new task"i]
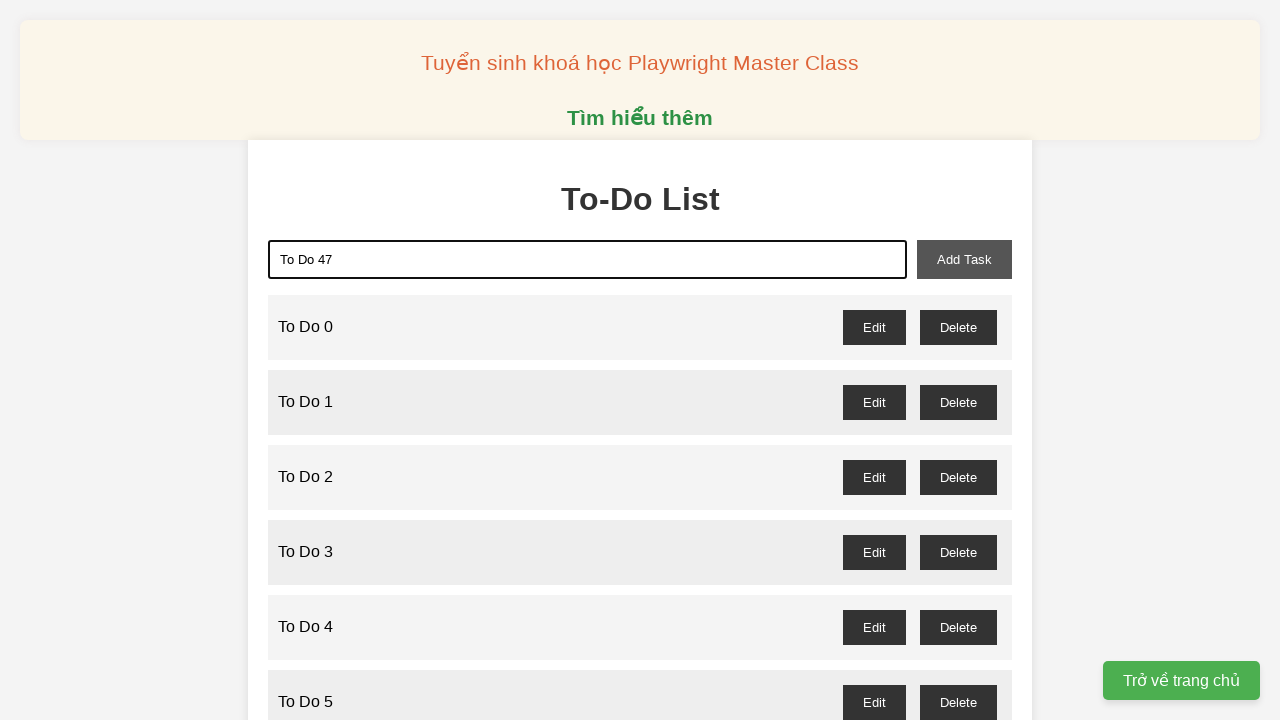

Clicked 'Add Task' button to add 'To Do 47' to the list at (964, 259) on internal:role=button[name="Add Task"i]
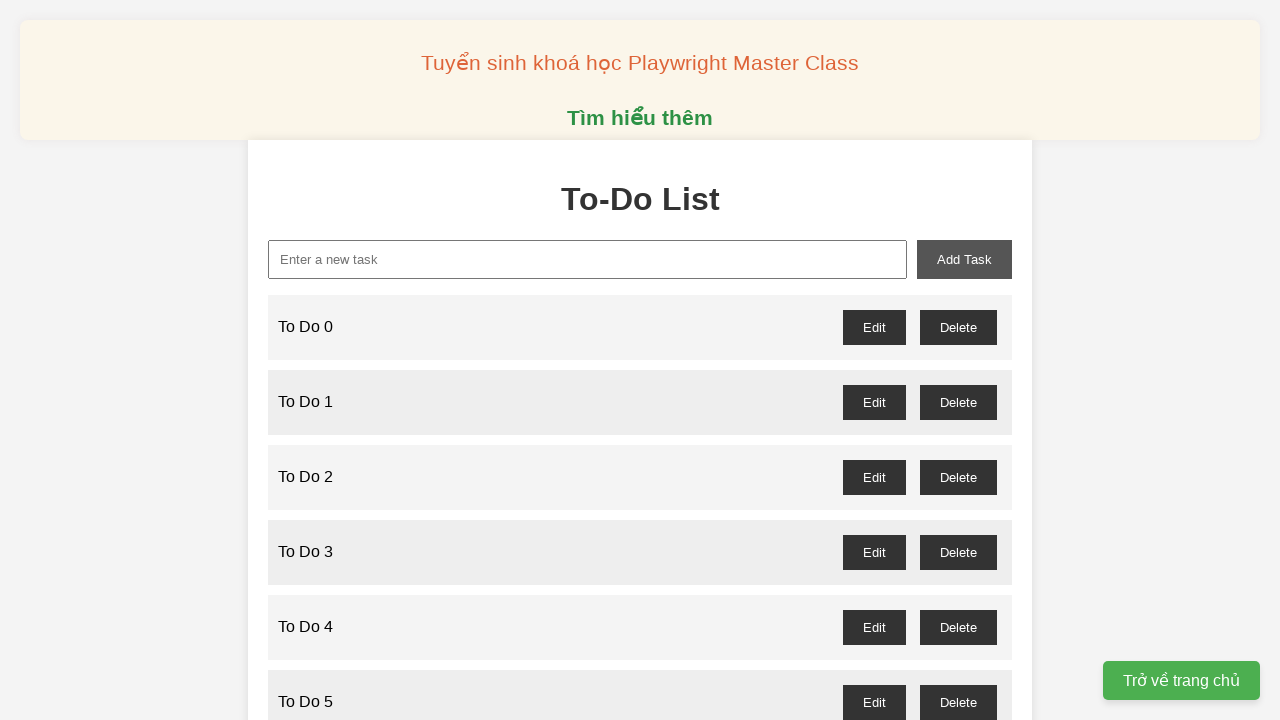

Filled task input field with 'To Do 48' on internal:attr=[placeholder="Enter a new task"i]
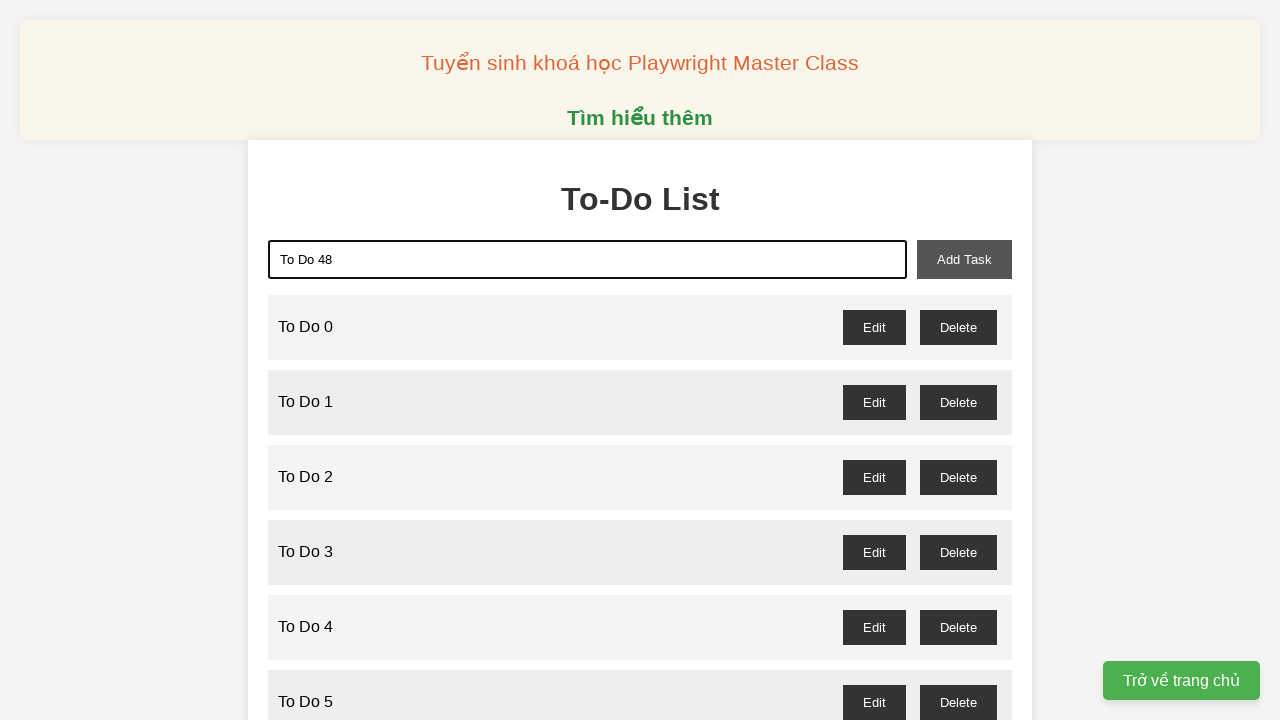

Clicked 'Add Task' button to add 'To Do 48' to the list at (964, 259) on internal:role=button[name="Add Task"i]
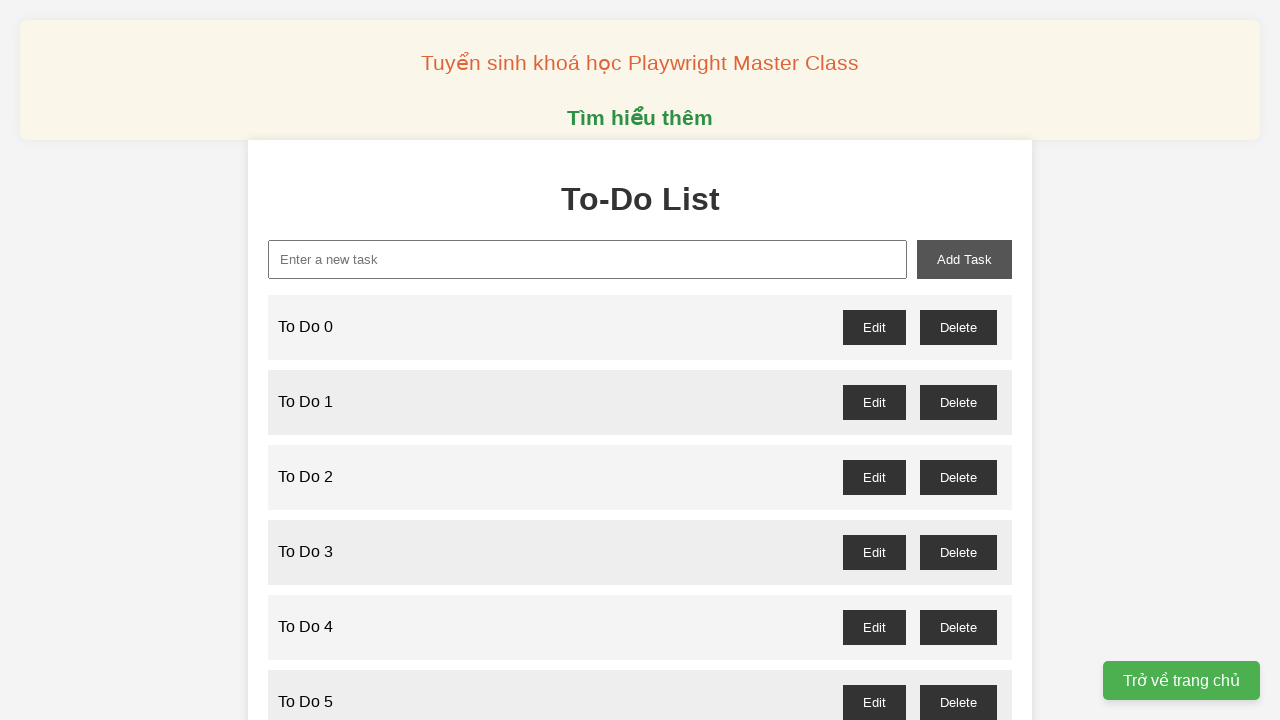

Filled task input field with 'To Do 49' on internal:attr=[placeholder="Enter a new task"i]
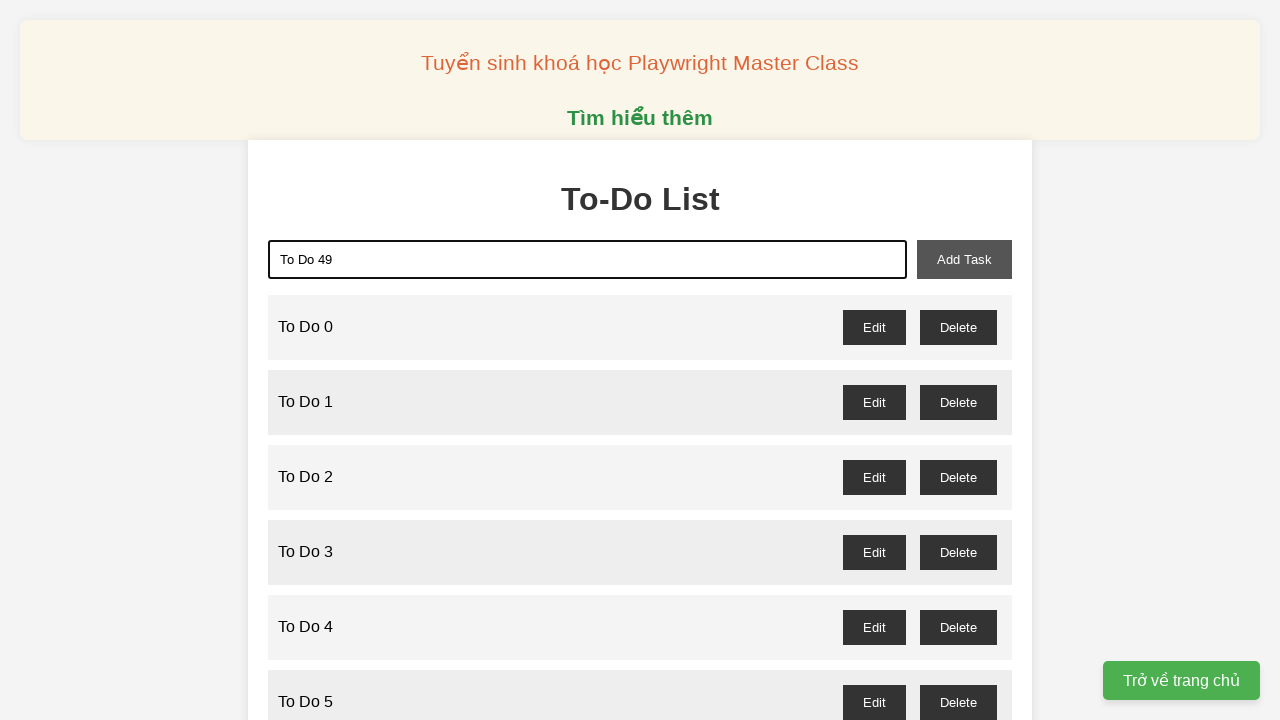

Clicked 'Add Task' button to add 'To Do 49' to the list at (964, 259) on internal:role=button[name="Add Task"i]
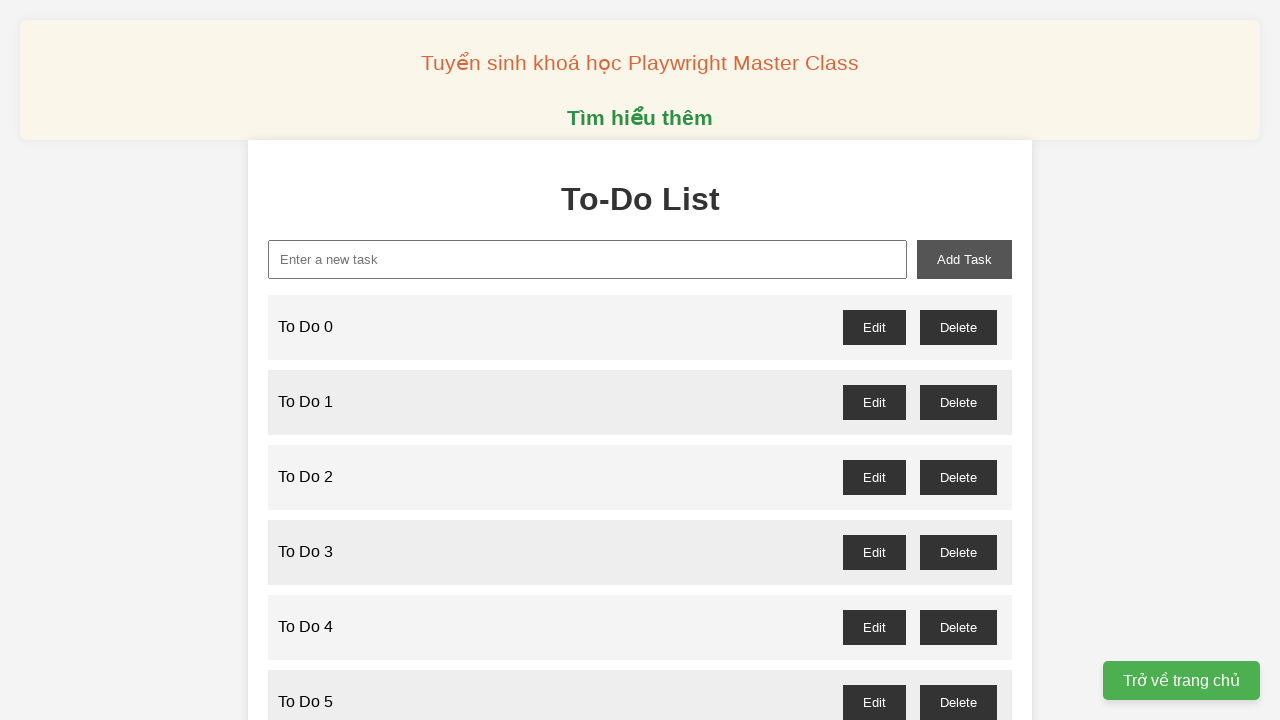

Filled task input field with 'To Do 50' on internal:attr=[placeholder="Enter a new task"i]
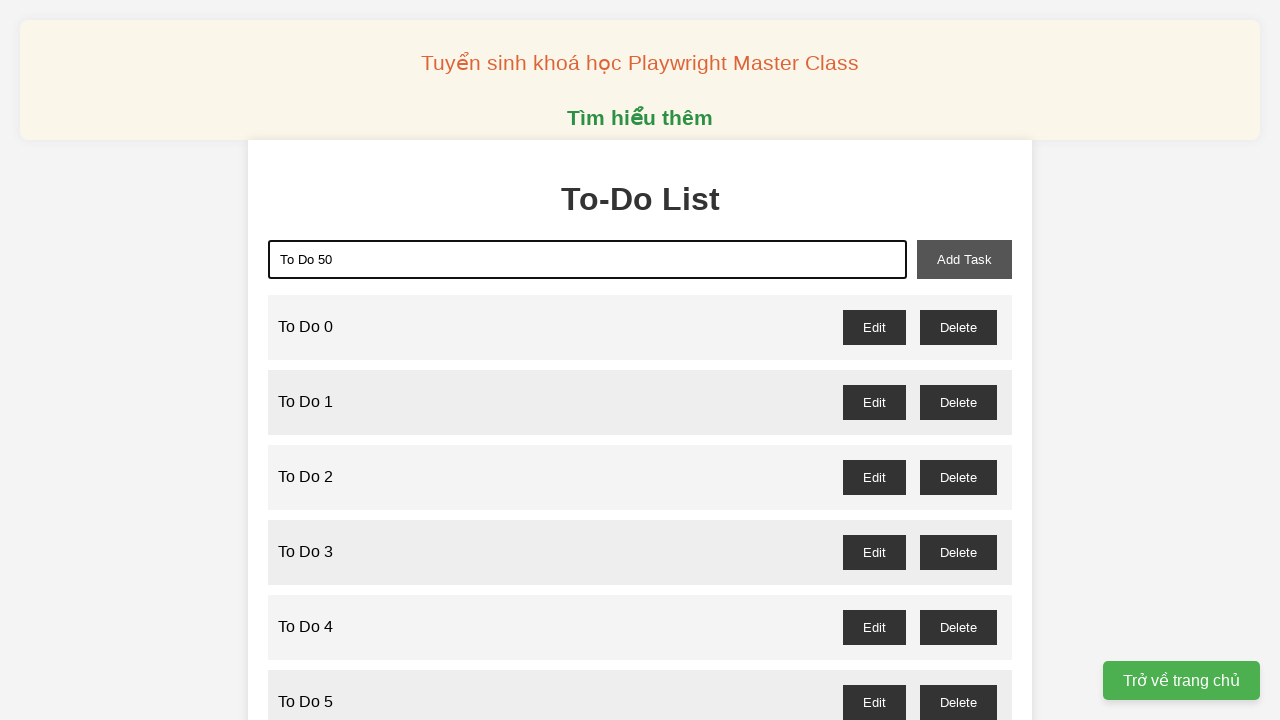

Clicked 'Add Task' button to add 'To Do 50' to the list at (964, 259) on internal:role=button[name="Add Task"i]
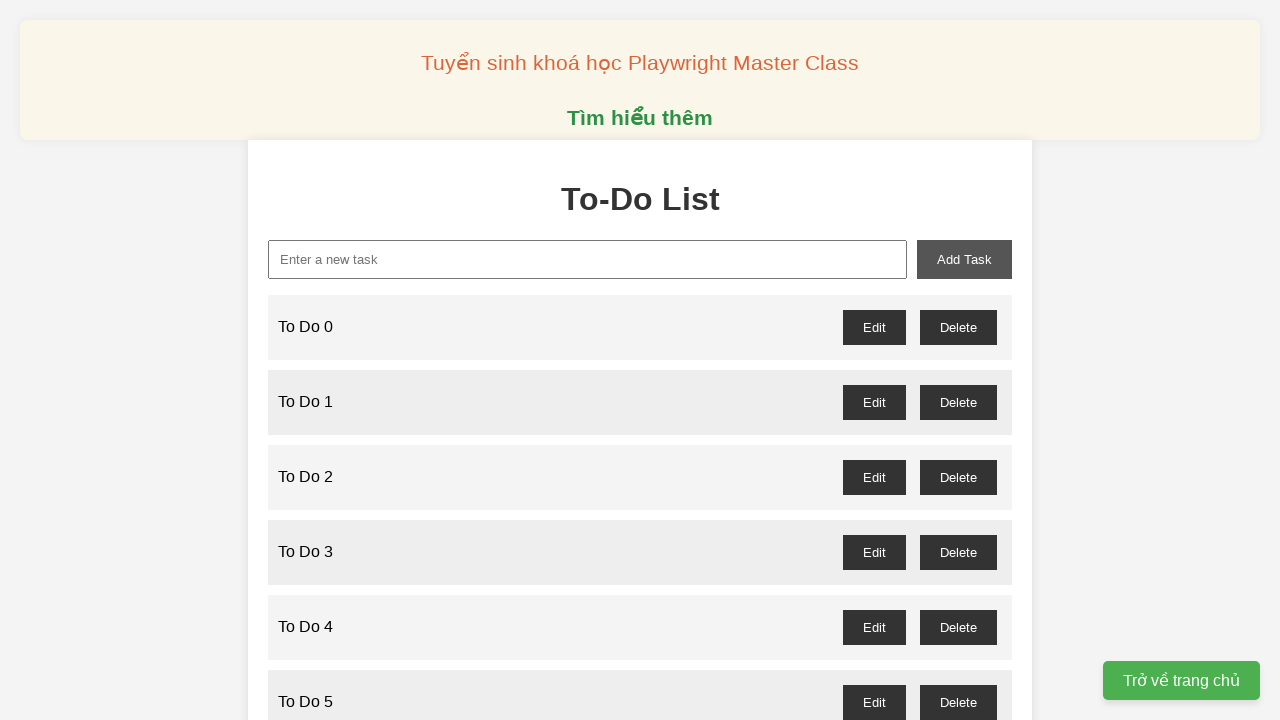

Filled task input field with 'To Do 51' on internal:attr=[placeholder="Enter a new task"i]
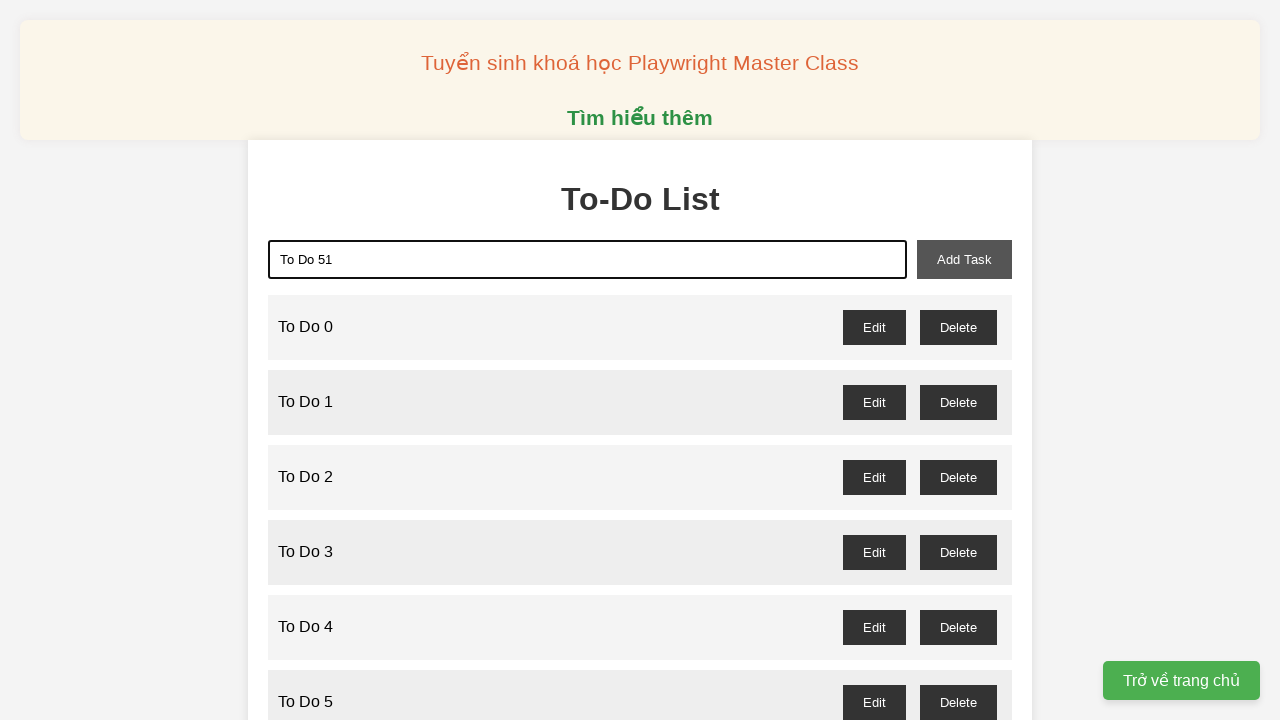

Clicked 'Add Task' button to add 'To Do 51' to the list at (964, 259) on internal:role=button[name="Add Task"i]
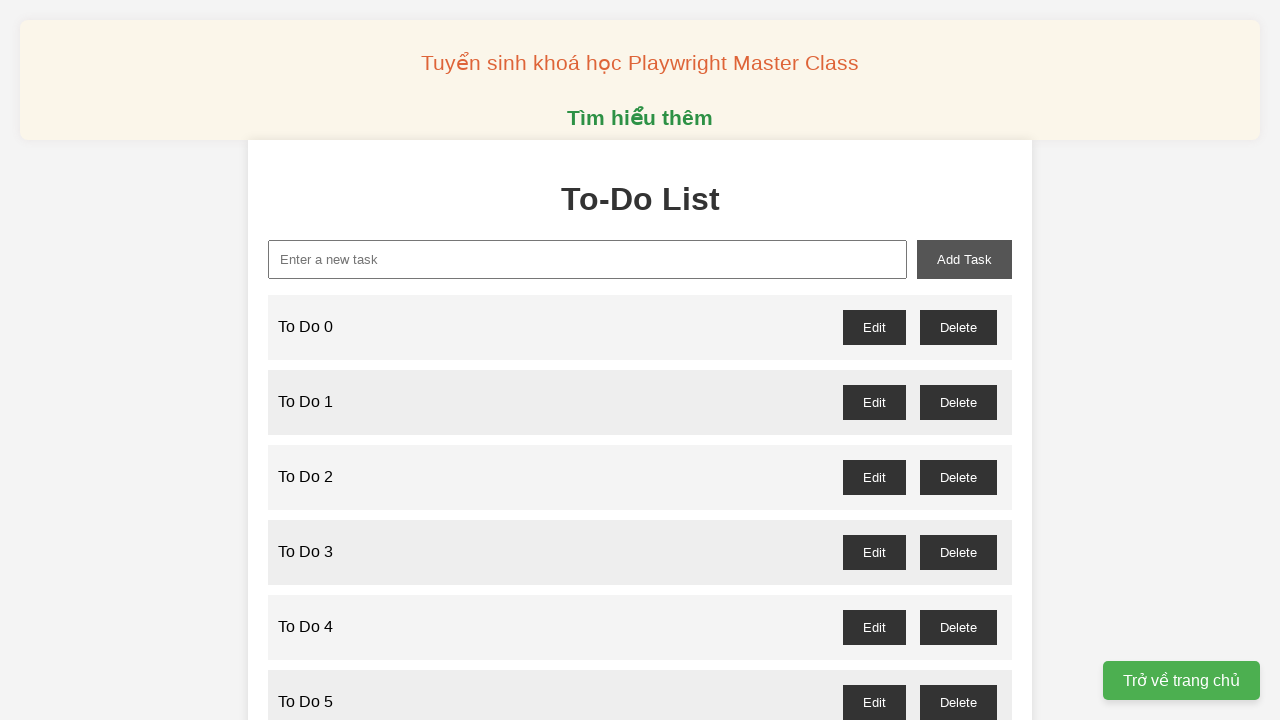

Filled task input field with 'To Do 52' on internal:attr=[placeholder="Enter a new task"i]
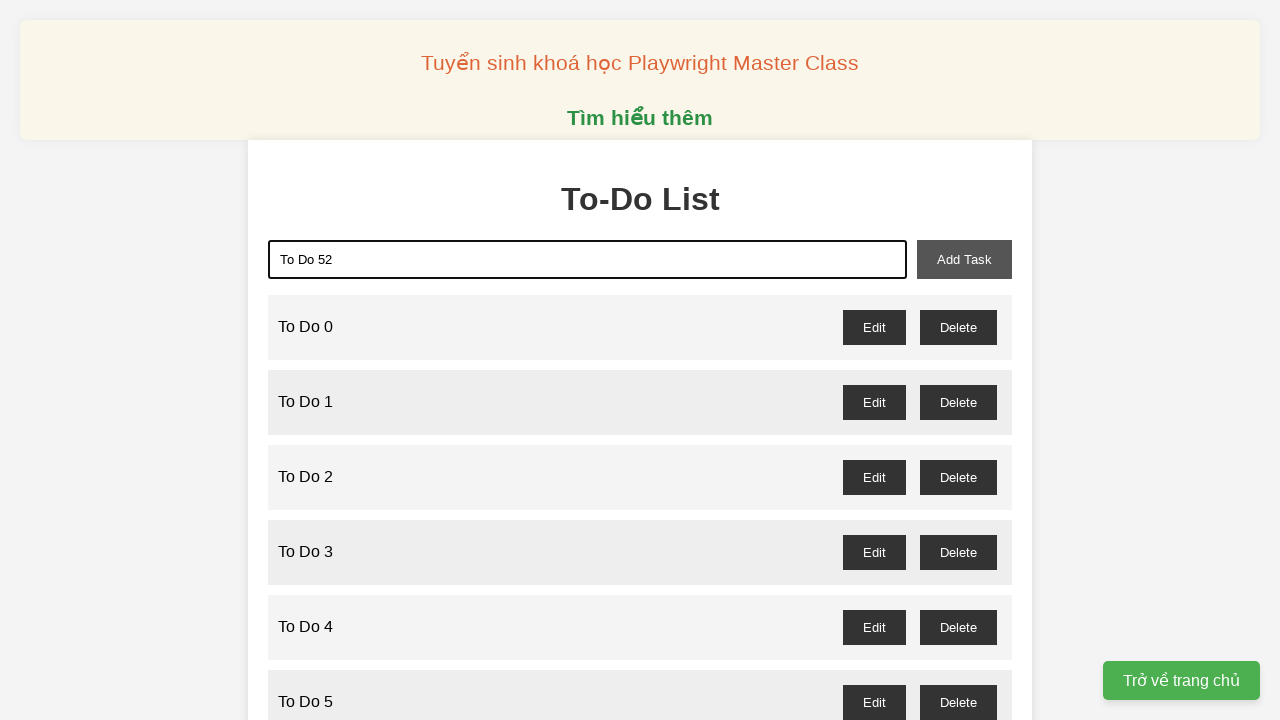

Clicked 'Add Task' button to add 'To Do 52' to the list at (964, 259) on internal:role=button[name="Add Task"i]
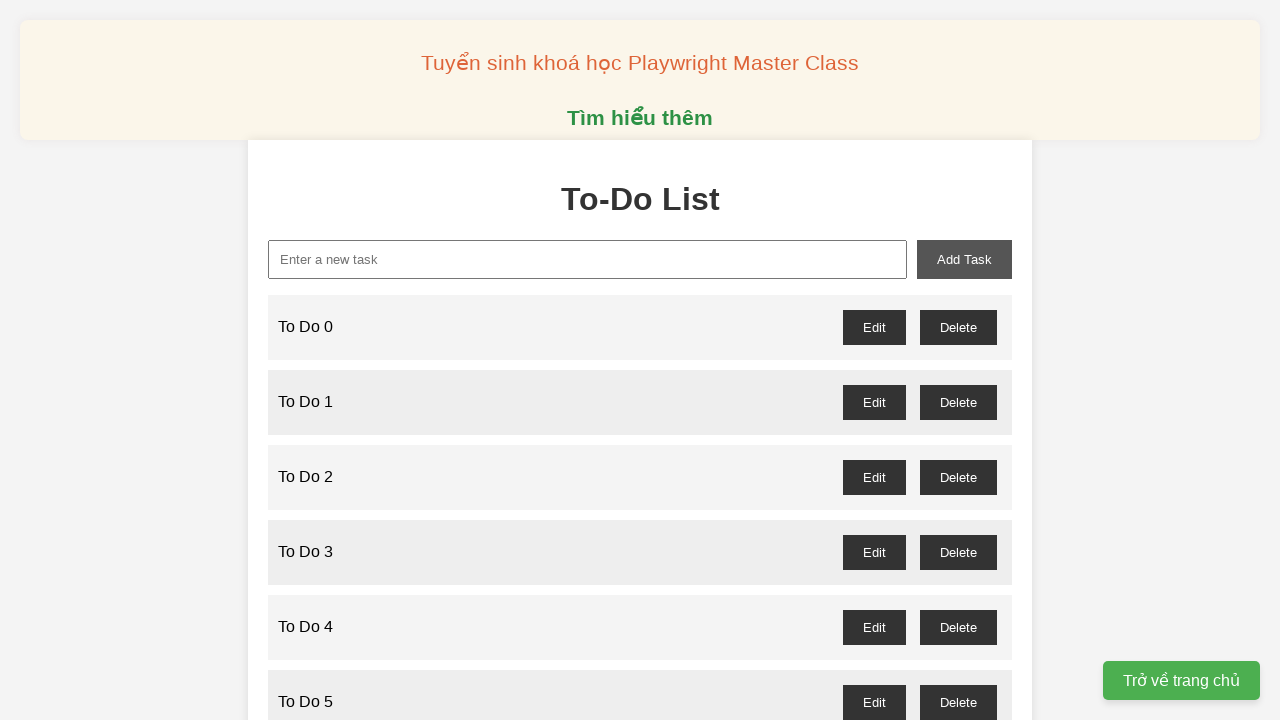

Filled task input field with 'To Do 53' on internal:attr=[placeholder="Enter a new task"i]
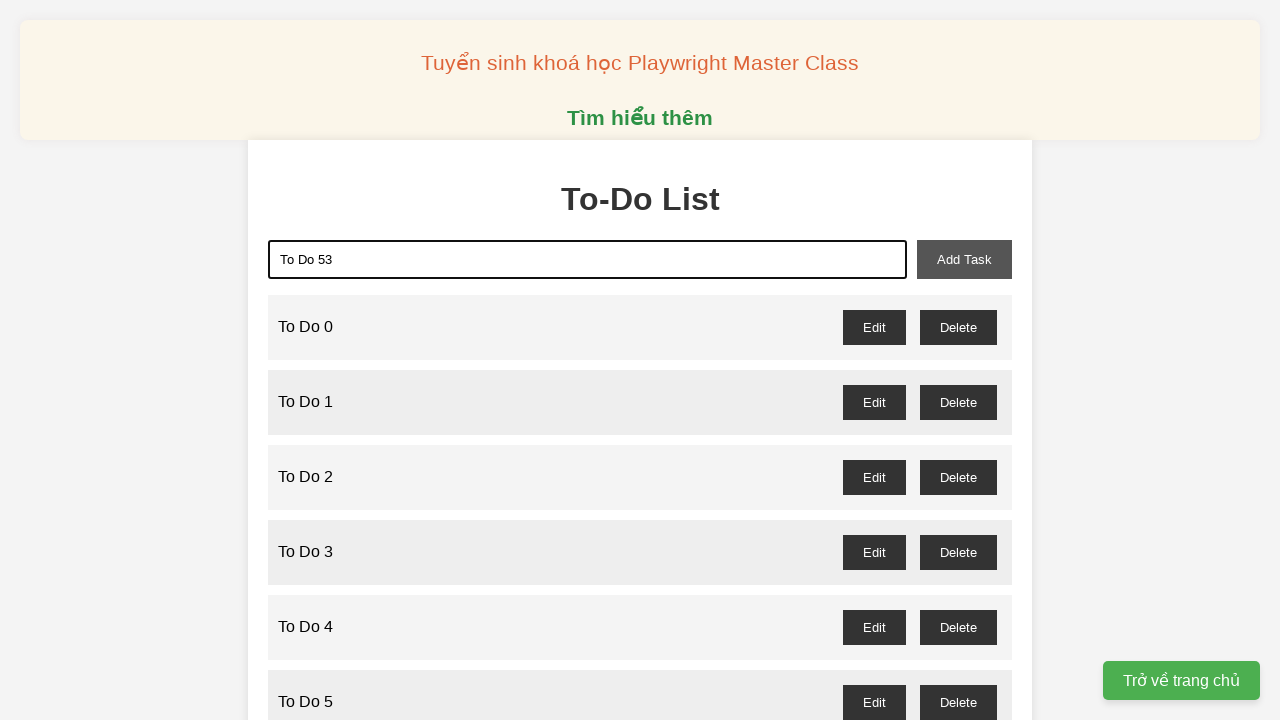

Clicked 'Add Task' button to add 'To Do 53' to the list at (964, 259) on internal:role=button[name="Add Task"i]
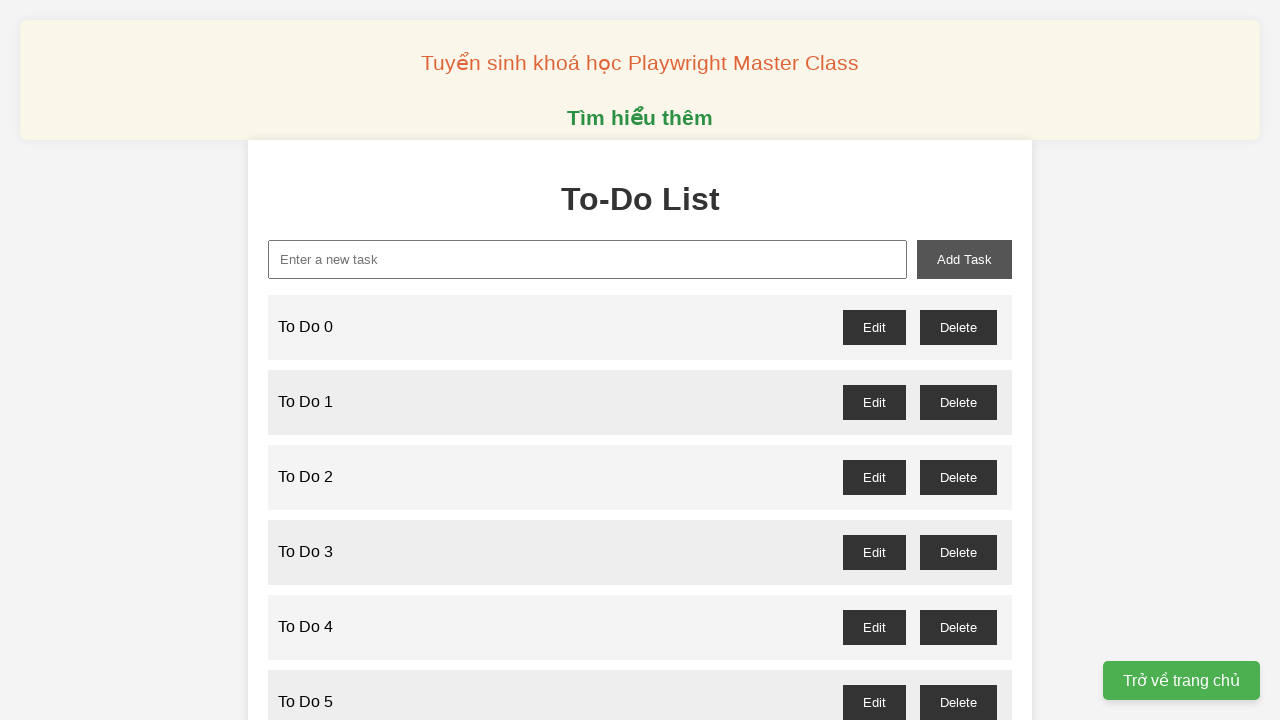

Filled task input field with 'To Do 54' on internal:attr=[placeholder="Enter a new task"i]
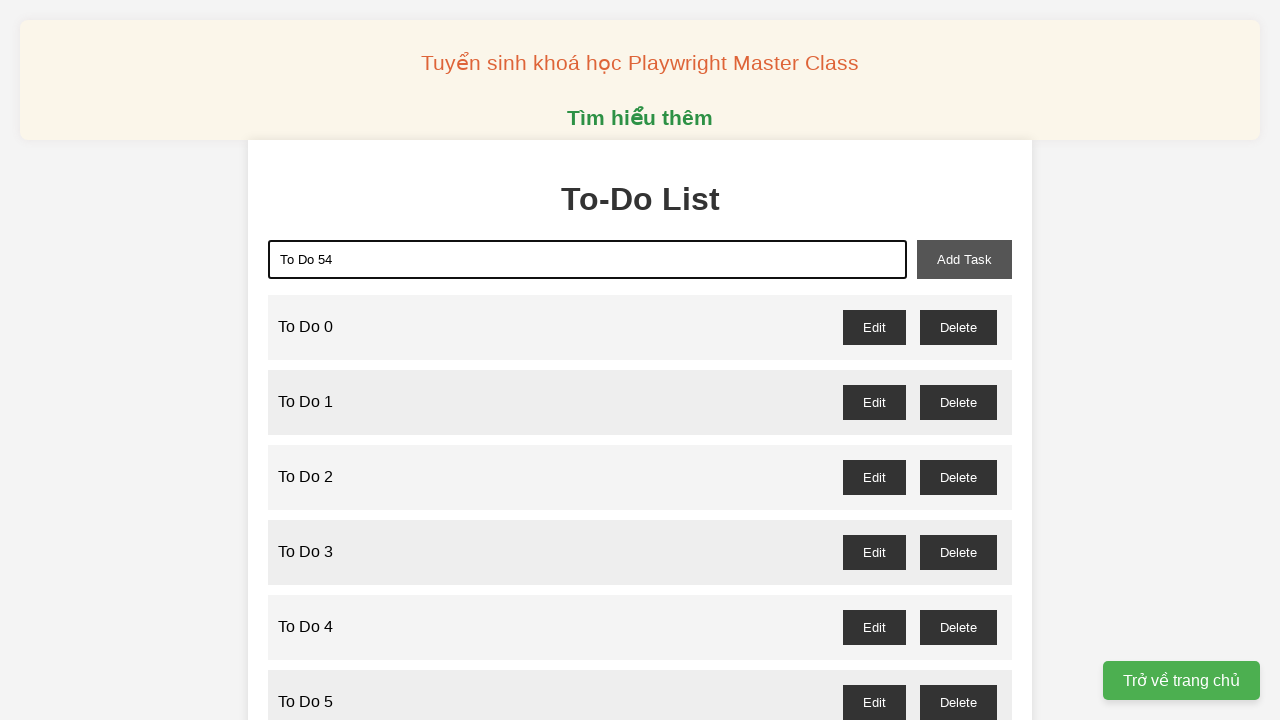

Clicked 'Add Task' button to add 'To Do 54' to the list at (964, 259) on internal:role=button[name="Add Task"i]
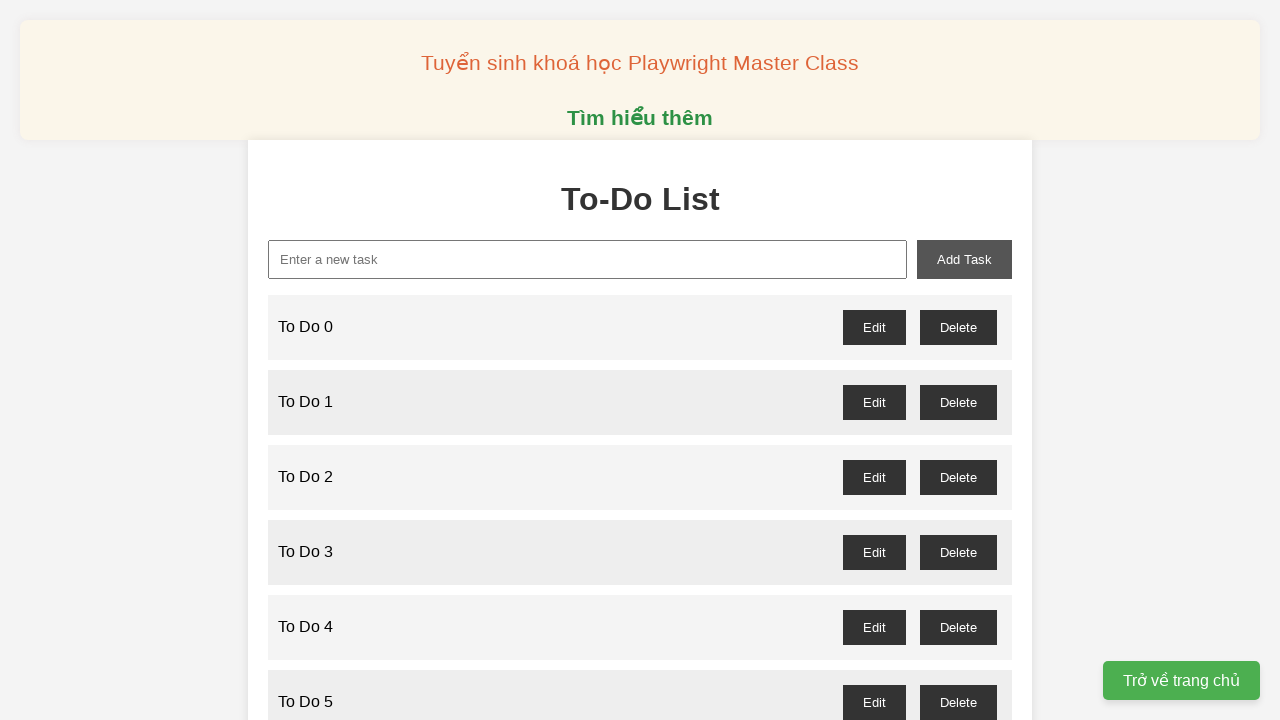

Filled task input field with 'To Do 55' on internal:attr=[placeholder="Enter a new task"i]
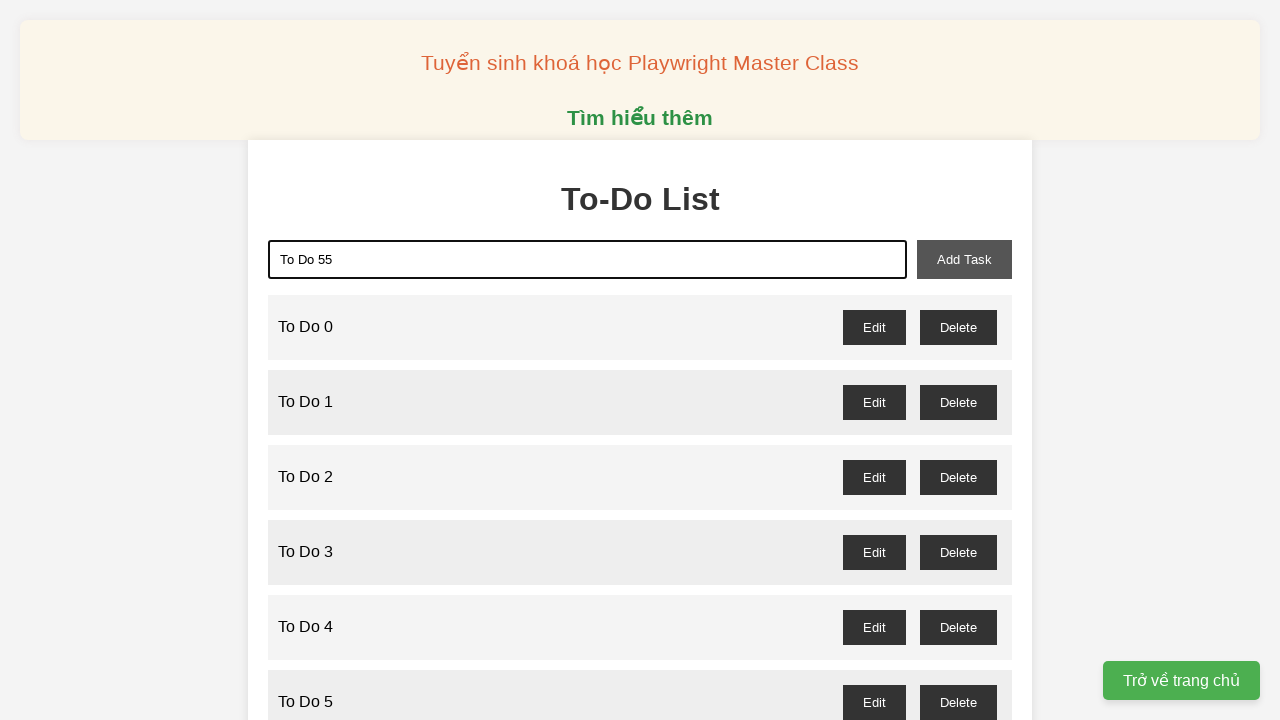

Clicked 'Add Task' button to add 'To Do 55' to the list at (964, 259) on internal:role=button[name="Add Task"i]
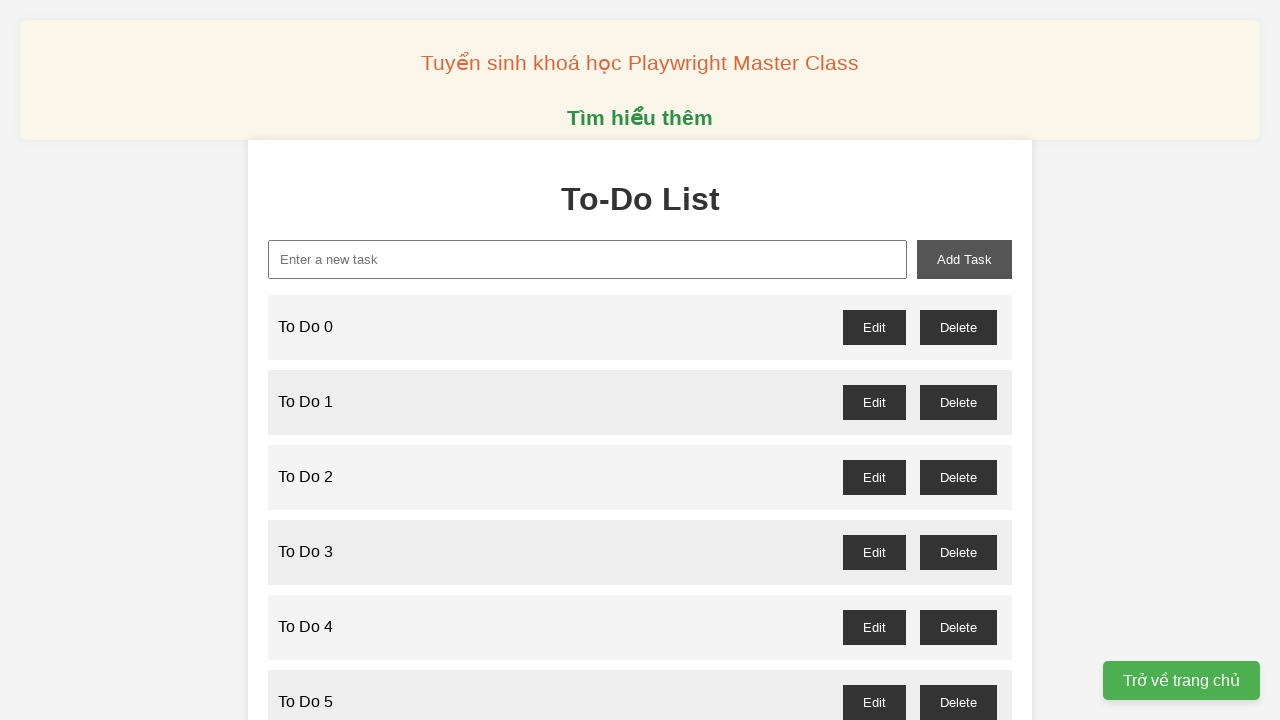

Filled task input field with 'To Do 56' on internal:attr=[placeholder="Enter a new task"i]
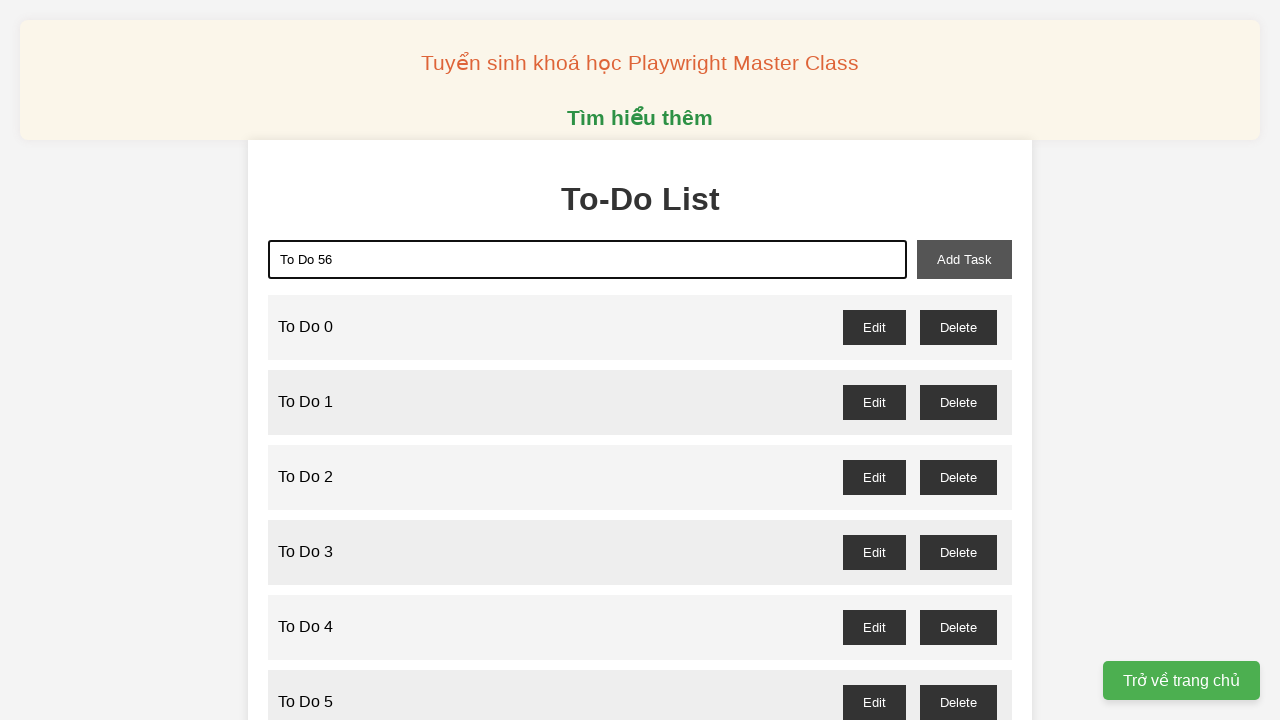

Clicked 'Add Task' button to add 'To Do 56' to the list at (964, 259) on internal:role=button[name="Add Task"i]
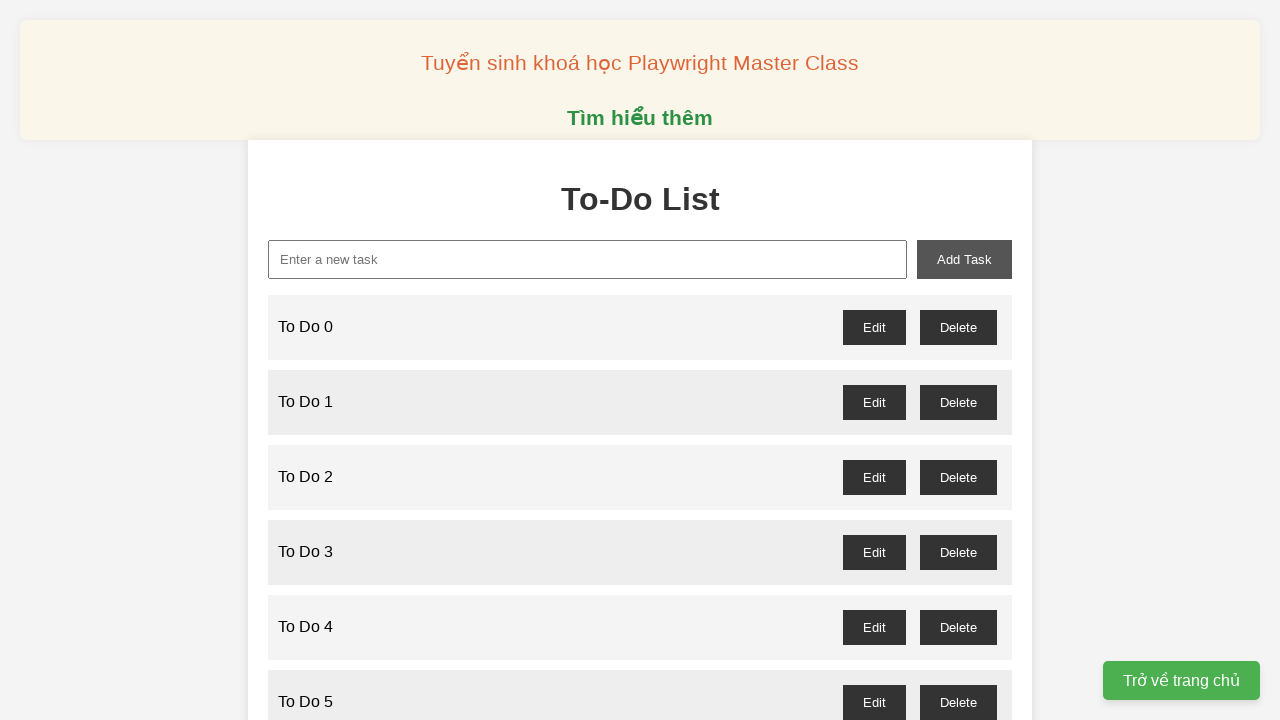

Filled task input field with 'To Do 57' on internal:attr=[placeholder="Enter a new task"i]
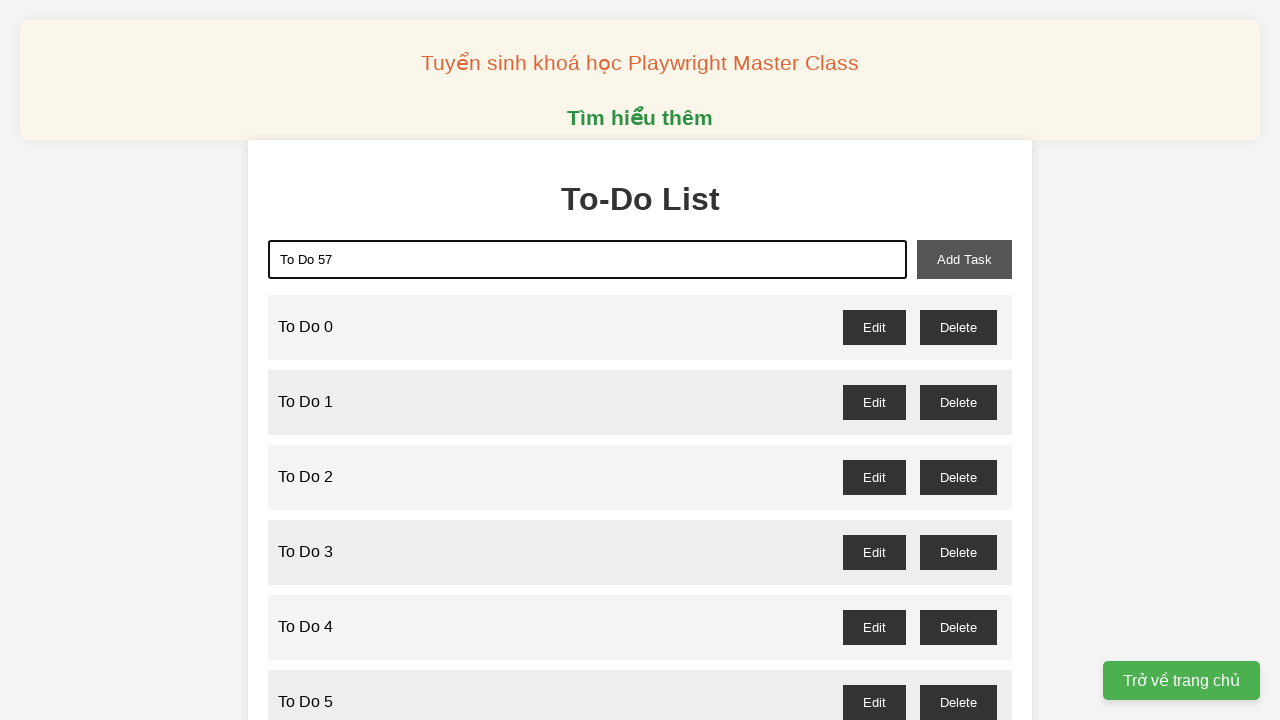

Clicked 'Add Task' button to add 'To Do 57' to the list at (964, 259) on internal:role=button[name="Add Task"i]
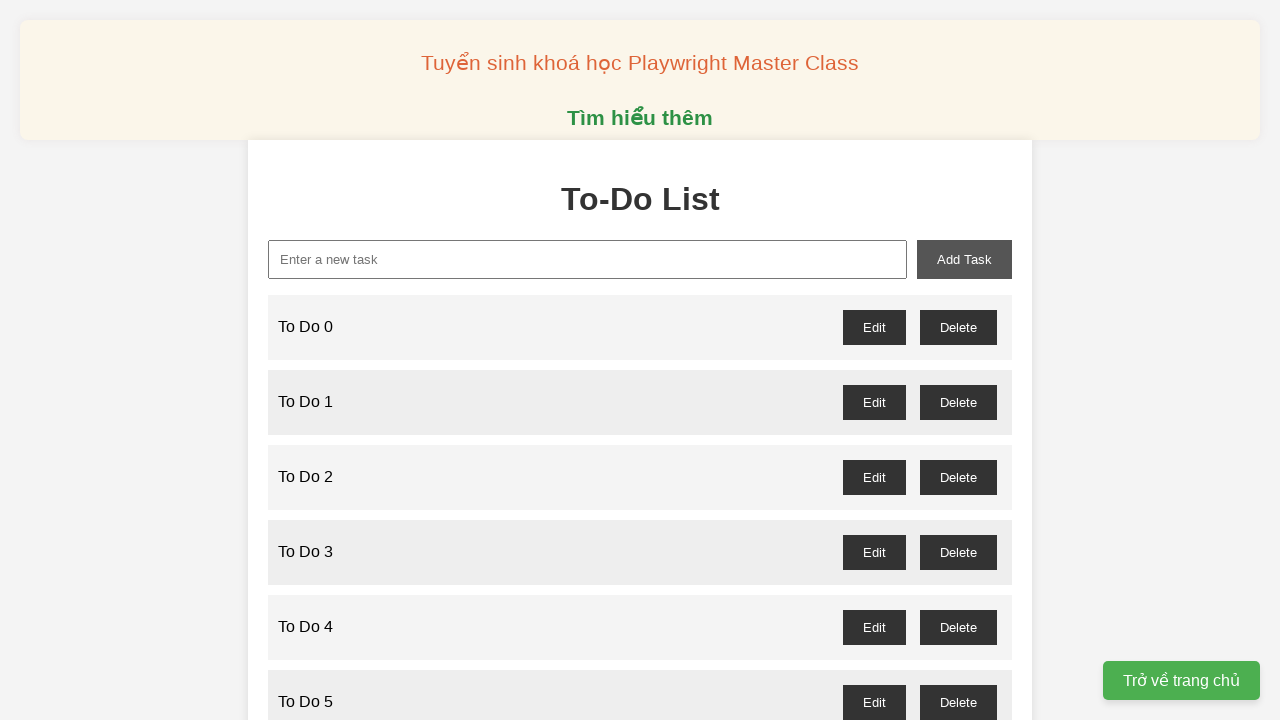

Filled task input field with 'To Do 58' on internal:attr=[placeholder="Enter a new task"i]
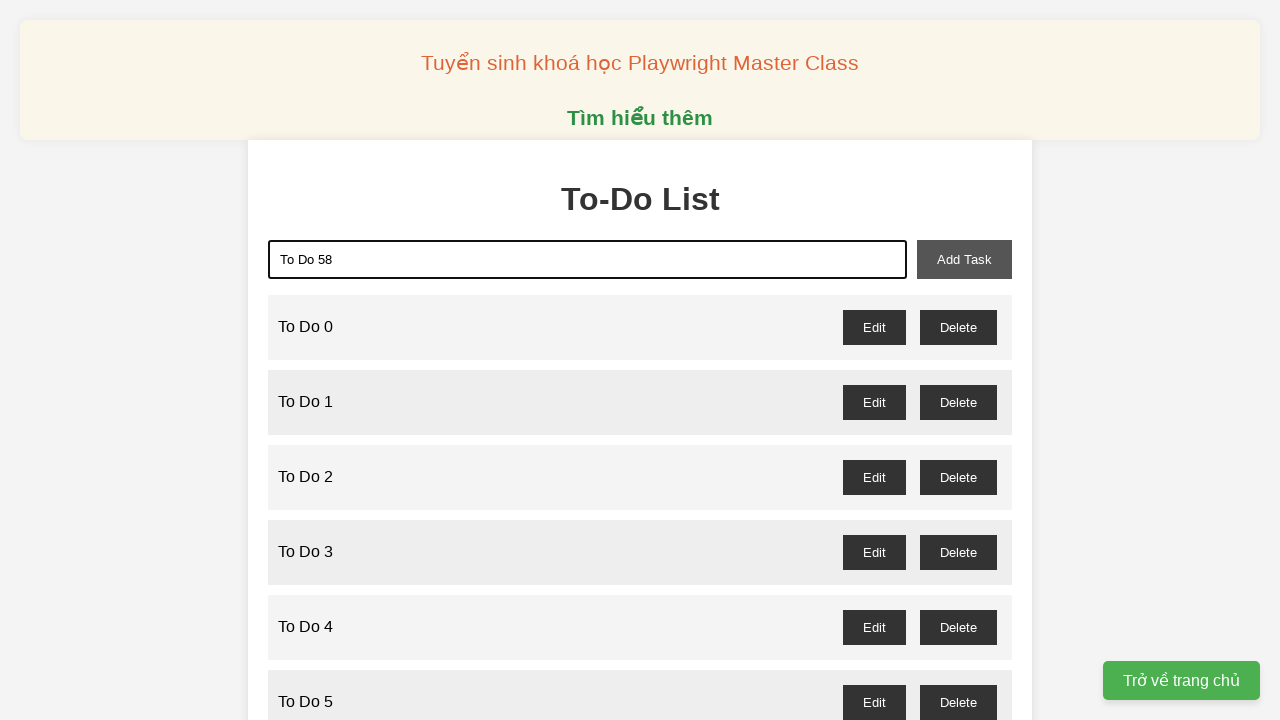

Clicked 'Add Task' button to add 'To Do 58' to the list at (964, 259) on internal:role=button[name="Add Task"i]
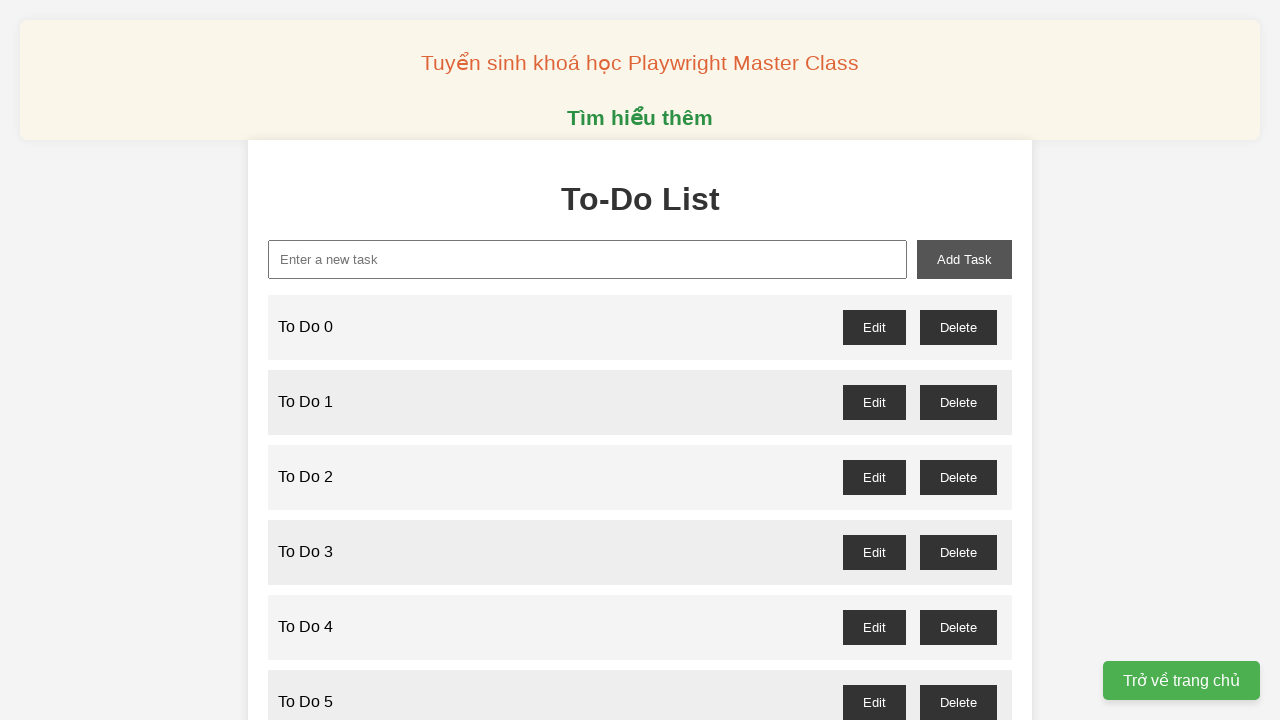

Filled task input field with 'To Do 59' on internal:attr=[placeholder="Enter a new task"i]
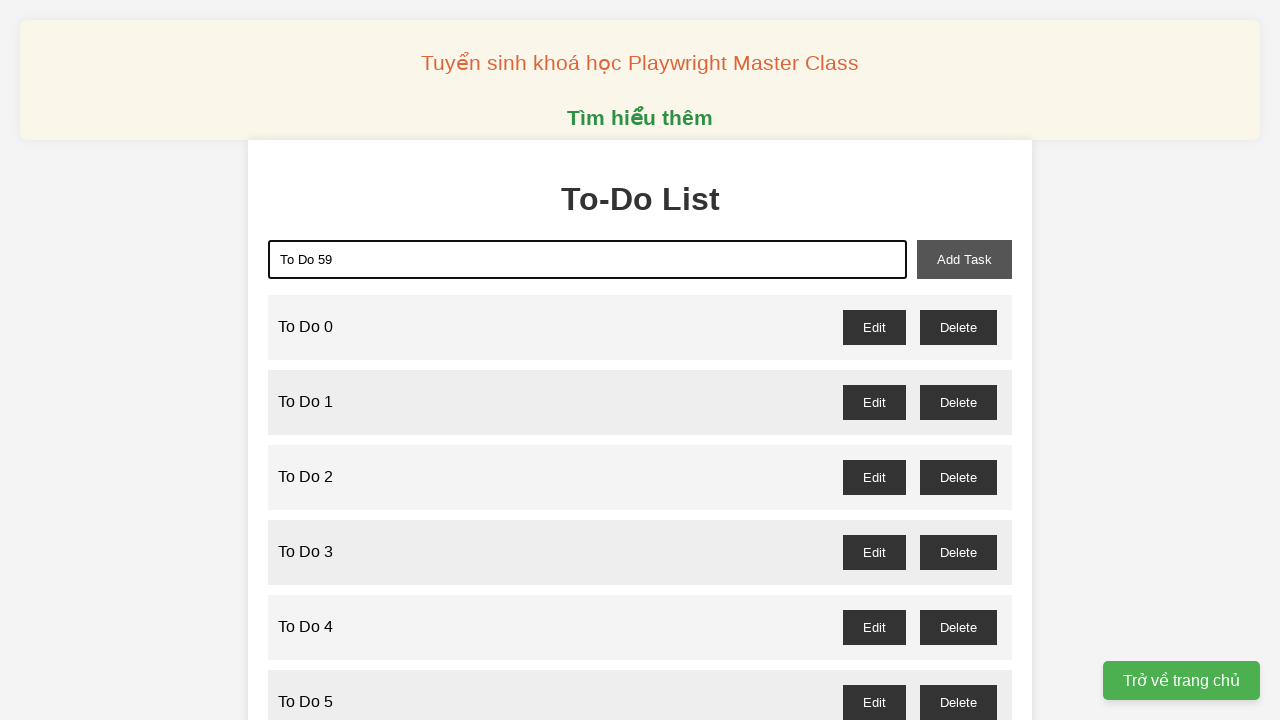

Clicked 'Add Task' button to add 'To Do 59' to the list at (964, 259) on internal:role=button[name="Add Task"i]
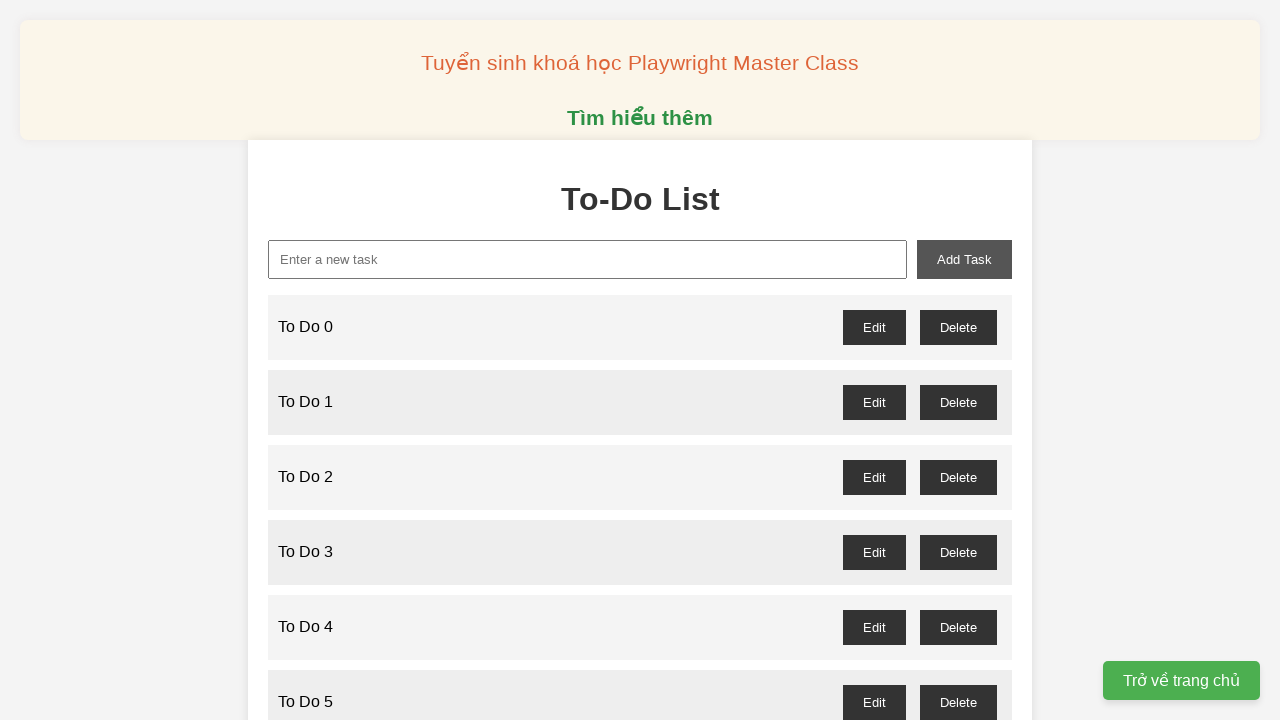

Filled task input field with 'To Do 60' on internal:attr=[placeholder="Enter a new task"i]
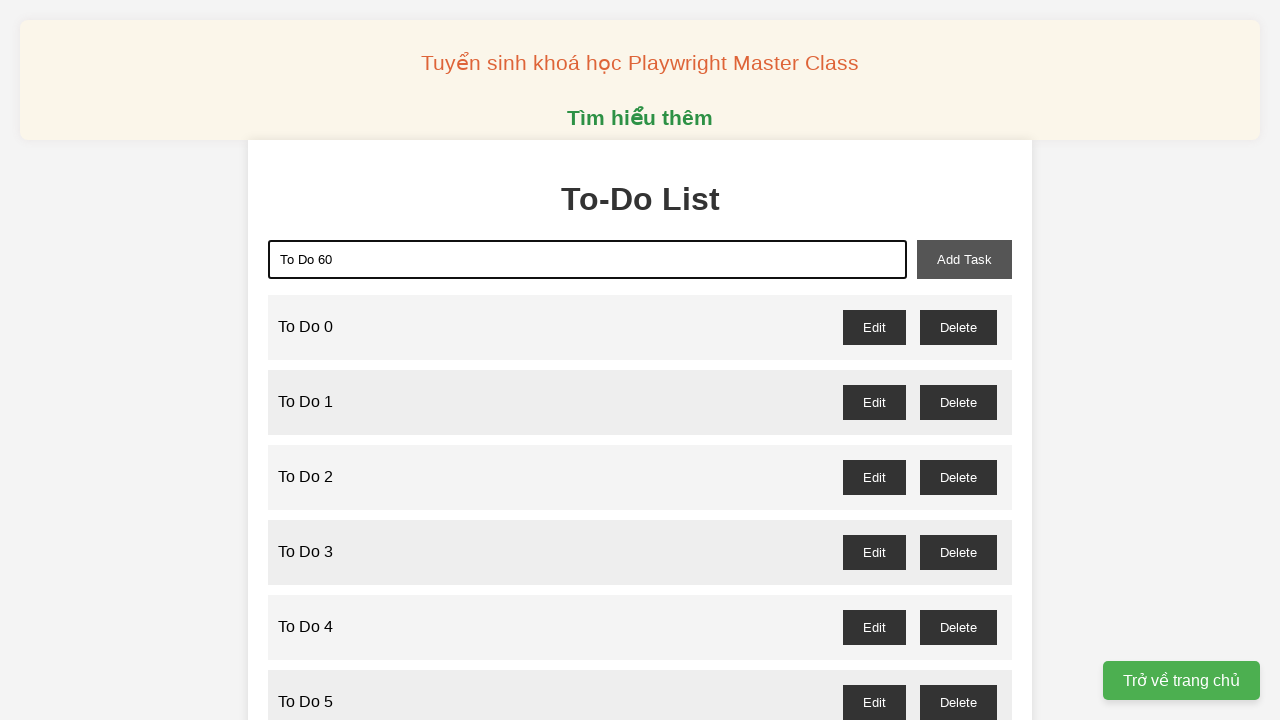

Clicked 'Add Task' button to add 'To Do 60' to the list at (964, 259) on internal:role=button[name="Add Task"i]
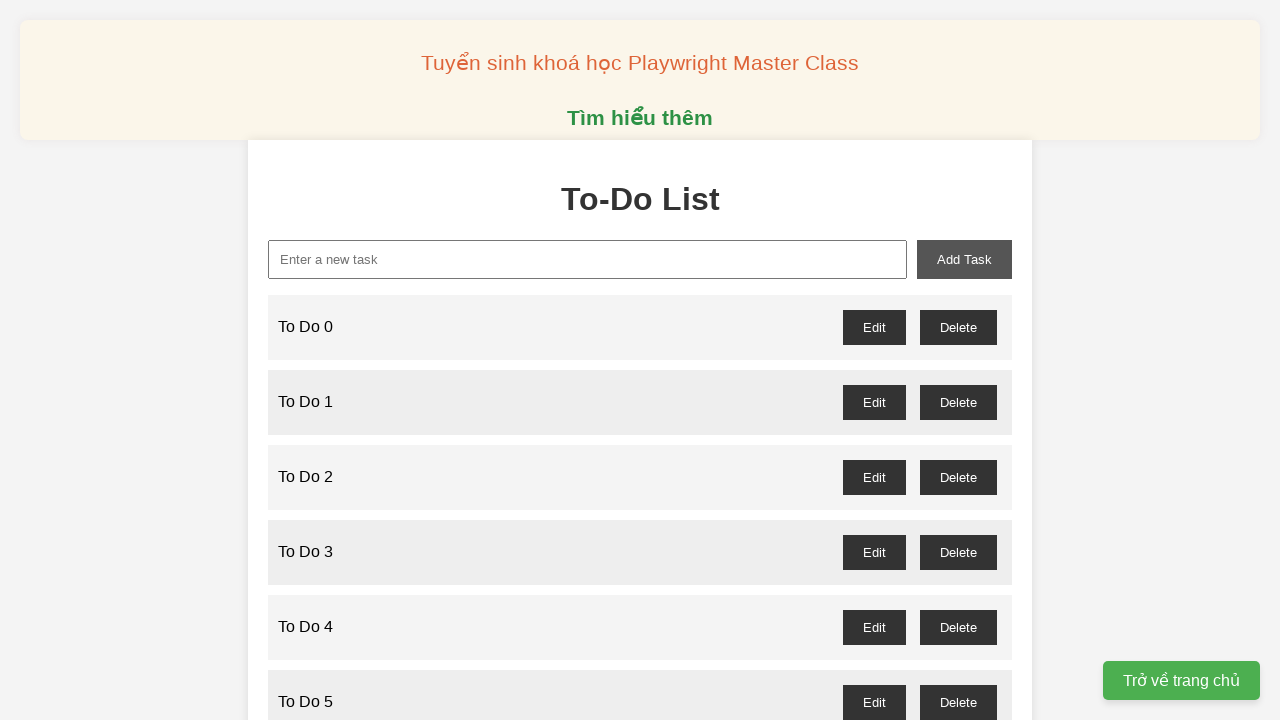

Filled task input field with 'To Do 61' on internal:attr=[placeholder="Enter a new task"i]
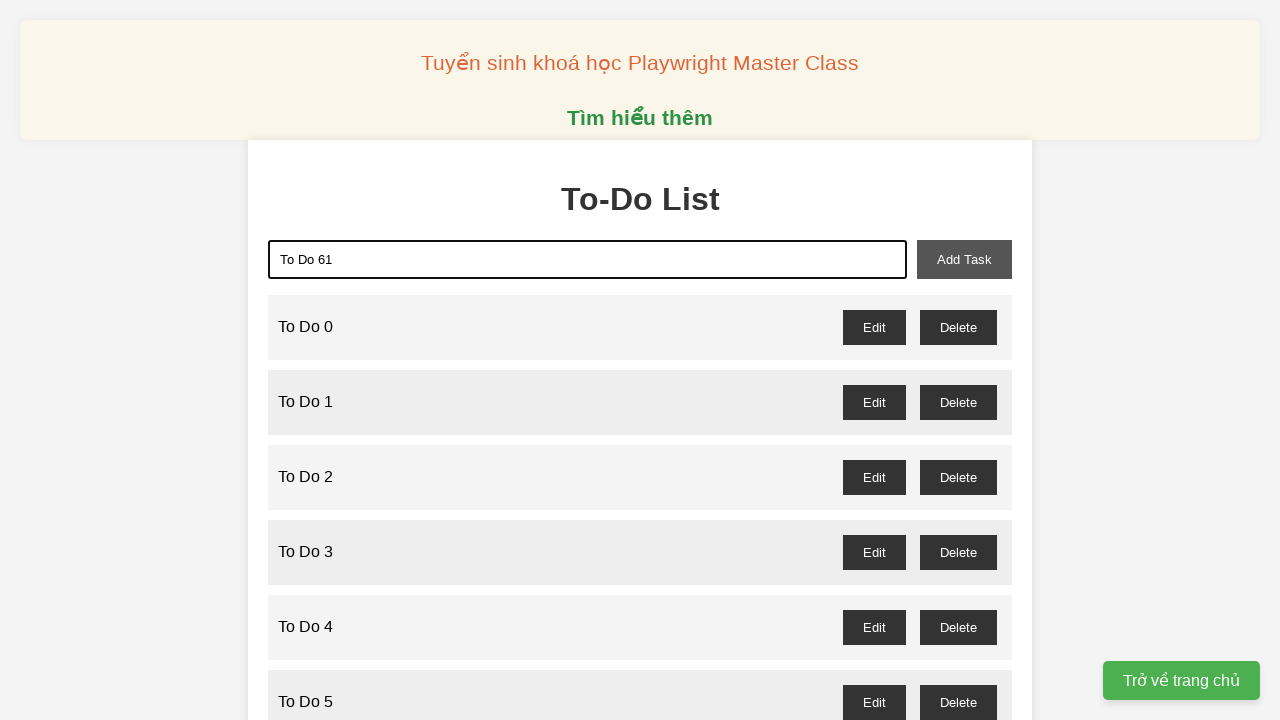

Clicked 'Add Task' button to add 'To Do 61' to the list at (964, 259) on internal:role=button[name="Add Task"i]
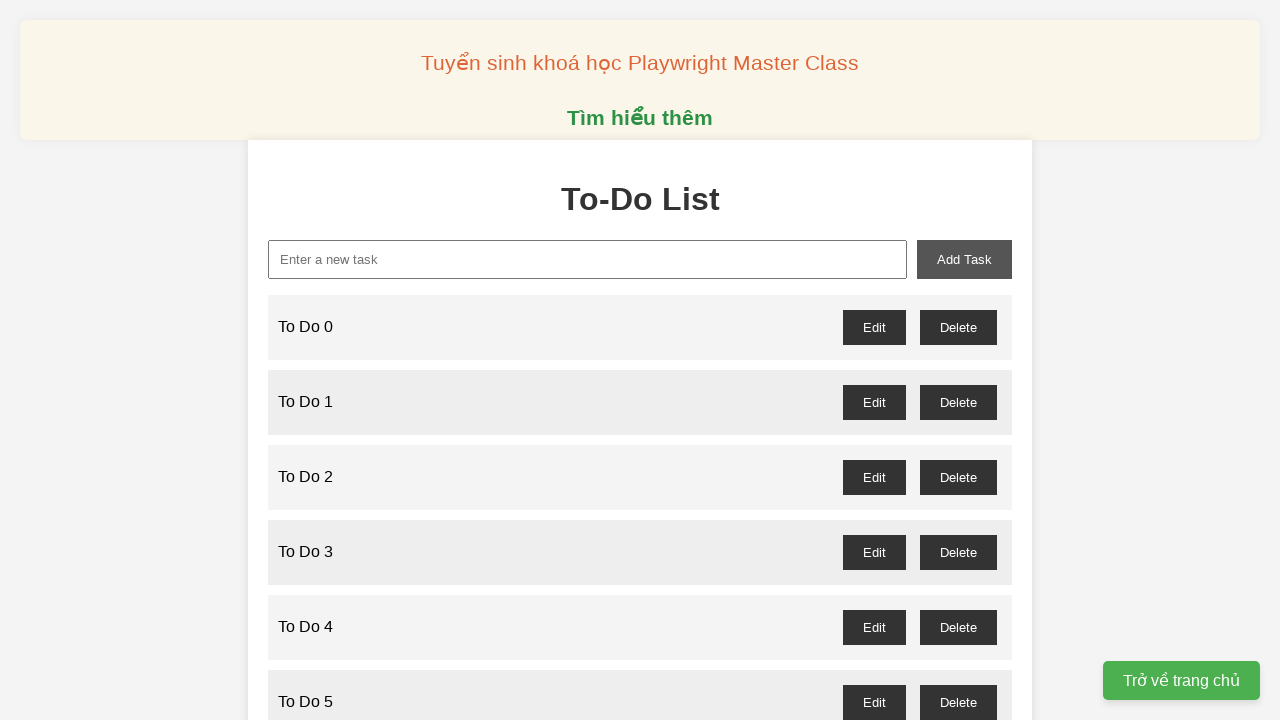

Filled task input field with 'To Do 62' on internal:attr=[placeholder="Enter a new task"i]
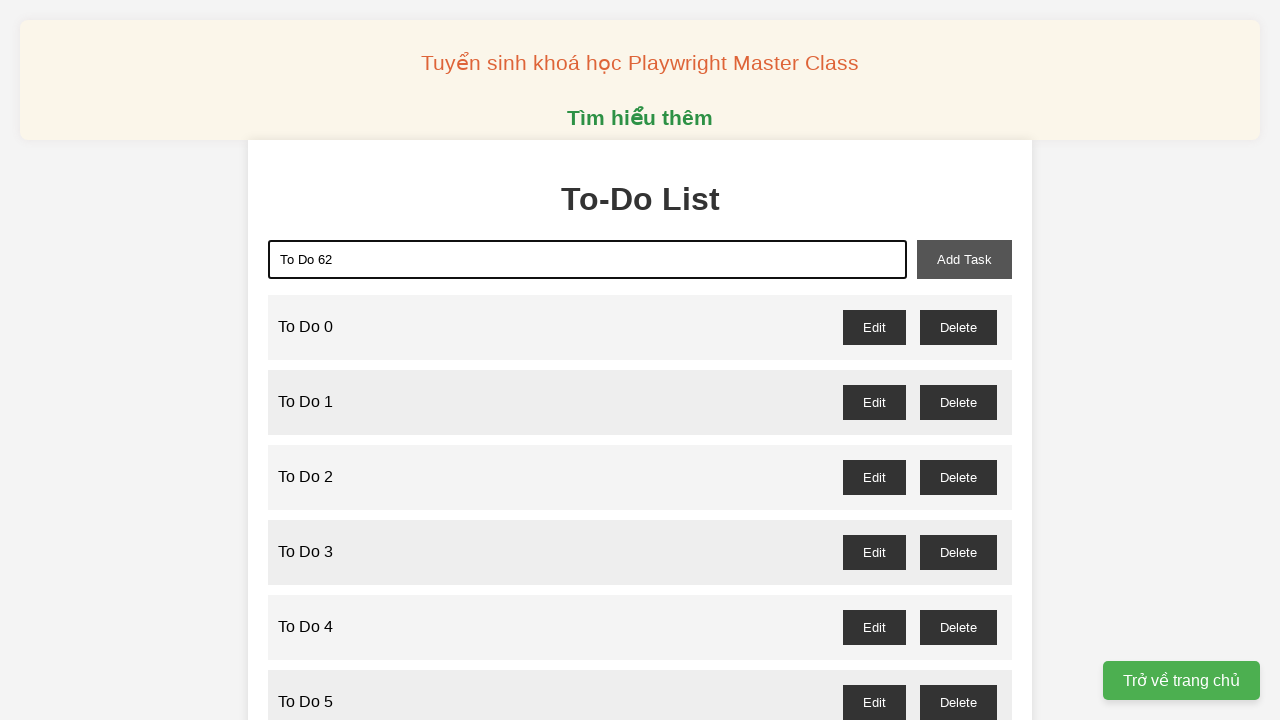

Clicked 'Add Task' button to add 'To Do 62' to the list at (964, 259) on internal:role=button[name="Add Task"i]
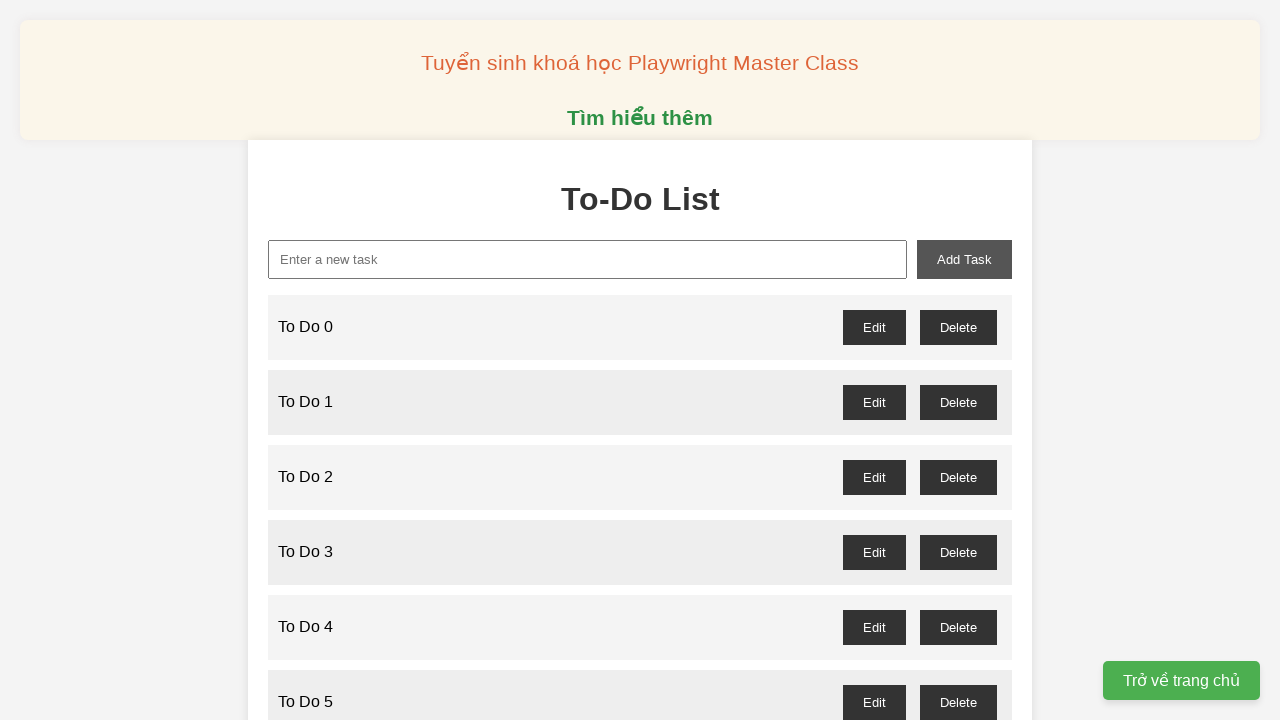

Filled task input field with 'To Do 63' on internal:attr=[placeholder="Enter a new task"i]
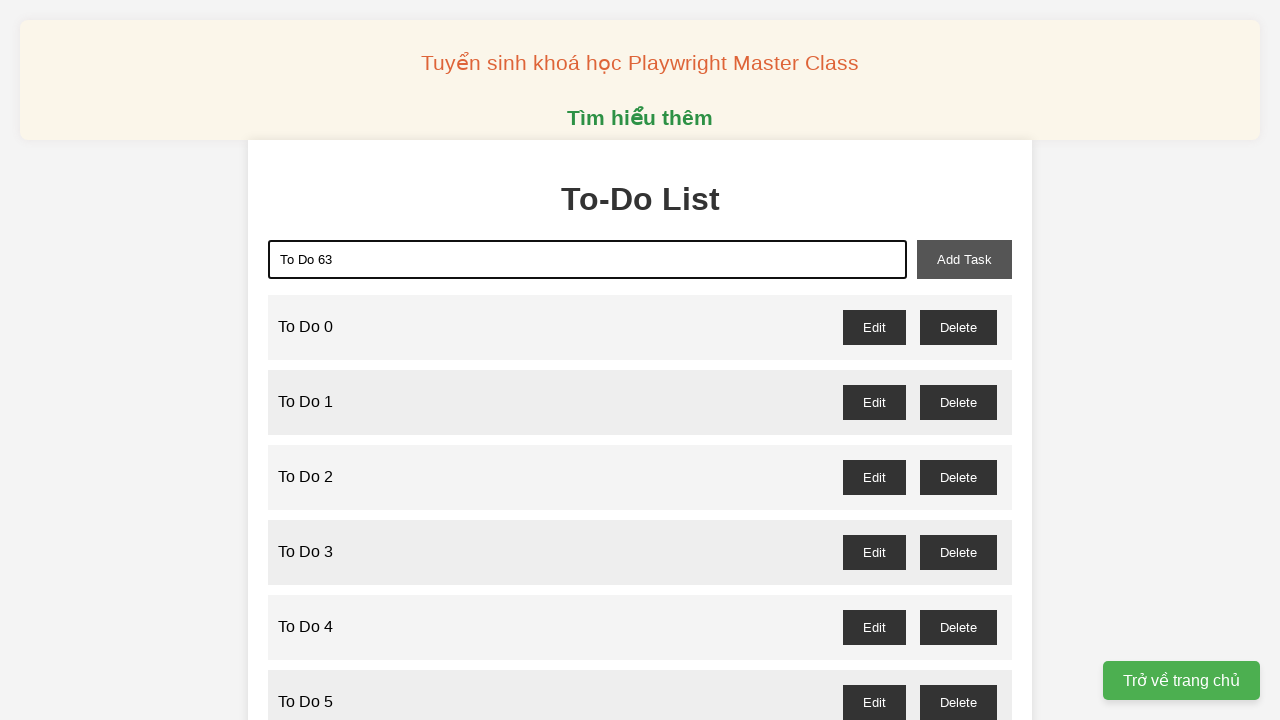

Clicked 'Add Task' button to add 'To Do 63' to the list at (964, 259) on internal:role=button[name="Add Task"i]
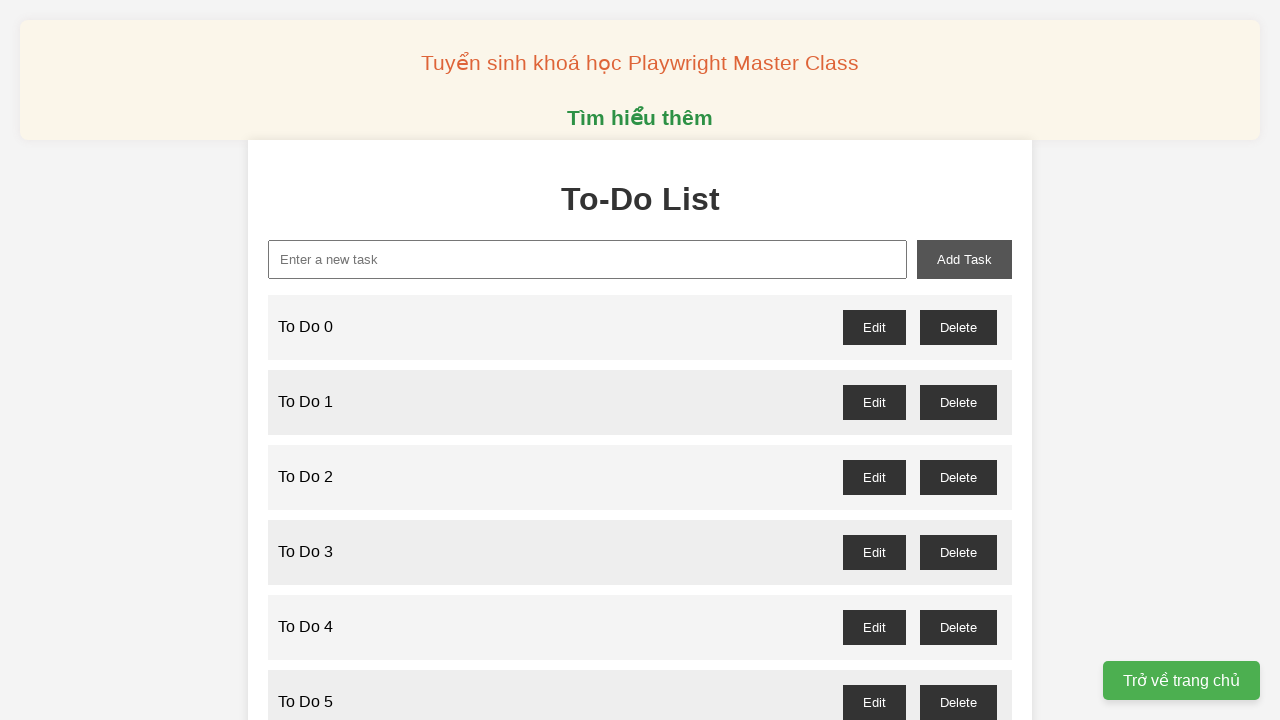

Filled task input field with 'To Do 64' on internal:attr=[placeholder="Enter a new task"i]
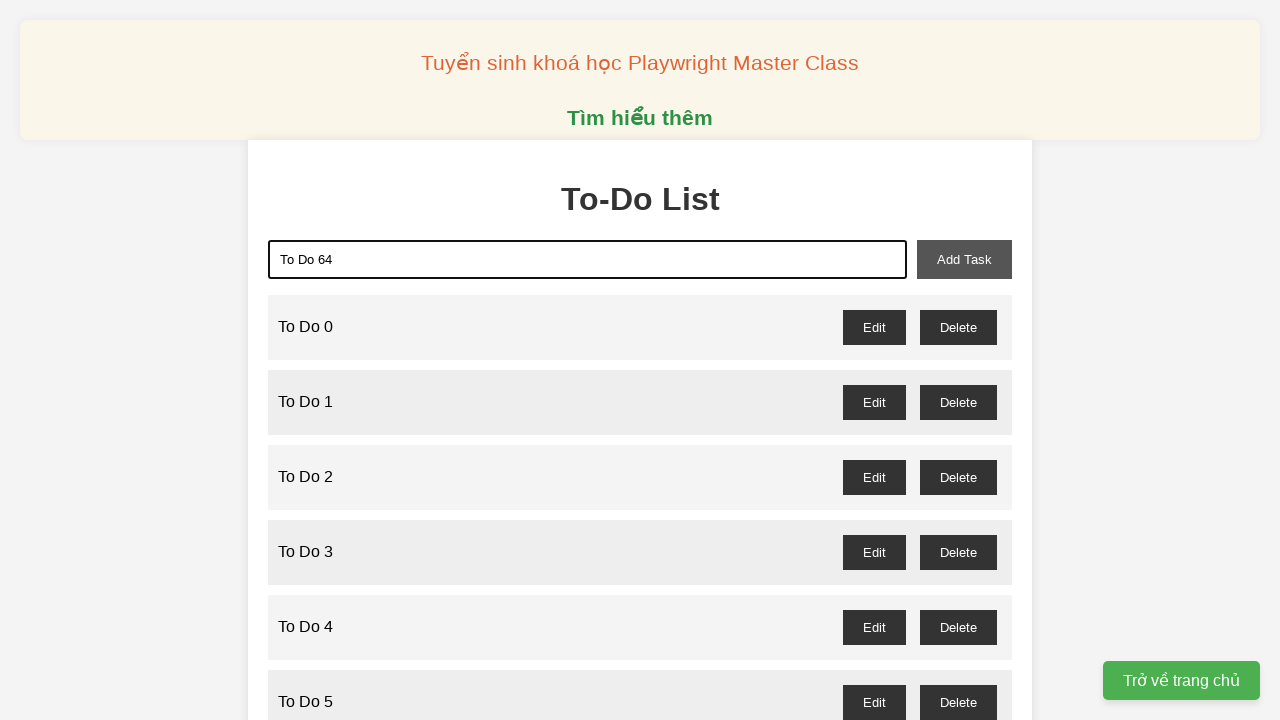

Clicked 'Add Task' button to add 'To Do 64' to the list at (964, 259) on internal:role=button[name="Add Task"i]
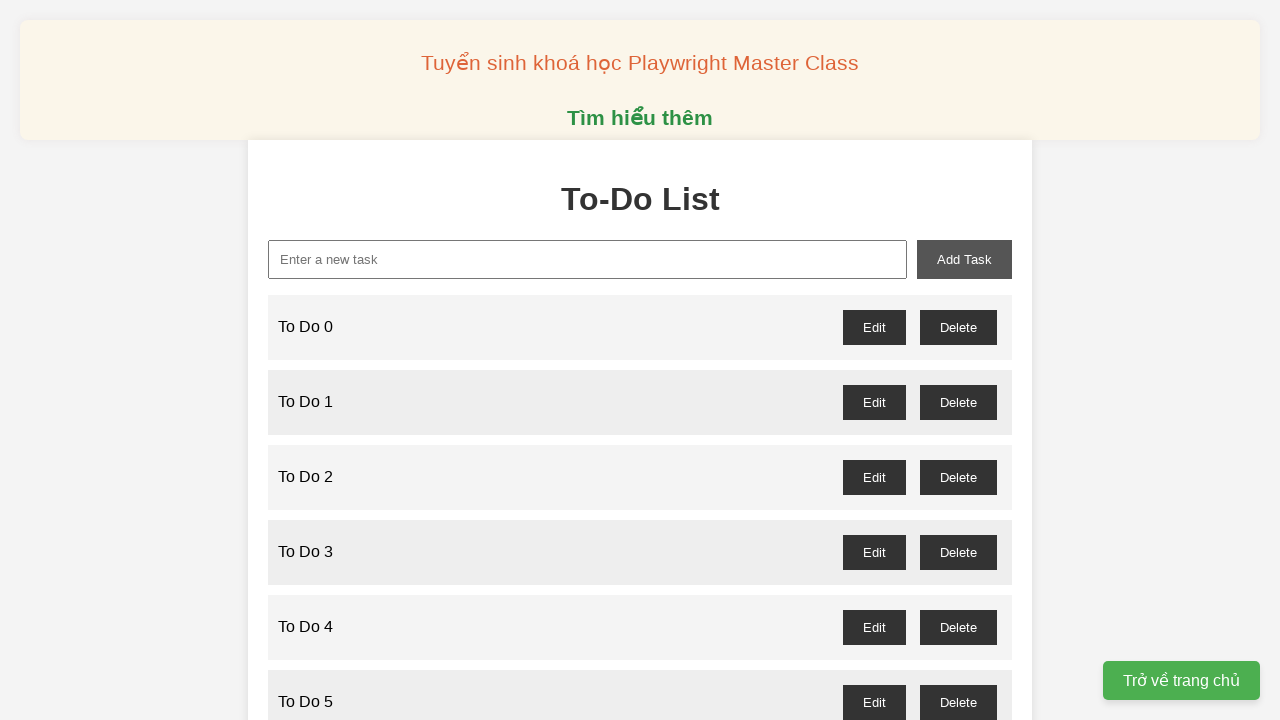

Filled task input field with 'To Do 65' on internal:attr=[placeholder="Enter a new task"i]
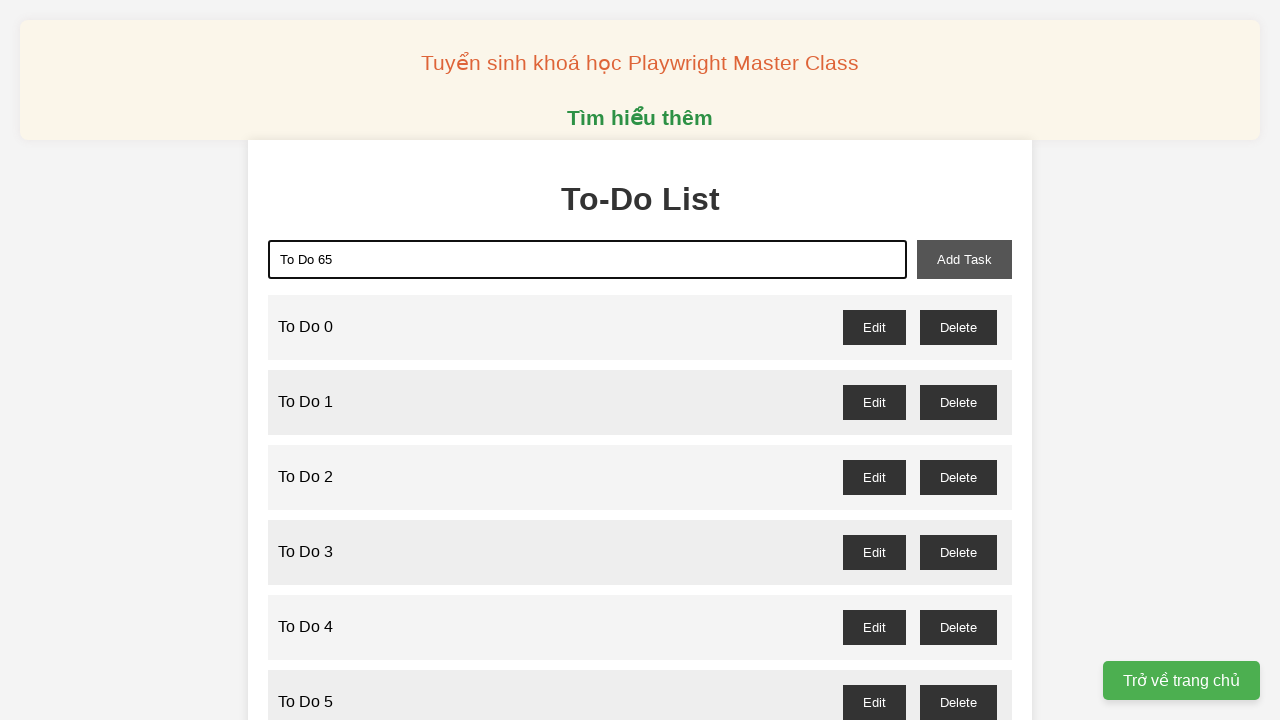

Clicked 'Add Task' button to add 'To Do 65' to the list at (964, 259) on internal:role=button[name="Add Task"i]
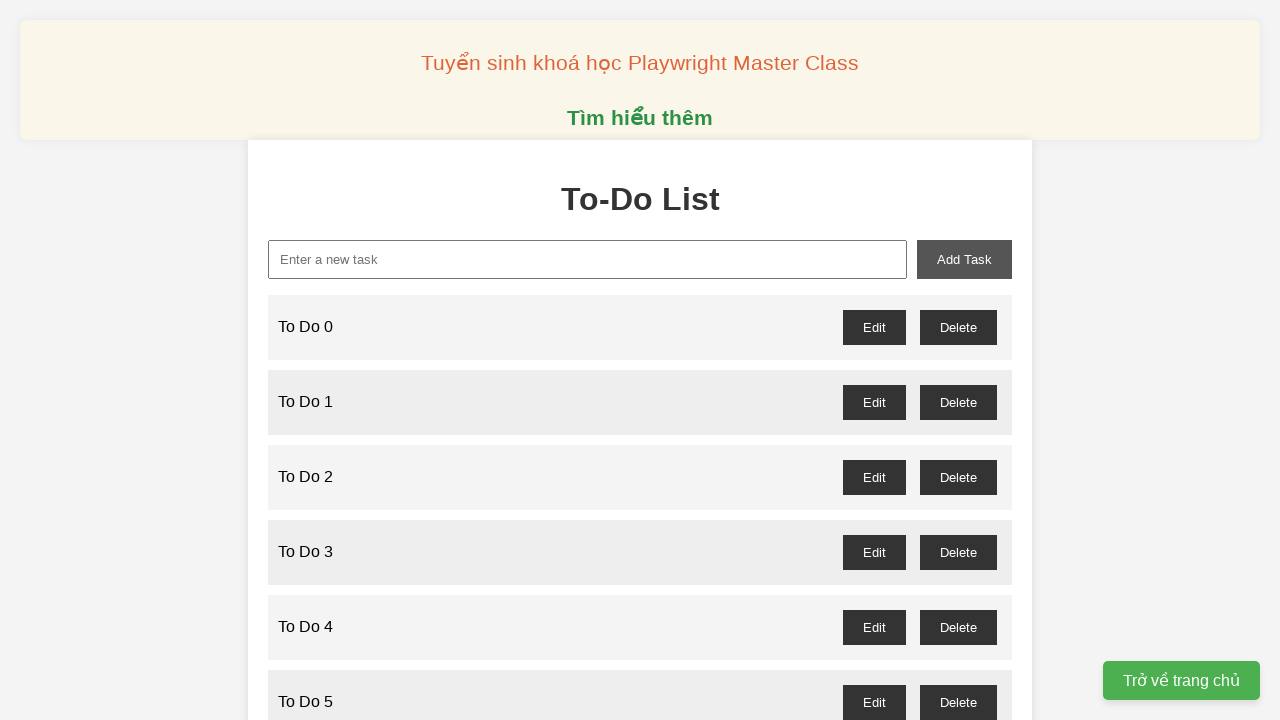

Filled task input field with 'To Do 66' on internal:attr=[placeholder="Enter a new task"i]
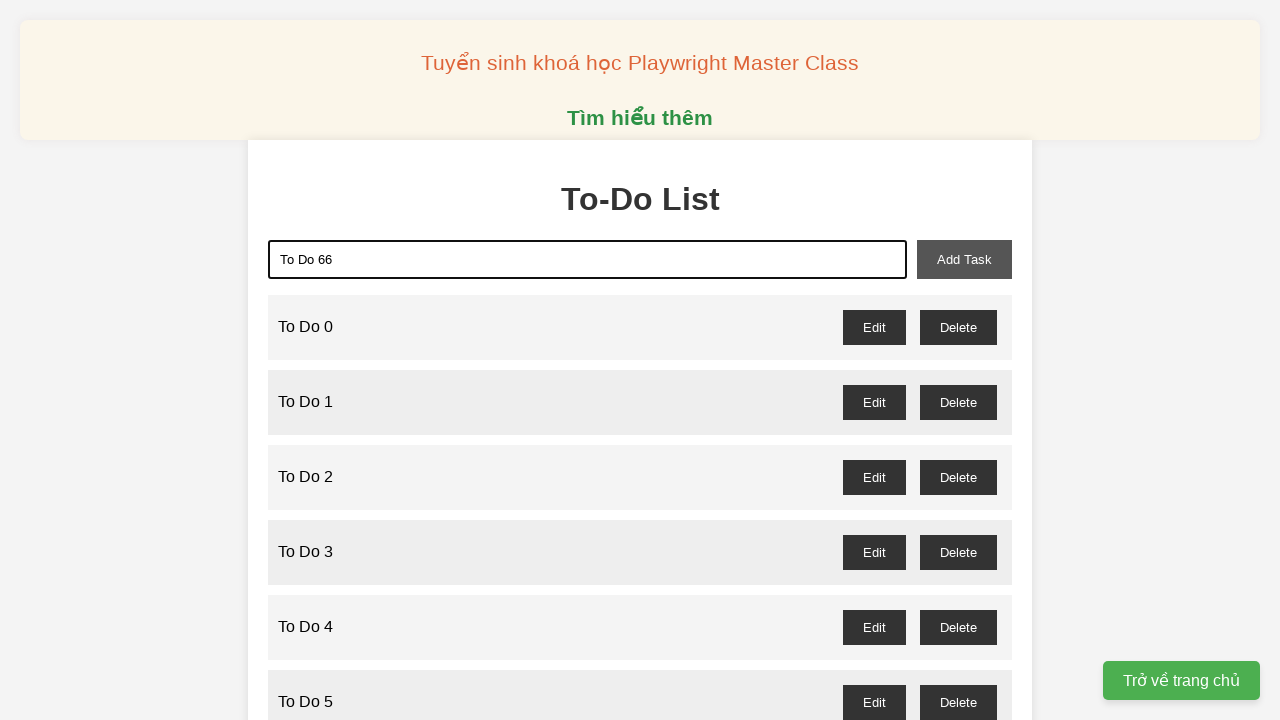

Clicked 'Add Task' button to add 'To Do 66' to the list at (964, 259) on internal:role=button[name="Add Task"i]
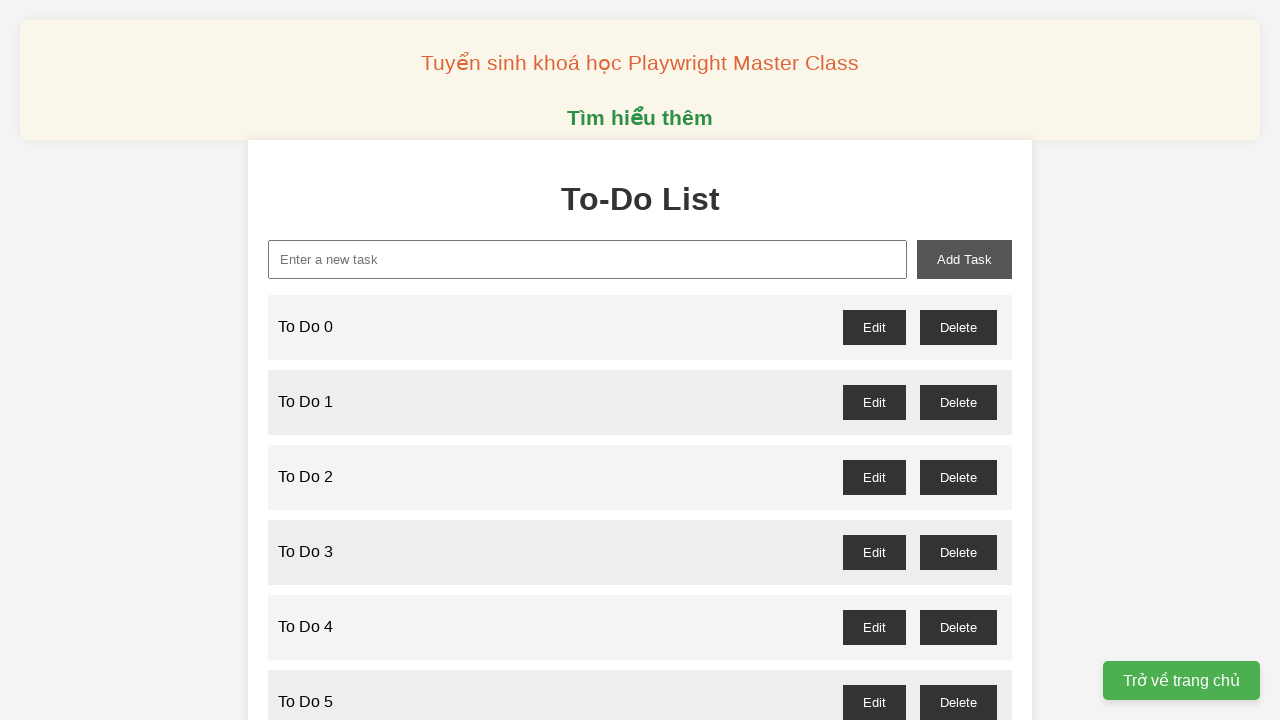

Filled task input field with 'To Do 67' on internal:attr=[placeholder="Enter a new task"i]
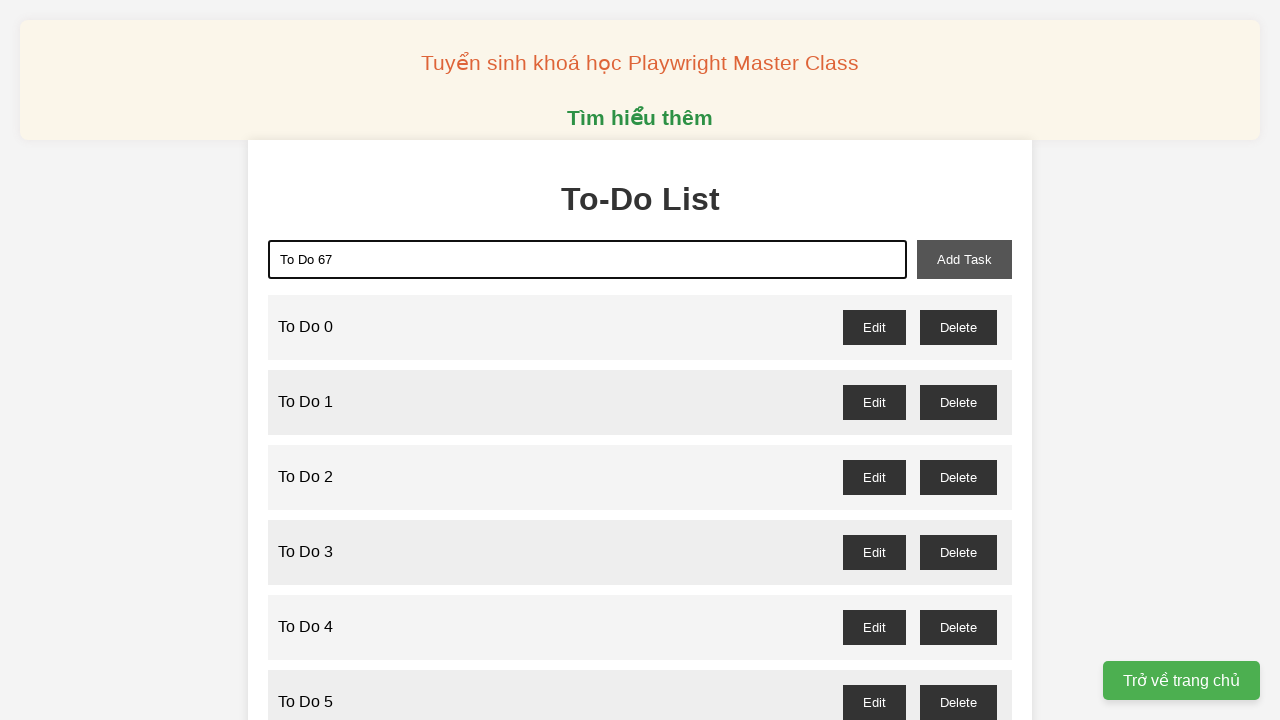

Clicked 'Add Task' button to add 'To Do 67' to the list at (964, 259) on internal:role=button[name="Add Task"i]
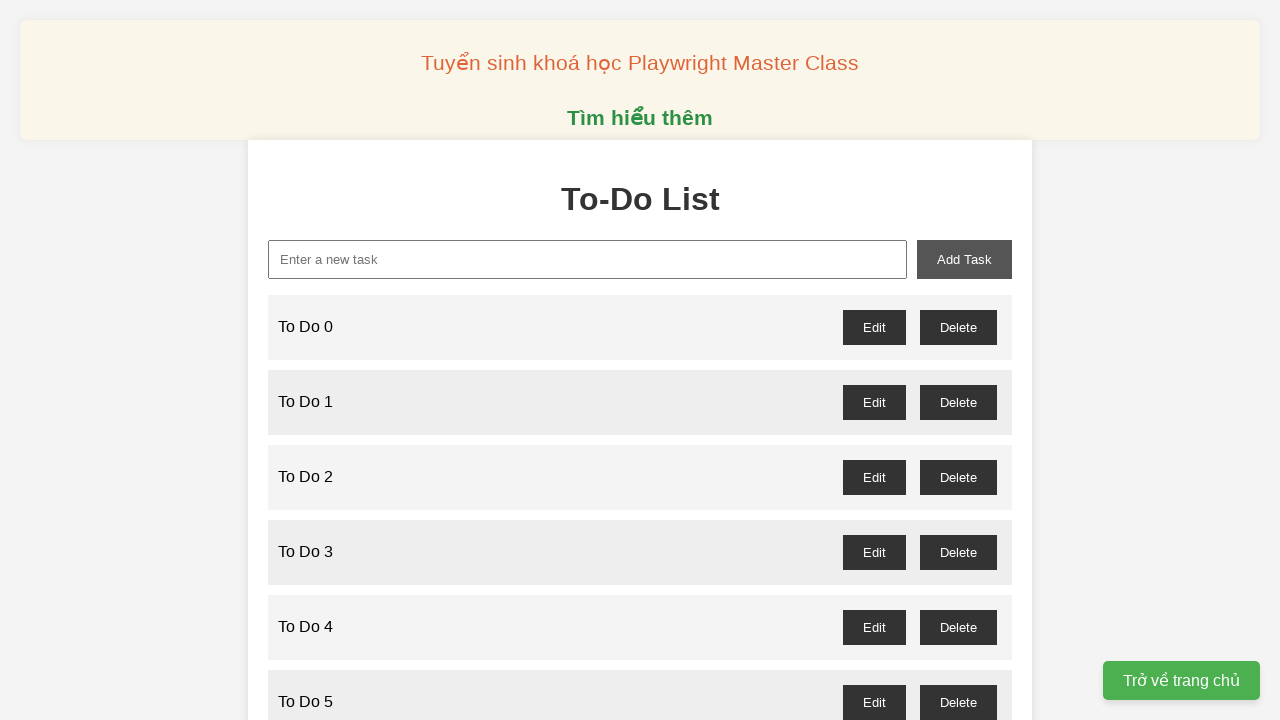

Filled task input field with 'To Do 68' on internal:attr=[placeholder="Enter a new task"i]
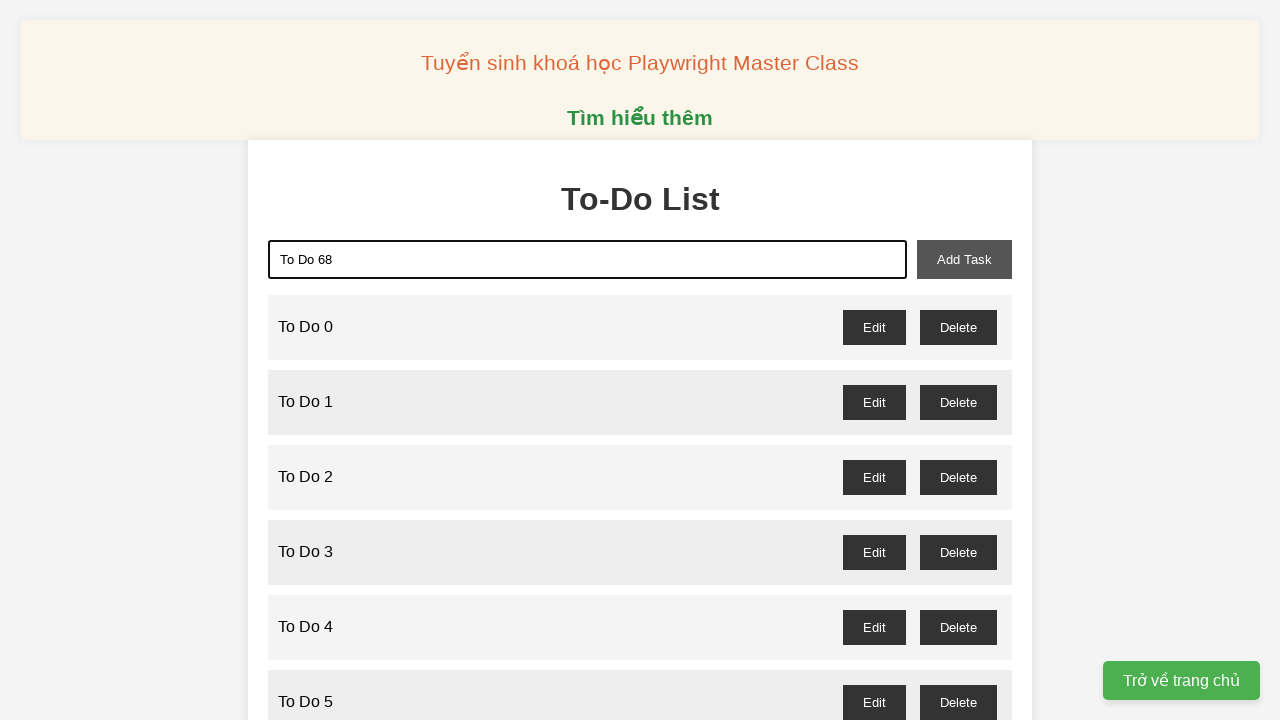

Clicked 'Add Task' button to add 'To Do 68' to the list at (964, 259) on internal:role=button[name="Add Task"i]
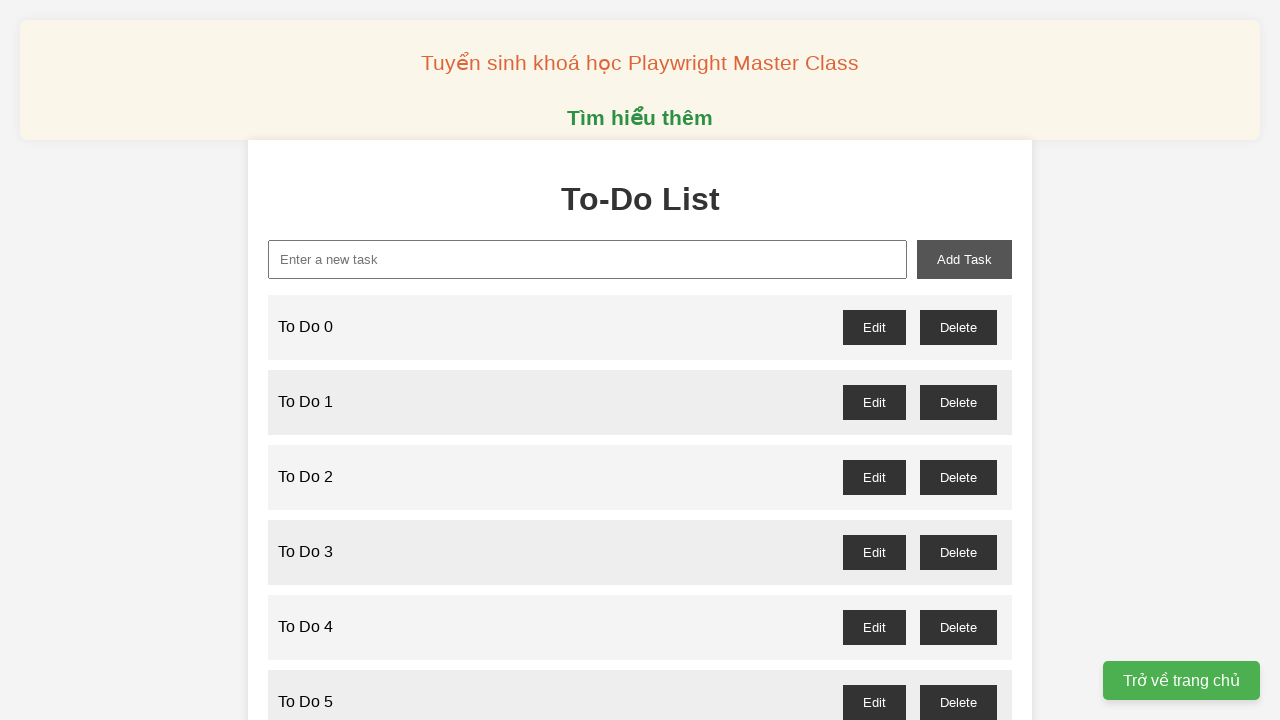

Filled task input field with 'To Do 69' on internal:attr=[placeholder="Enter a new task"i]
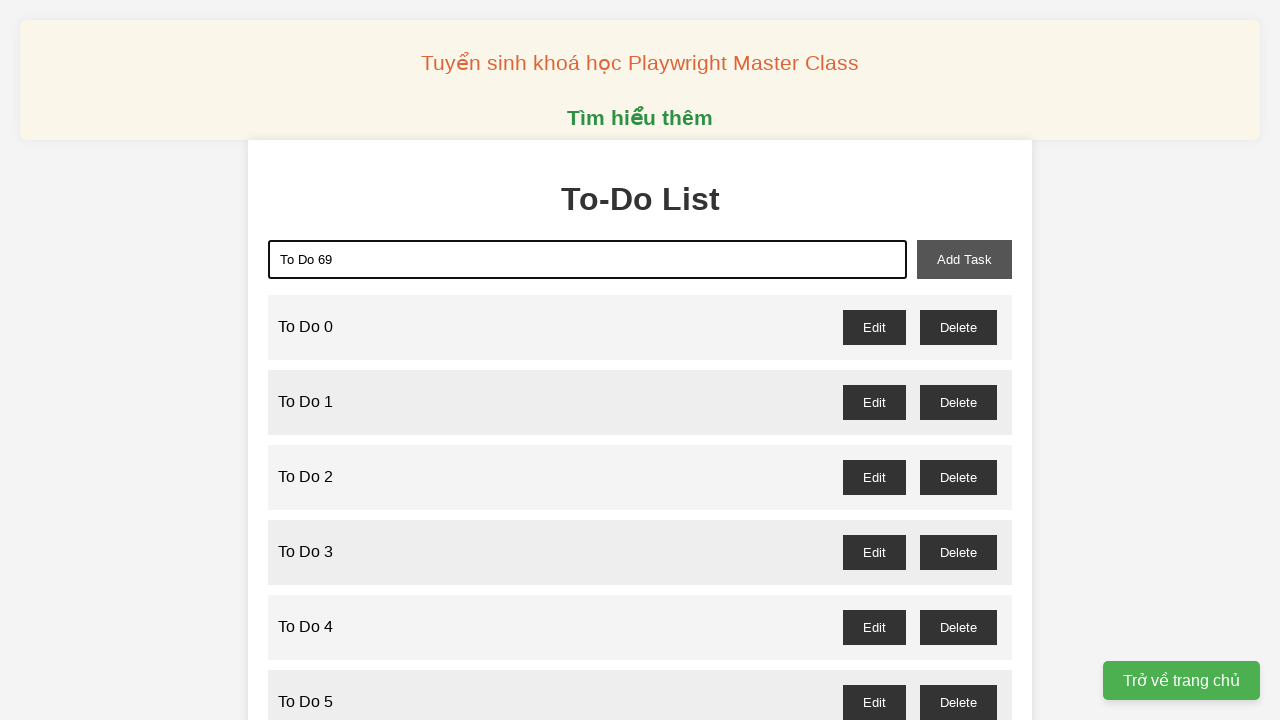

Clicked 'Add Task' button to add 'To Do 69' to the list at (964, 259) on internal:role=button[name="Add Task"i]
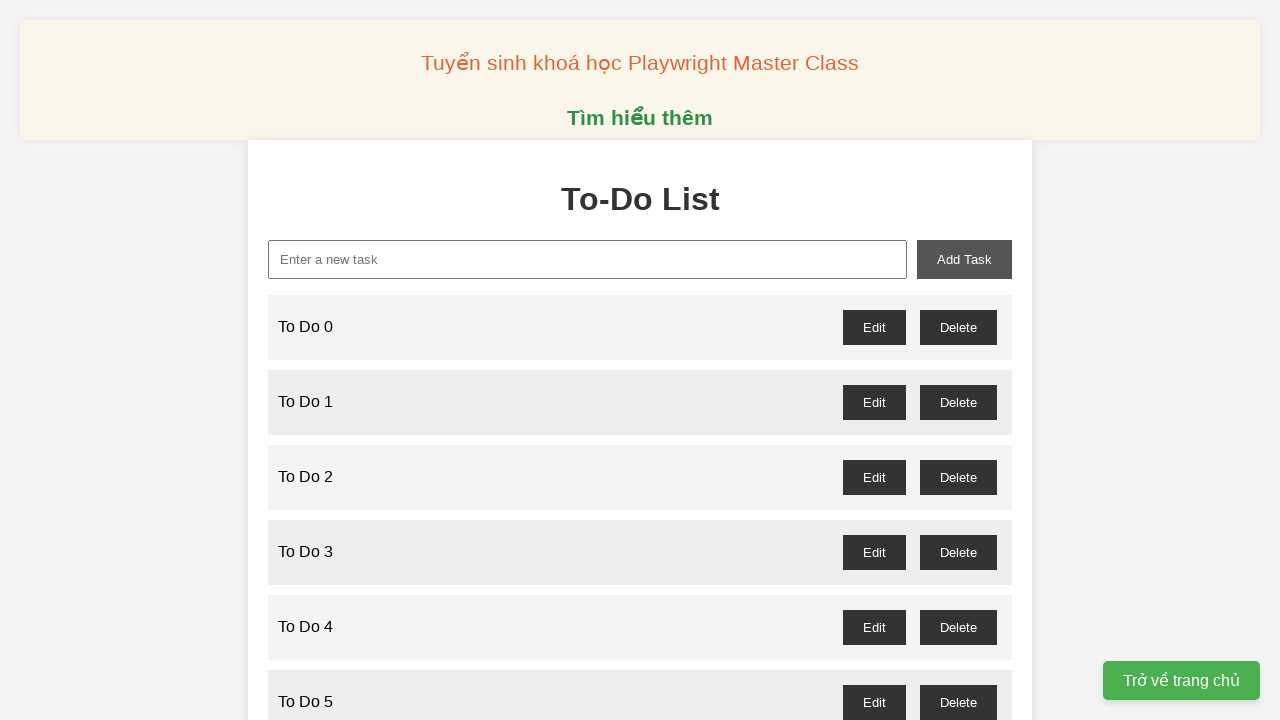

Filled task input field with 'To Do 70' on internal:attr=[placeholder="Enter a new task"i]
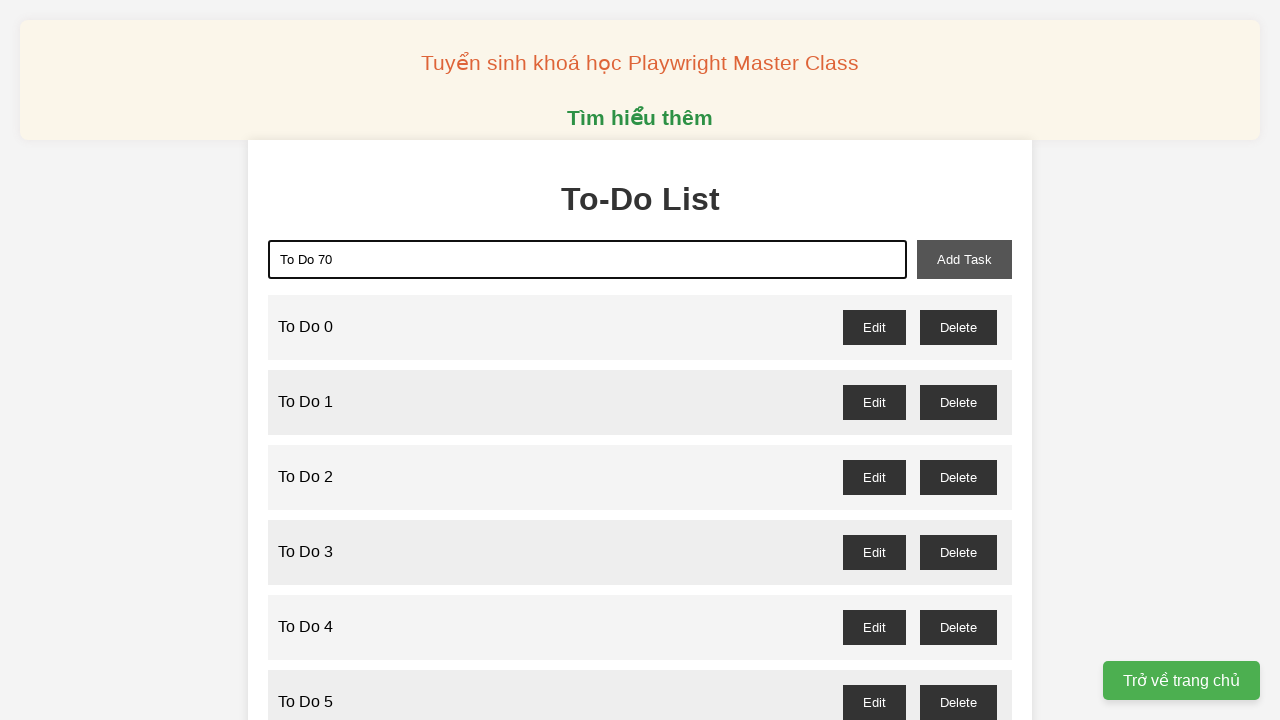

Clicked 'Add Task' button to add 'To Do 70' to the list at (964, 259) on internal:role=button[name="Add Task"i]
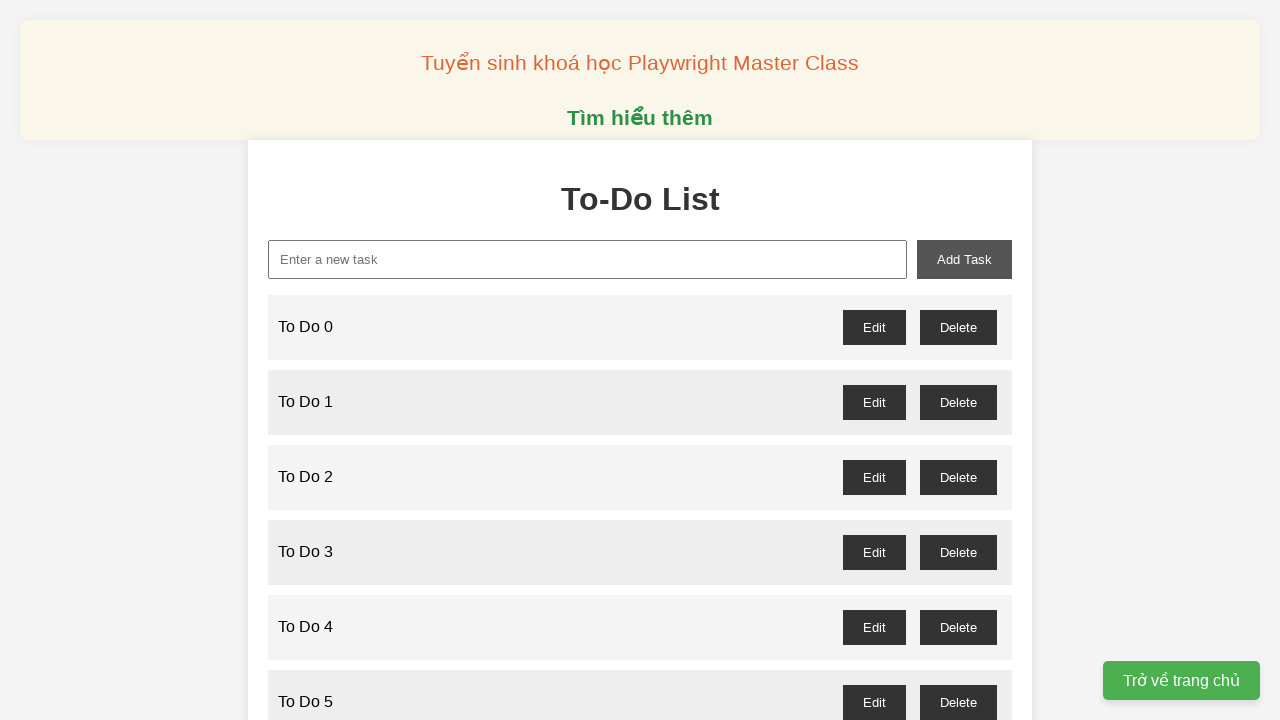

Filled task input field with 'To Do 71' on internal:attr=[placeholder="Enter a new task"i]
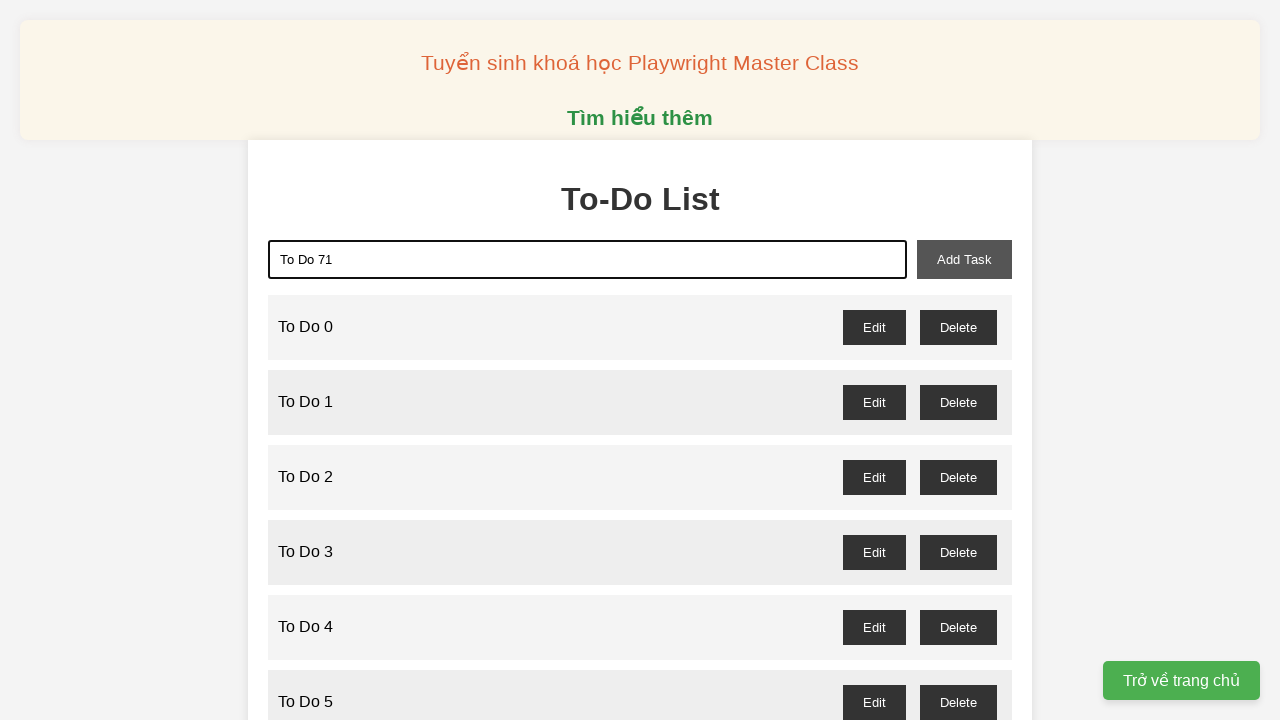

Clicked 'Add Task' button to add 'To Do 71' to the list at (964, 259) on internal:role=button[name="Add Task"i]
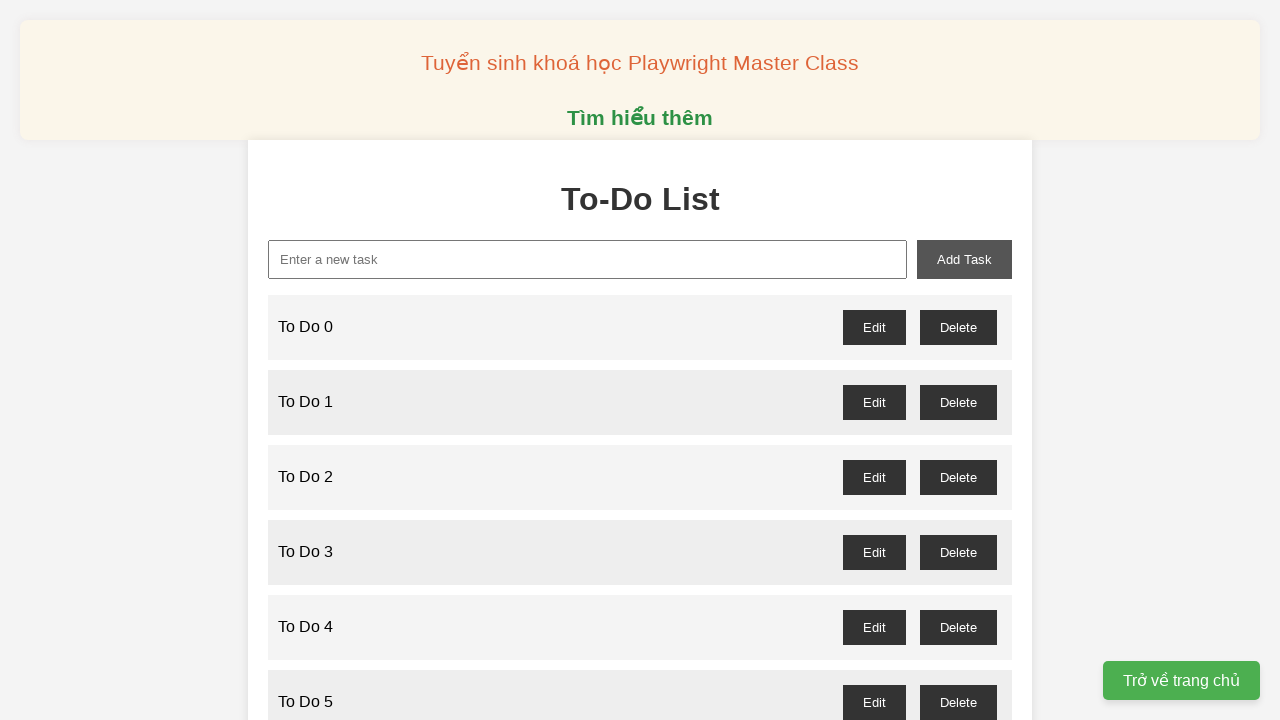

Filled task input field with 'To Do 72' on internal:attr=[placeholder="Enter a new task"i]
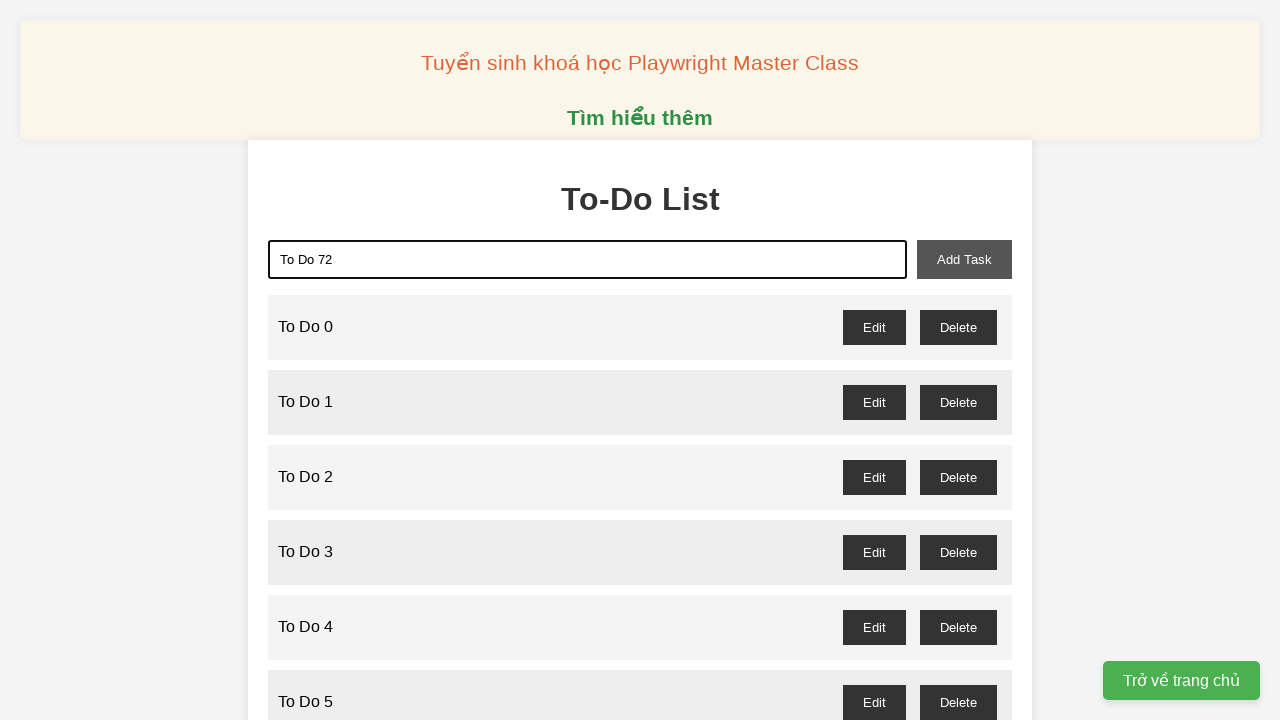

Clicked 'Add Task' button to add 'To Do 72' to the list at (964, 259) on internal:role=button[name="Add Task"i]
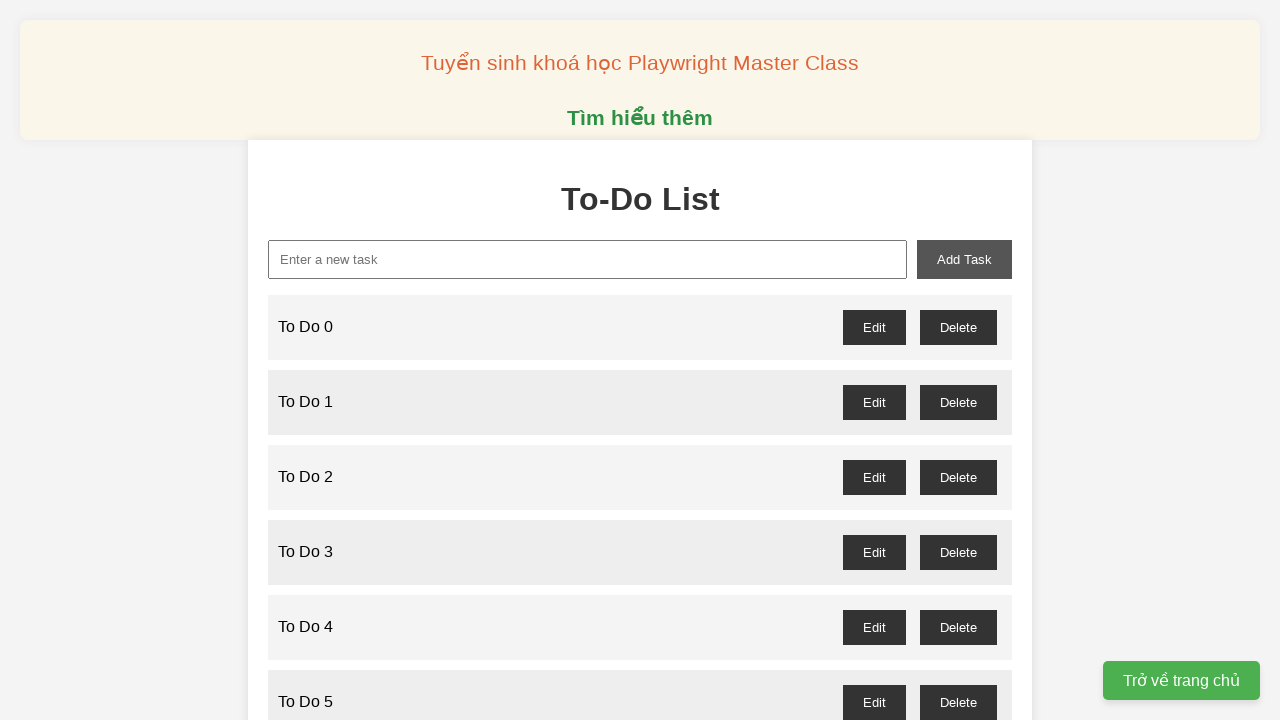

Filled task input field with 'To Do 73' on internal:attr=[placeholder="Enter a new task"i]
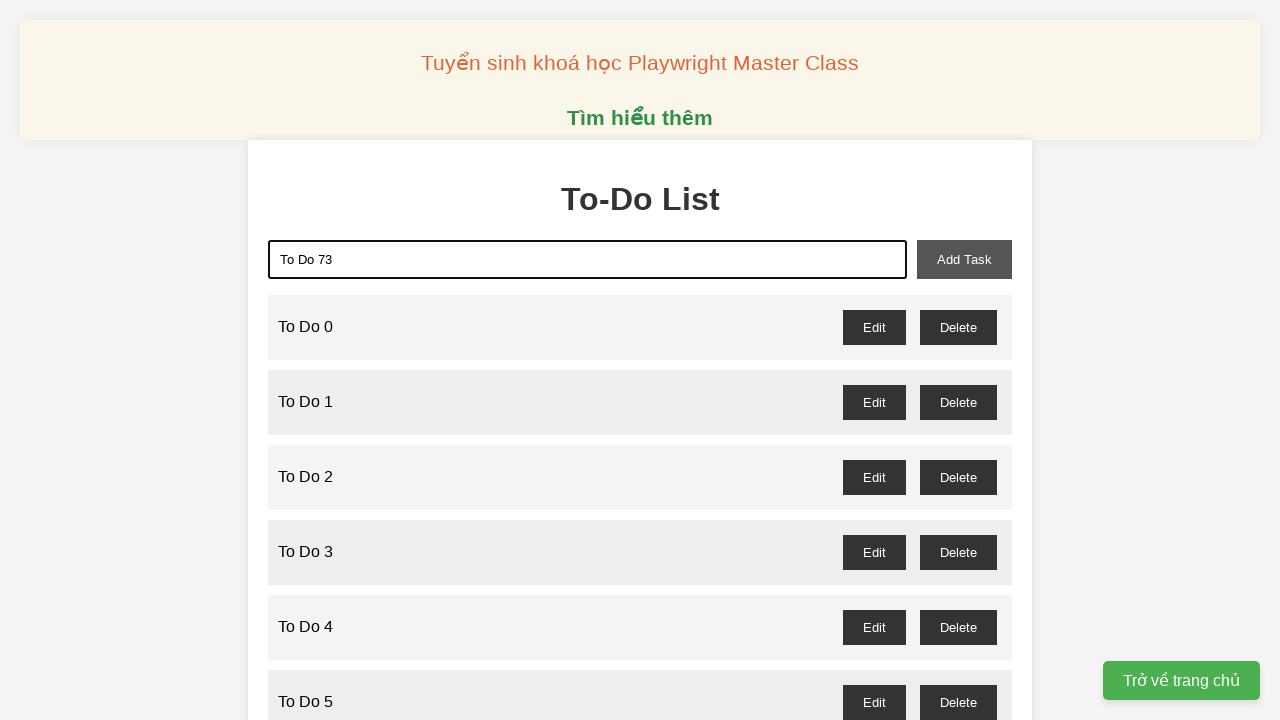

Clicked 'Add Task' button to add 'To Do 73' to the list at (964, 259) on internal:role=button[name="Add Task"i]
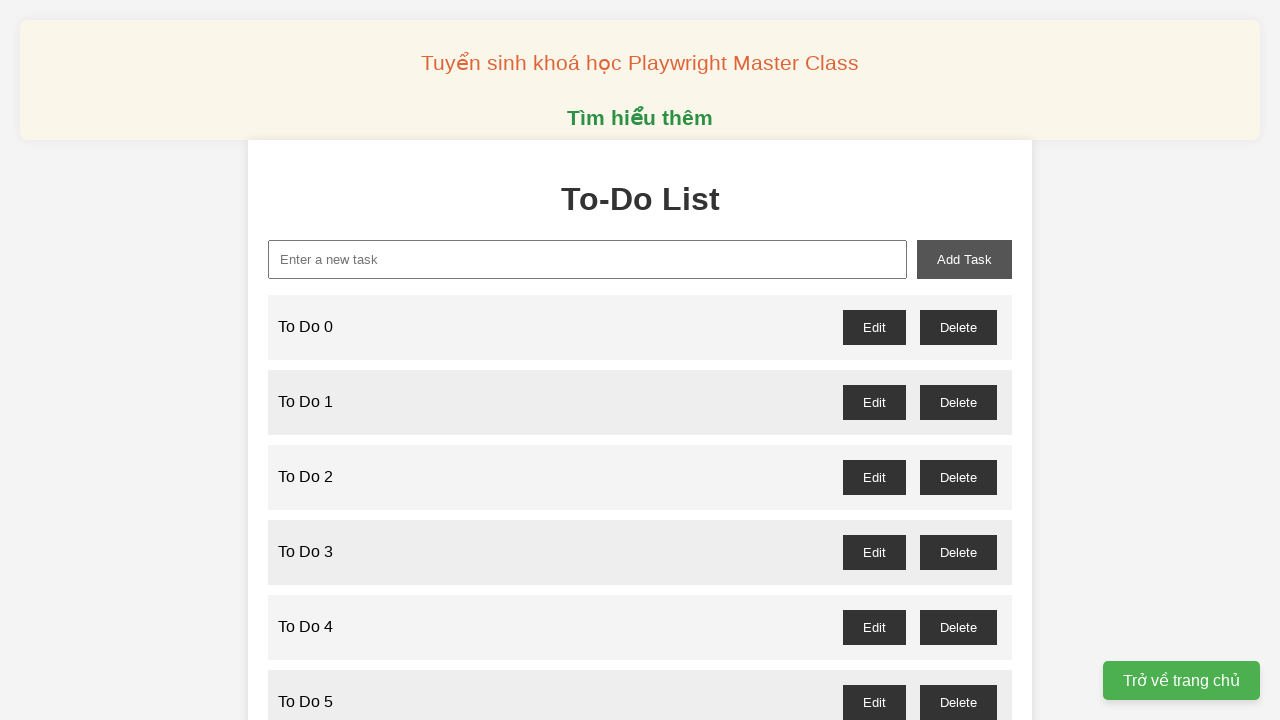

Filled task input field with 'To Do 74' on internal:attr=[placeholder="Enter a new task"i]
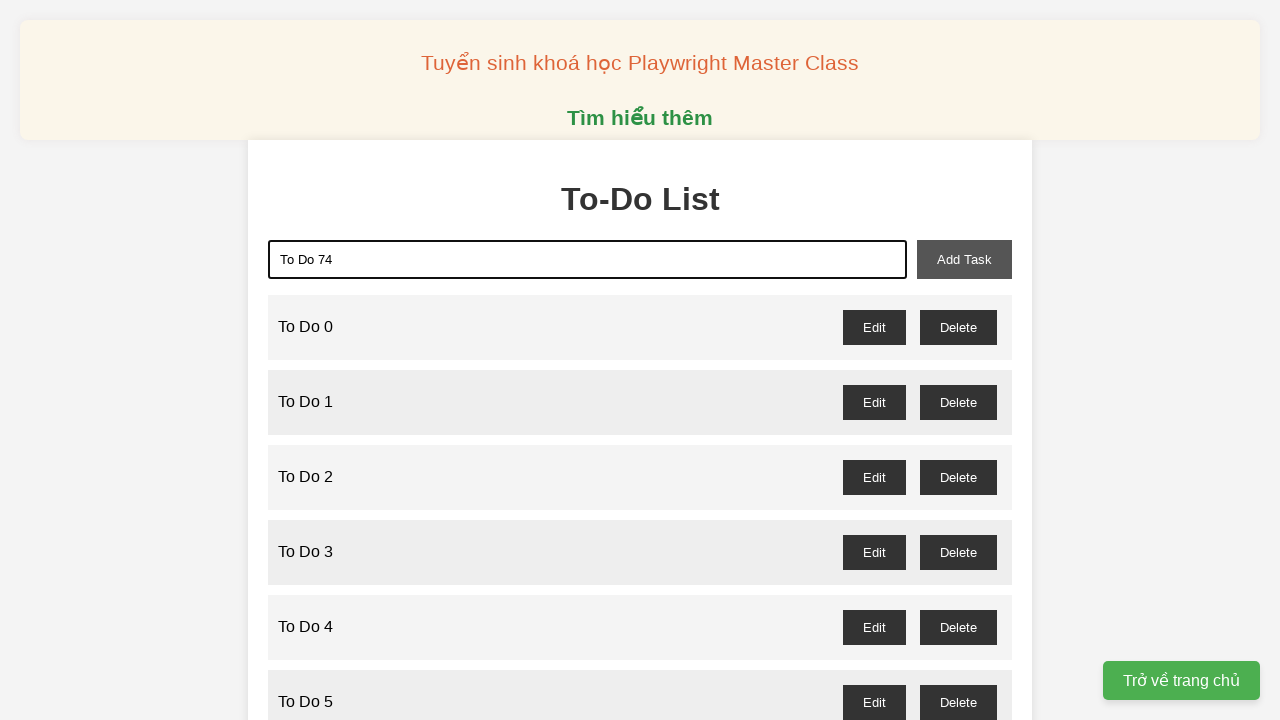

Clicked 'Add Task' button to add 'To Do 74' to the list at (964, 259) on internal:role=button[name="Add Task"i]
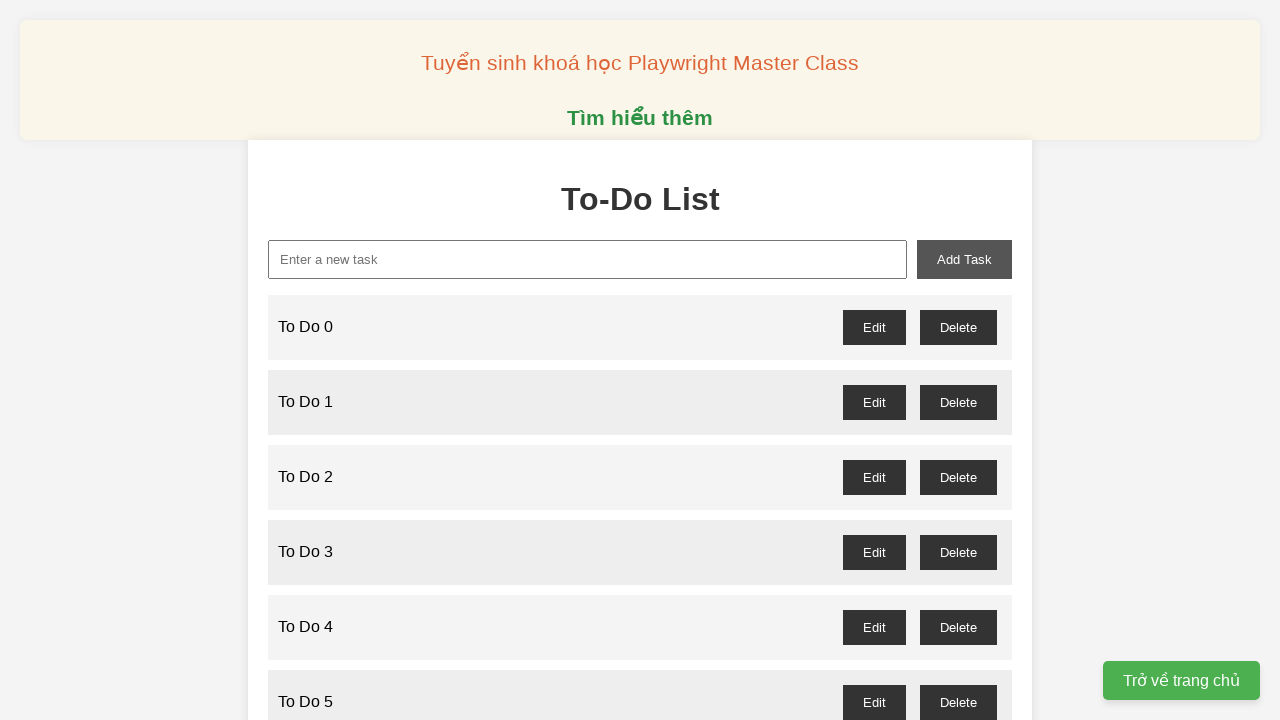

Filled task input field with 'To Do 75' on internal:attr=[placeholder="Enter a new task"i]
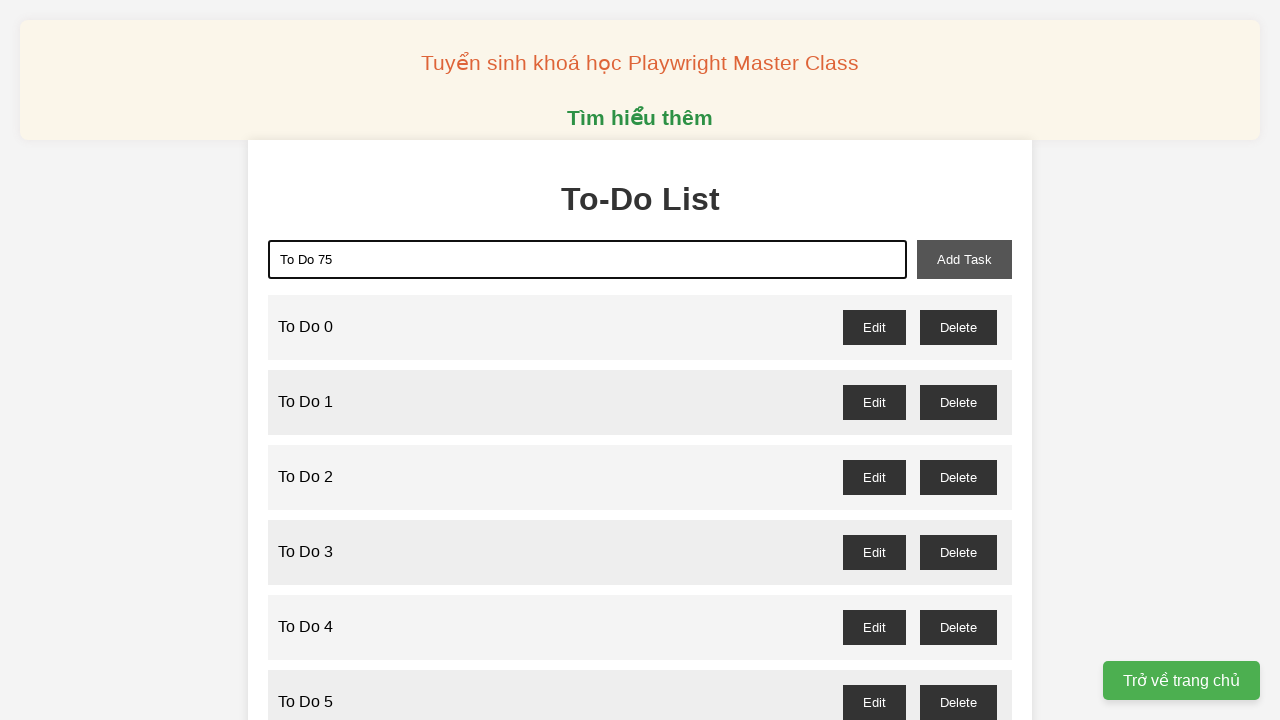

Clicked 'Add Task' button to add 'To Do 75' to the list at (964, 259) on internal:role=button[name="Add Task"i]
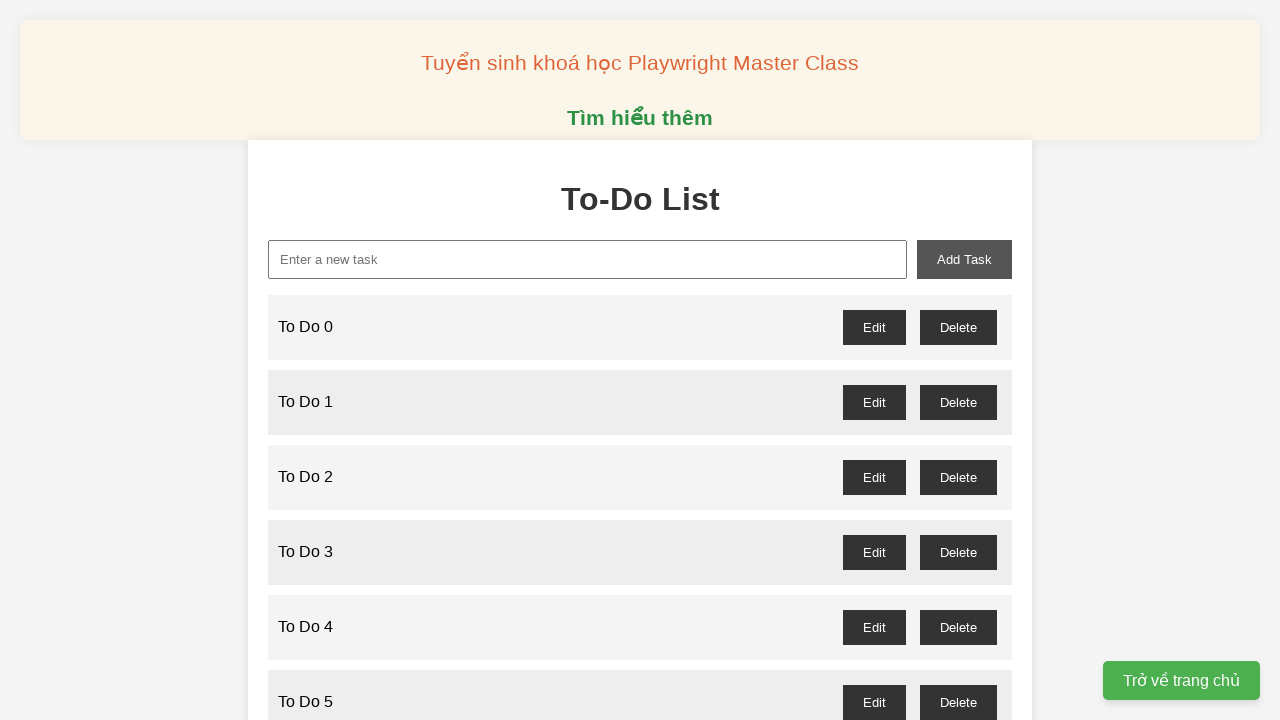

Filled task input field with 'To Do 76' on internal:attr=[placeholder="Enter a new task"i]
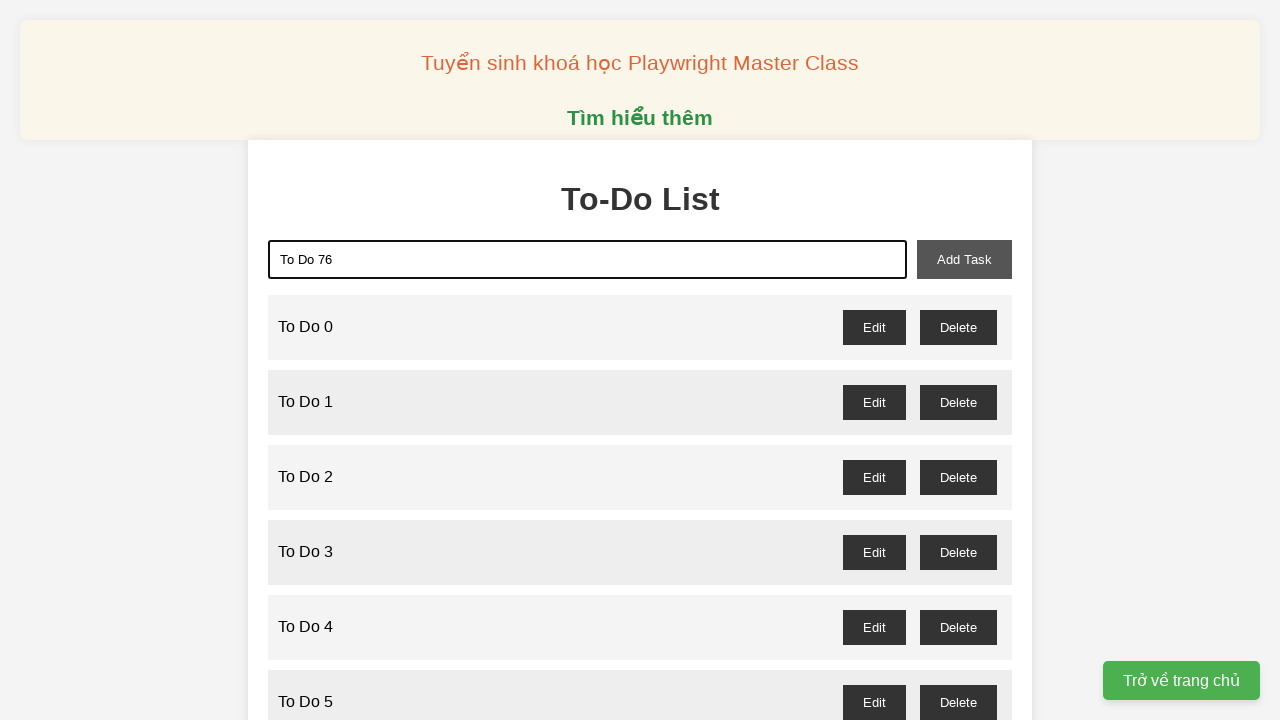

Clicked 'Add Task' button to add 'To Do 76' to the list at (964, 259) on internal:role=button[name="Add Task"i]
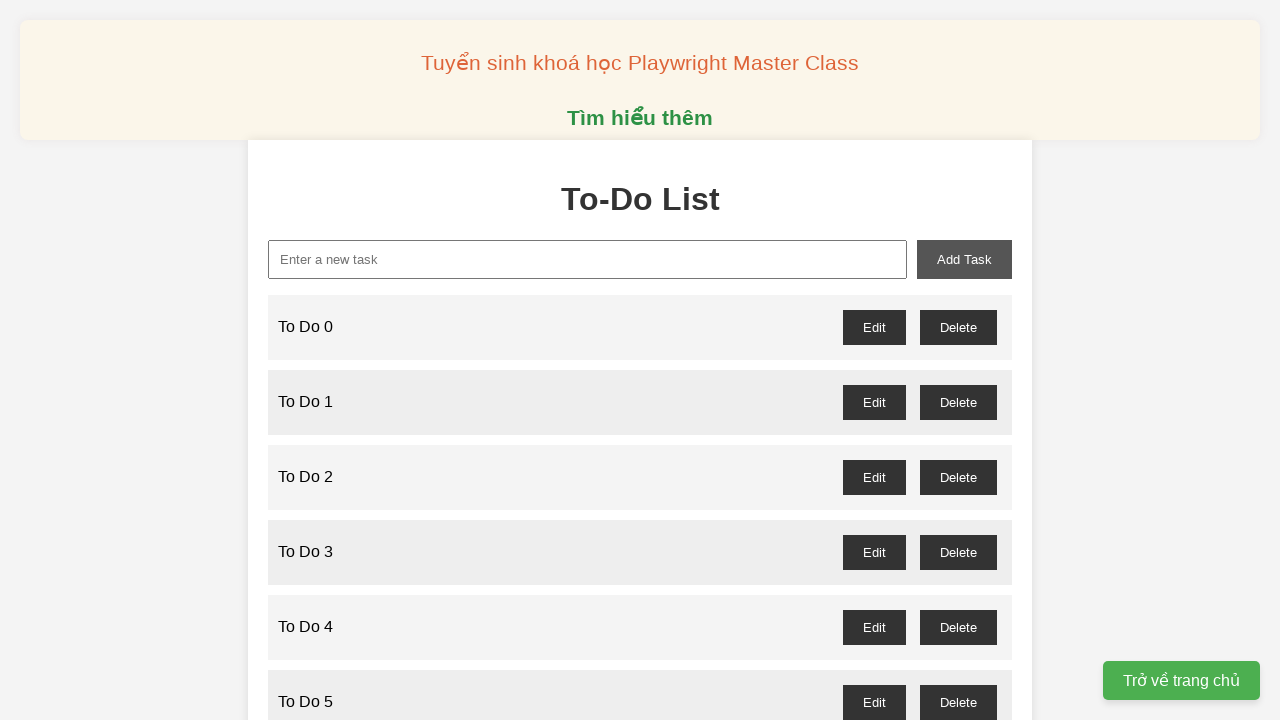

Filled task input field with 'To Do 77' on internal:attr=[placeholder="Enter a new task"i]
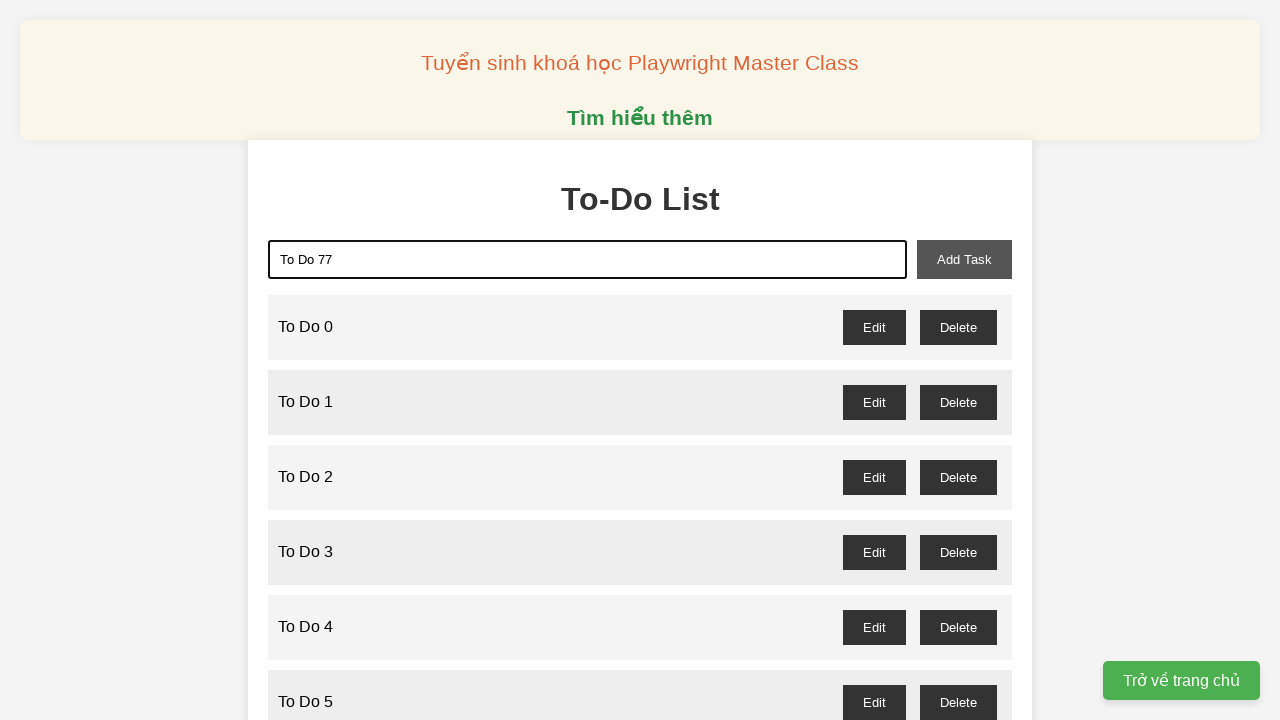

Clicked 'Add Task' button to add 'To Do 77' to the list at (964, 259) on internal:role=button[name="Add Task"i]
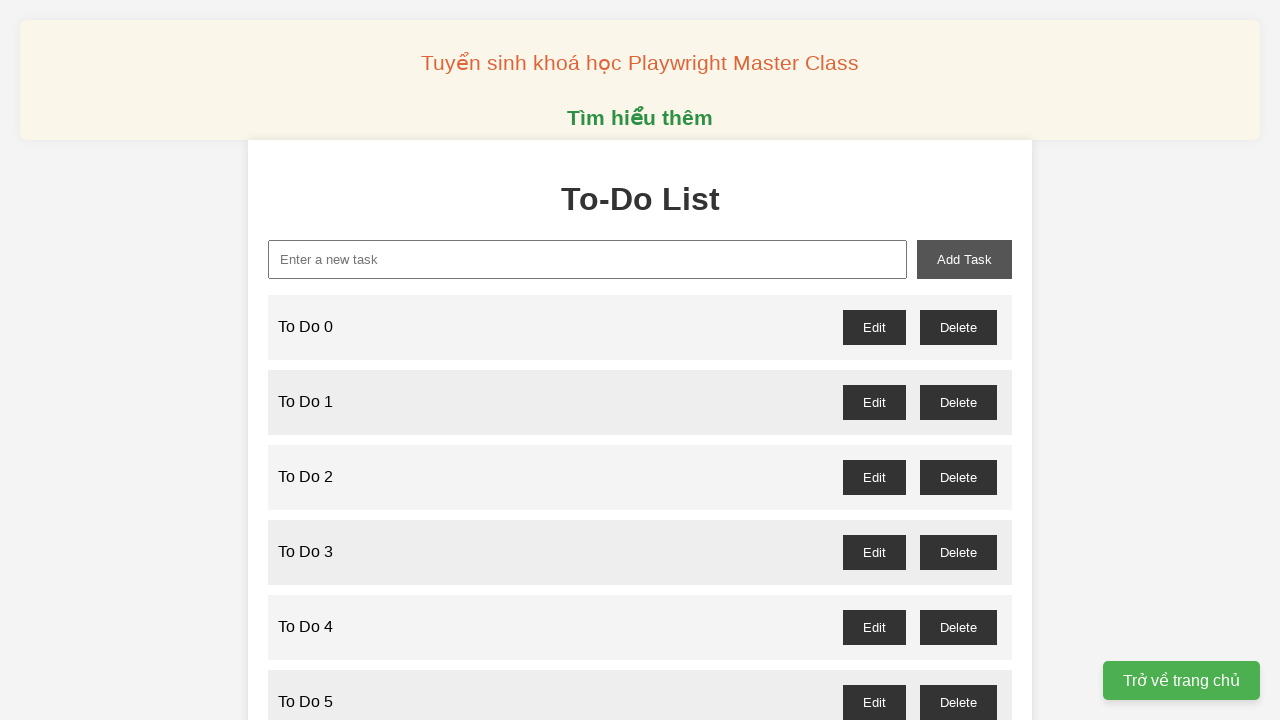

Filled task input field with 'To Do 78' on internal:attr=[placeholder="Enter a new task"i]
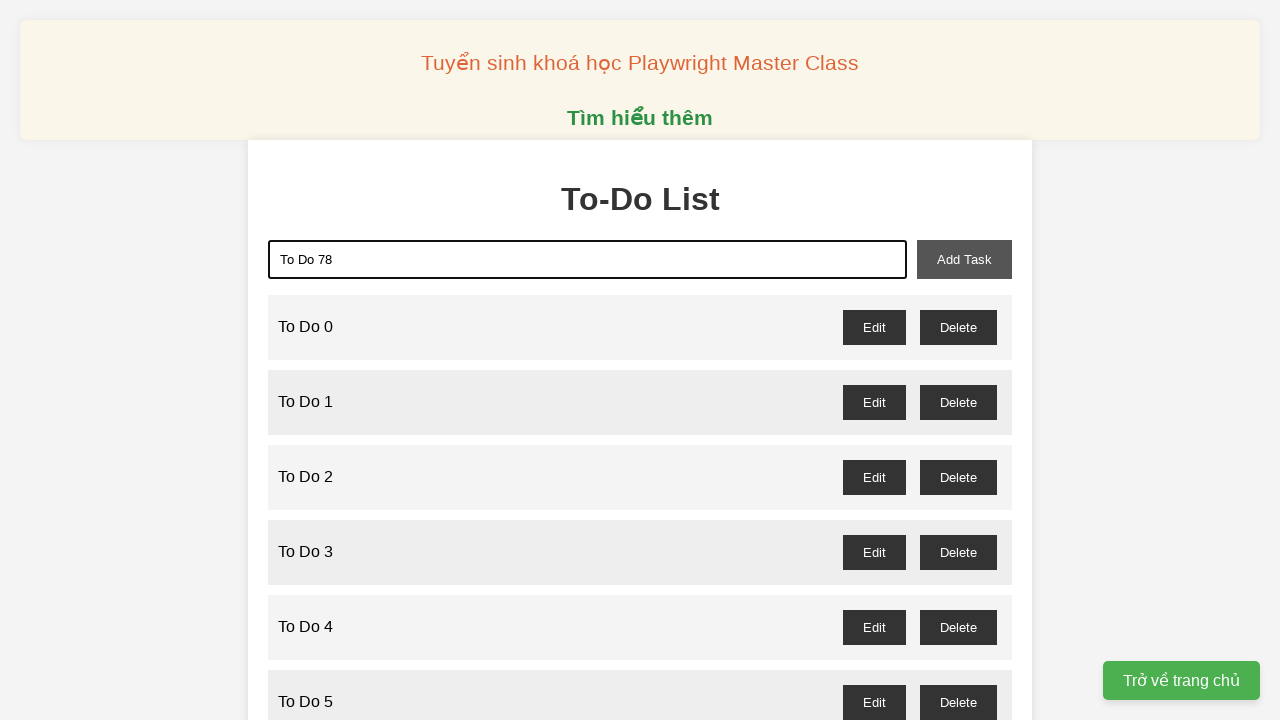

Clicked 'Add Task' button to add 'To Do 78' to the list at (964, 259) on internal:role=button[name="Add Task"i]
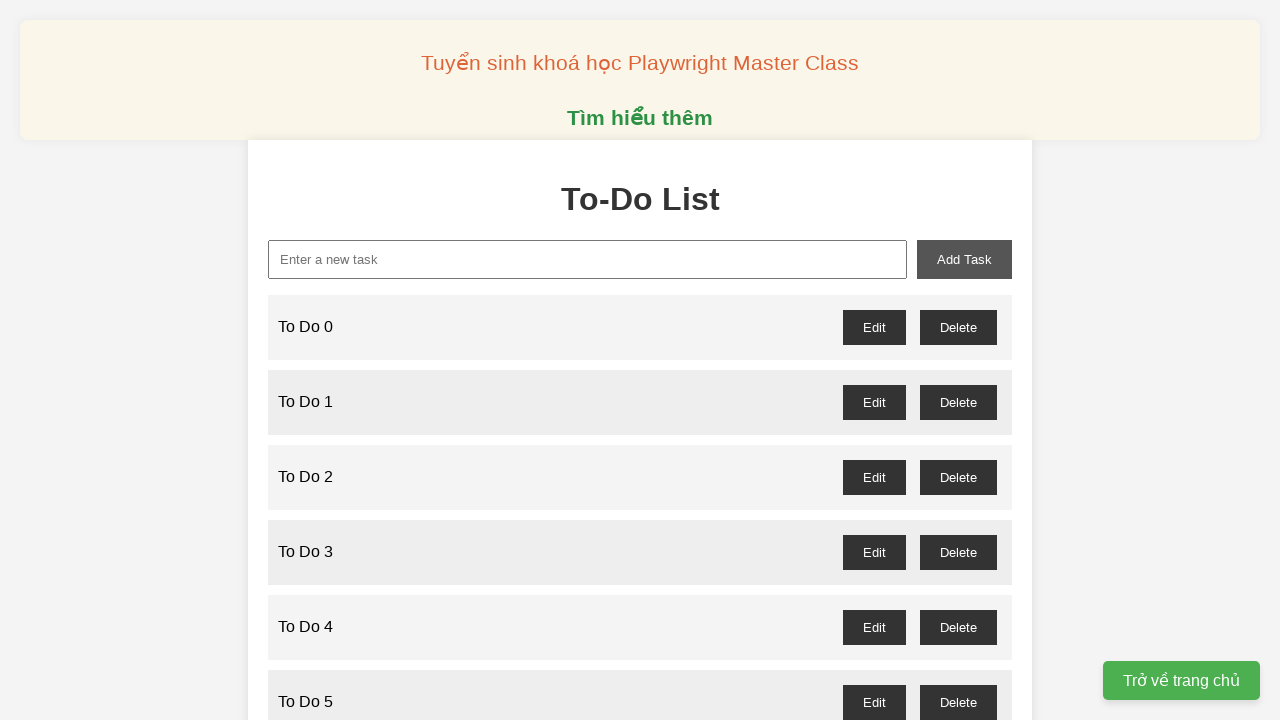

Filled task input field with 'To Do 79' on internal:attr=[placeholder="Enter a new task"i]
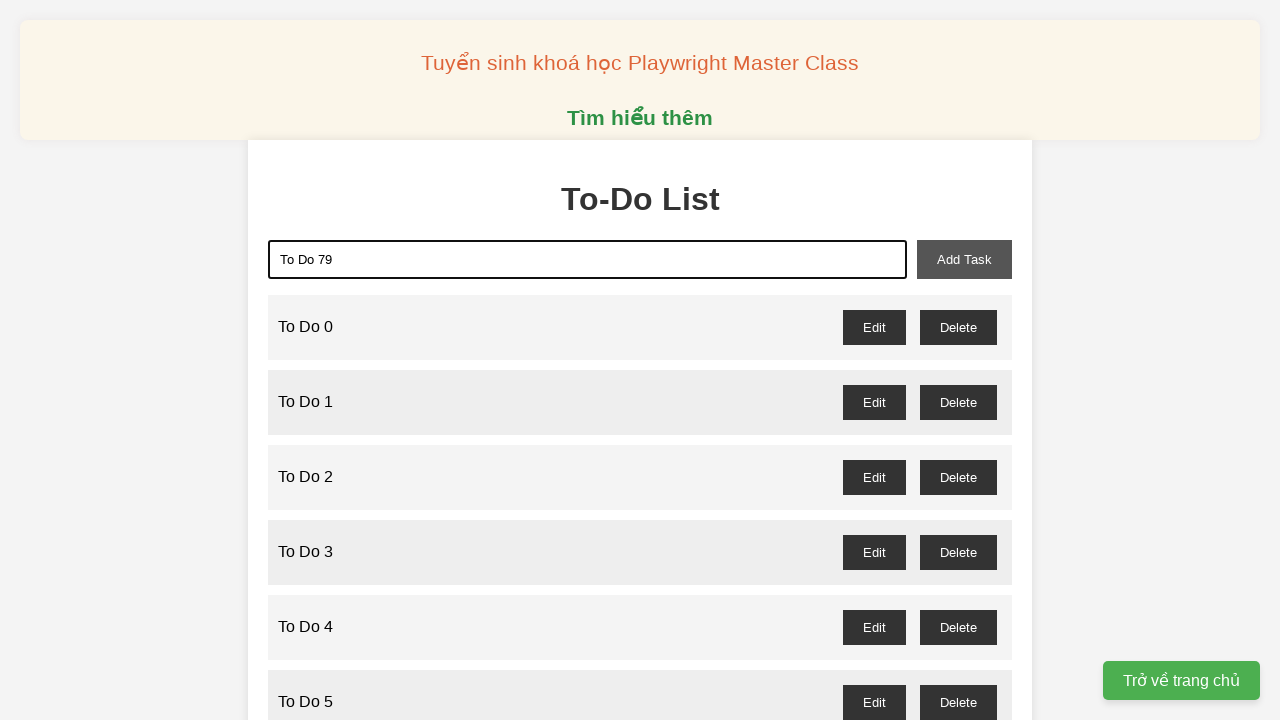

Clicked 'Add Task' button to add 'To Do 79' to the list at (964, 259) on internal:role=button[name="Add Task"i]
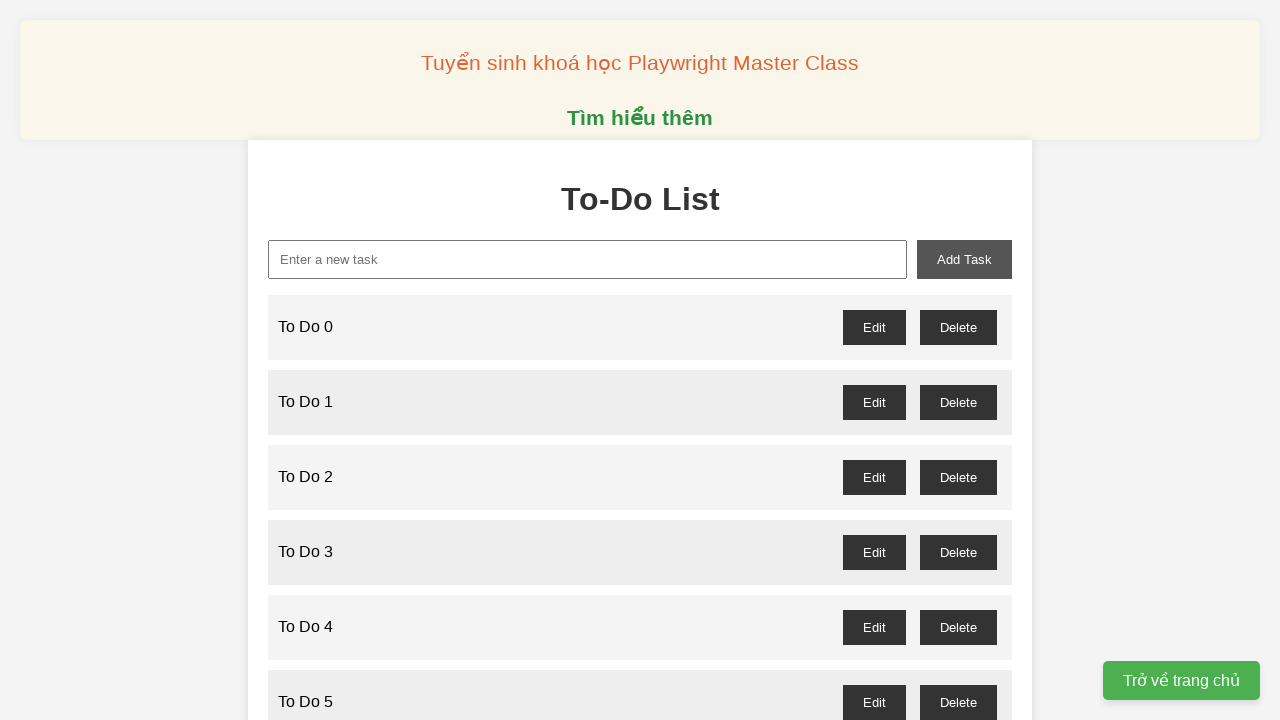

Filled task input field with 'To Do 80' on internal:attr=[placeholder="Enter a new task"i]
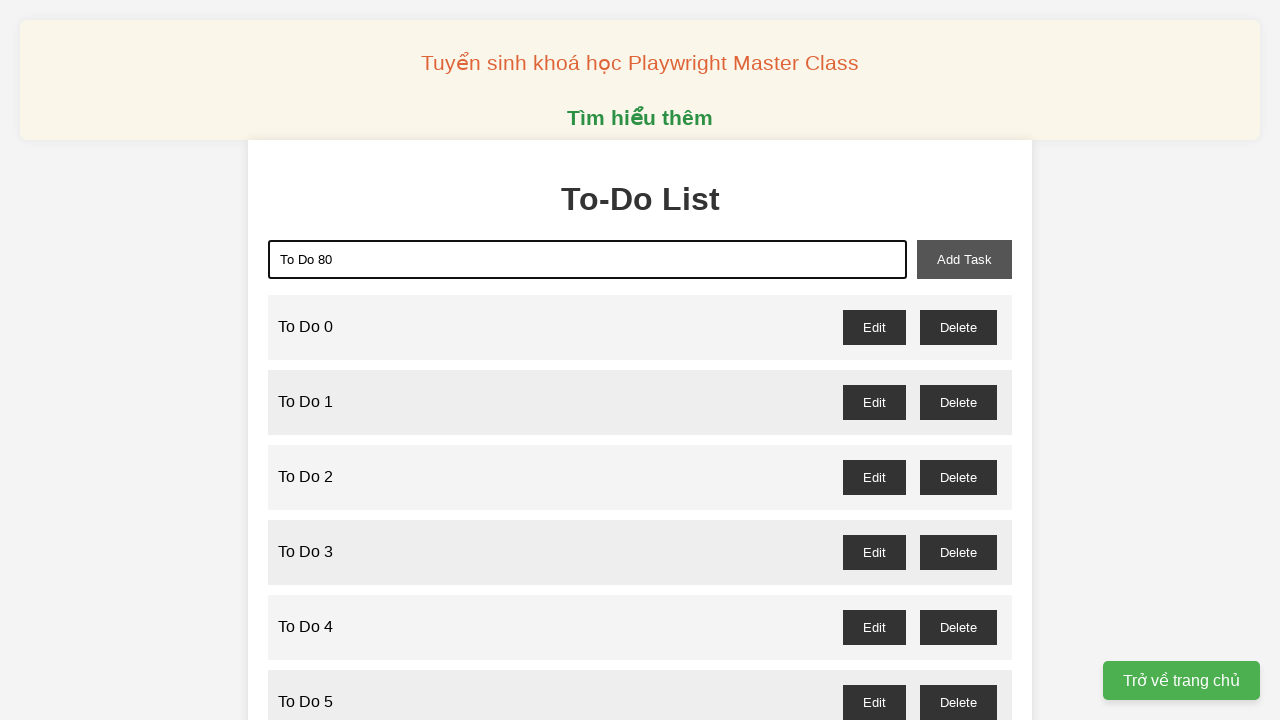

Clicked 'Add Task' button to add 'To Do 80' to the list at (964, 259) on internal:role=button[name="Add Task"i]
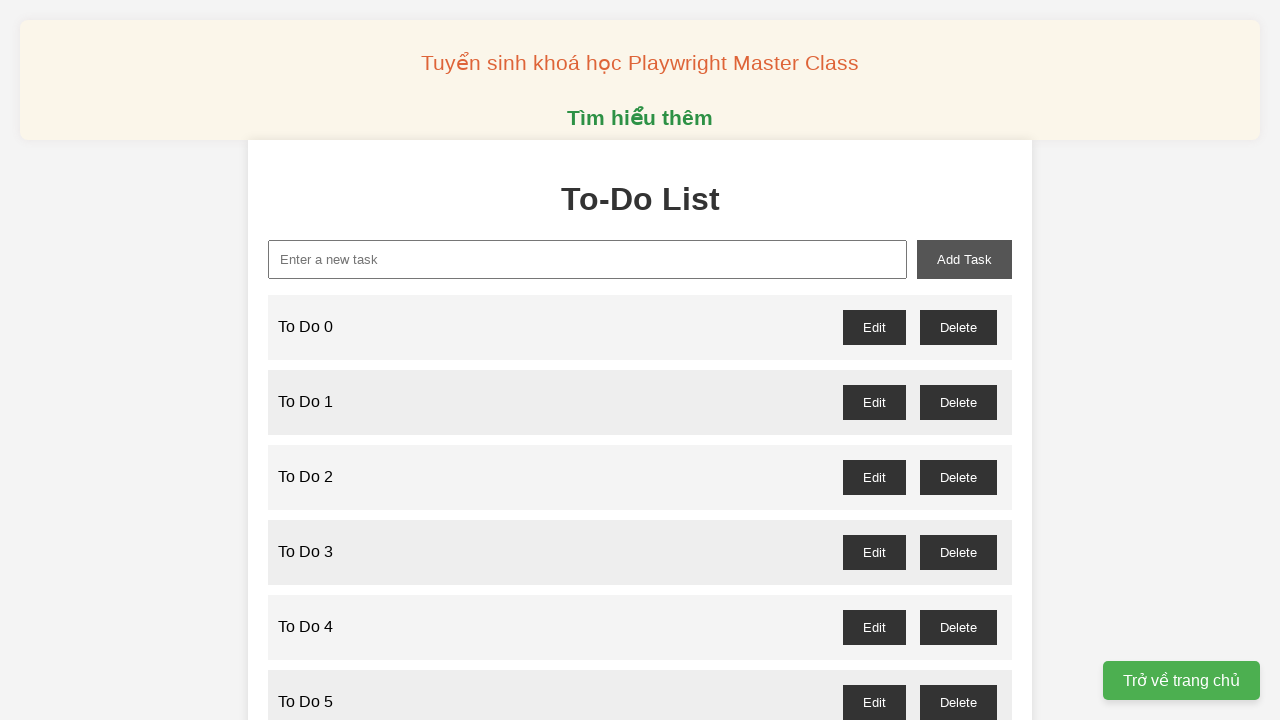

Filled task input field with 'To Do 81' on internal:attr=[placeholder="Enter a new task"i]
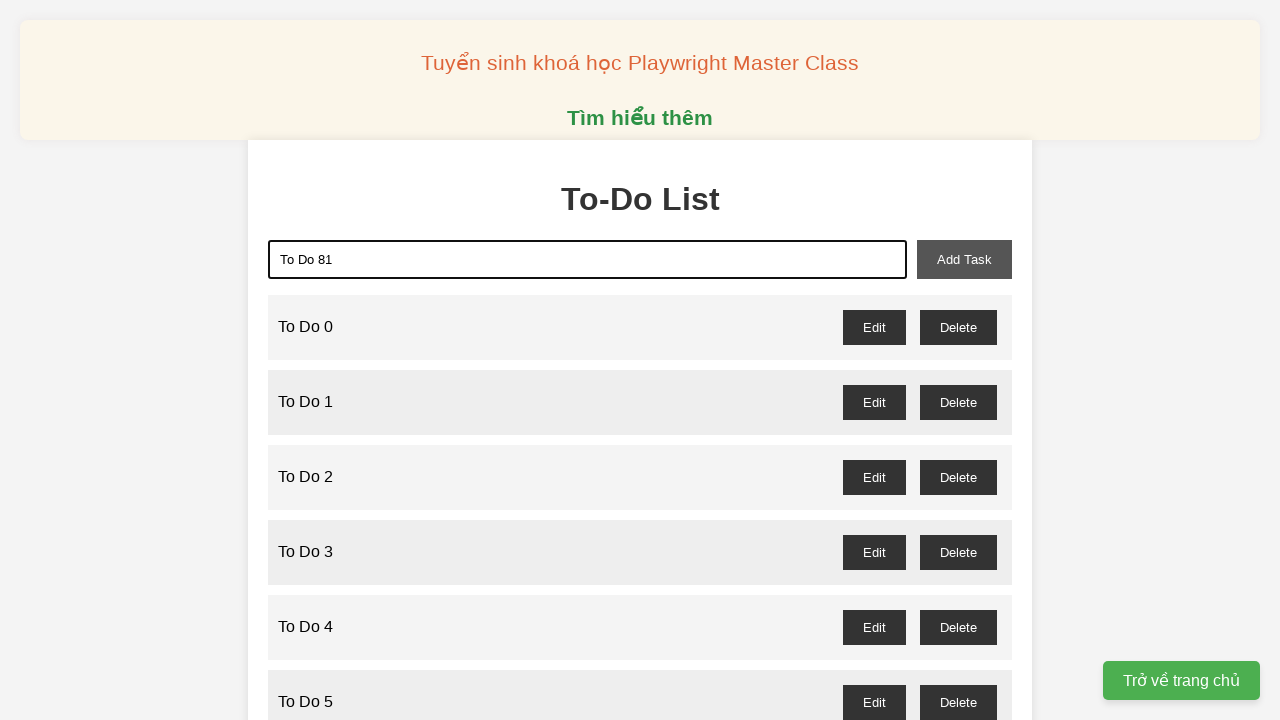

Clicked 'Add Task' button to add 'To Do 81' to the list at (964, 259) on internal:role=button[name="Add Task"i]
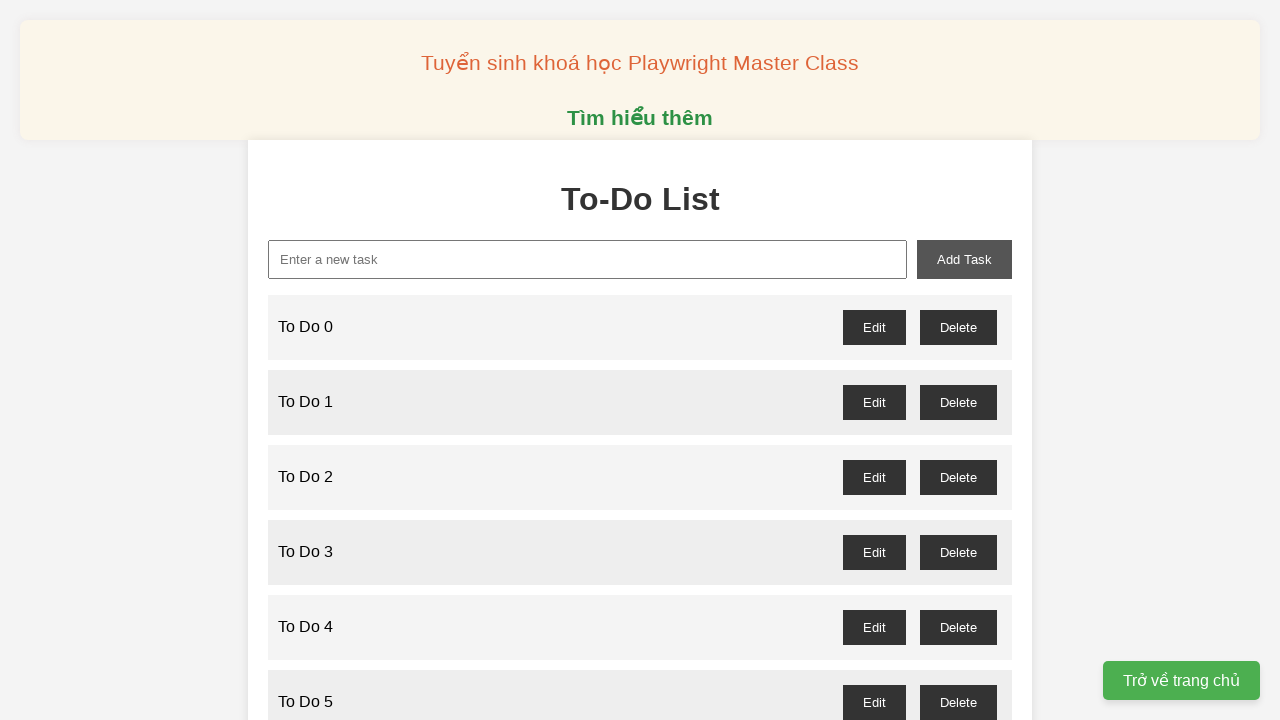

Filled task input field with 'To Do 82' on internal:attr=[placeholder="Enter a new task"i]
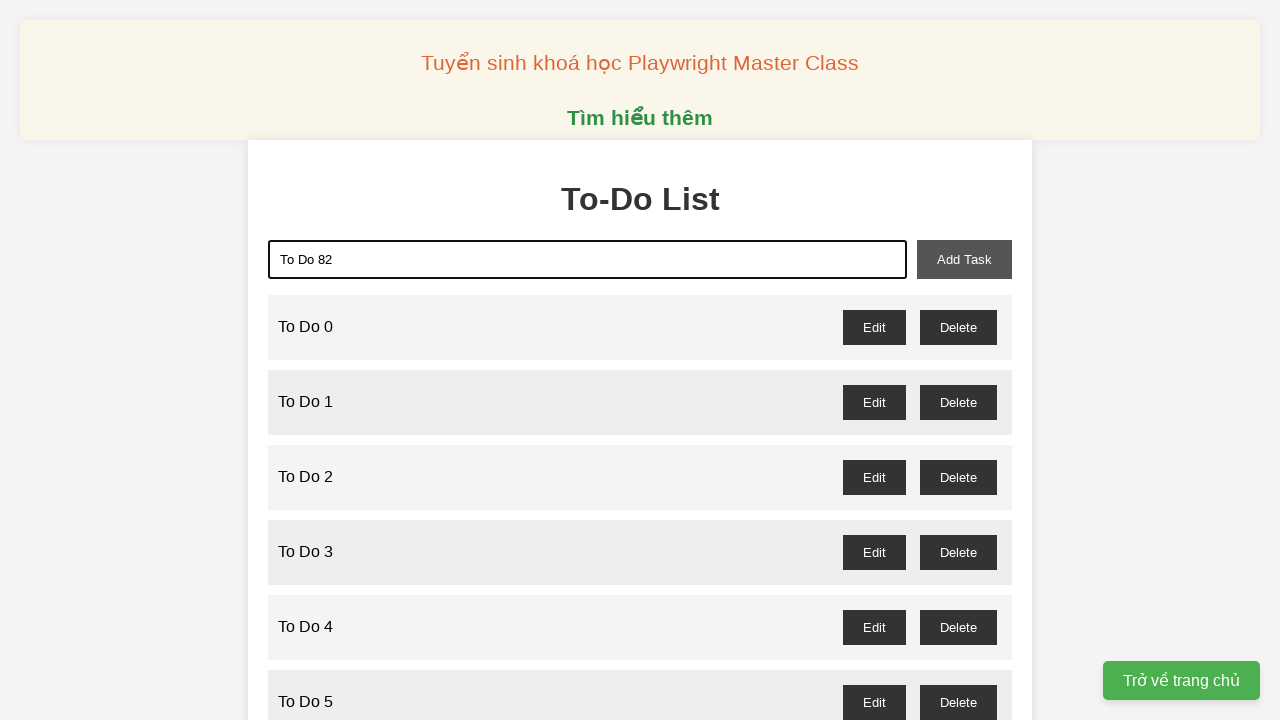

Clicked 'Add Task' button to add 'To Do 82' to the list at (964, 259) on internal:role=button[name="Add Task"i]
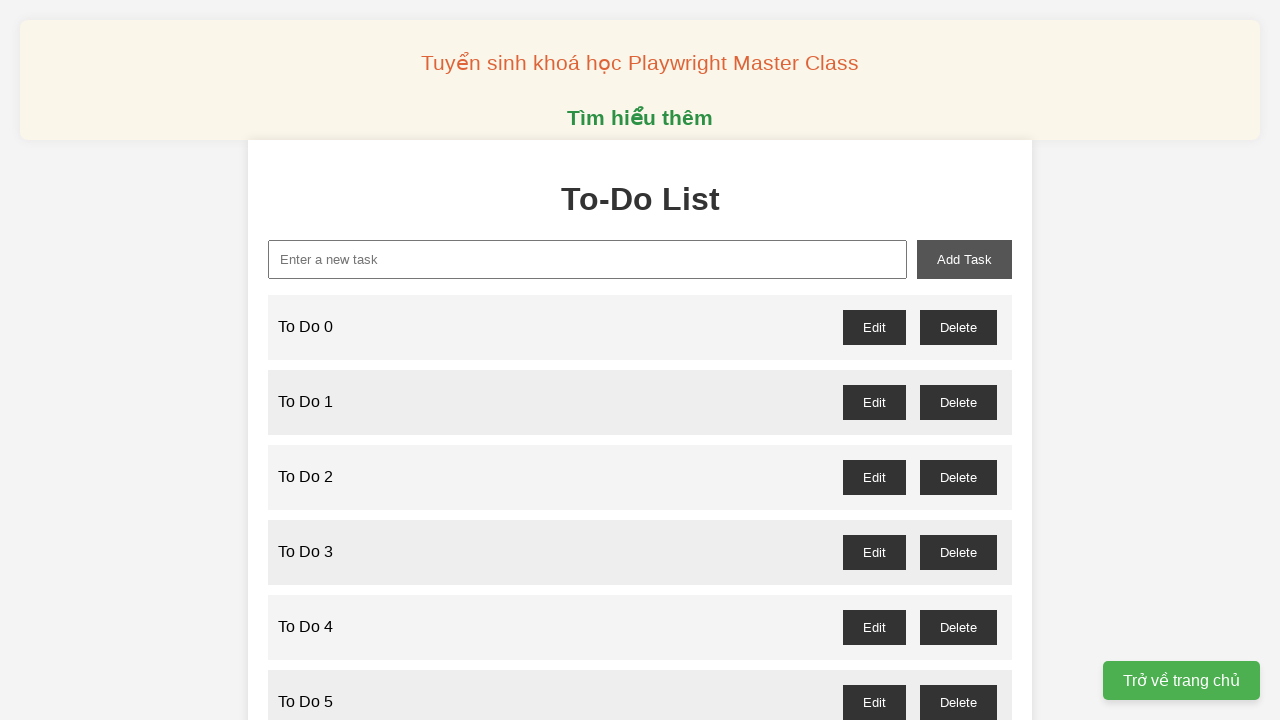

Filled task input field with 'To Do 83' on internal:attr=[placeholder="Enter a new task"i]
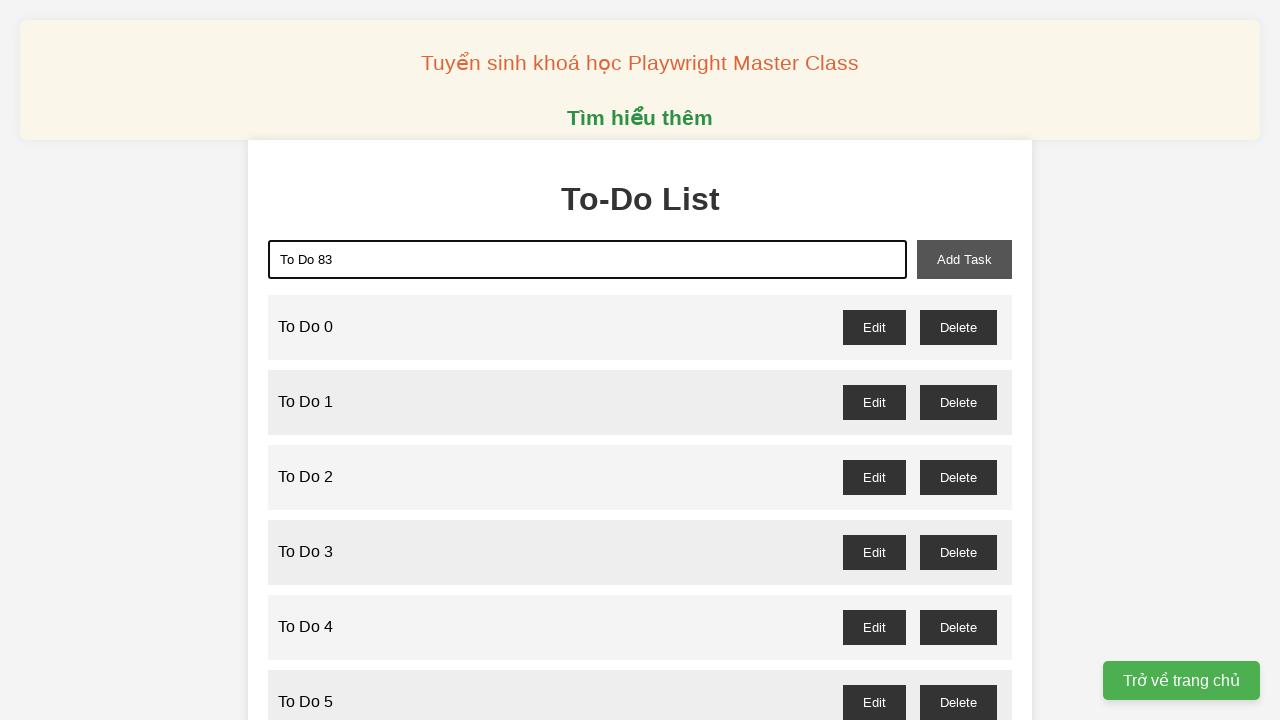

Clicked 'Add Task' button to add 'To Do 83' to the list at (964, 259) on internal:role=button[name="Add Task"i]
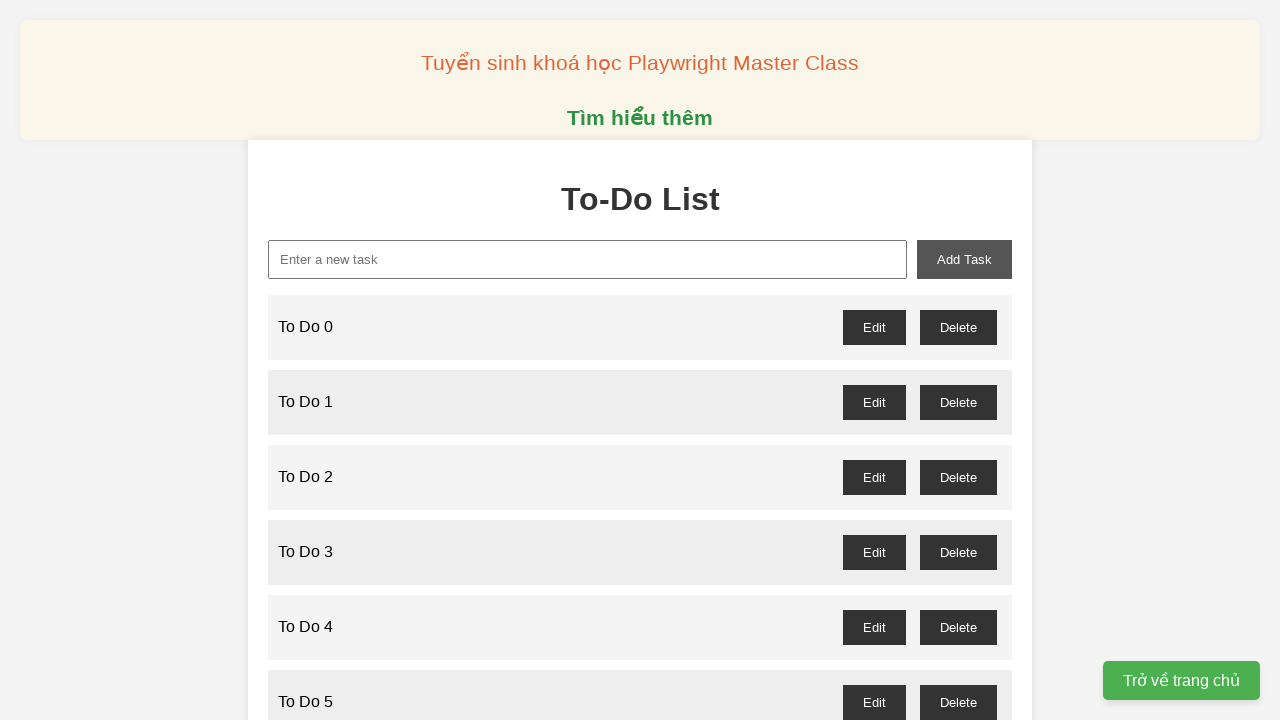

Filled task input field with 'To Do 84' on internal:attr=[placeholder="Enter a new task"i]
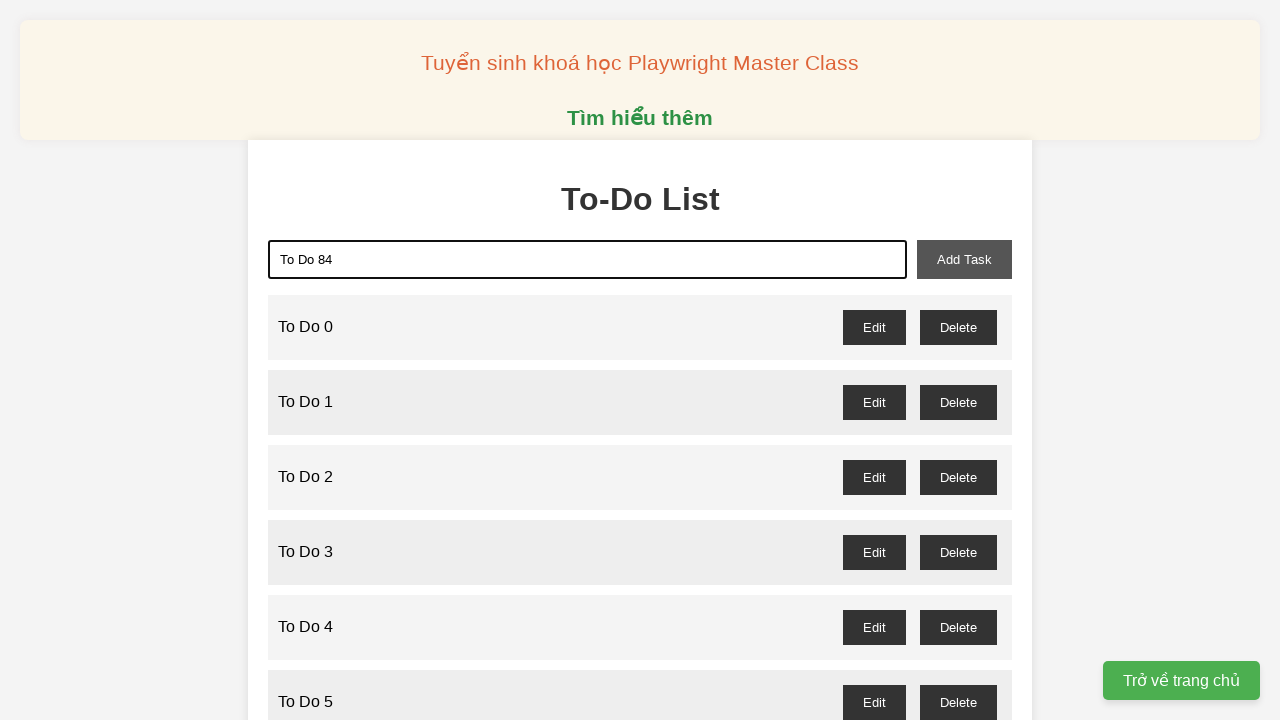

Clicked 'Add Task' button to add 'To Do 84' to the list at (964, 259) on internal:role=button[name="Add Task"i]
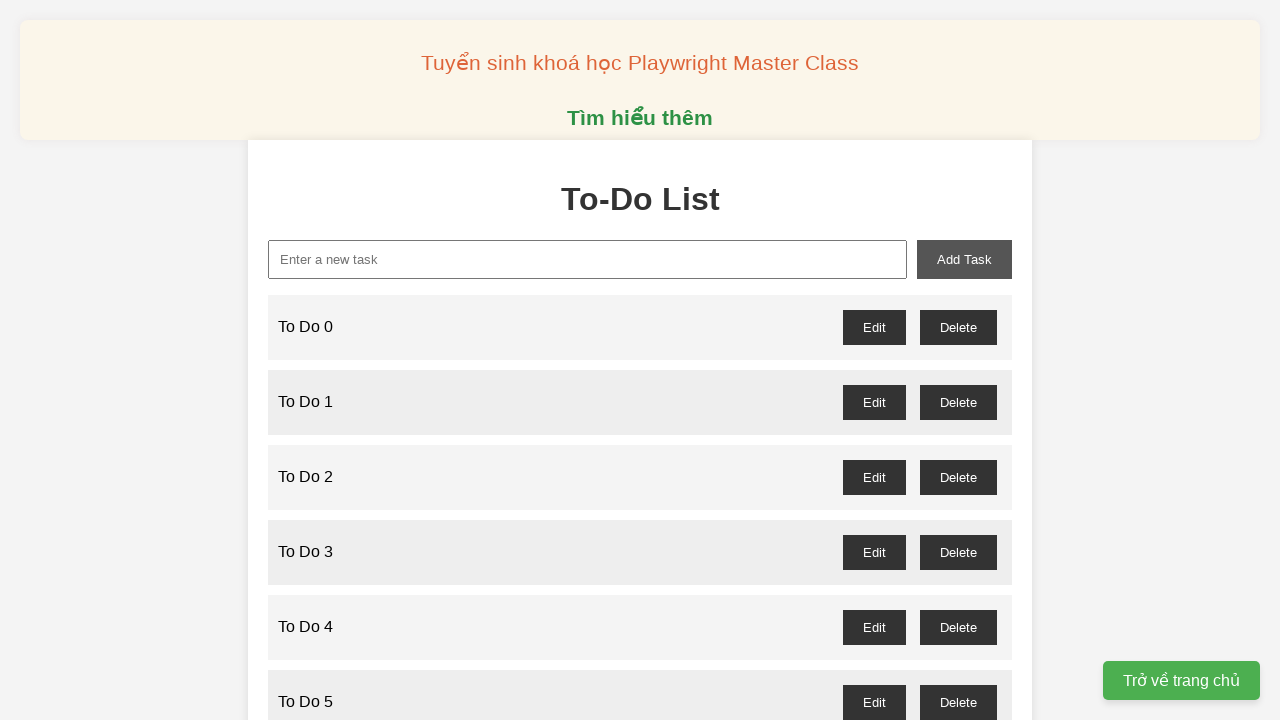

Filled task input field with 'To Do 85' on internal:attr=[placeholder="Enter a new task"i]
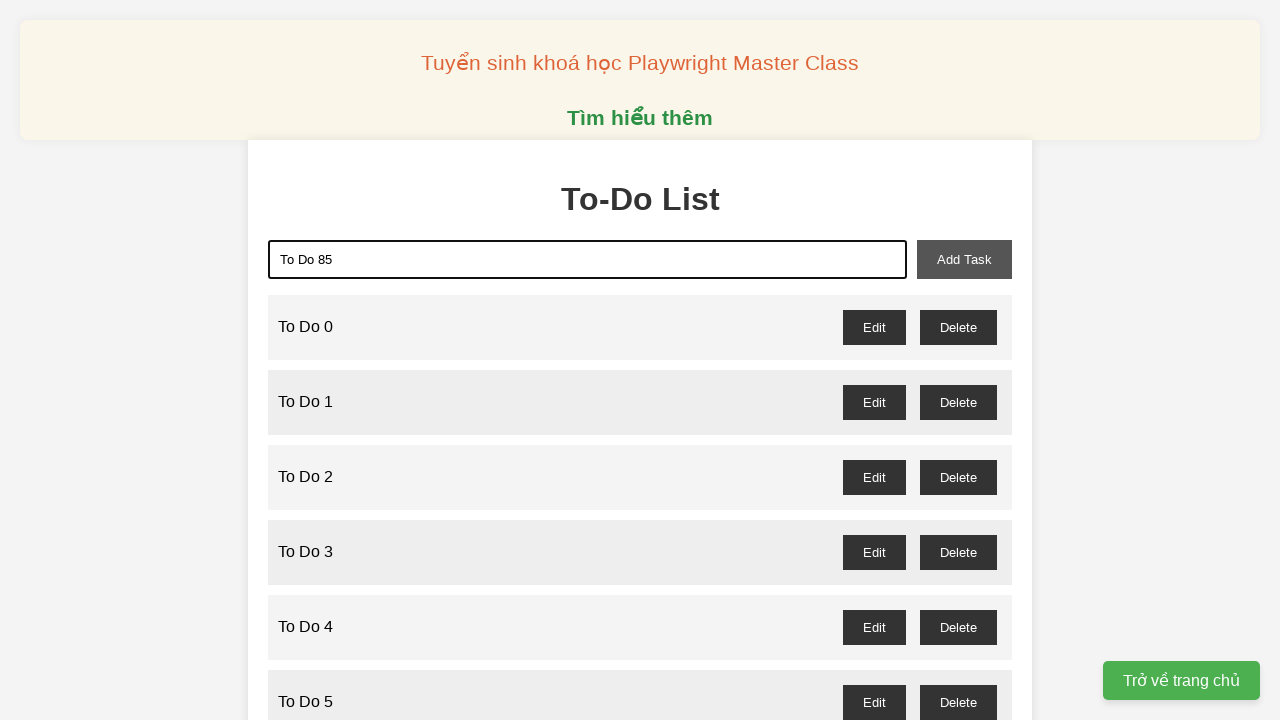

Clicked 'Add Task' button to add 'To Do 85' to the list at (964, 259) on internal:role=button[name="Add Task"i]
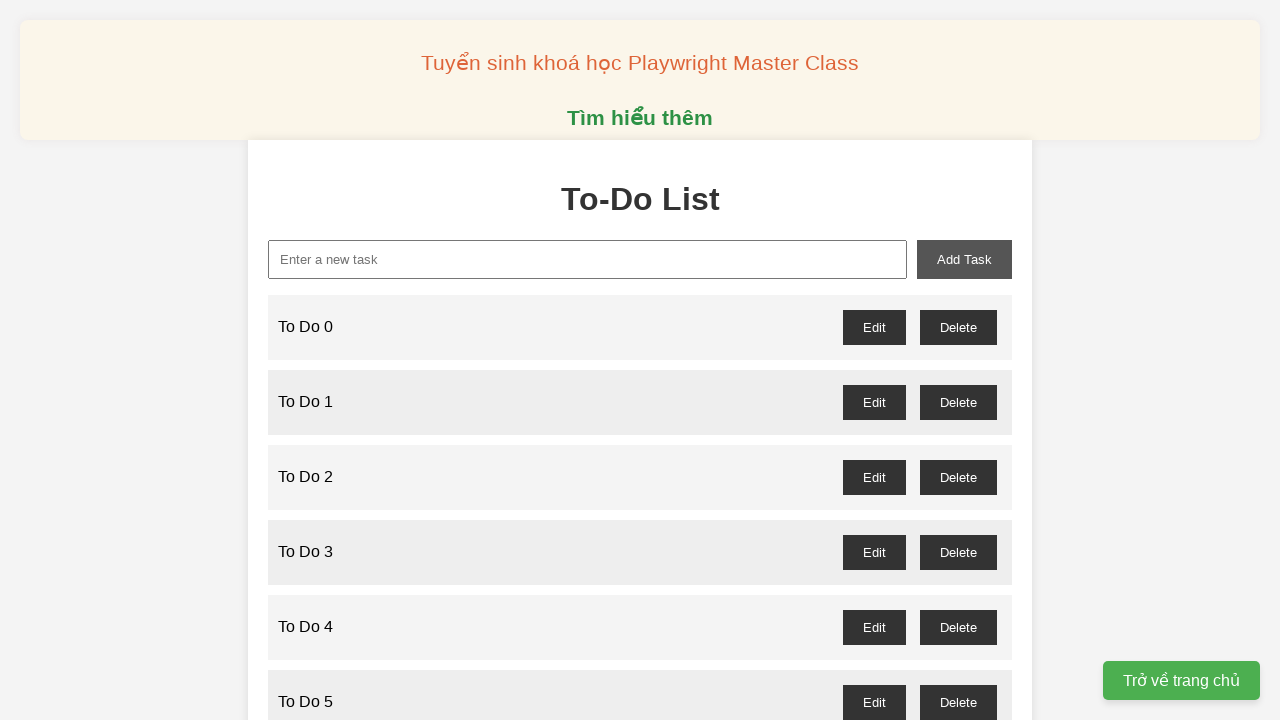

Filled task input field with 'To Do 86' on internal:attr=[placeholder="Enter a new task"i]
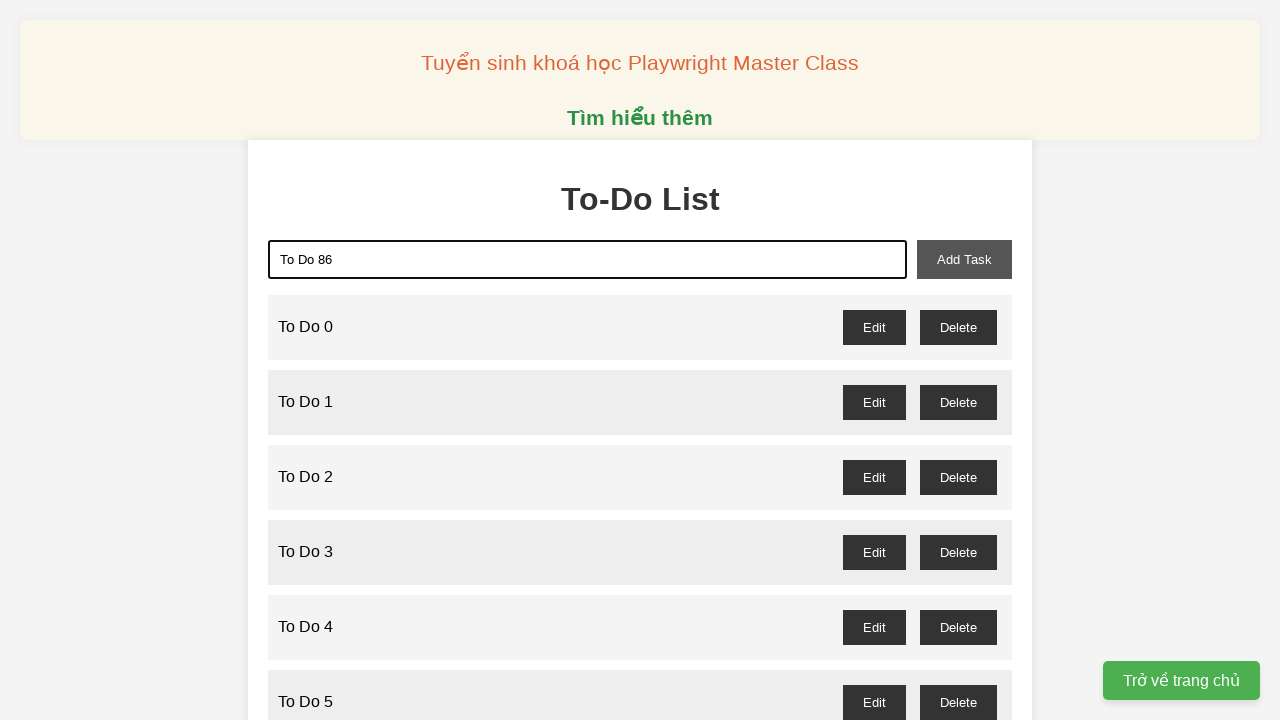

Clicked 'Add Task' button to add 'To Do 86' to the list at (964, 259) on internal:role=button[name="Add Task"i]
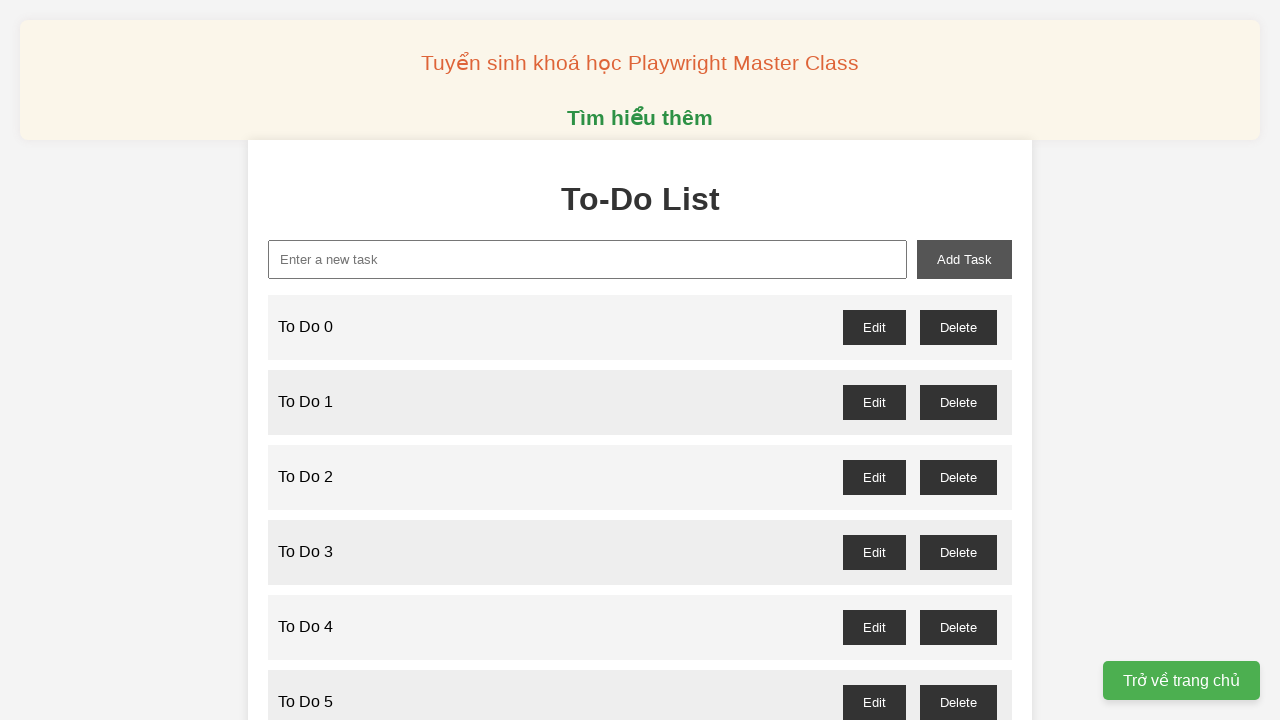

Filled task input field with 'To Do 87' on internal:attr=[placeholder="Enter a new task"i]
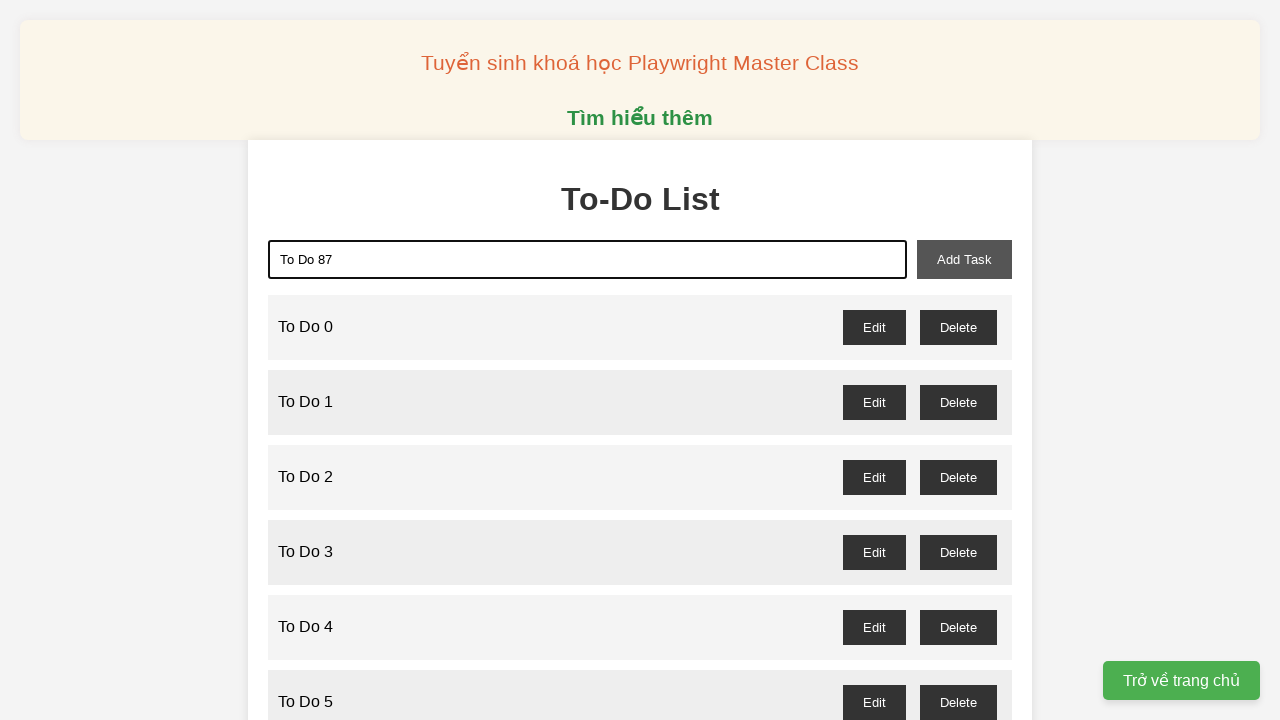

Clicked 'Add Task' button to add 'To Do 87' to the list at (964, 259) on internal:role=button[name="Add Task"i]
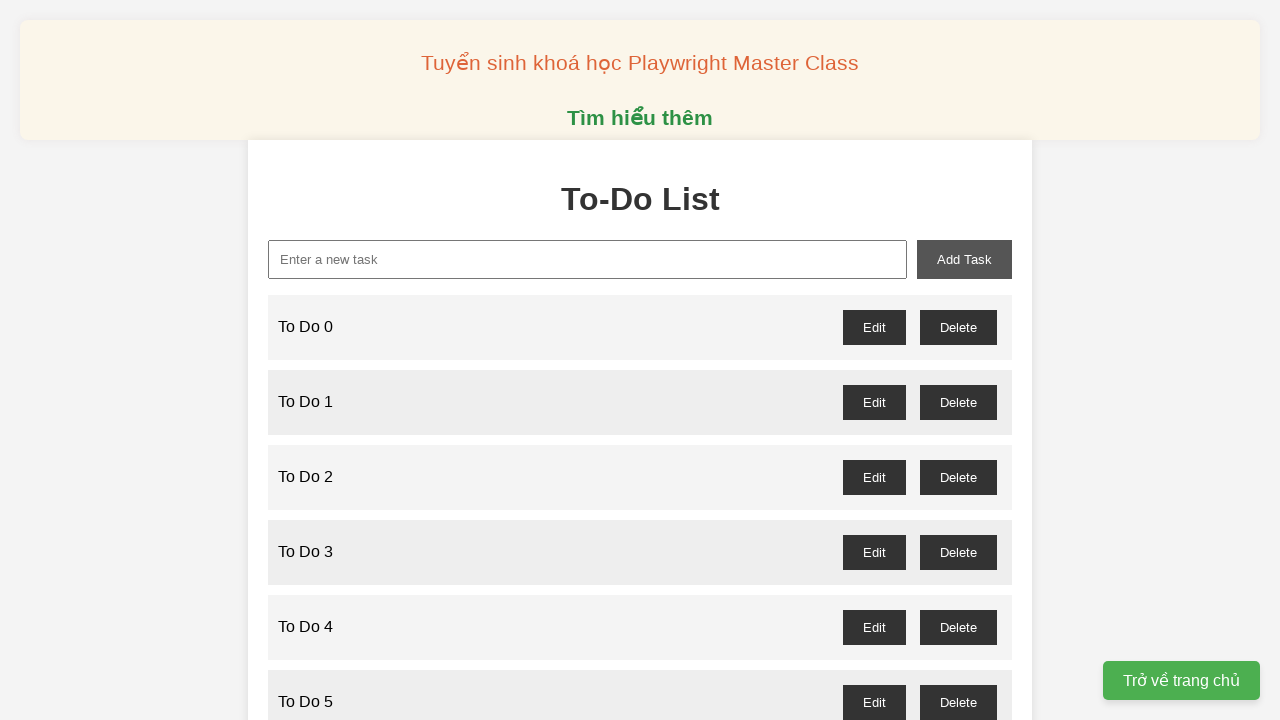

Filled task input field with 'To Do 88' on internal:attr=[placeholder="Enter a new task"i]
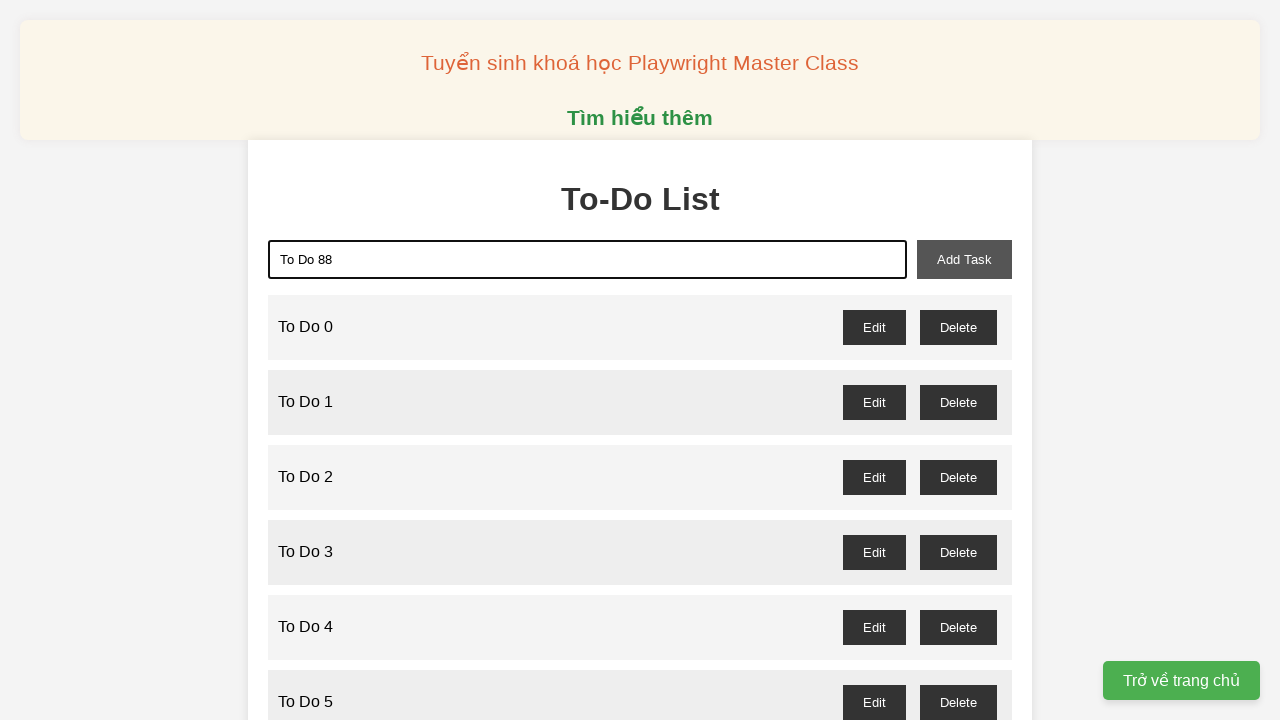

Clicked 'Add Task' button to add 'To Do 88' to the list at (964, 259) on internal:role=button[name="Add Task"i]
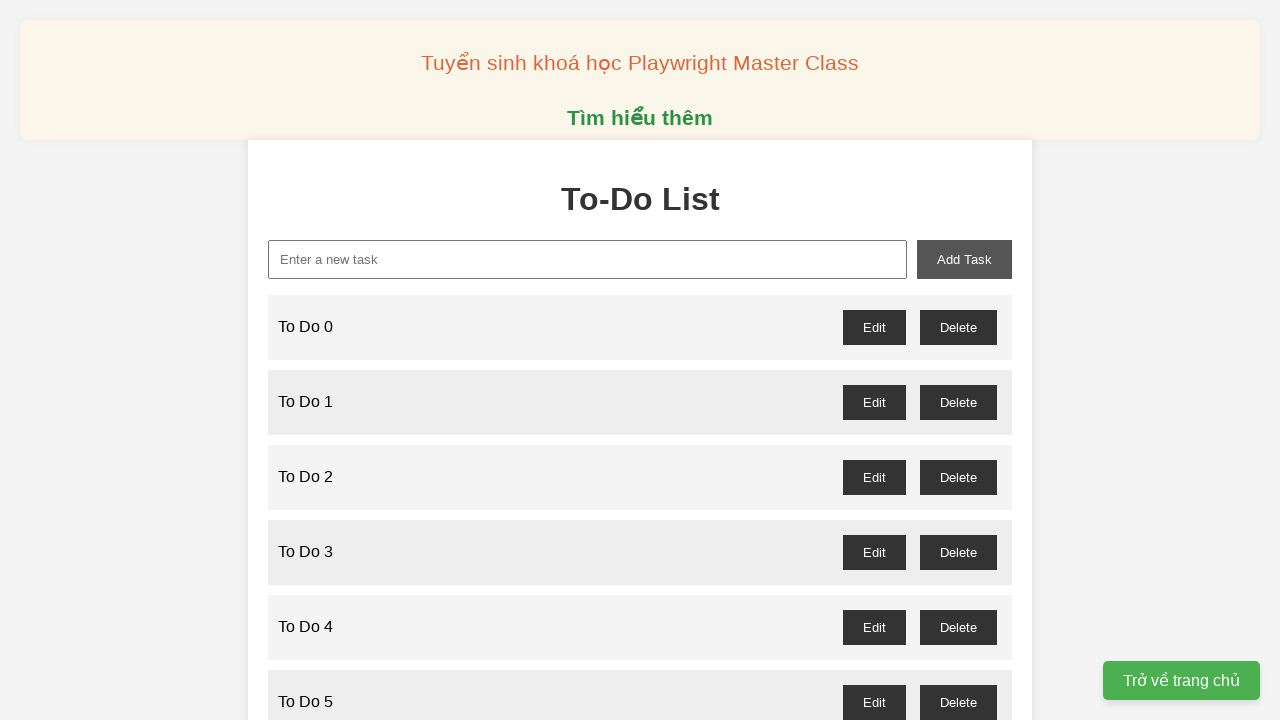

Filled task input field with 'To Do 89' on internal:attr=[placeholder="Enter a new task"i]
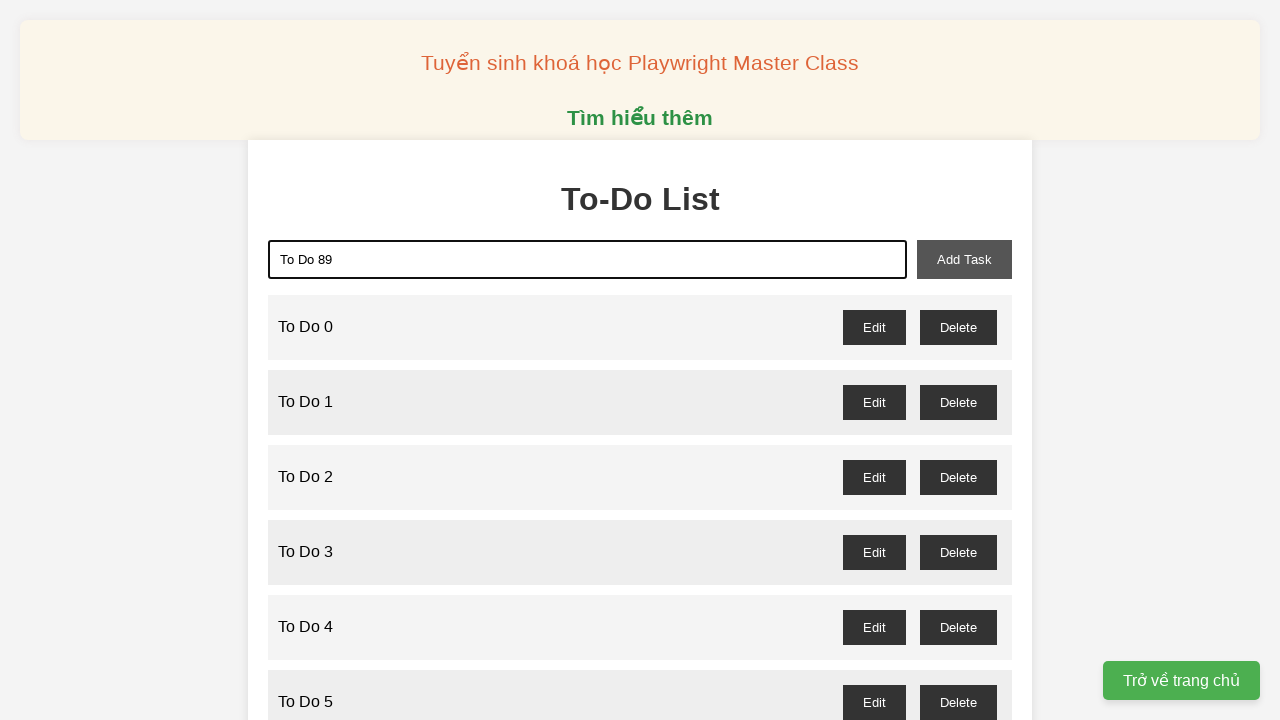

Clicked 'Add Task' button to add 'To Do 89' to the list at (964, 259) on internal:role=button[name="Add Task"i]
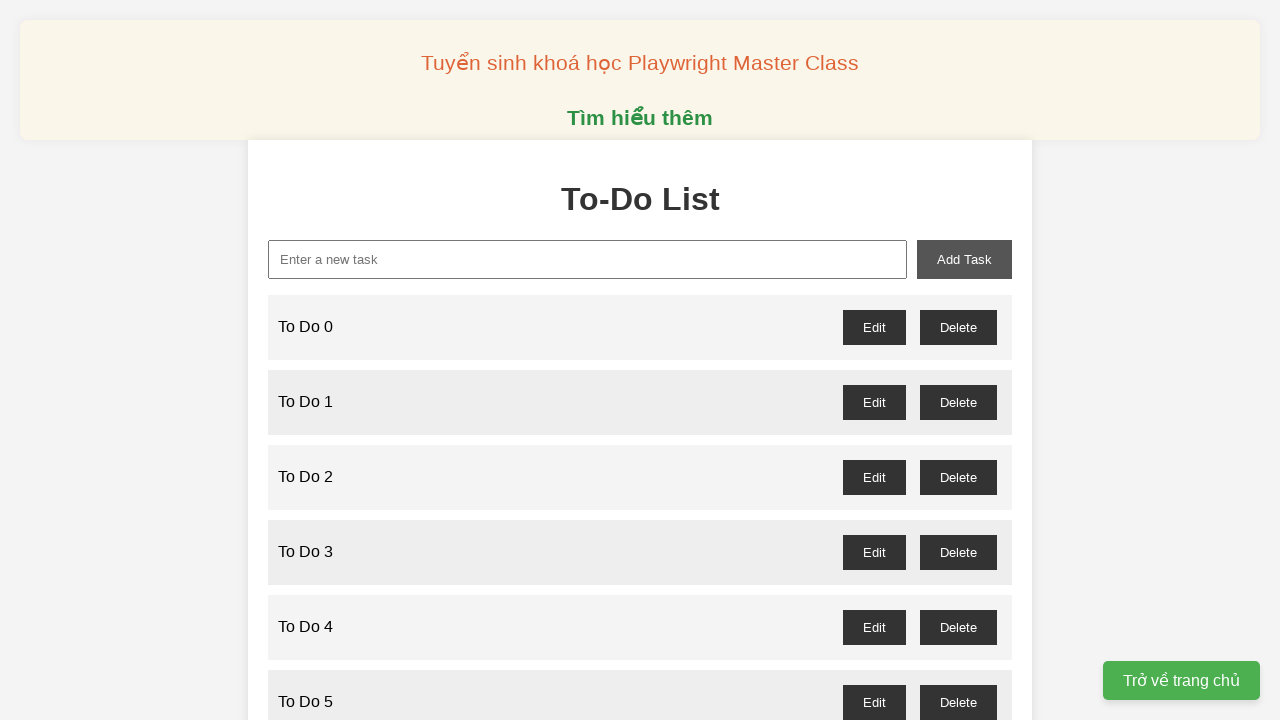

Filled task input field with 'To Do 90' on internal:attr=[placeholder="Enter a new task"i]
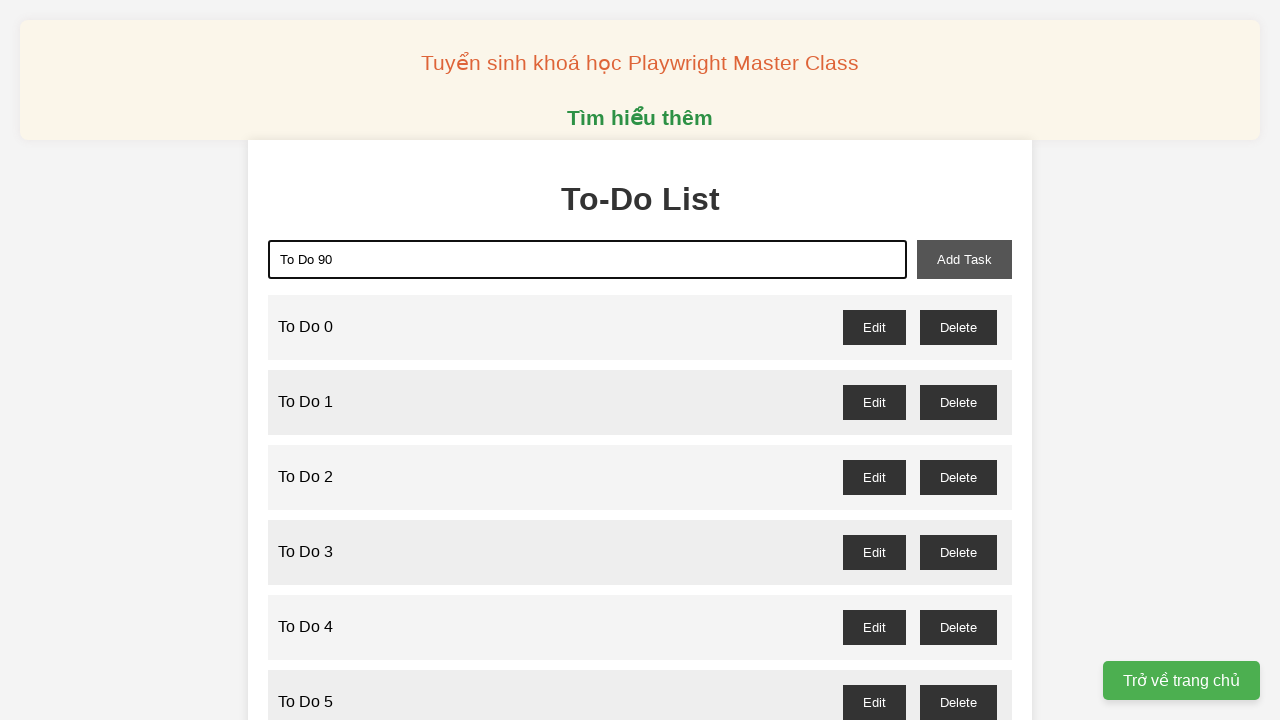

Clicked 'Add Task' button to add 'To Do 90' to the list at (964, 259) on internal:role=button[name="Add Task"i]
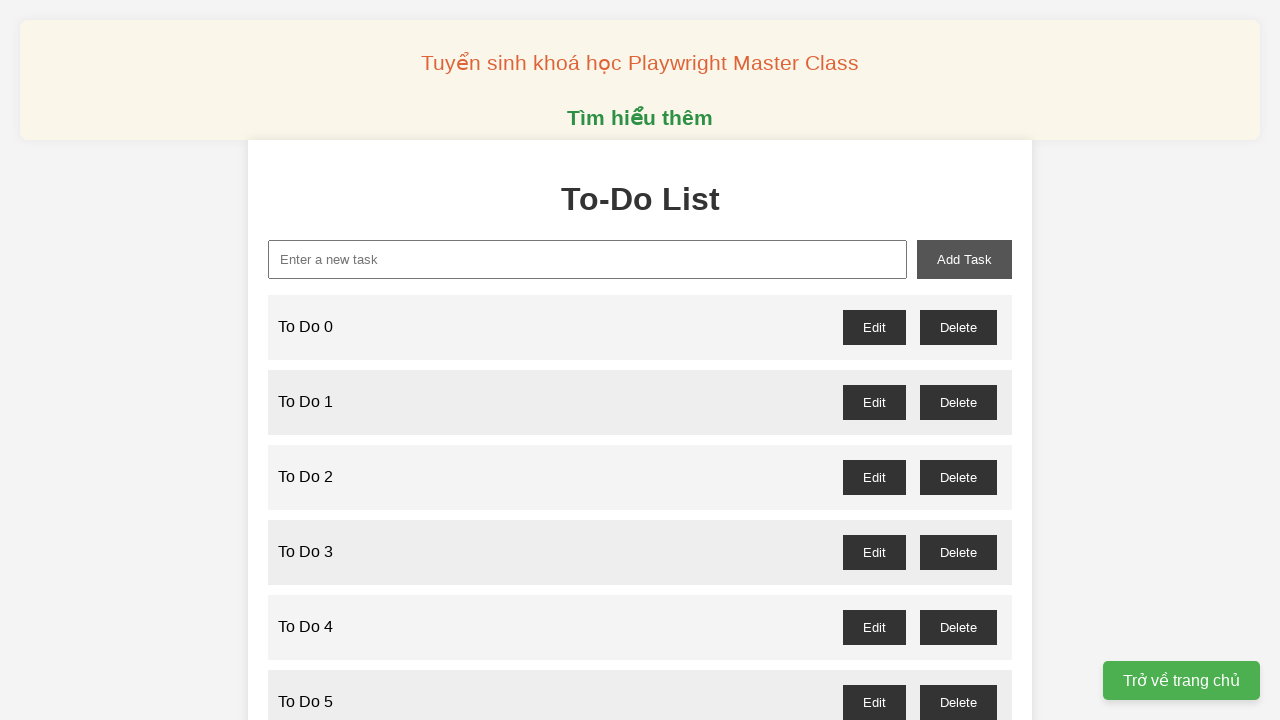

Filled task input field with 'To Do 91' on internal:attr=[placeholder="Enter a new task"i]
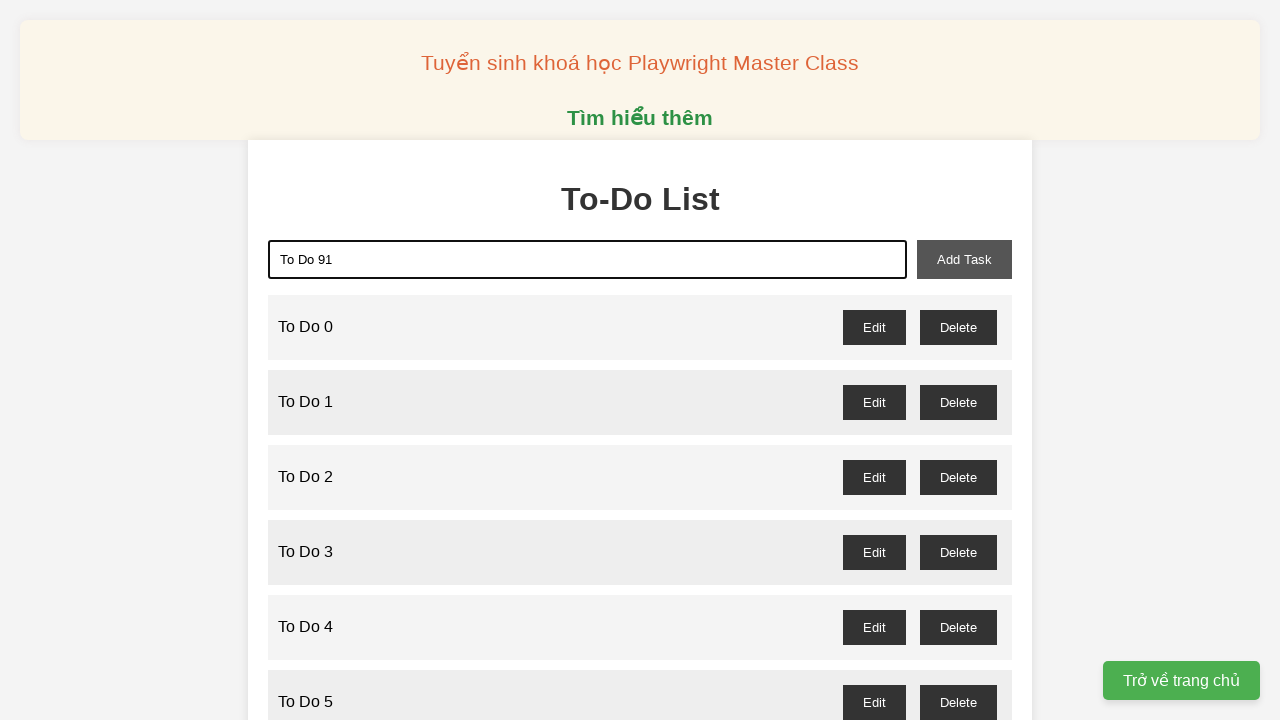

Clicked 'Add Task' button to add 'To Do 91' to the list at (964, 259) on internal:role=button[name="Add Task"i]
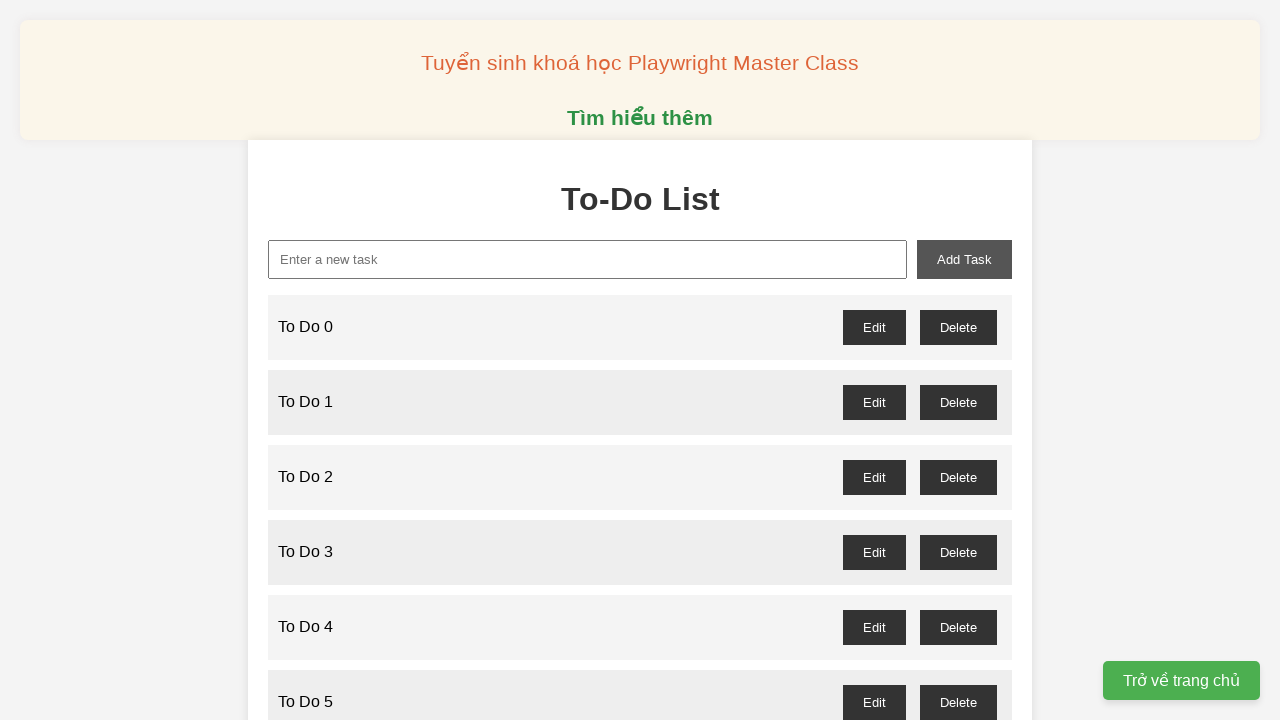

Filled task input field with 'To Do 92' on internal:attr=[placeholder="Enter a new task"i]
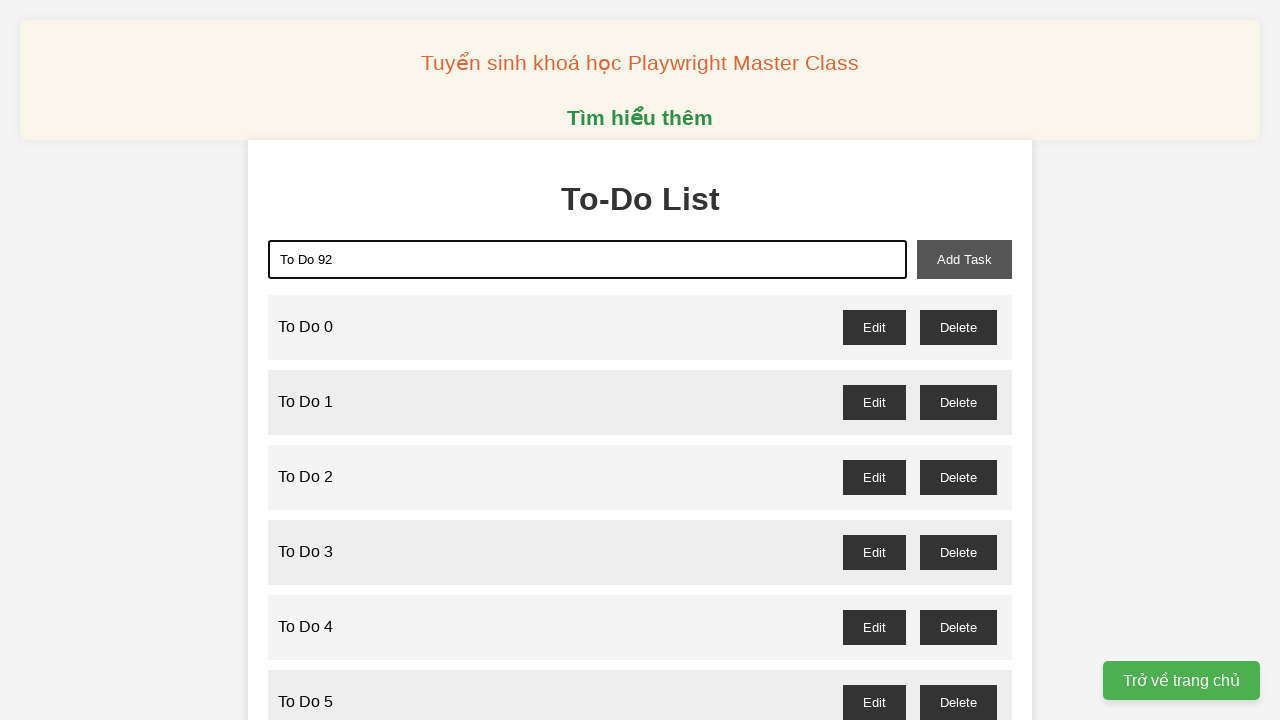

Clicked 'Add Task' button to add 'To Do 92' to the list at (964, 259) on internal:role=button[name="Add Task"i]
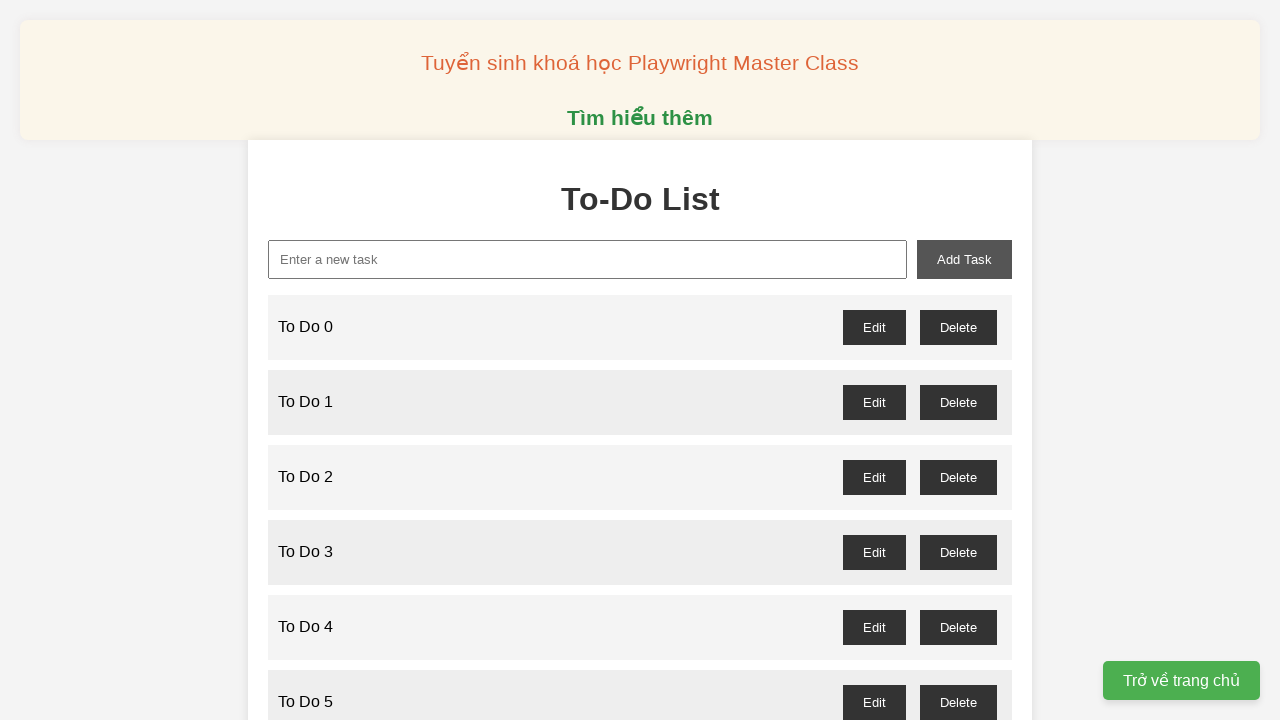

Filled task input field with 'To Do 93' on internal:attr=[placeholder="Enter a new task"i]
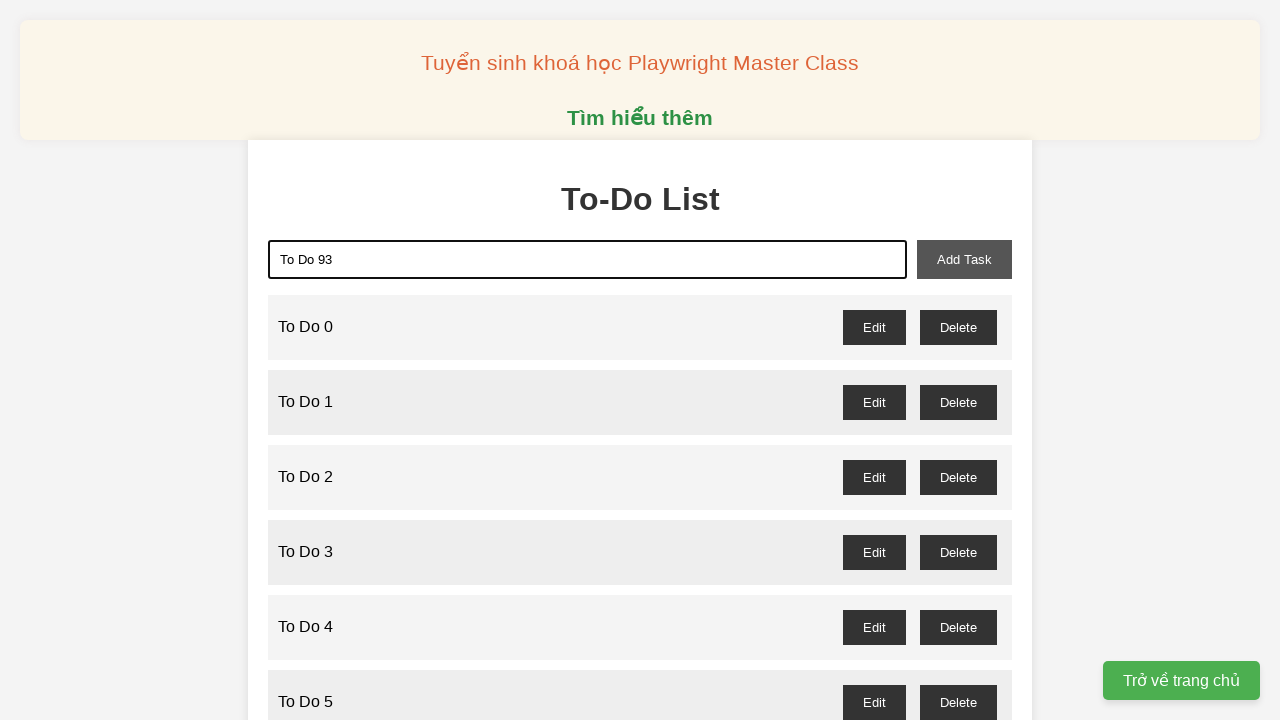

Clicked 'Add Task' button to add 'To Do 93' to the list at (964, 259) on internal:role=button[name="Add Task"i]
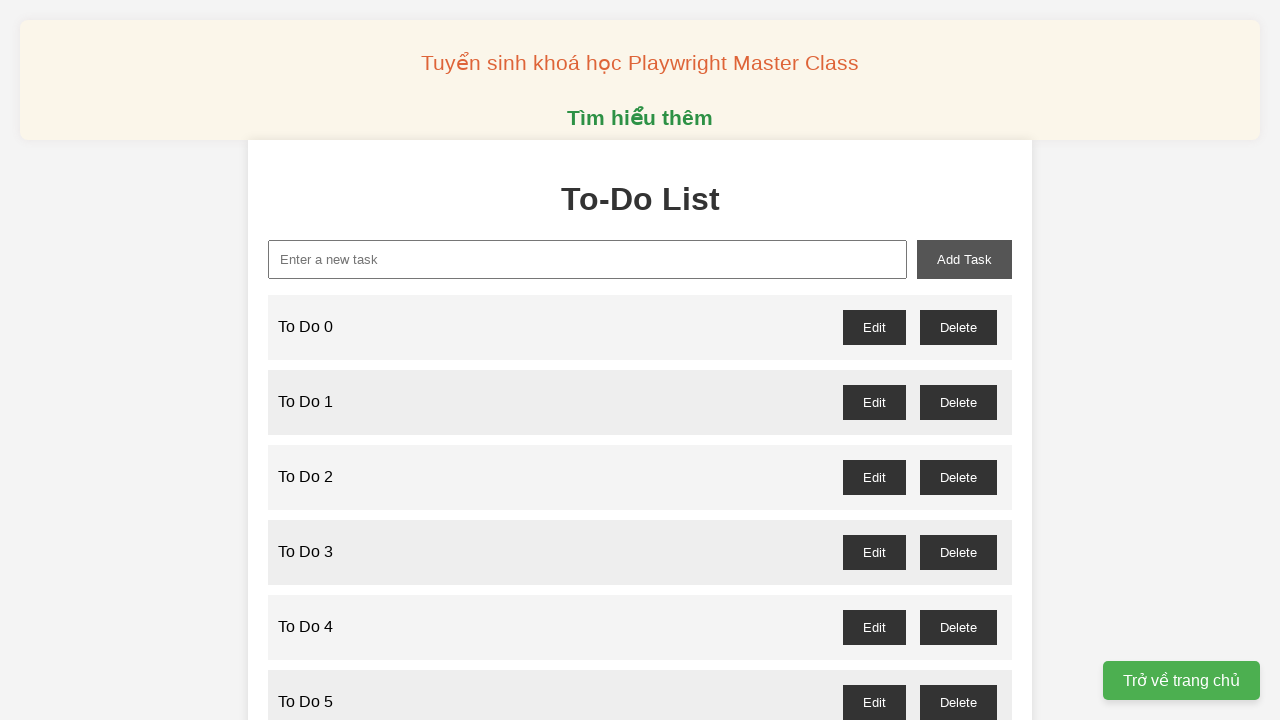

Filled task input field with 'To Do 94' on internal:attr=[placeholder="Enter a new task"i]
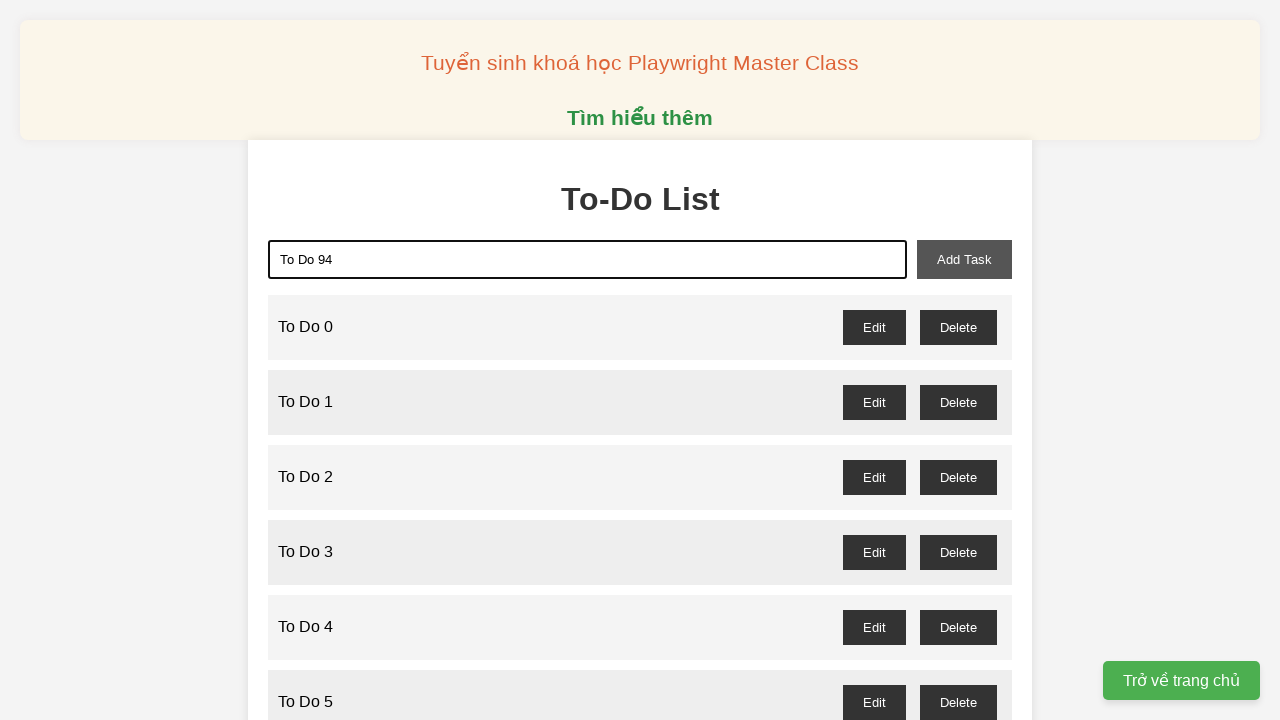

Clicked 'Add Task' button to add 'To Do 94' to the list at (964, 259) on internal:role=button[name="Add Task"i]
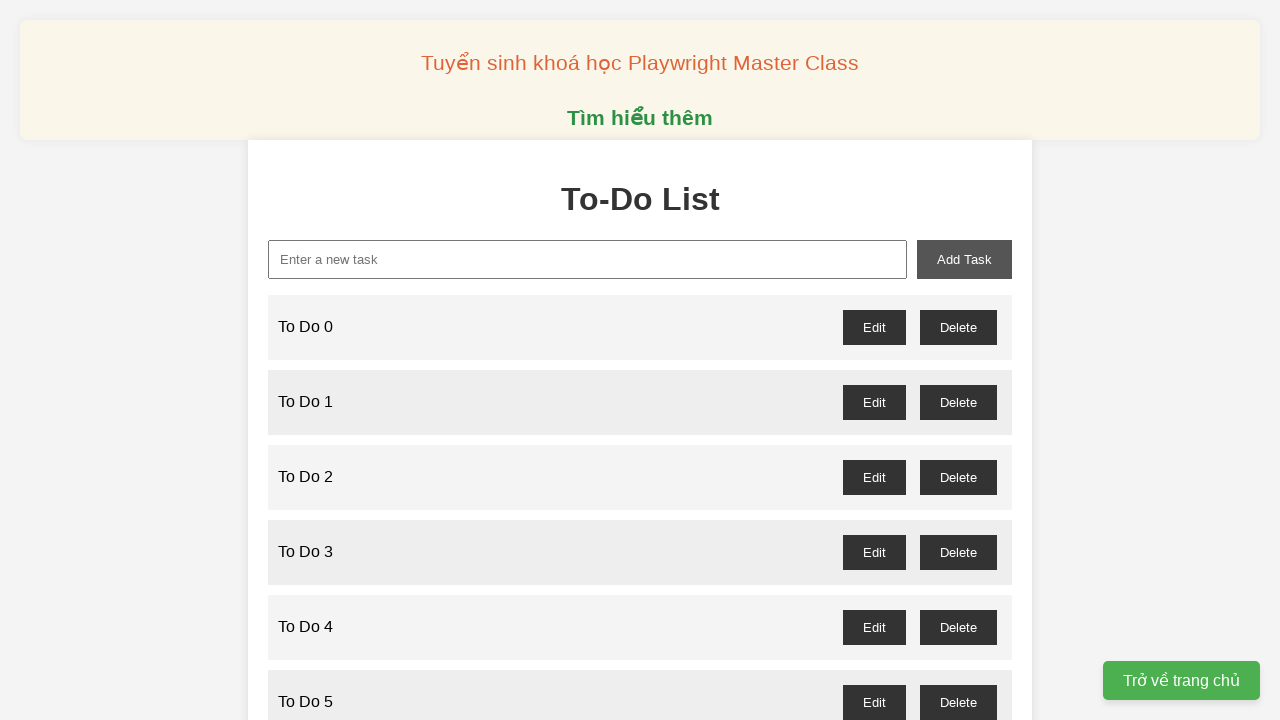

Filled task input field with 'To Do 95' on internal:attr=[placeholder="Enter a new task"i]
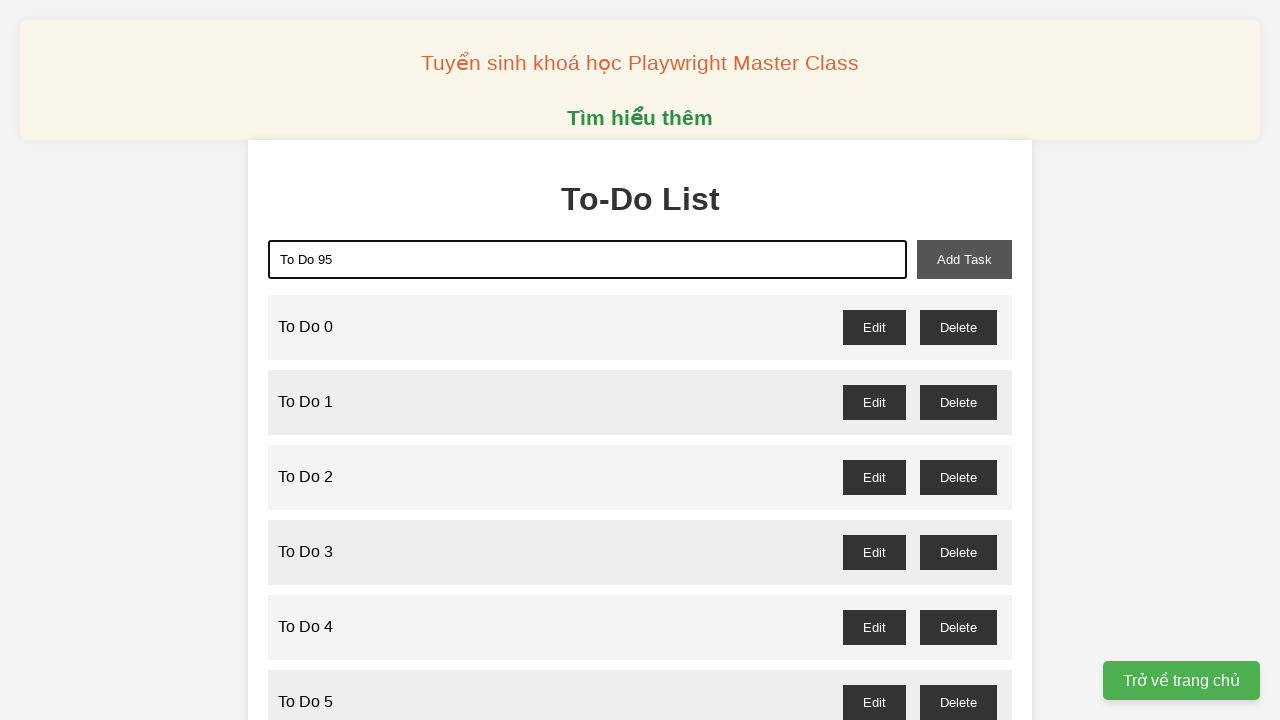

Clicked 'Add Task' button to add 'To Do 95' to the list at (964, 259) on internal:role=button[name="Add Task"i]
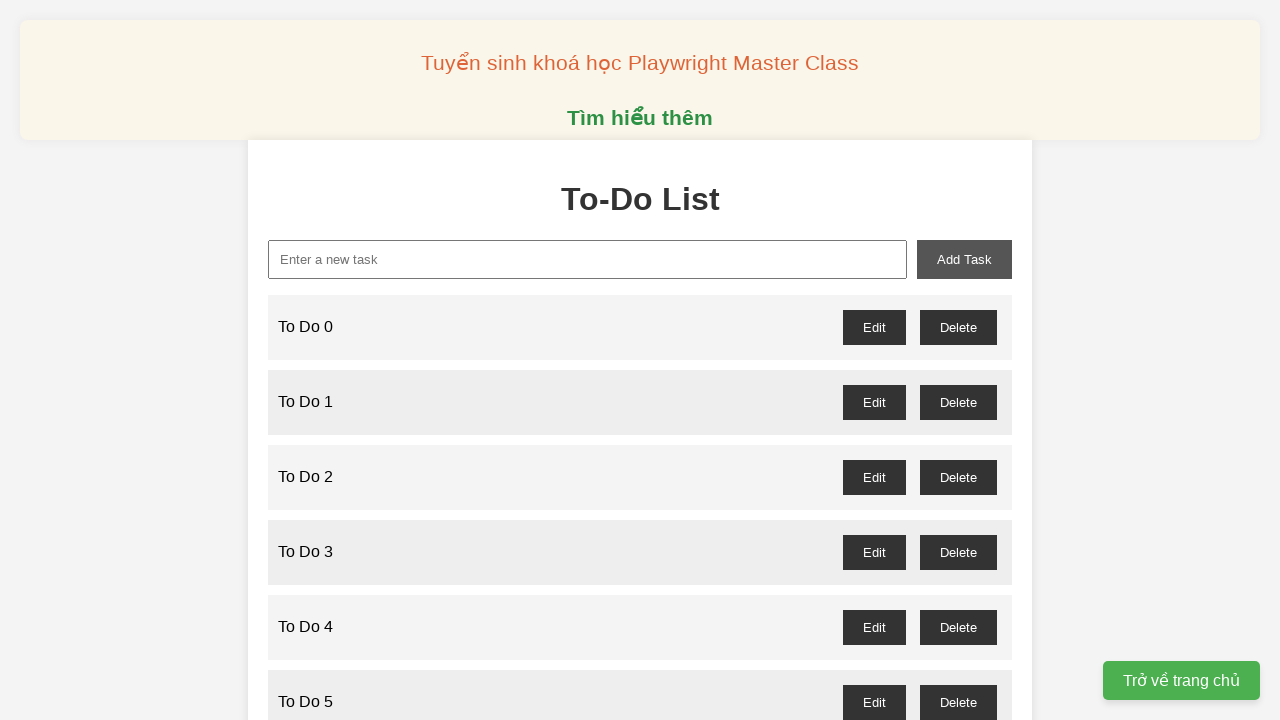

Filled task input field with 'To Do 96' on internal:attr=[placeholder="Enter a new task"i]
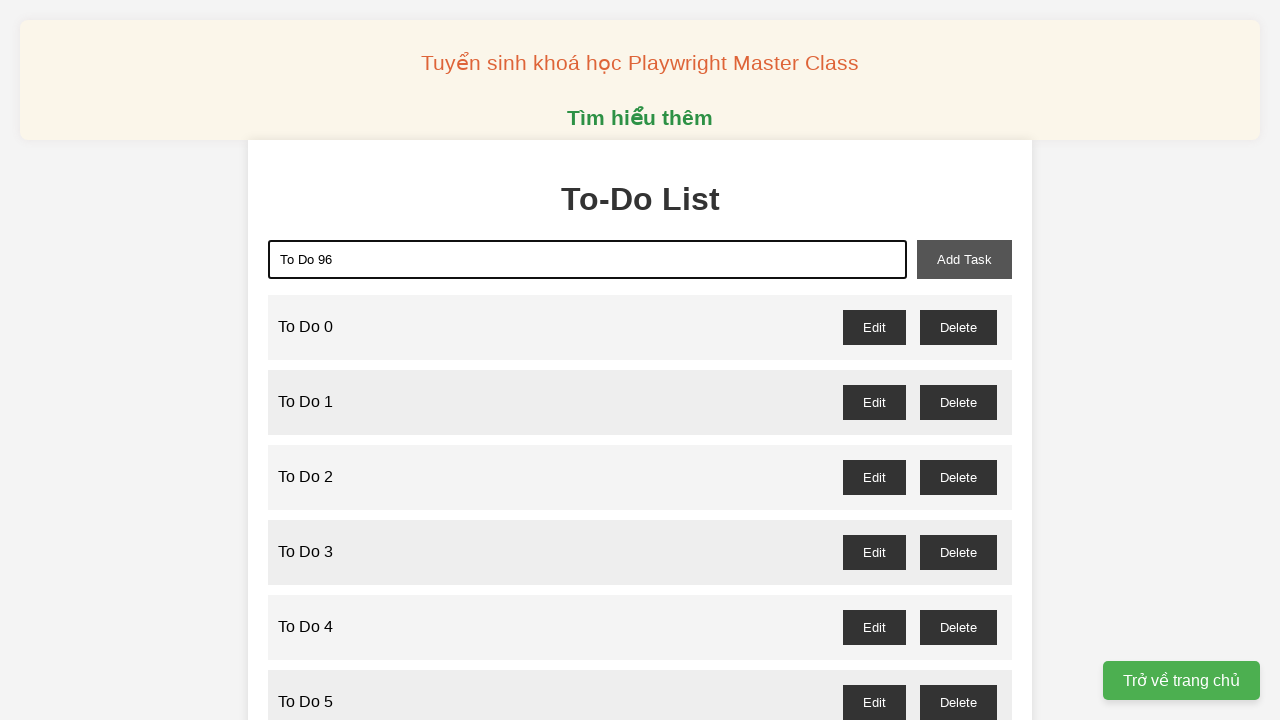

Clicked 'Add Task' button to add 'To Do 96' to the list at (964, 259) on internal:role=button[name="Add Task"i]
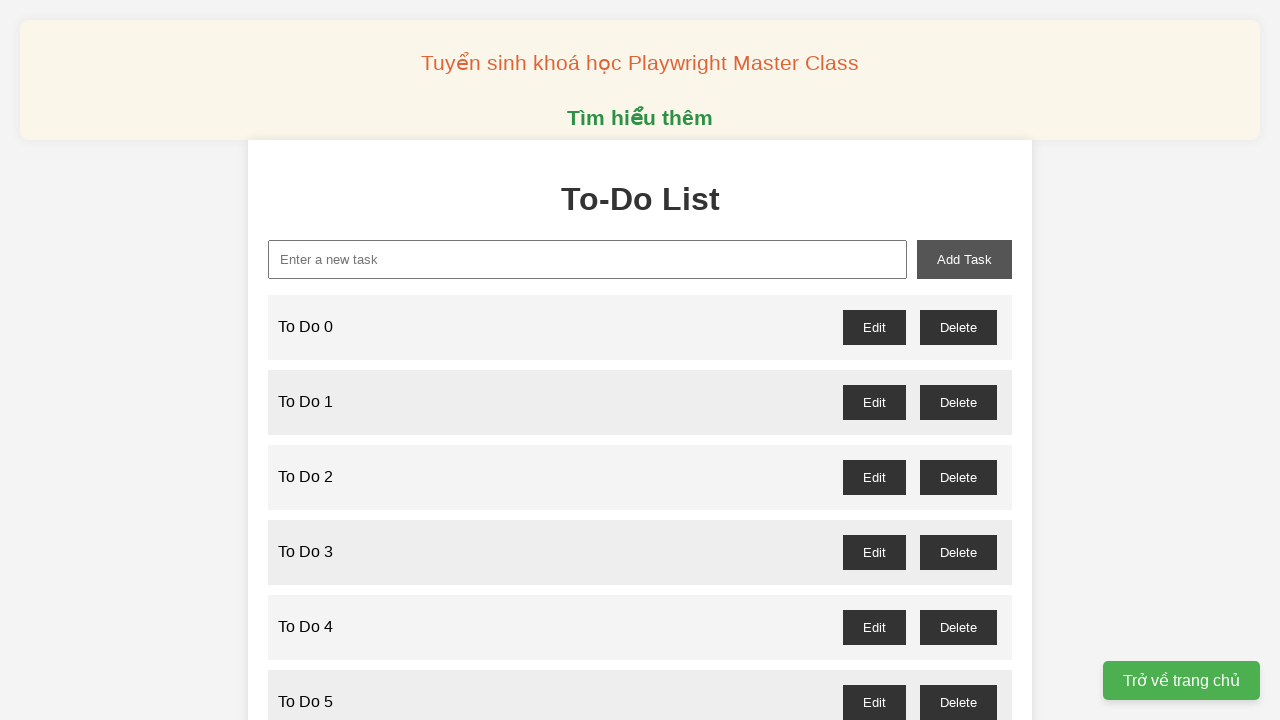

Filled task input field with 'To Do 97' on internal:attr=[placeholder="Enter a new task"i]
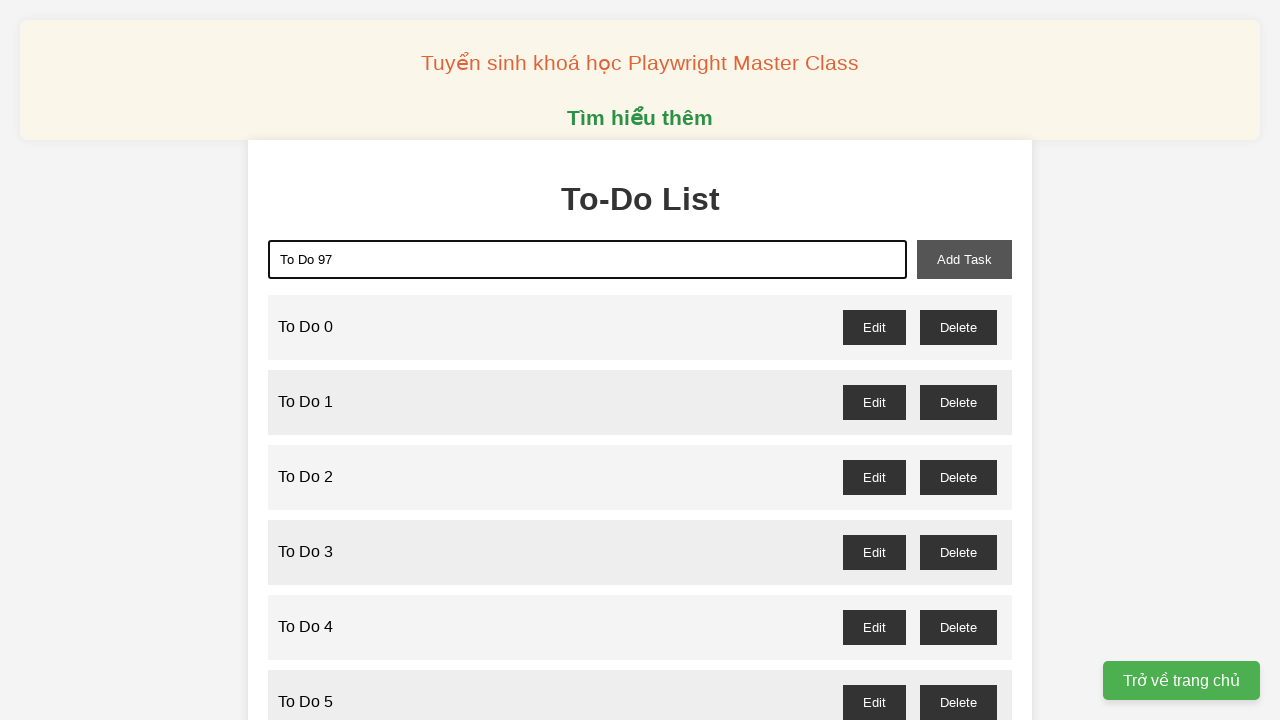

Clicked 'Add Task' button to add 'To Do 97' to the list at (964, 259) on internal:role=button[name="Add Task"i]
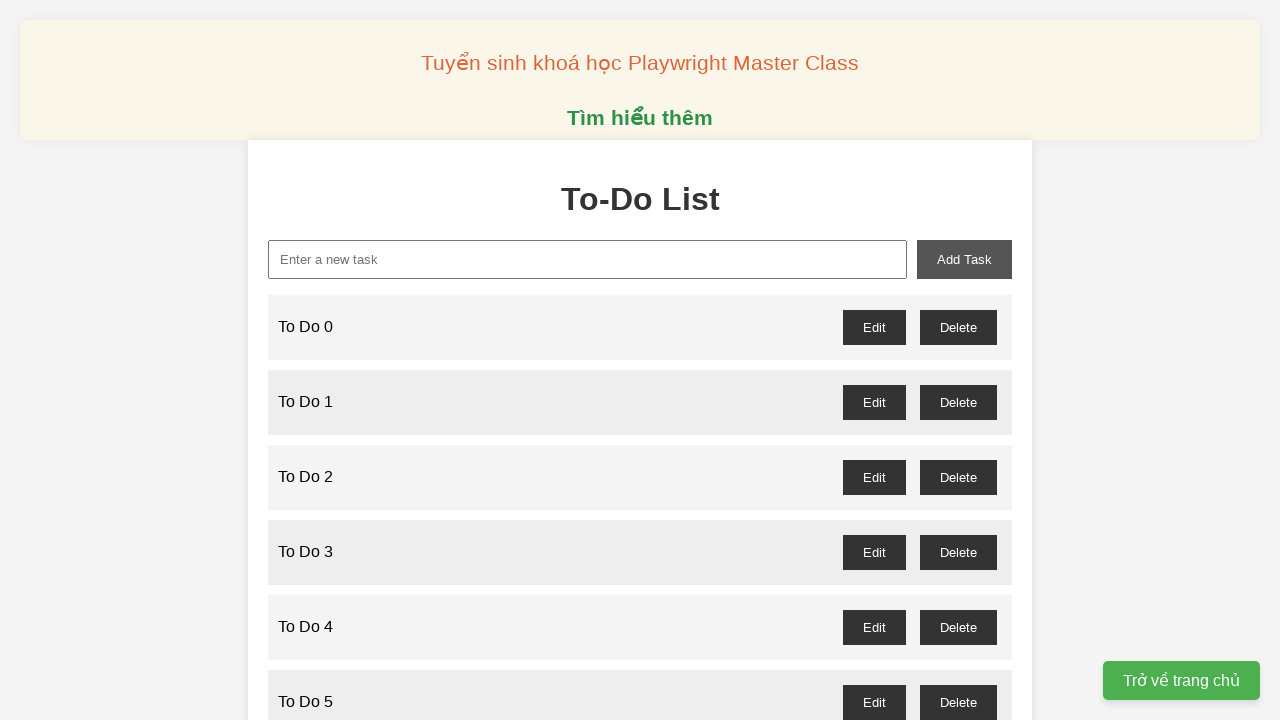

Filled task input field with 'To Do 98' on internal:attr=[placeholder="Enter a new task"i]
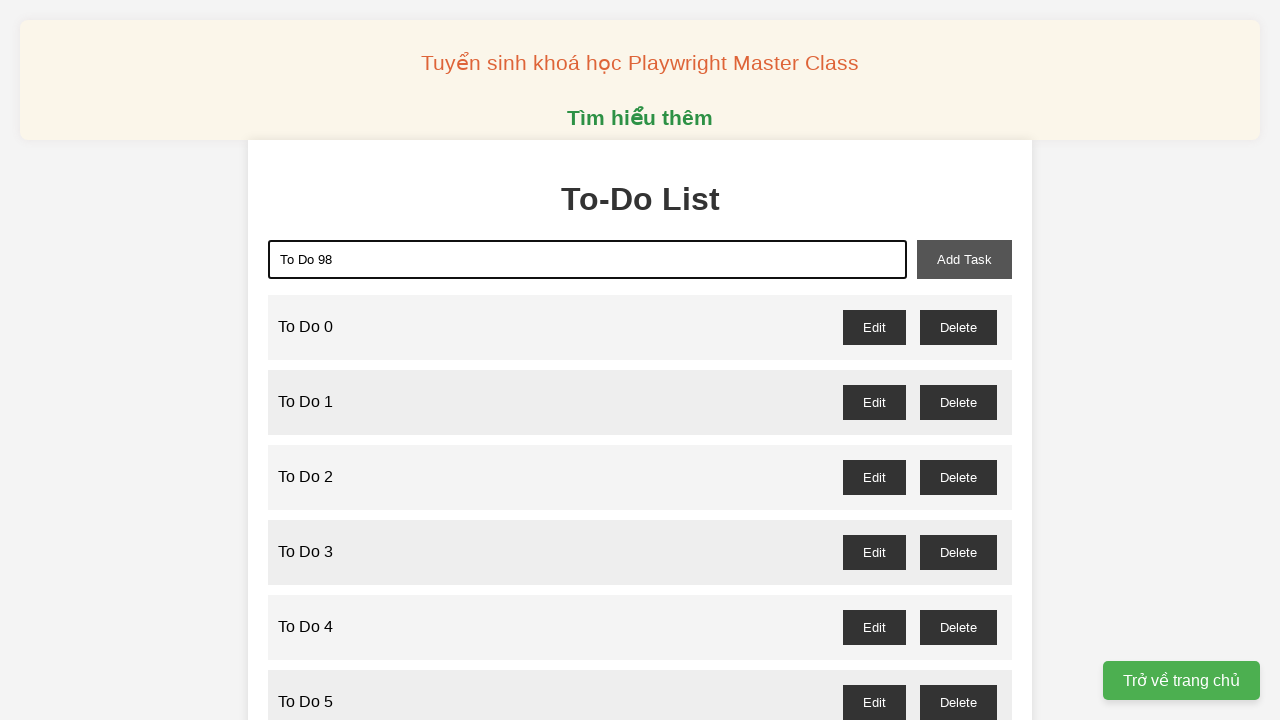

Clicked 'Add Task' button to add 'To Do 98' to the list at (964, 259) on internal:role=button[name="Add Task"i]
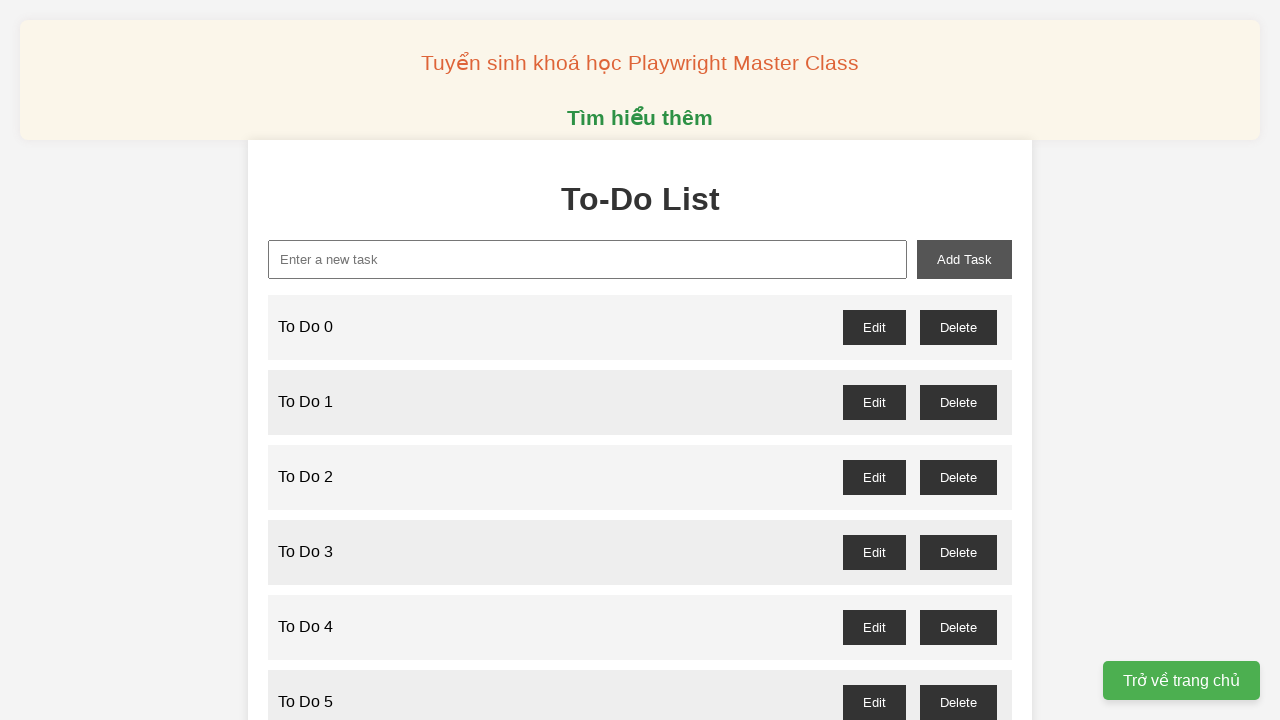

Filled task input field with 'To Do 99' on internal:attr=[placeholder="Enter a new task"i]
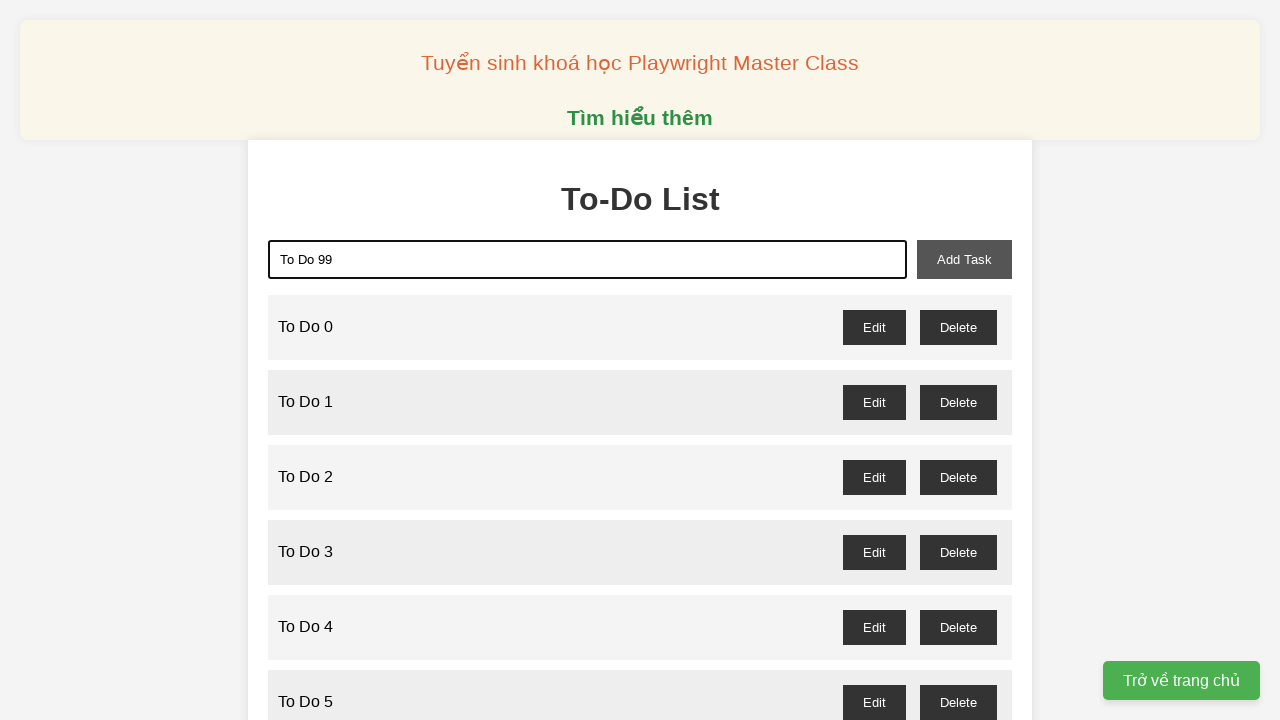

Clicked 'Add Task' button to add 'To Do 99' to the list at (964, 259) on internal:role=button[name="Add Task"i]
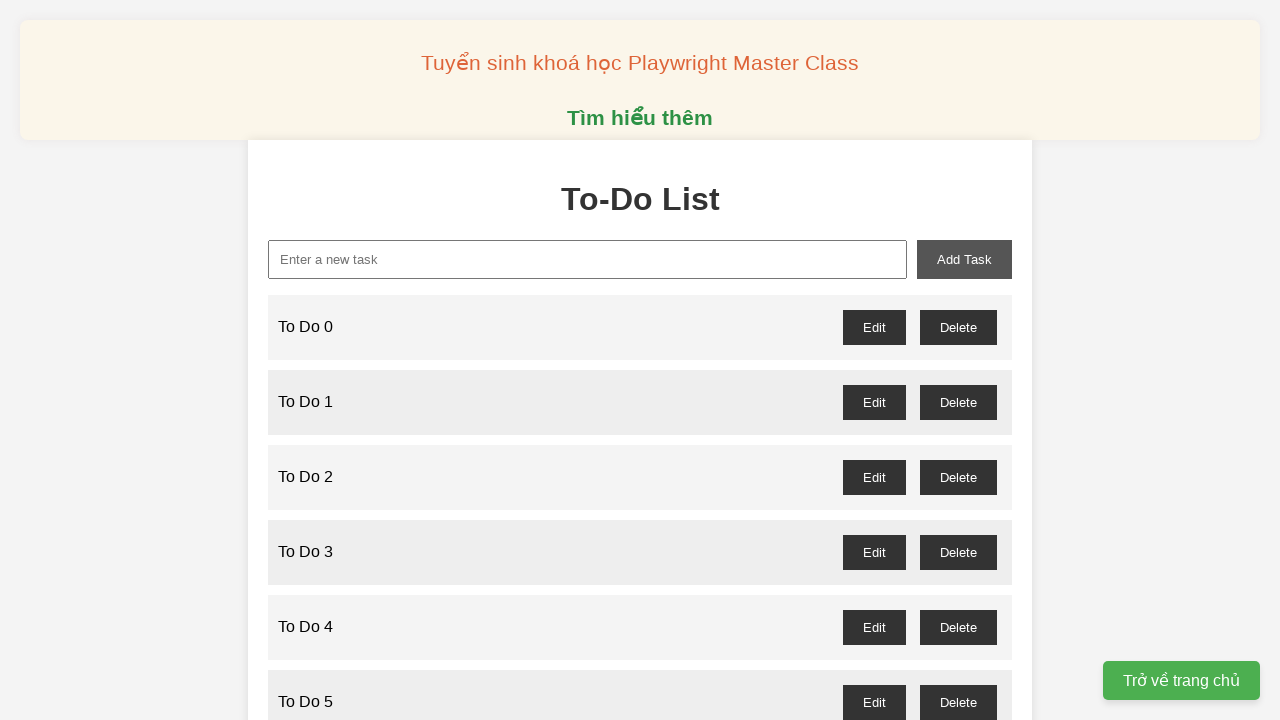

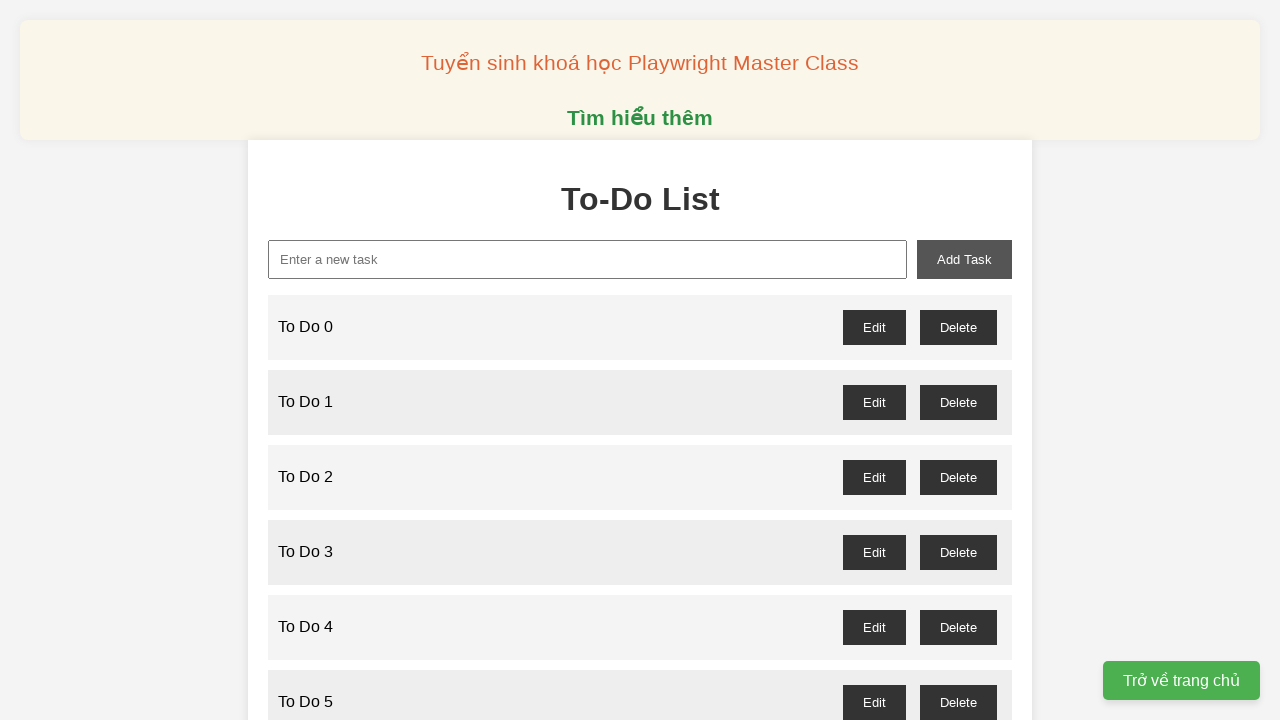